Automates playing the 2048 game by sending arrow key presses in a rotating pattern (up, right, down, left) until the game ends

Starting URL: http://2048game.net

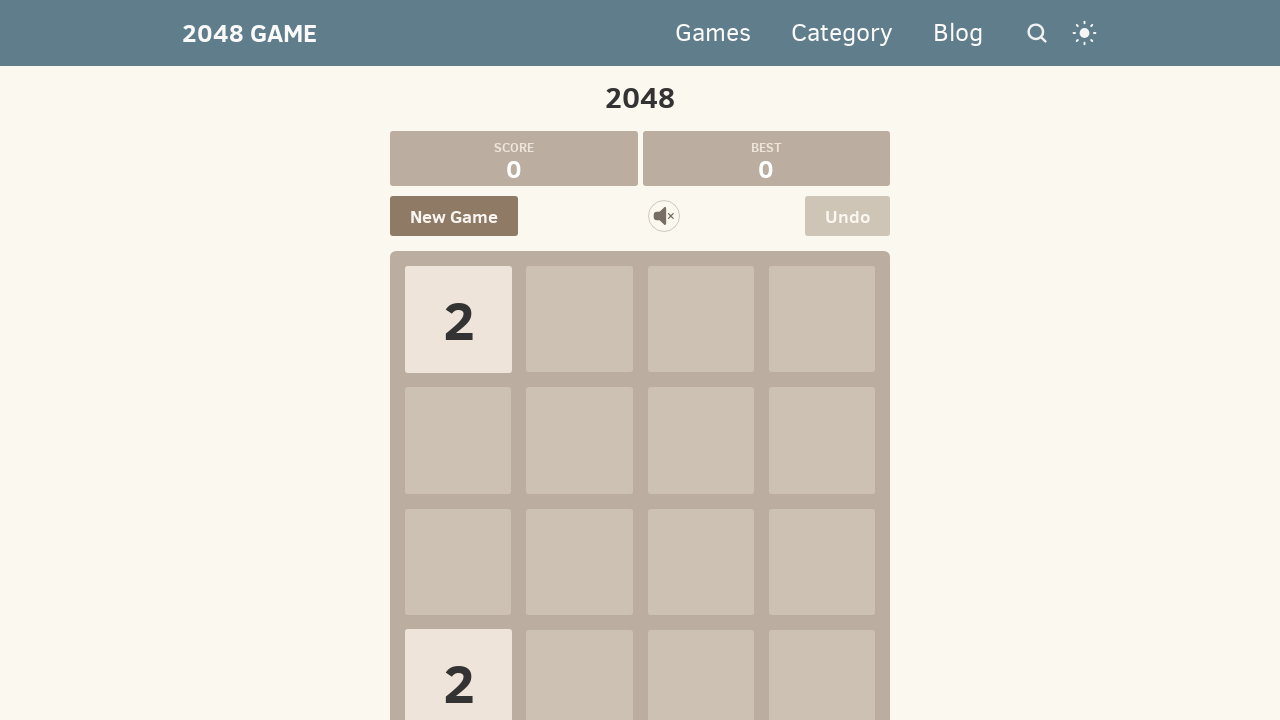

Game page loaded and DOM content ready
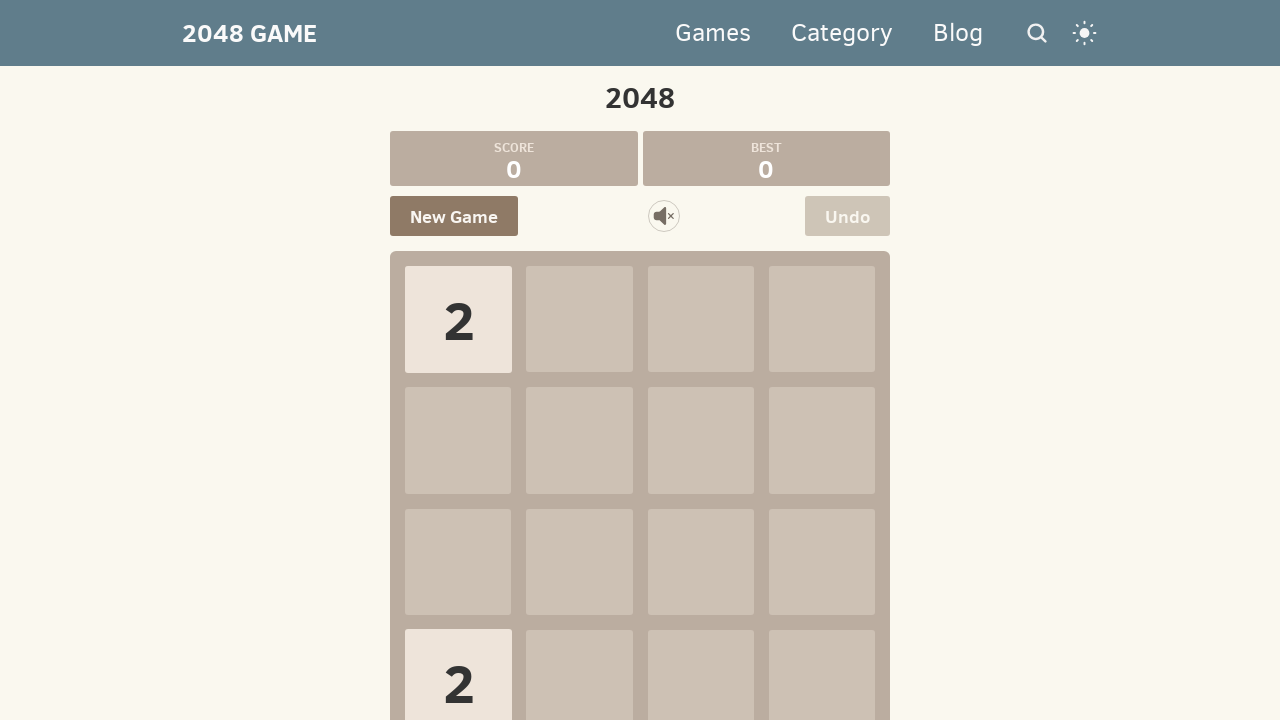

Pressed ArrowRight key (move #1)
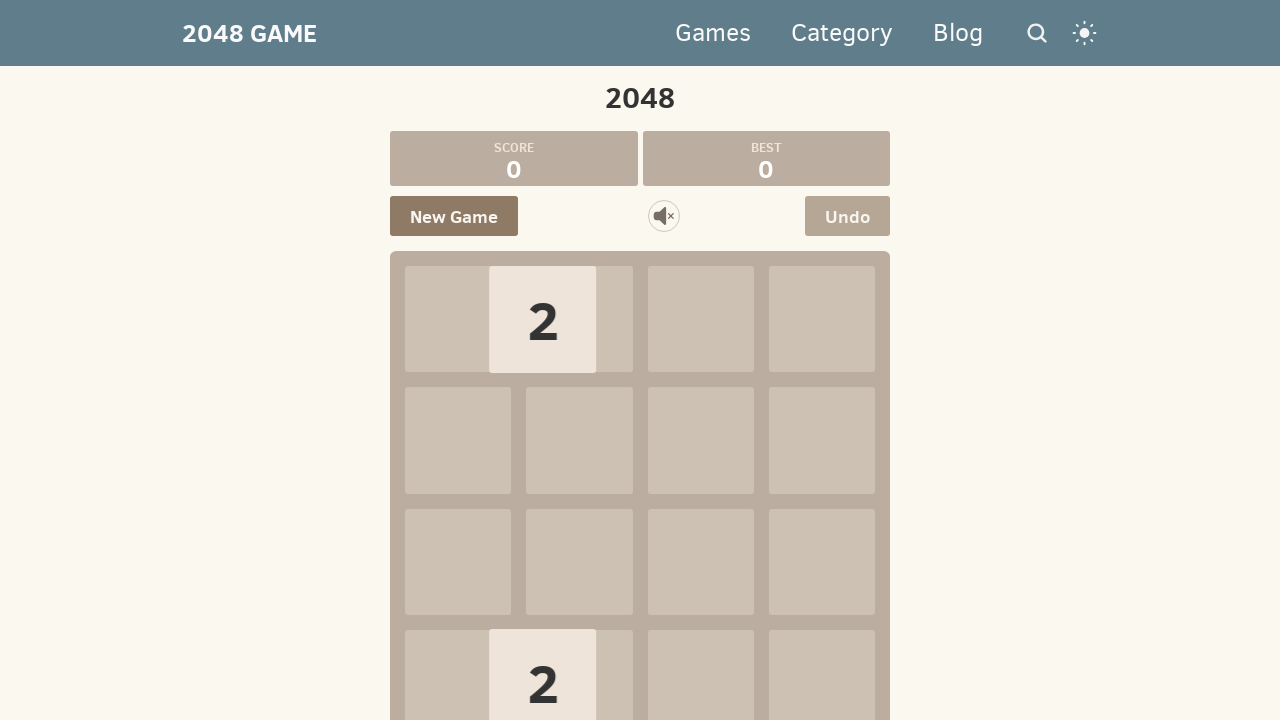

Pressed ArrowDown key (move #2)
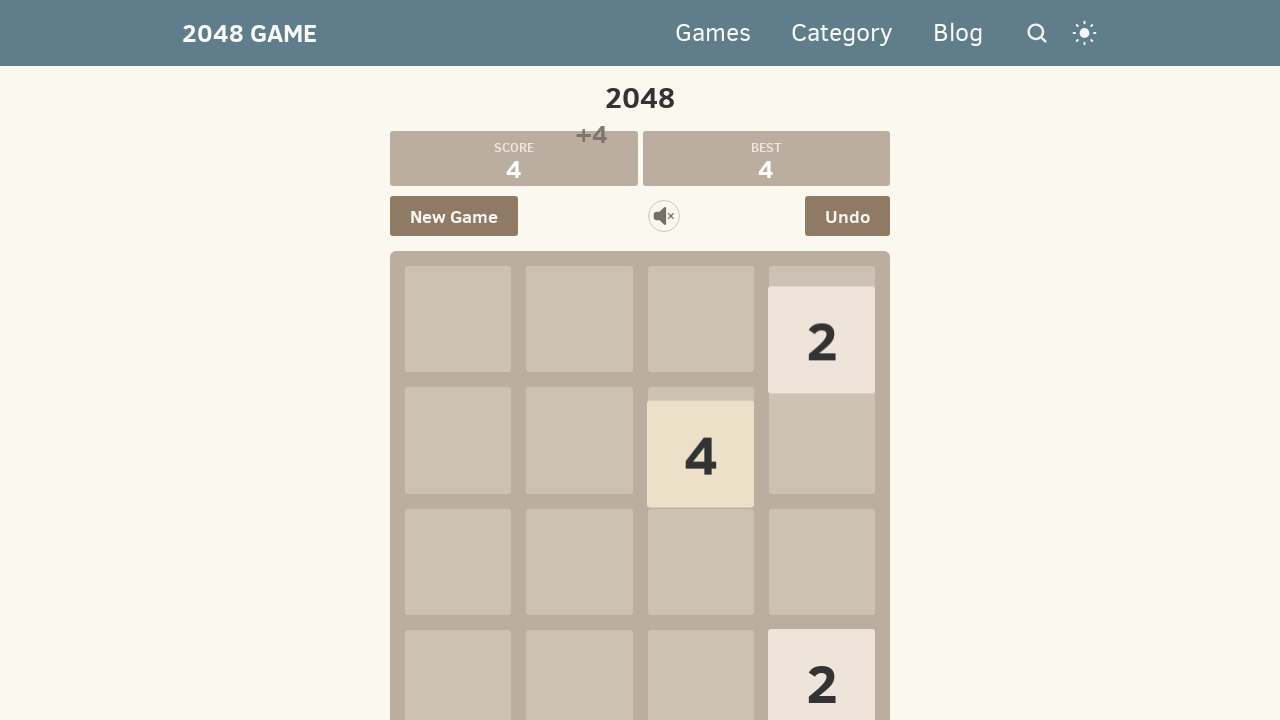

Pressed ArrowLeft key (move #3)
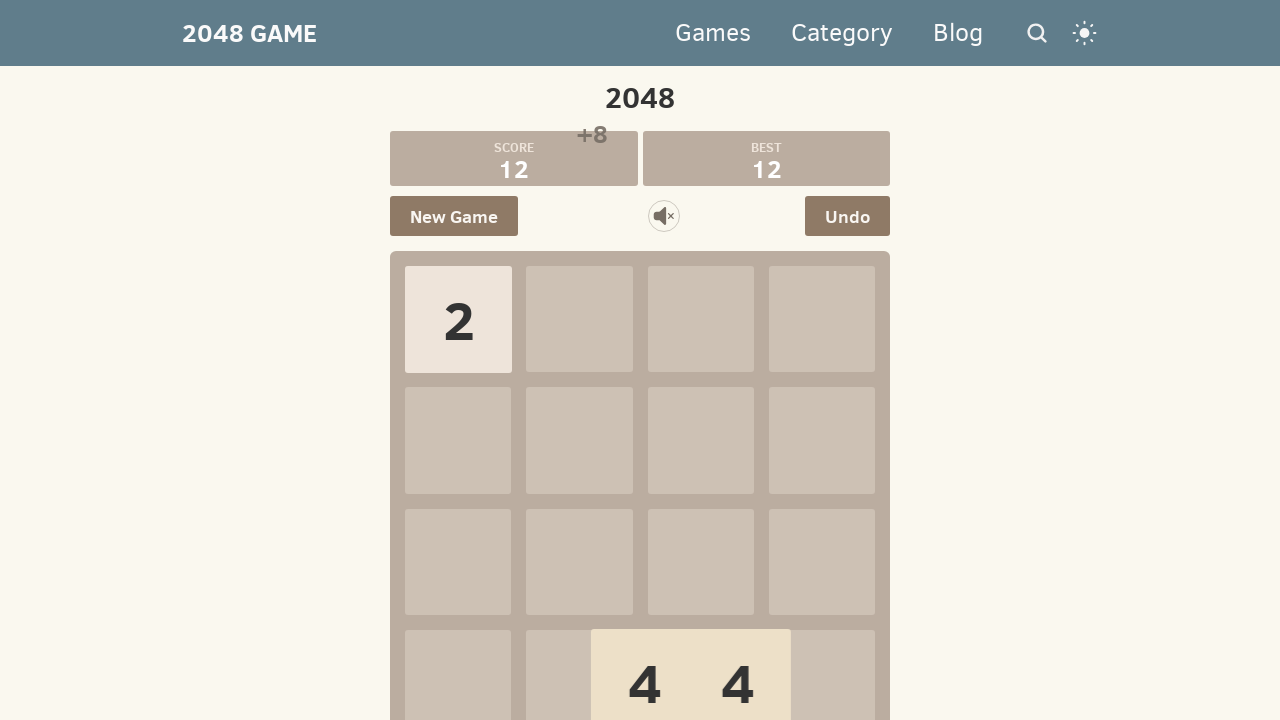

Pressed ArrowUp key (move #4)
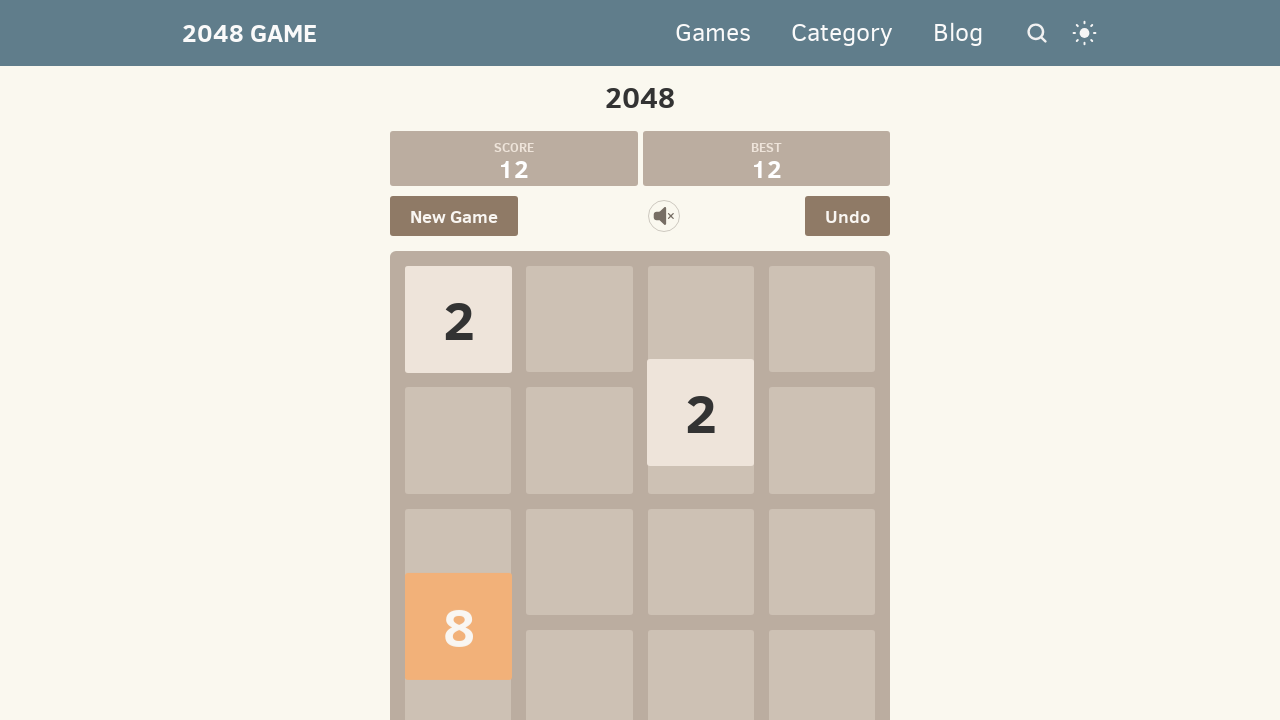

Pressed ArrowRight key (move #5)
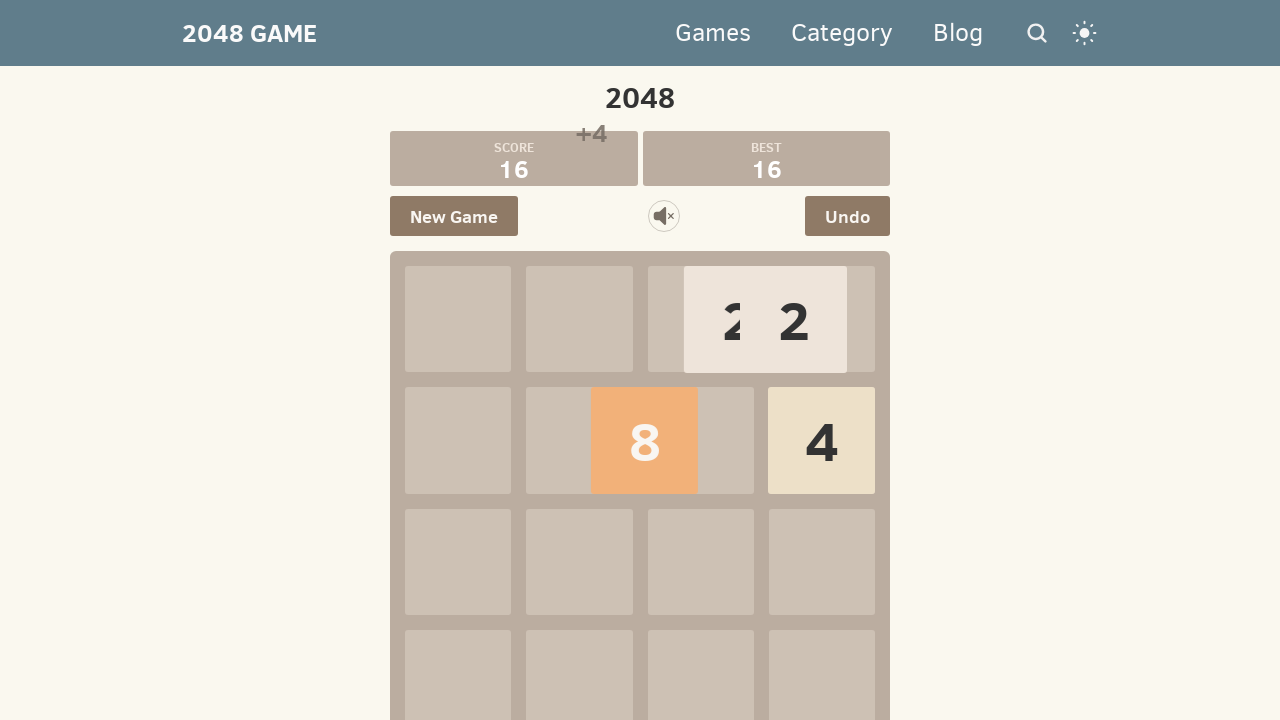

Pressed ArrowDown key (move #6)
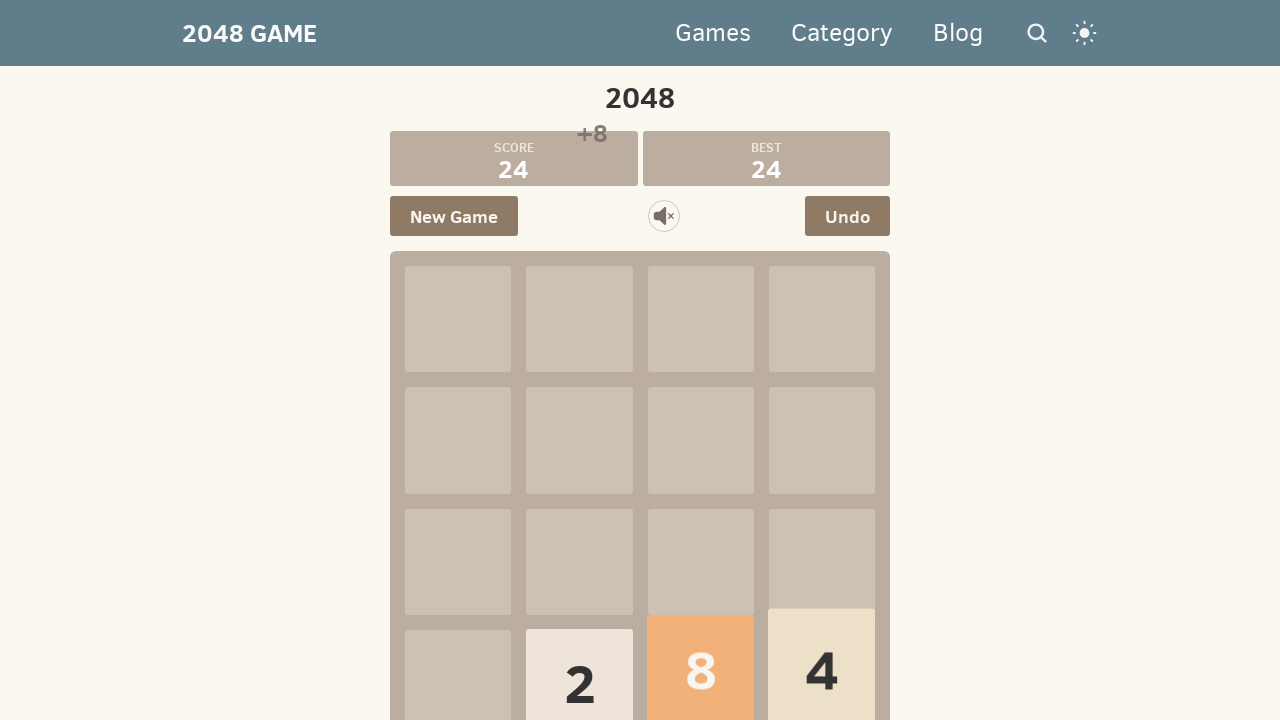

Pressed ArrowLeft key (move #7)
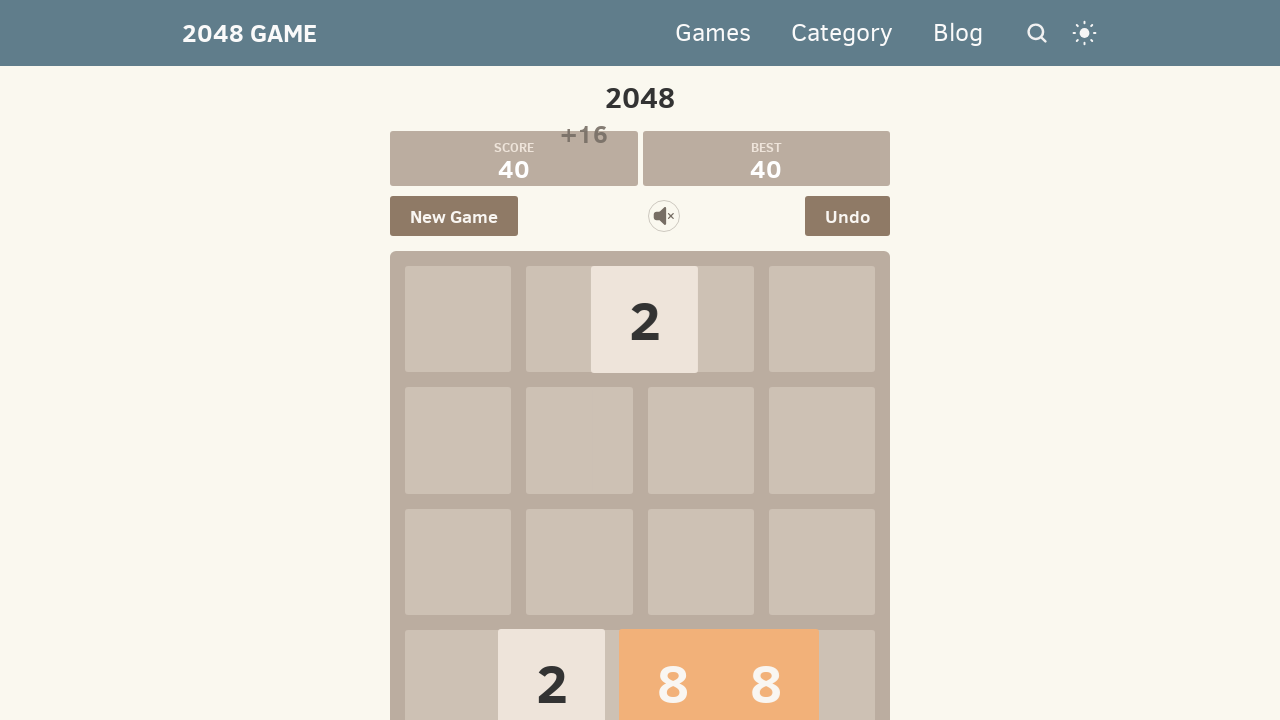

Pressed ArrowUp key (move #8)
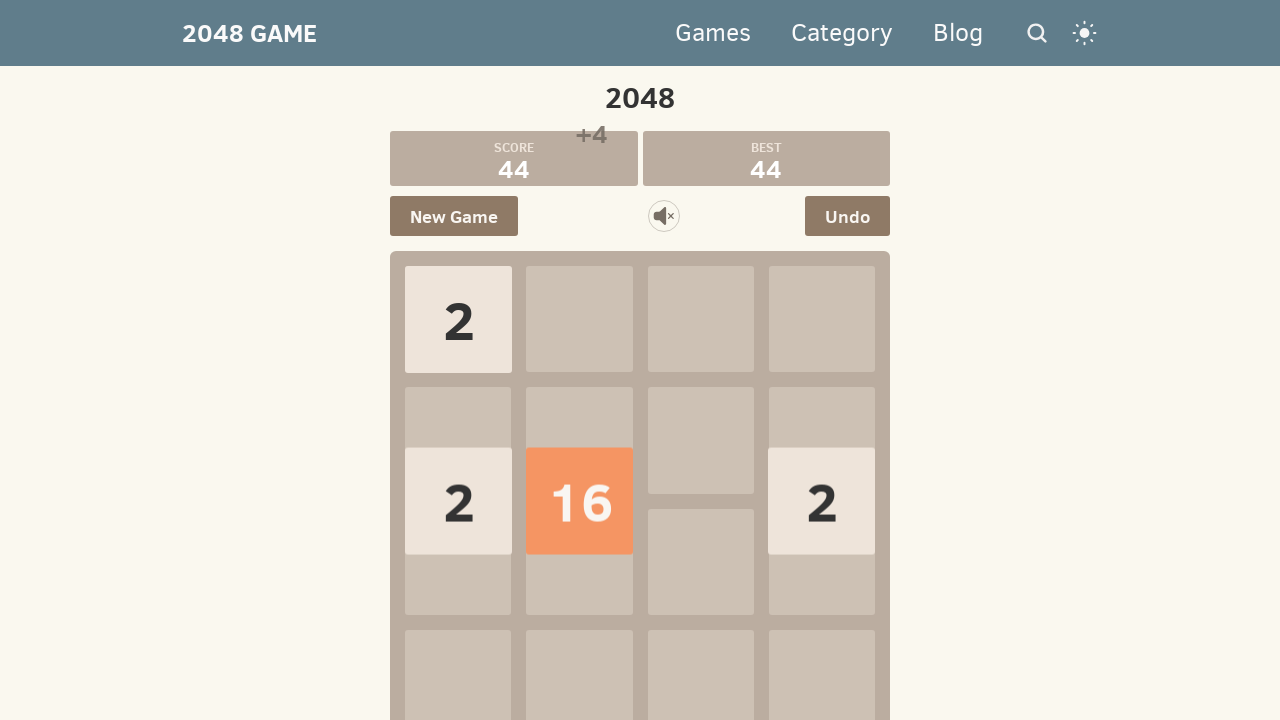

Pressed ArrowRight key (move #9)
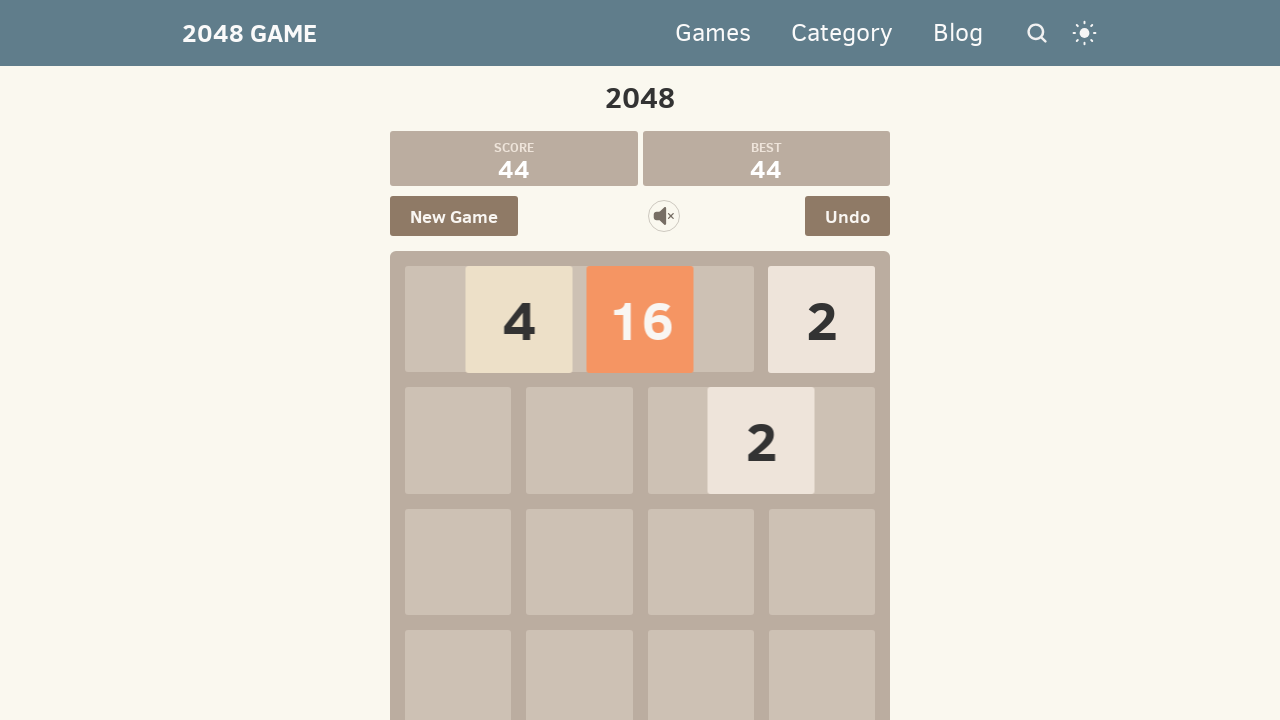

Pressed ArrowDown key (move #10)
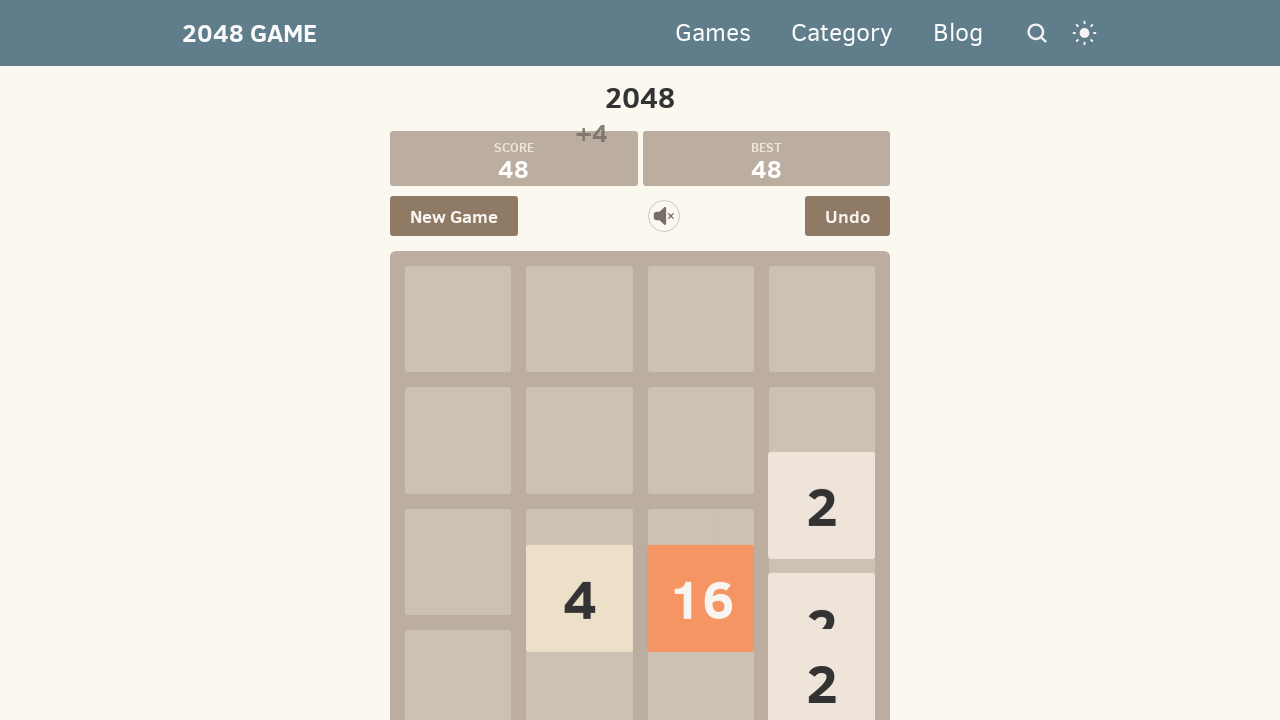

Pressed ArrowLeft key (move #11)
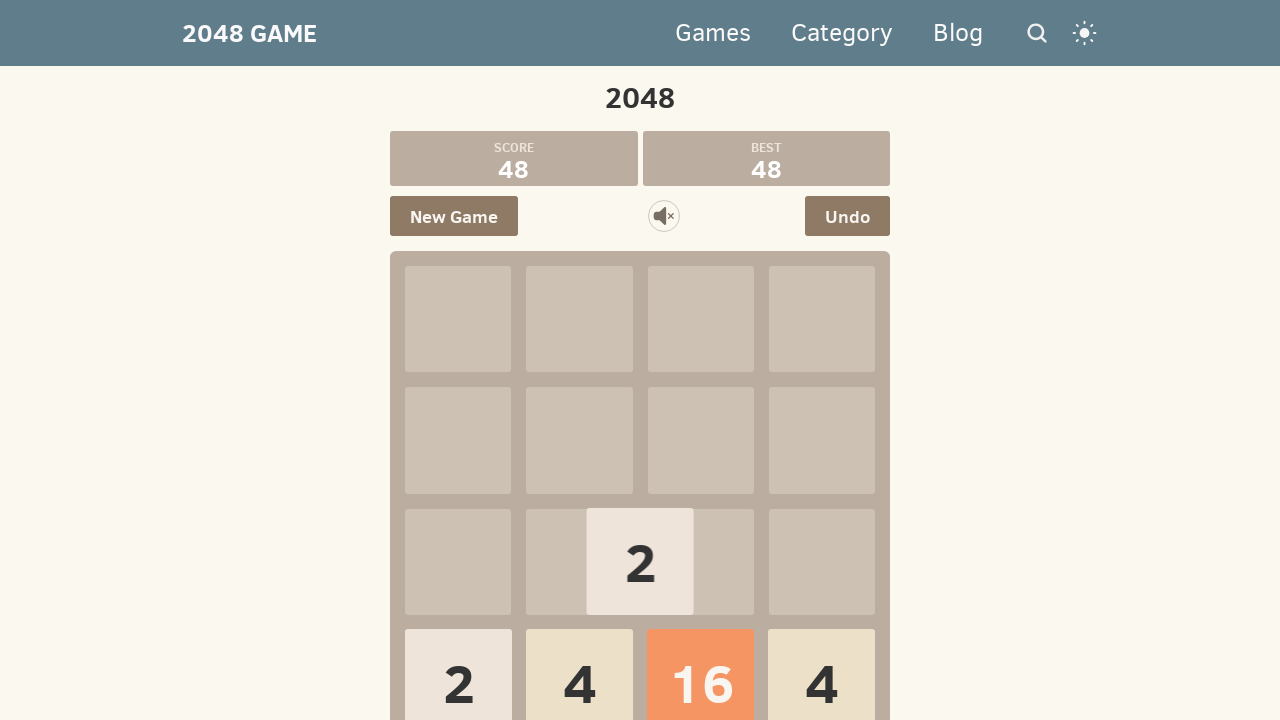

Pressed ArrowUp key (move #12)
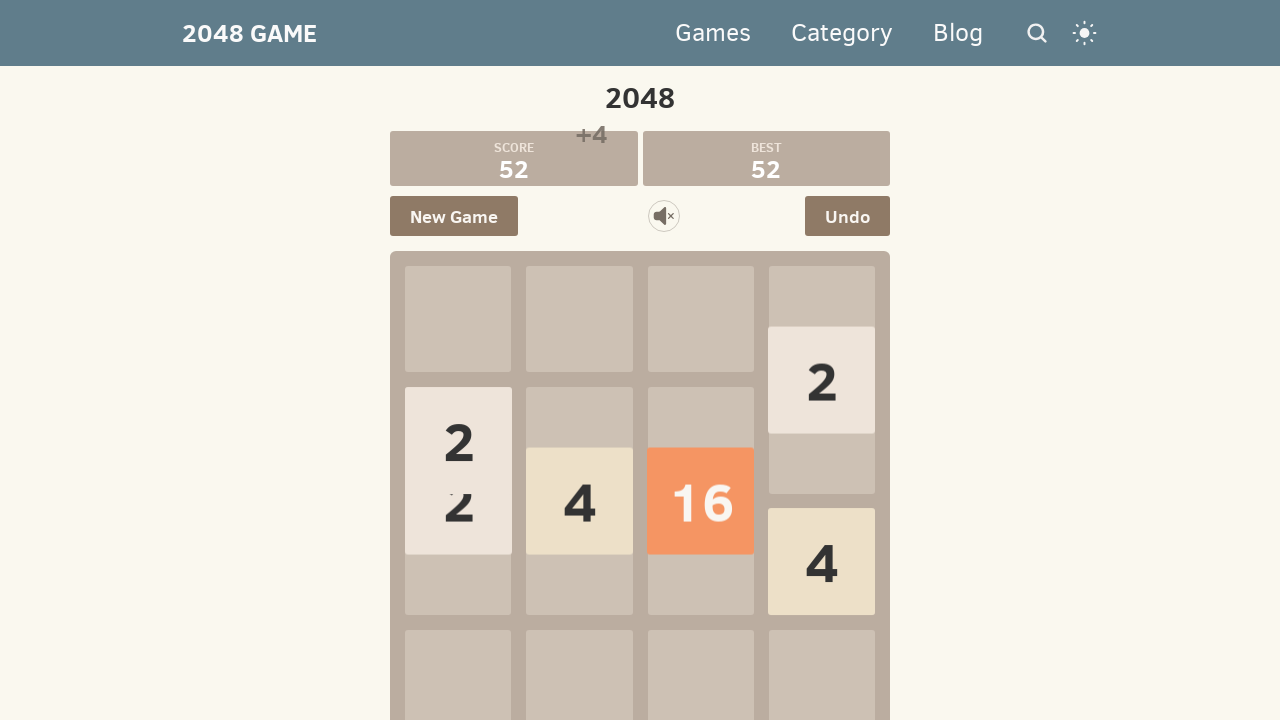

Pressed ArrowRight key (move #13)
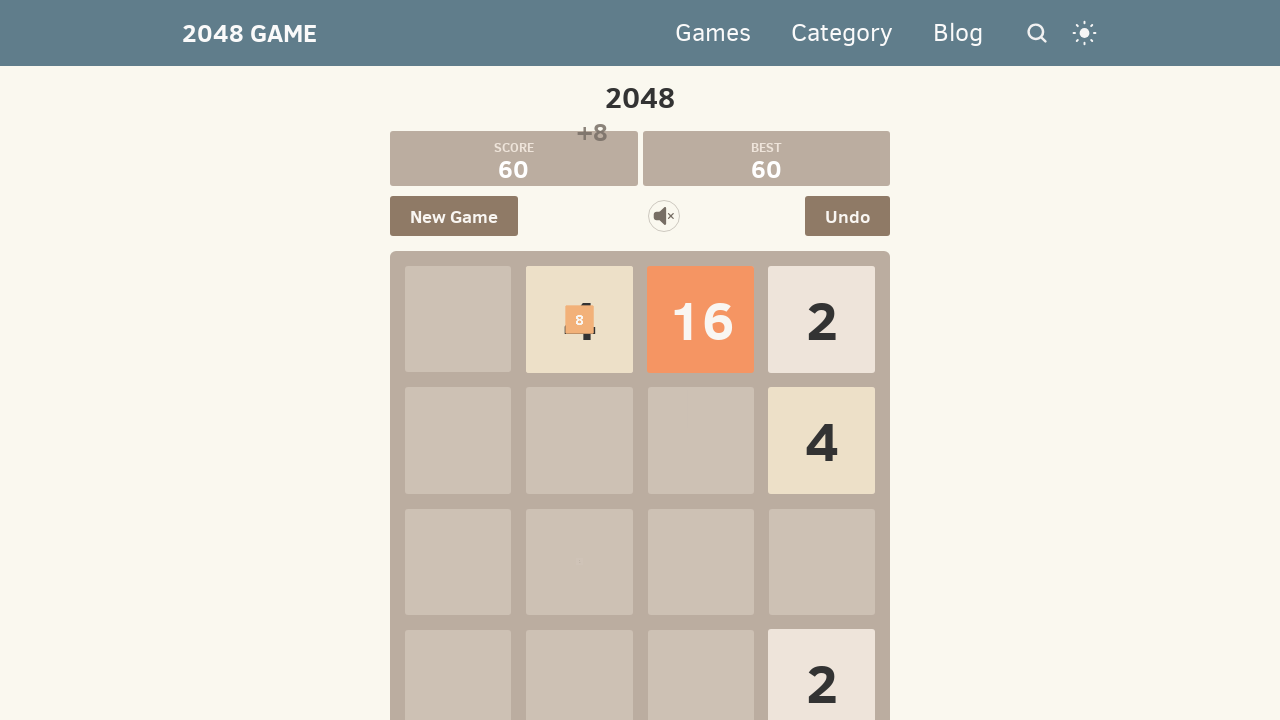

Pressed ArrowDown key (move #14)
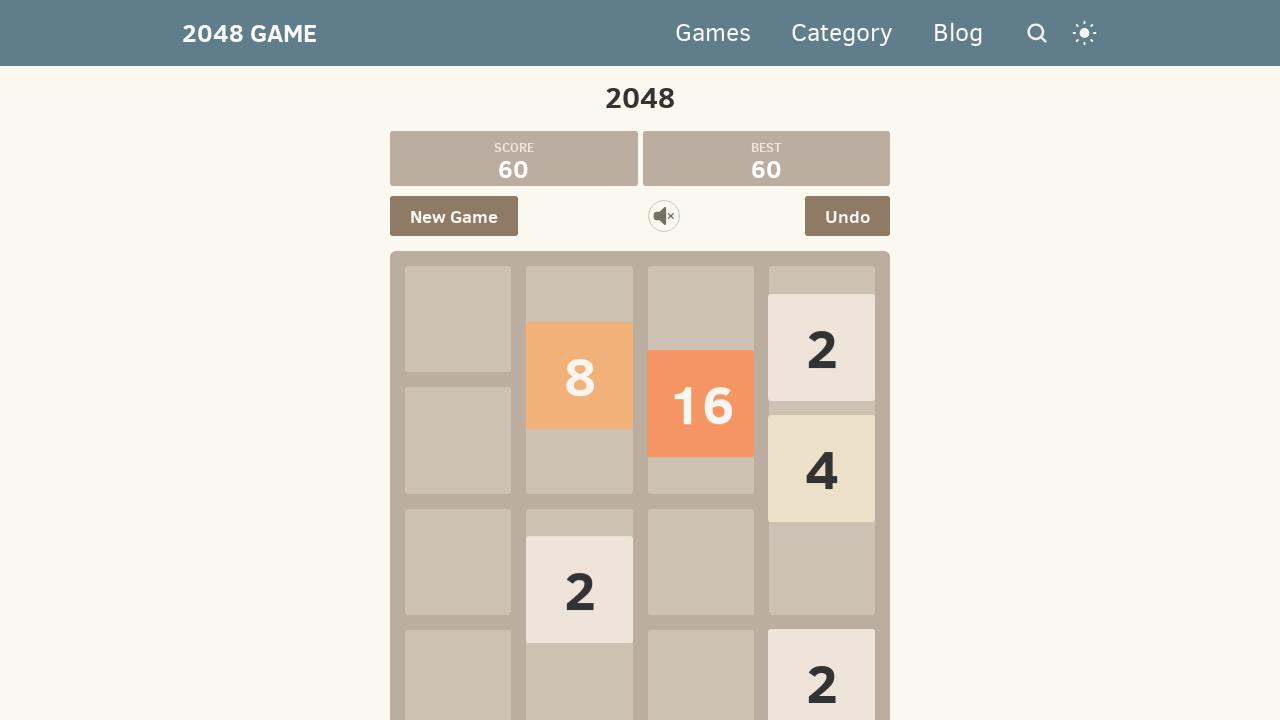

Pressed ArrowLeft key (move #15)
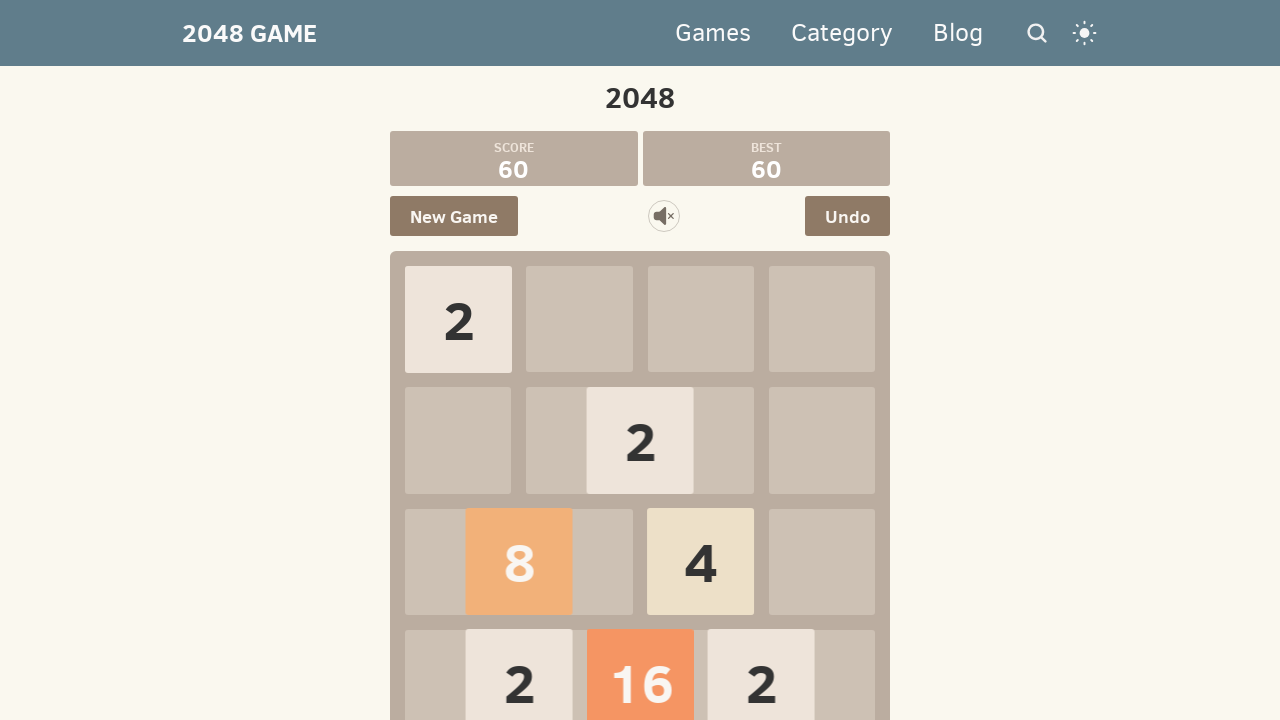

Pressed ArrowUp key (move #16)
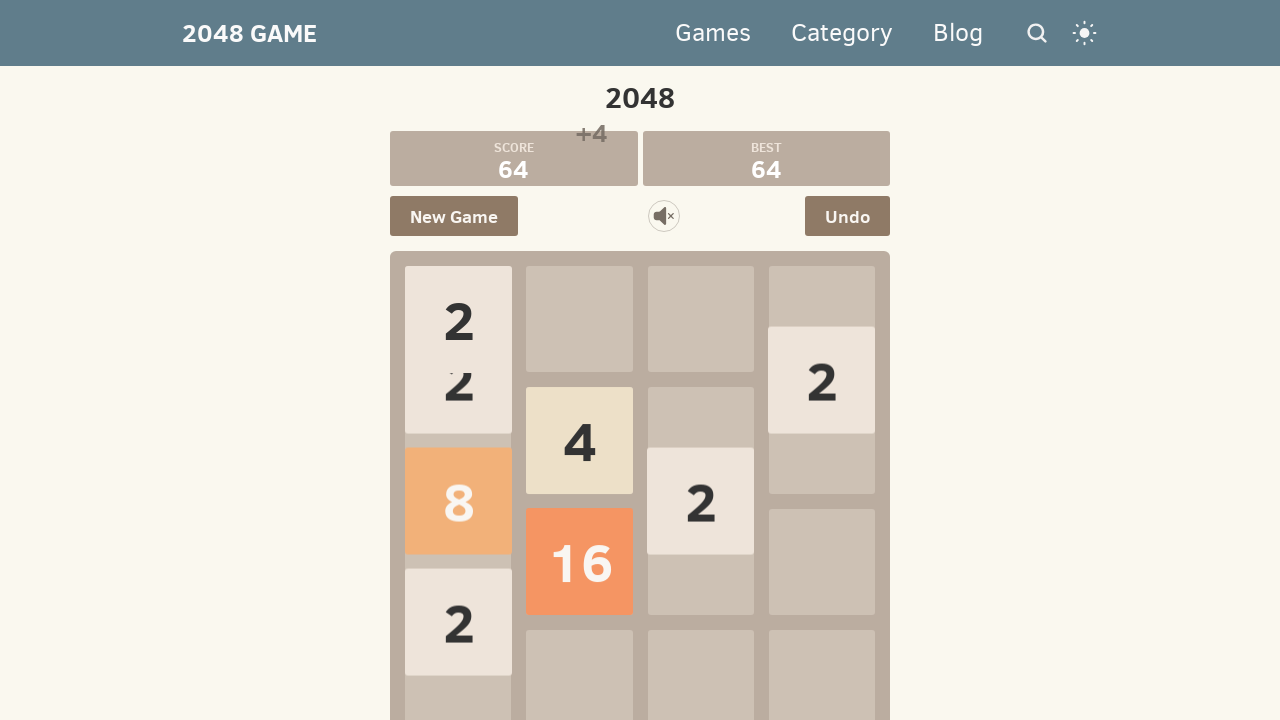

Pressed ArrowRight key (move #17)
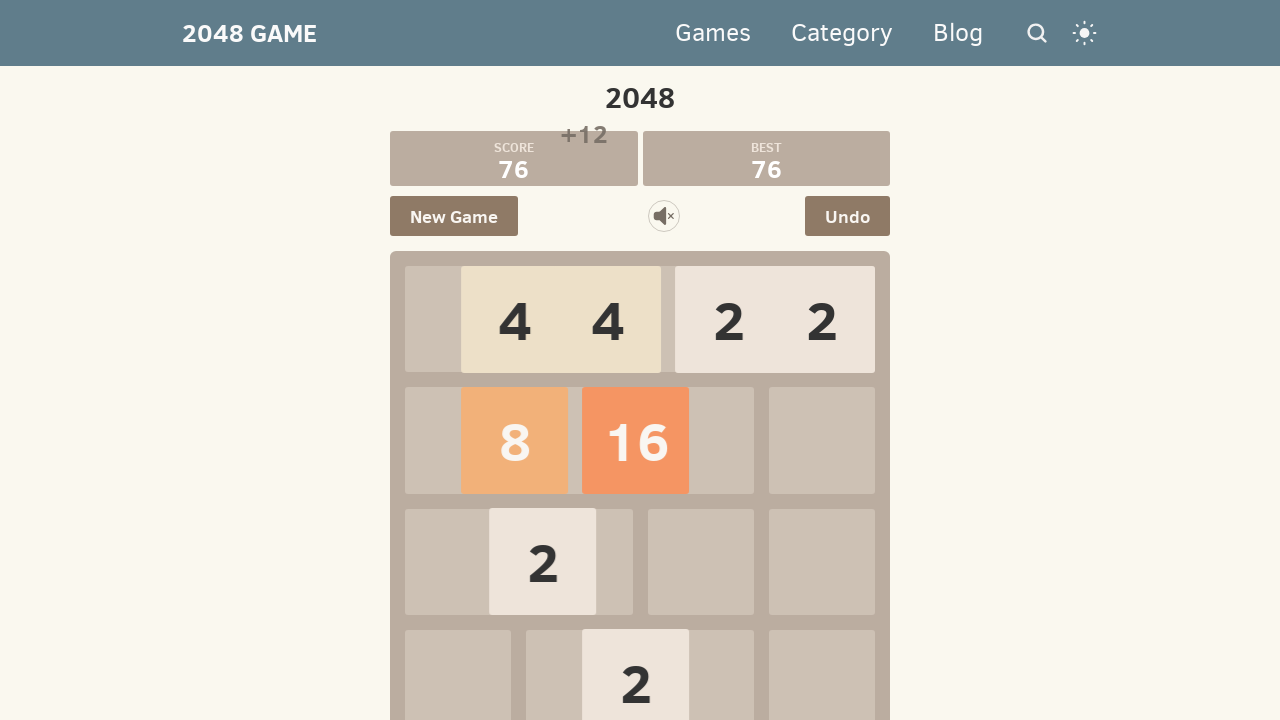

Pressed ArrowDown key (move #18)
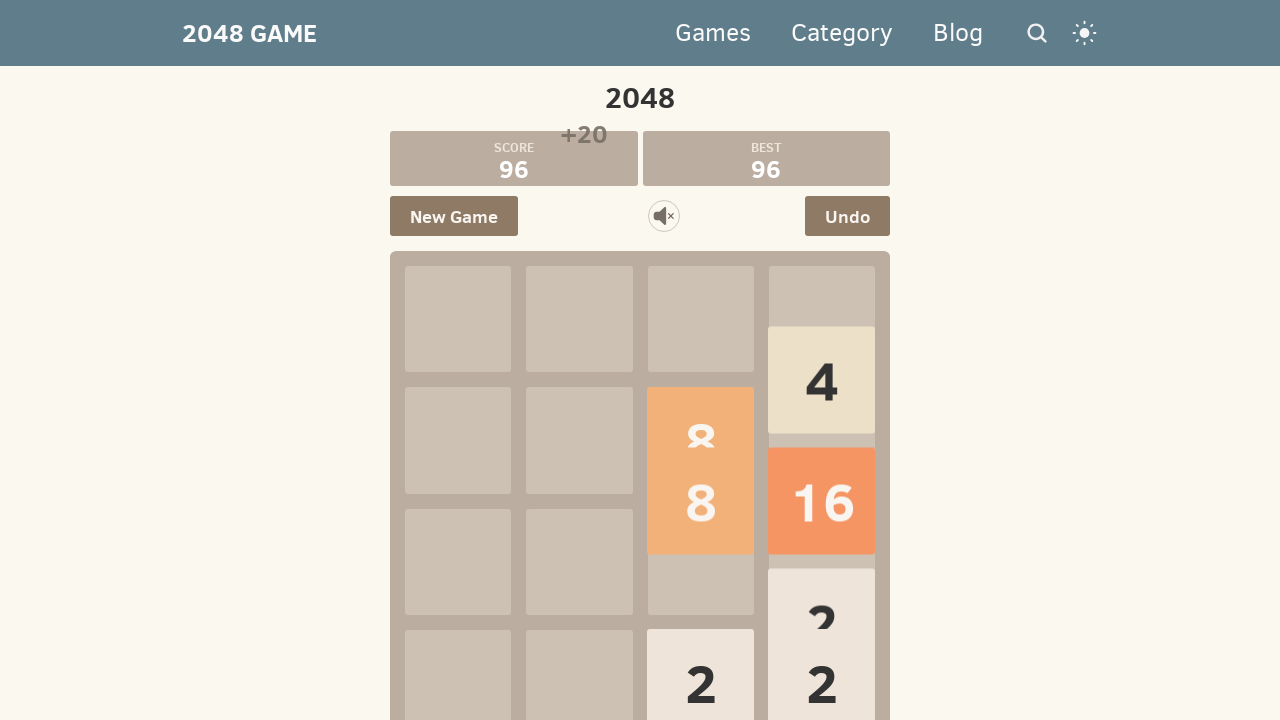

Pressed ArrowLeft key (move #19)
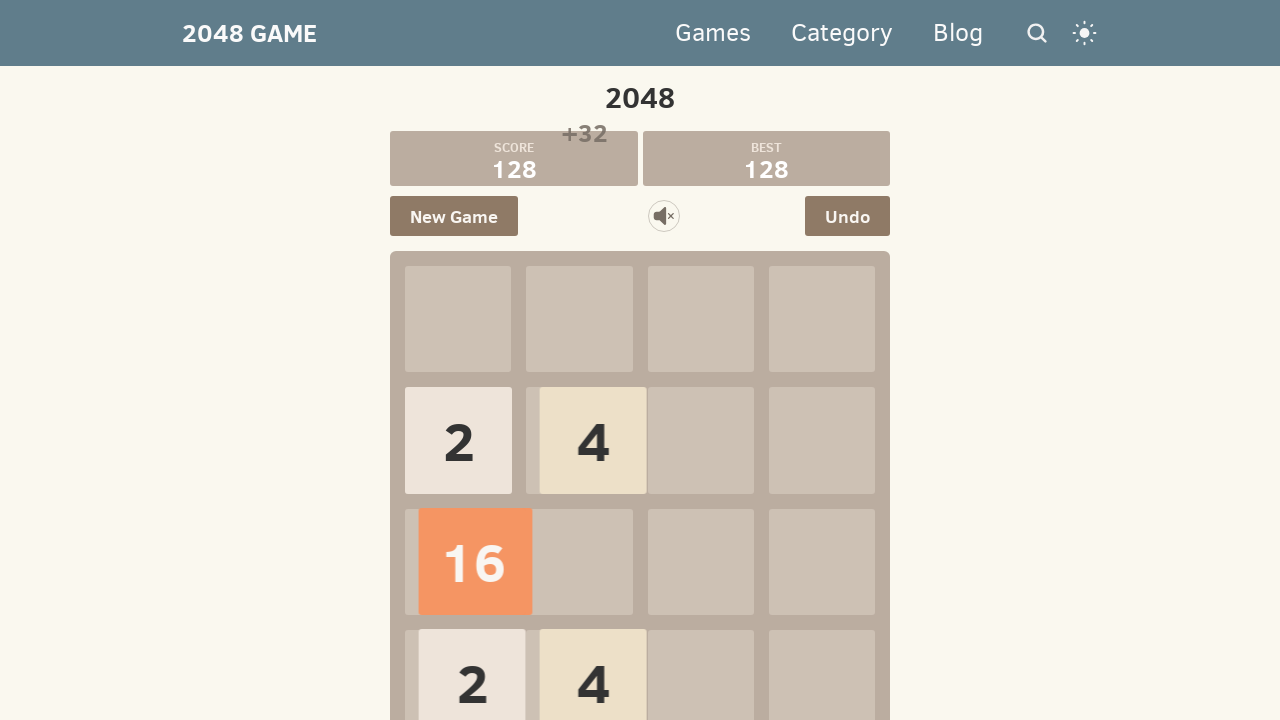

Pressed ArrowUp key (move #20)
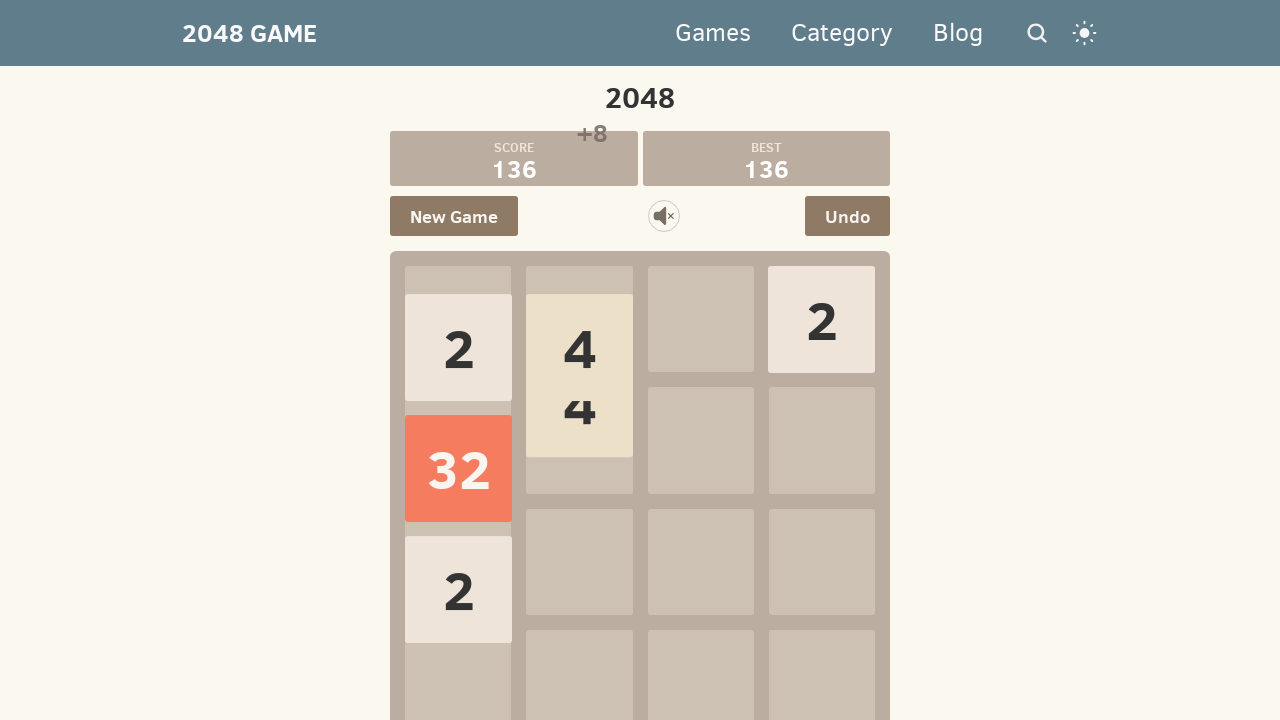

Pressed ArrowRight key (move #21)
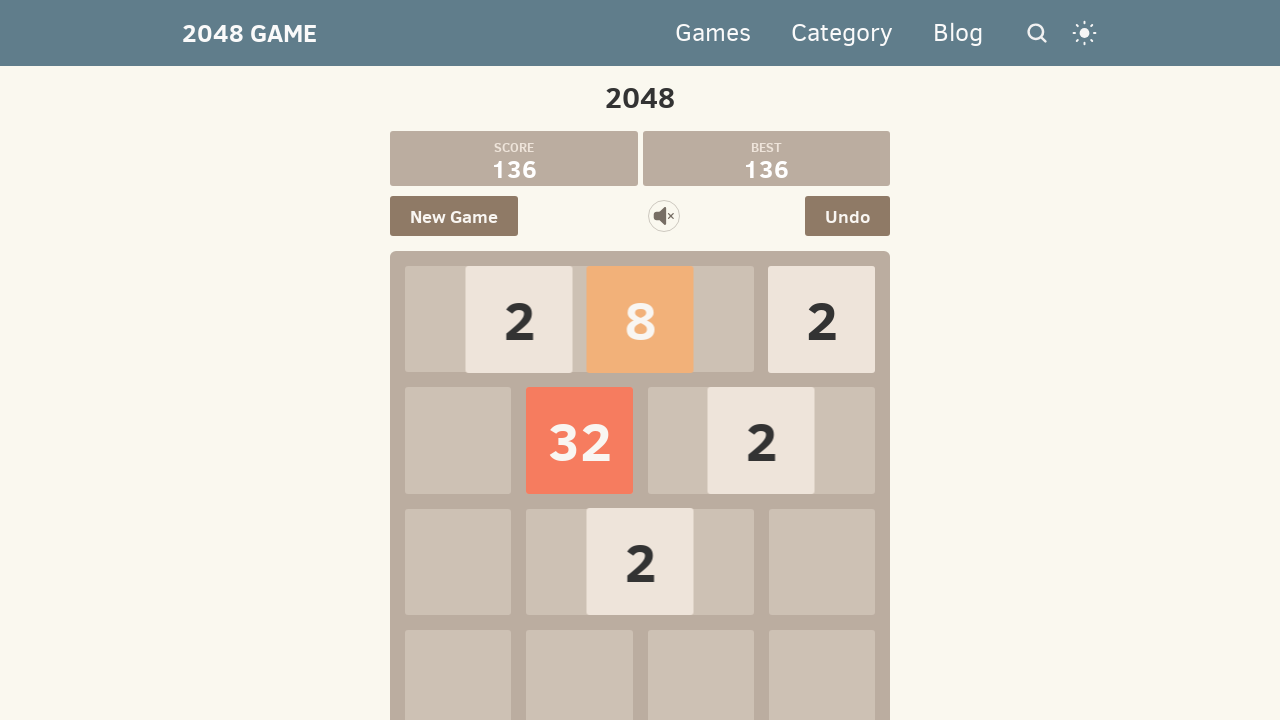

Pressed ArrowDown key (move #22)
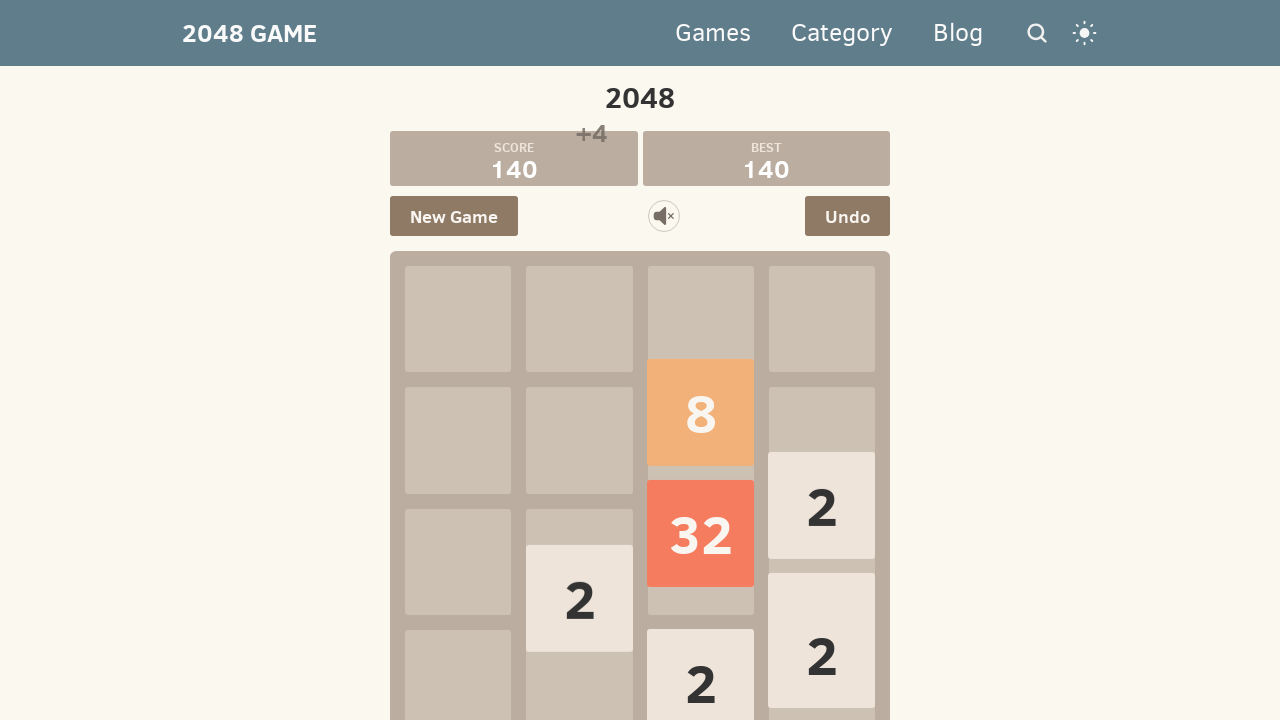

Pressed ArrowLeft key (move #23)
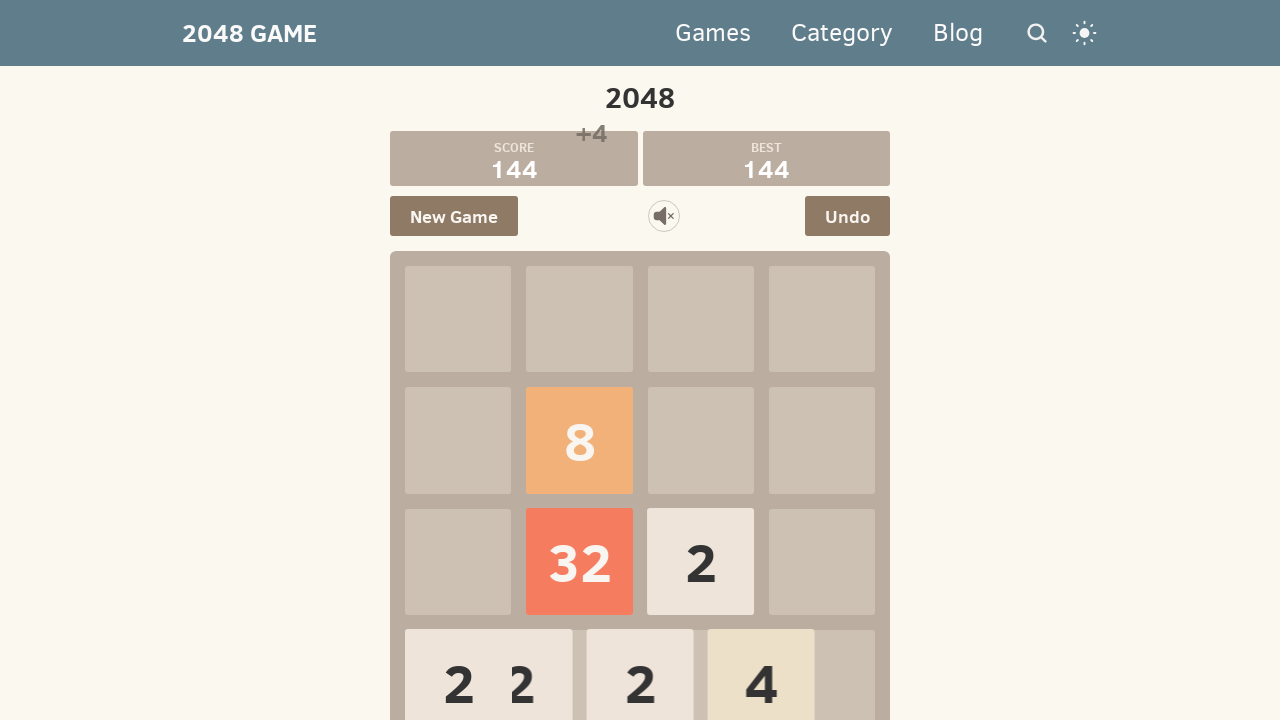

Pressed ArrowUp key (move #24)
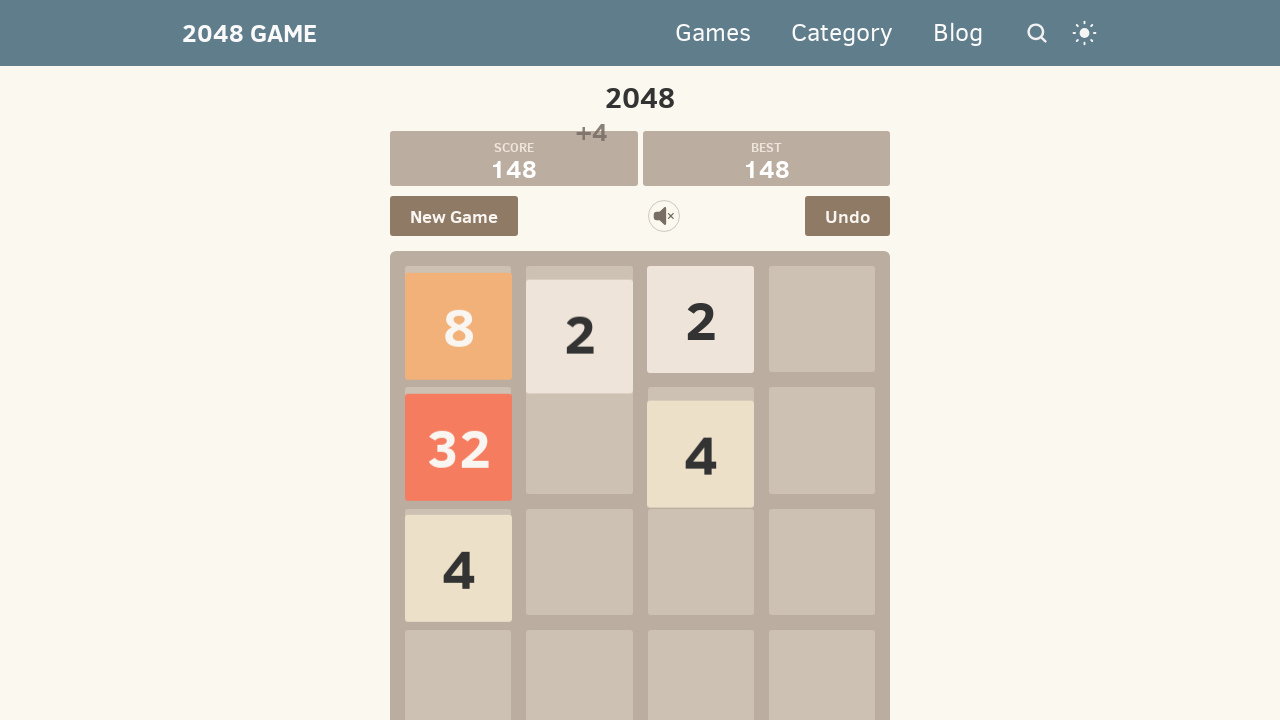

Pressed ArrowRight key (move #25)
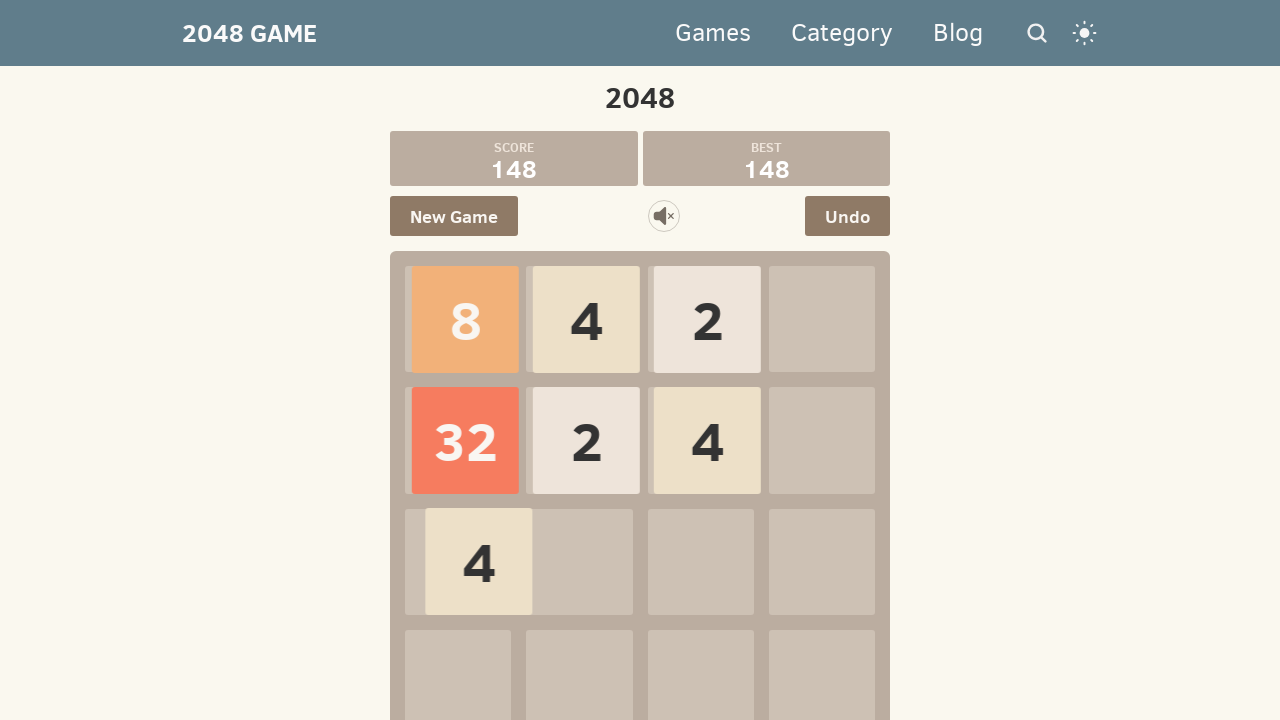

Pressed ArrowDown key (move #26)
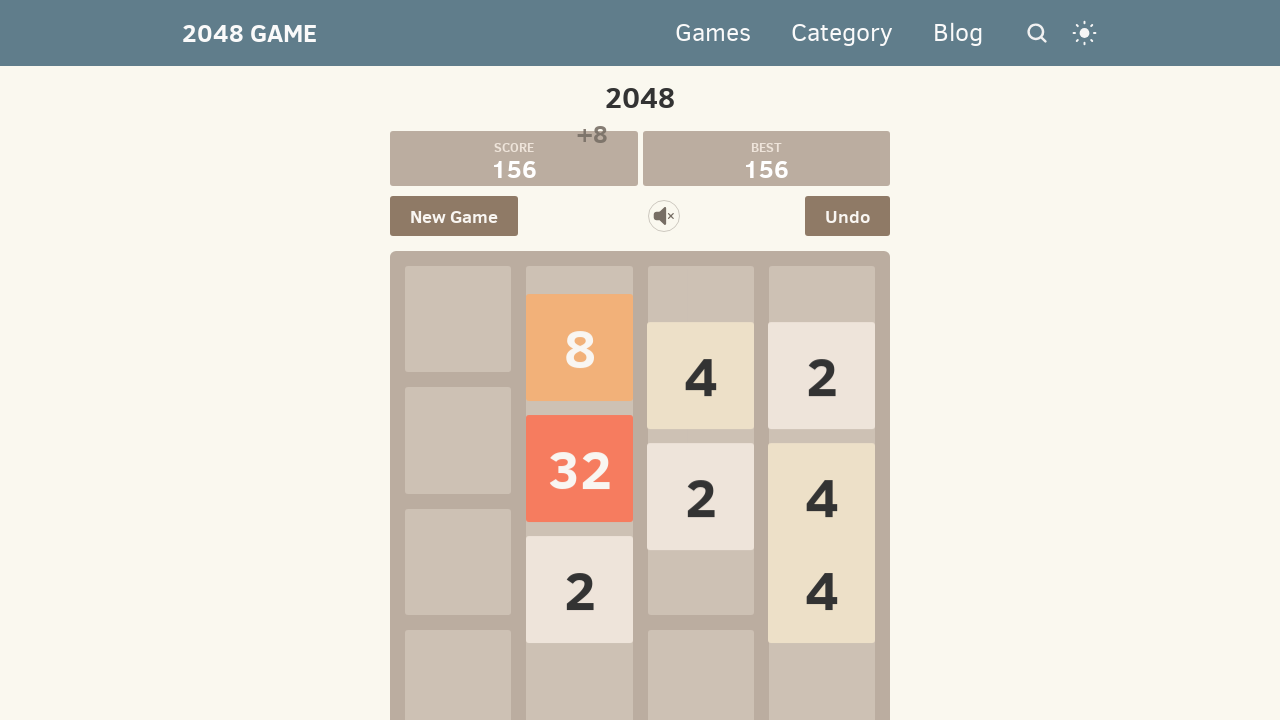

Pressed ArrowLeft key (move #27)
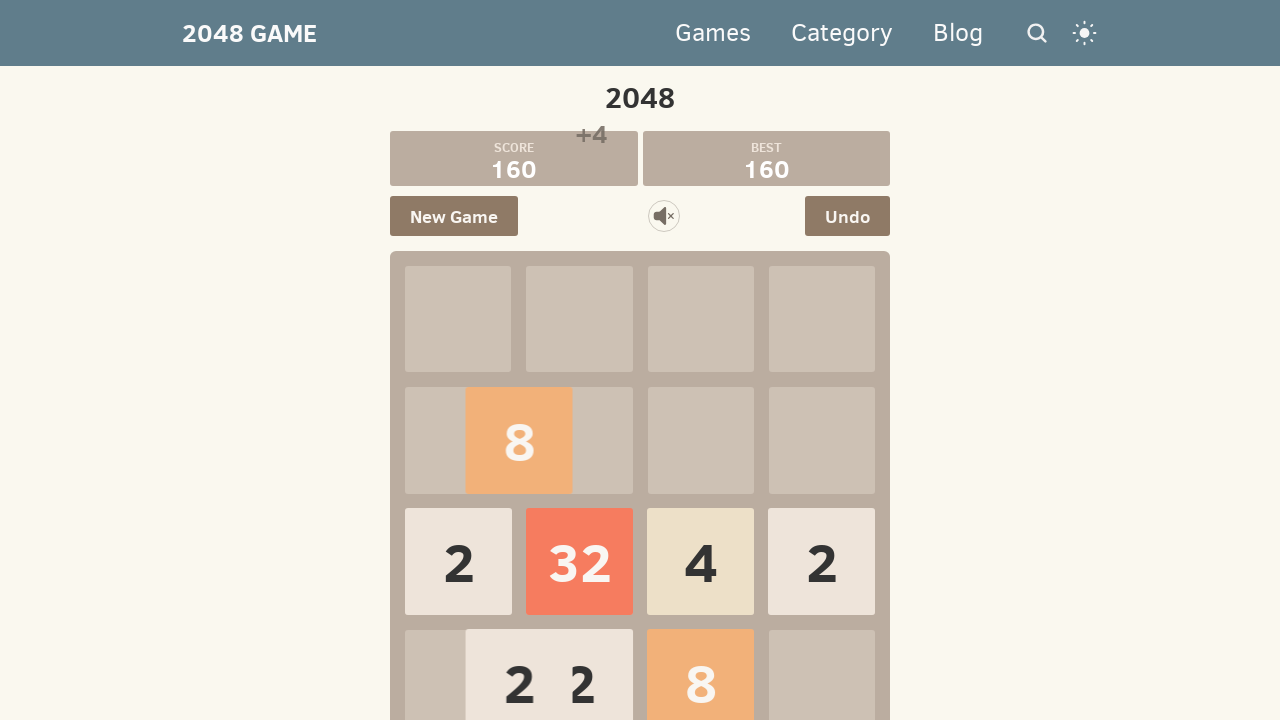

Pressed ArrowUp key (move #28)
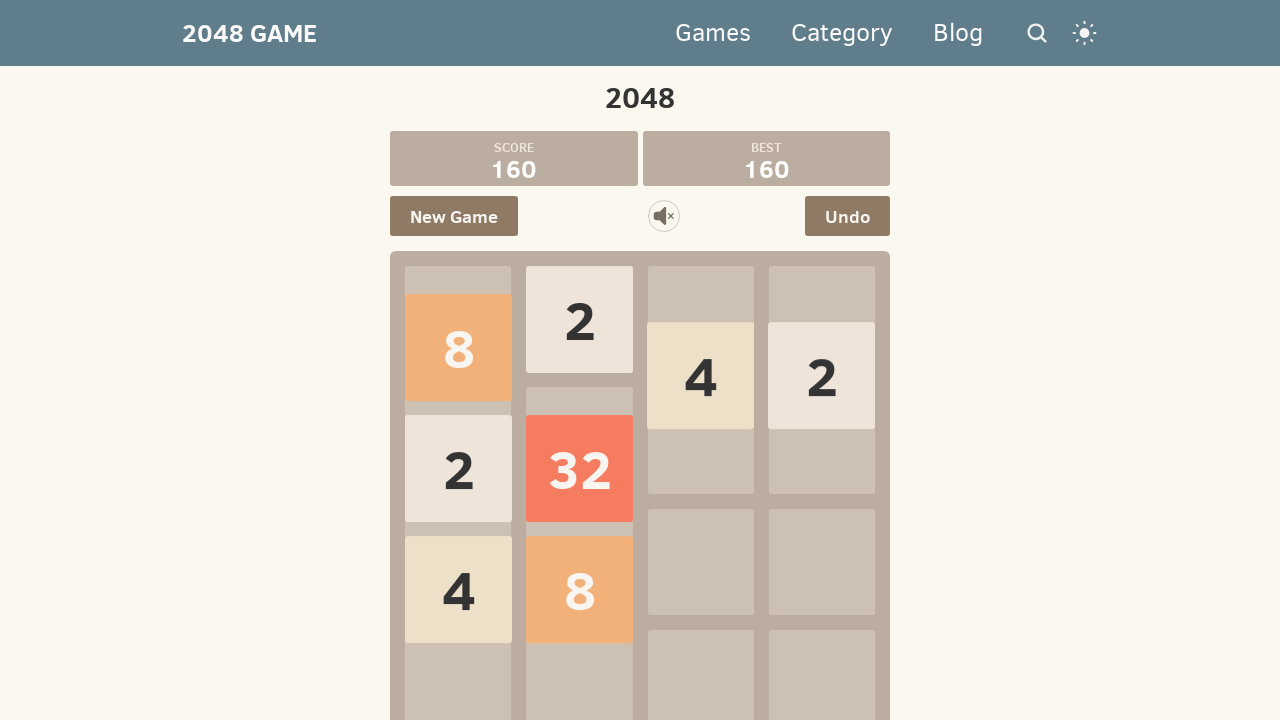

Pressed ArrowRight key (move #29)
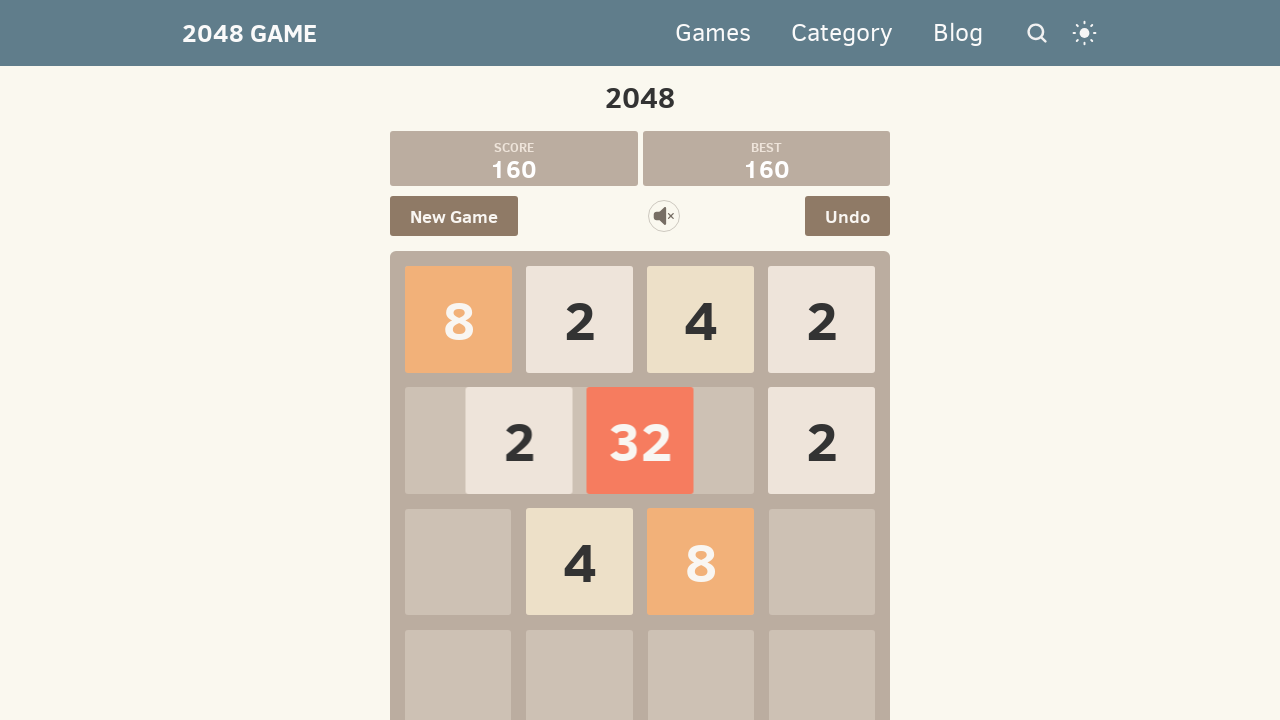

Pressed ArrowDown key (move #30)
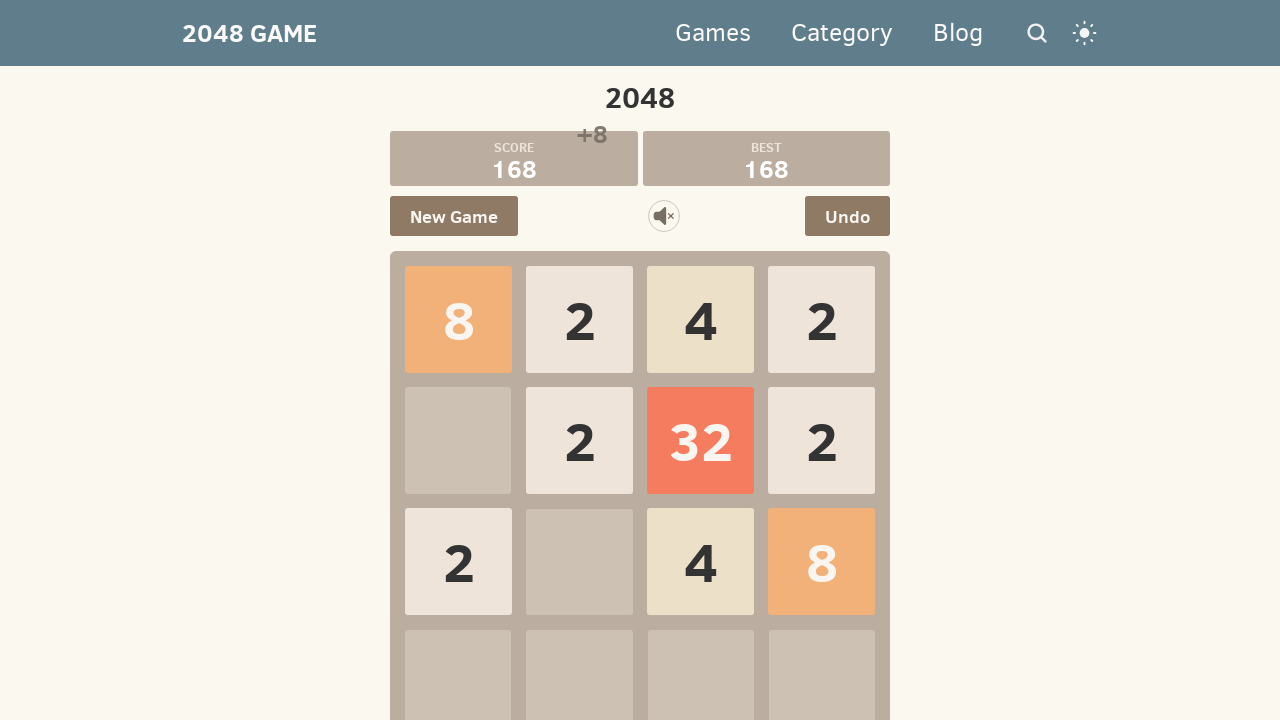

Pressed ArrowLeft key (move #31)
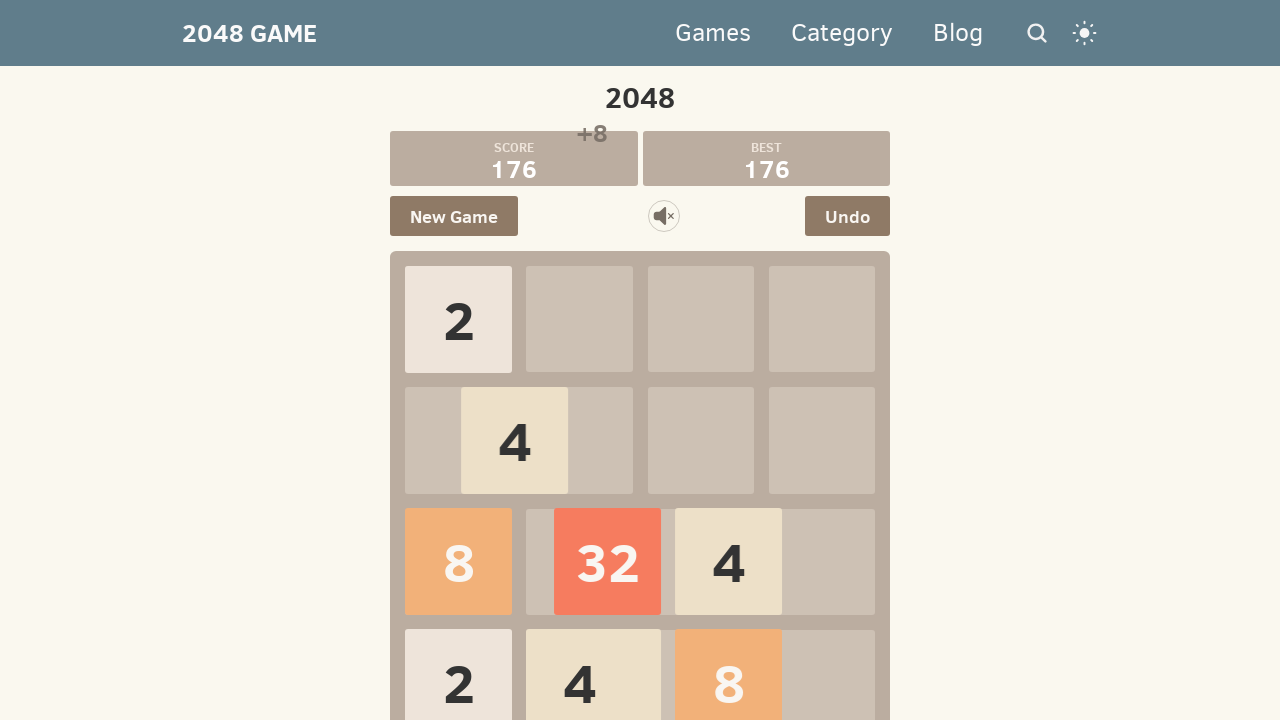

Pressed ArrowUp key (move #32)
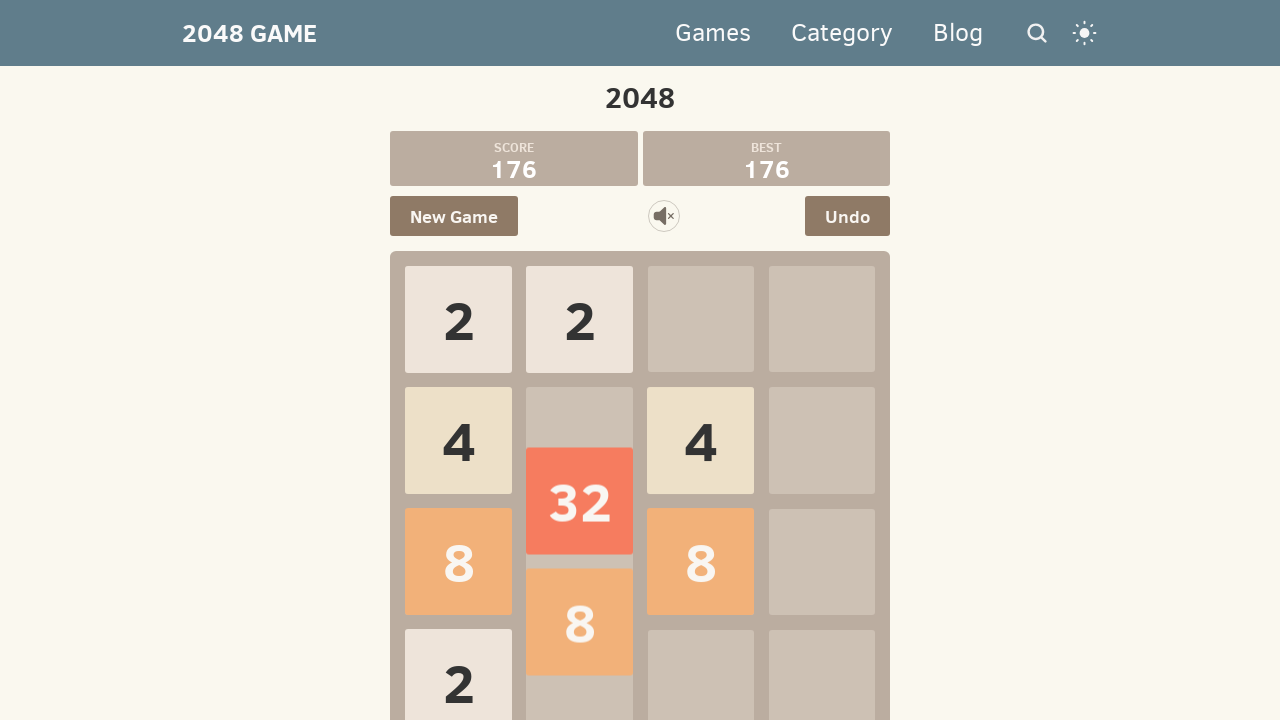

Pressed ArrowRight key (move #33)
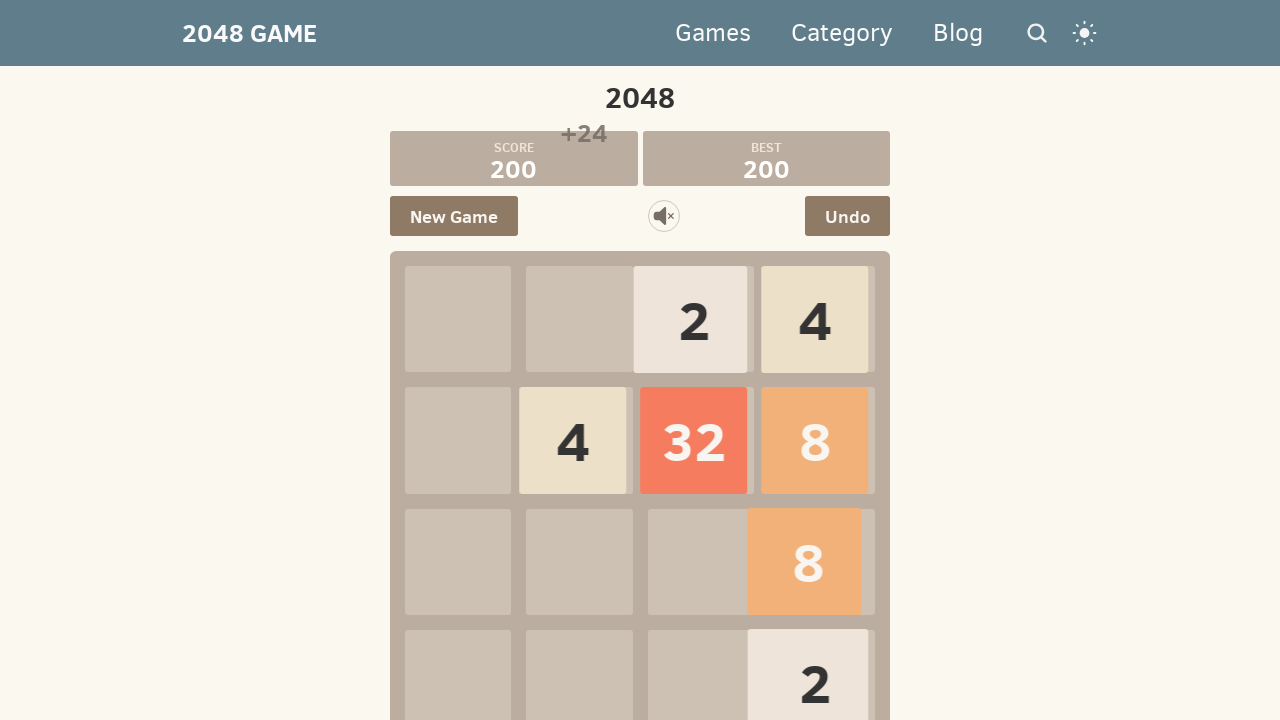

Pressed ArrowDown key (move #34)
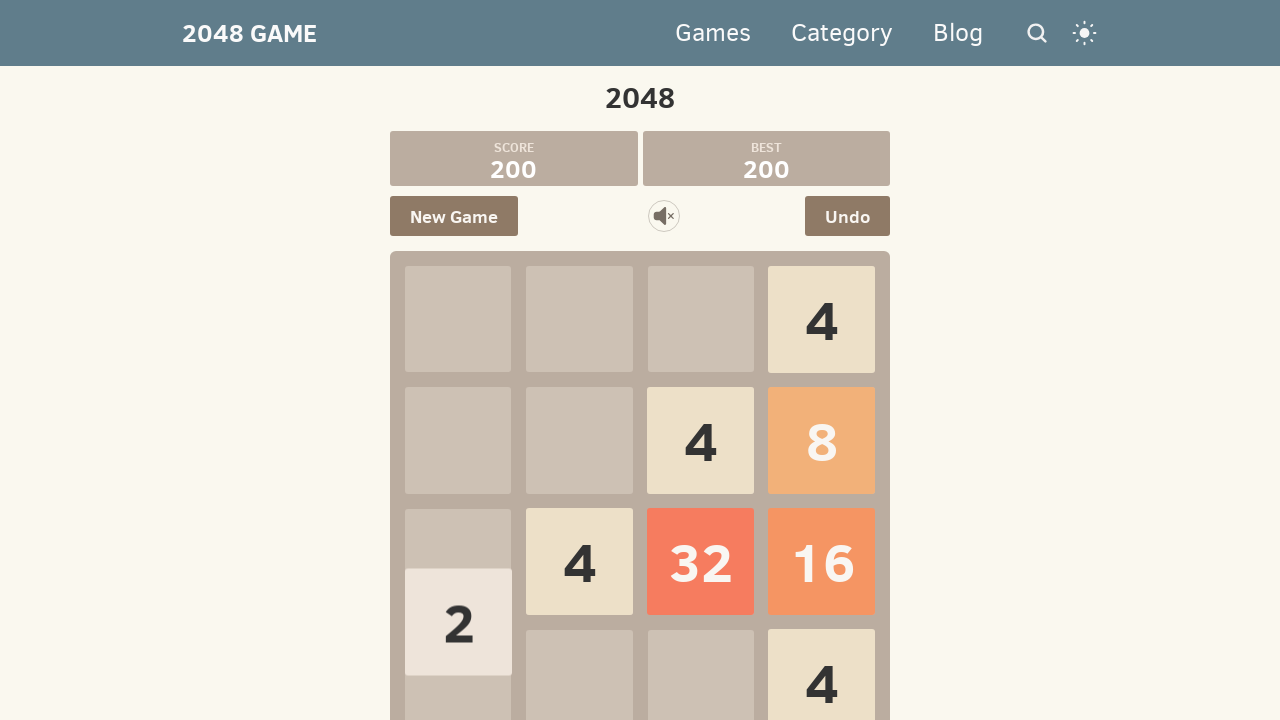

Pressed ArrowLeft key (move #35)
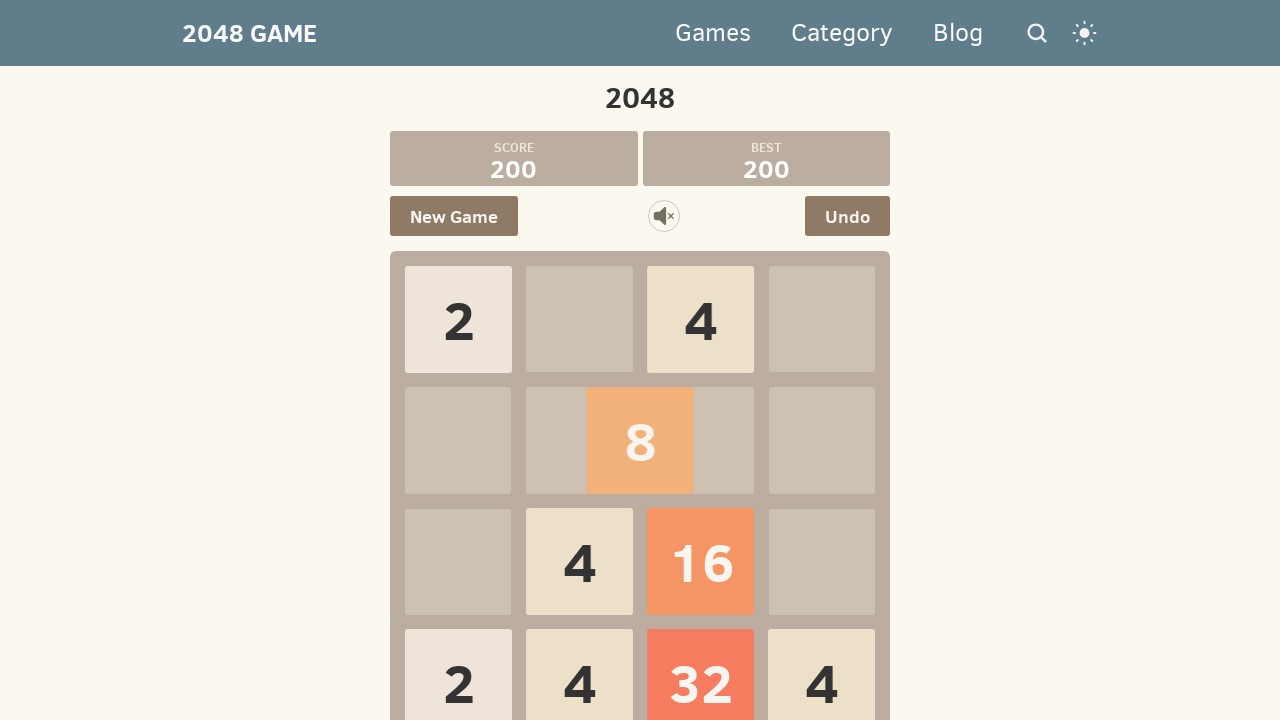

Pressed ArrowUp key (move #36)
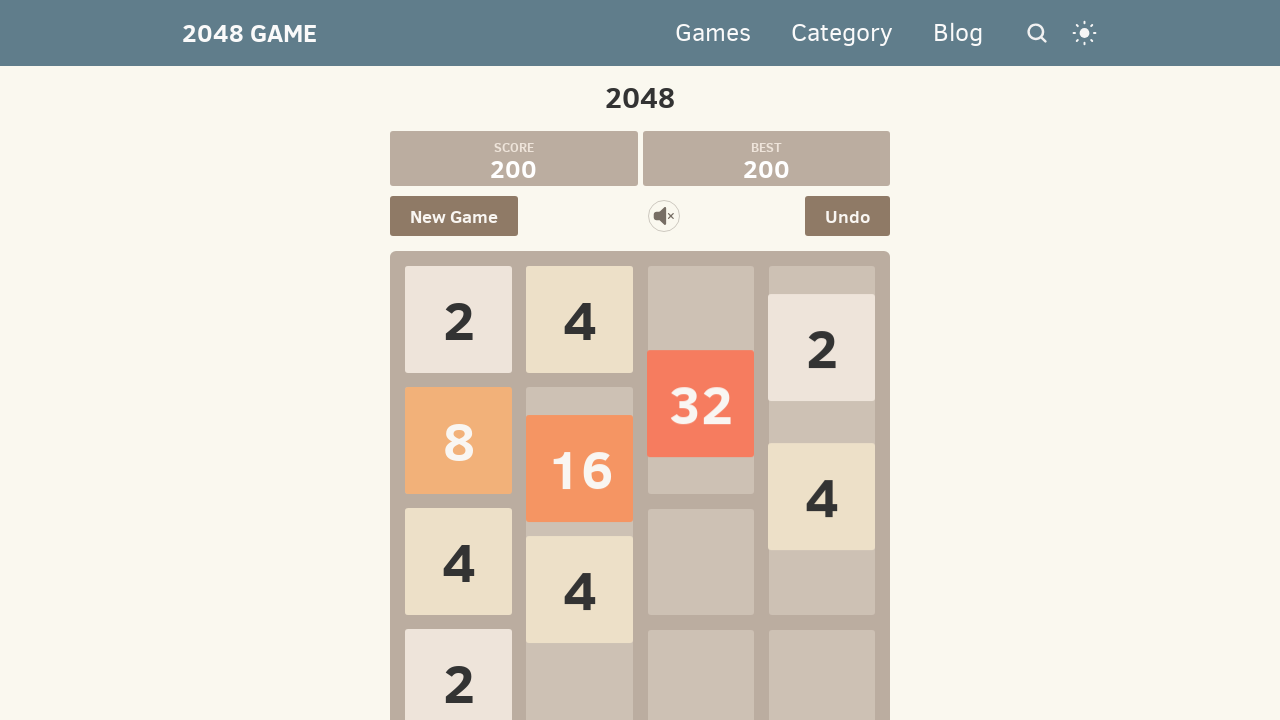

Pressed ArrowRight key (move #37)
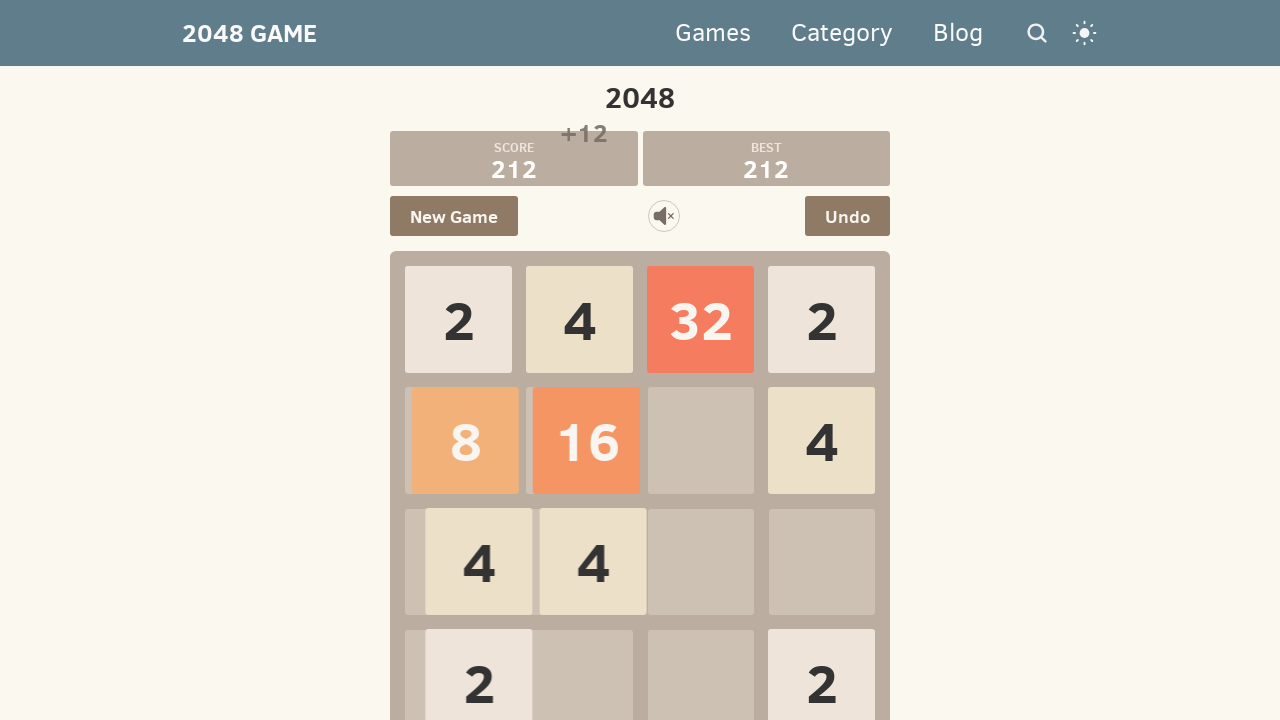

Pressed ArrowDown key (move #38)
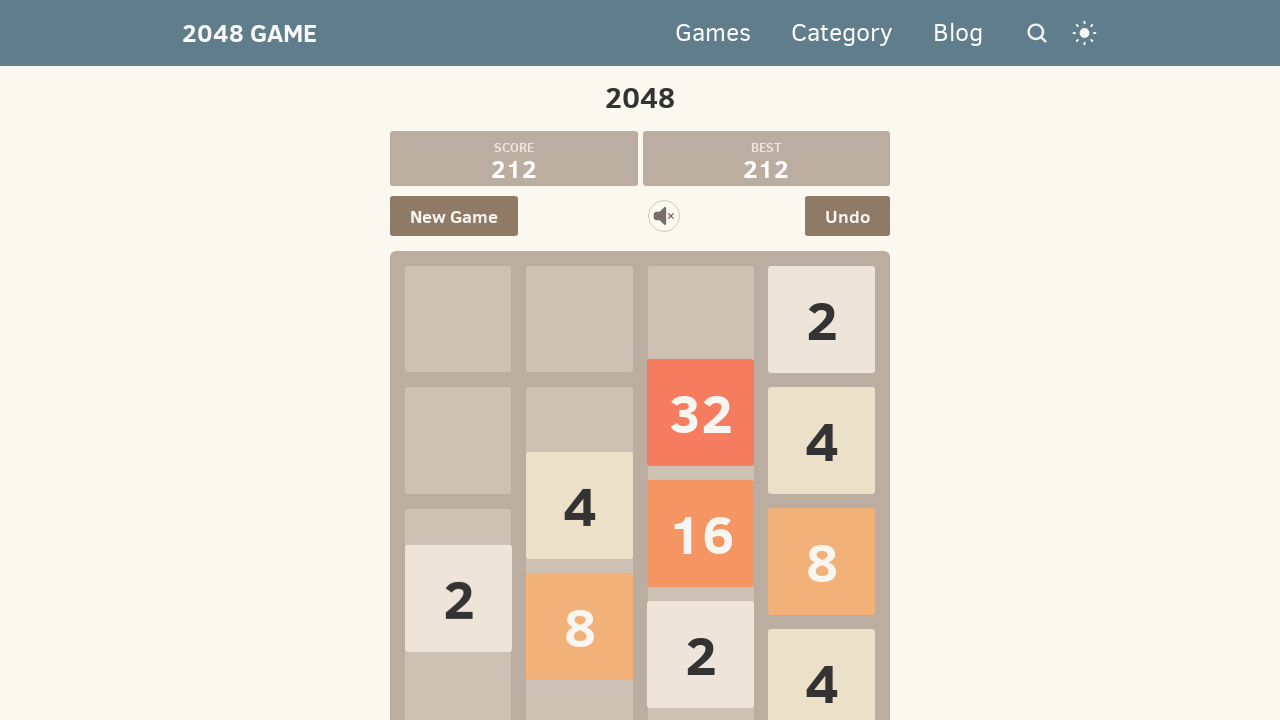

Pressed ArrowLeft key (move #39)
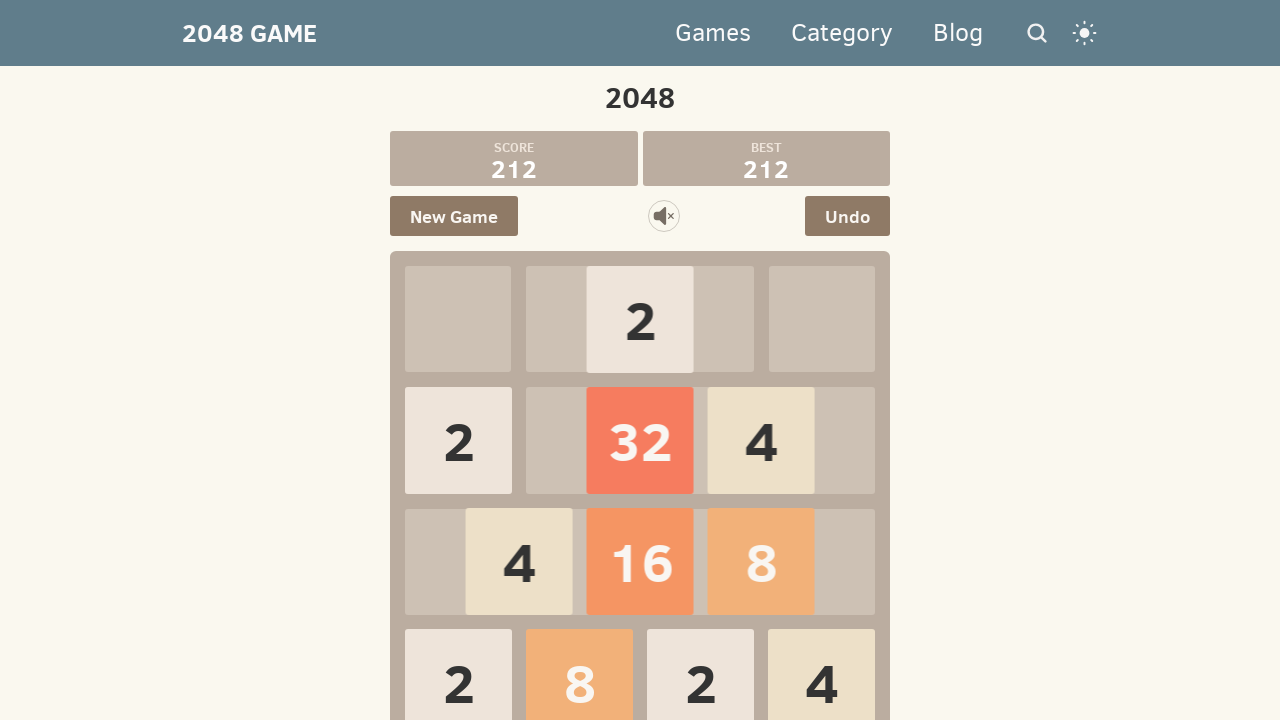

Pressed ArrowUp key (move #40)
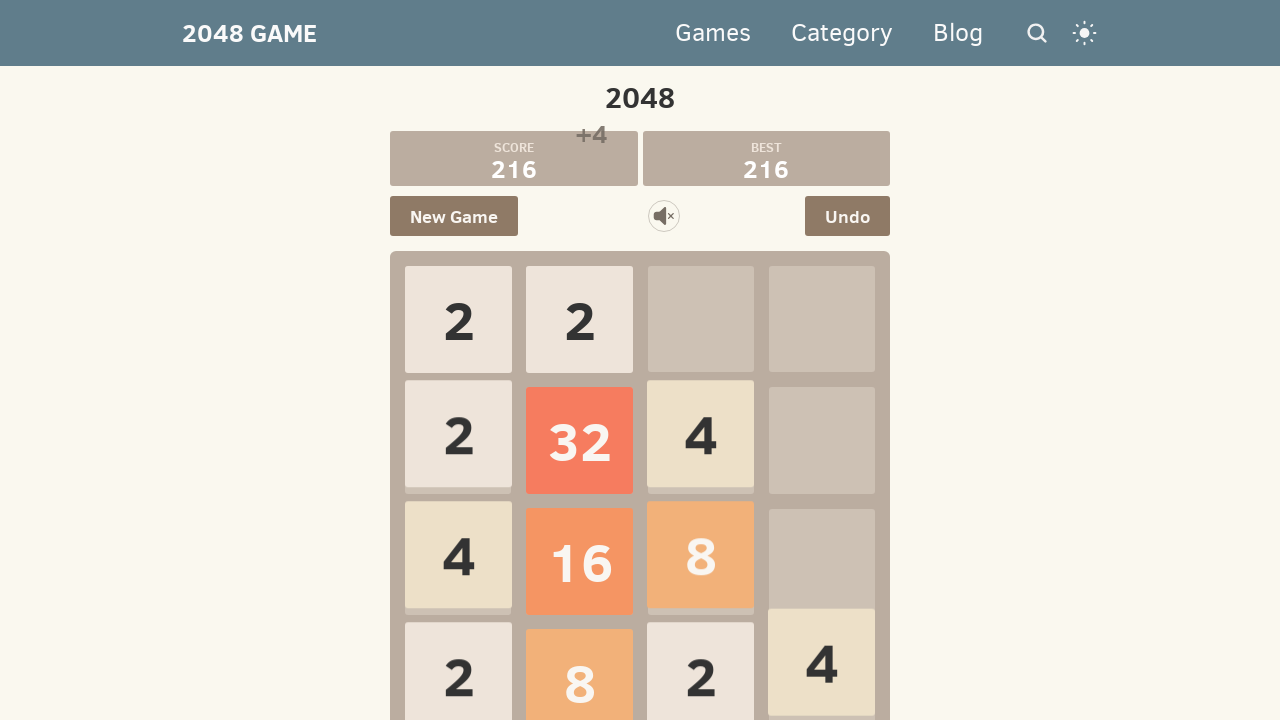

Pressed ArrowRight key (move #41)
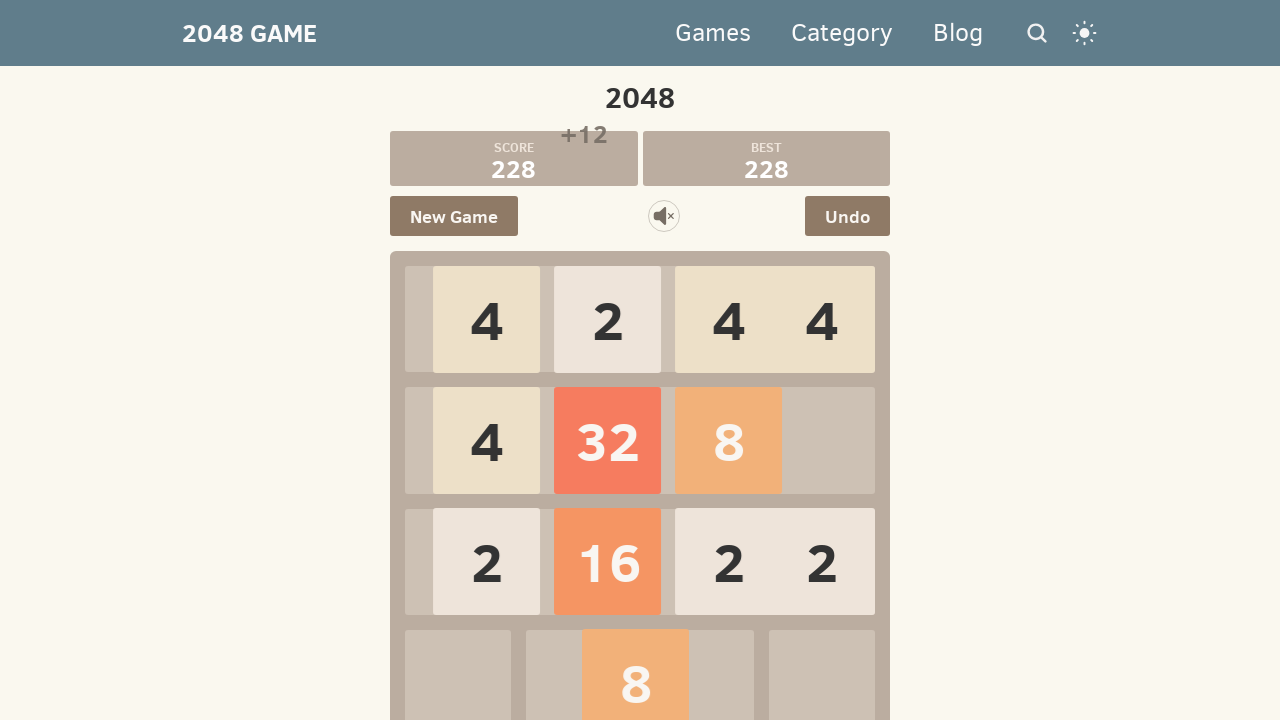

Pressed ArrowDown key (move #42)
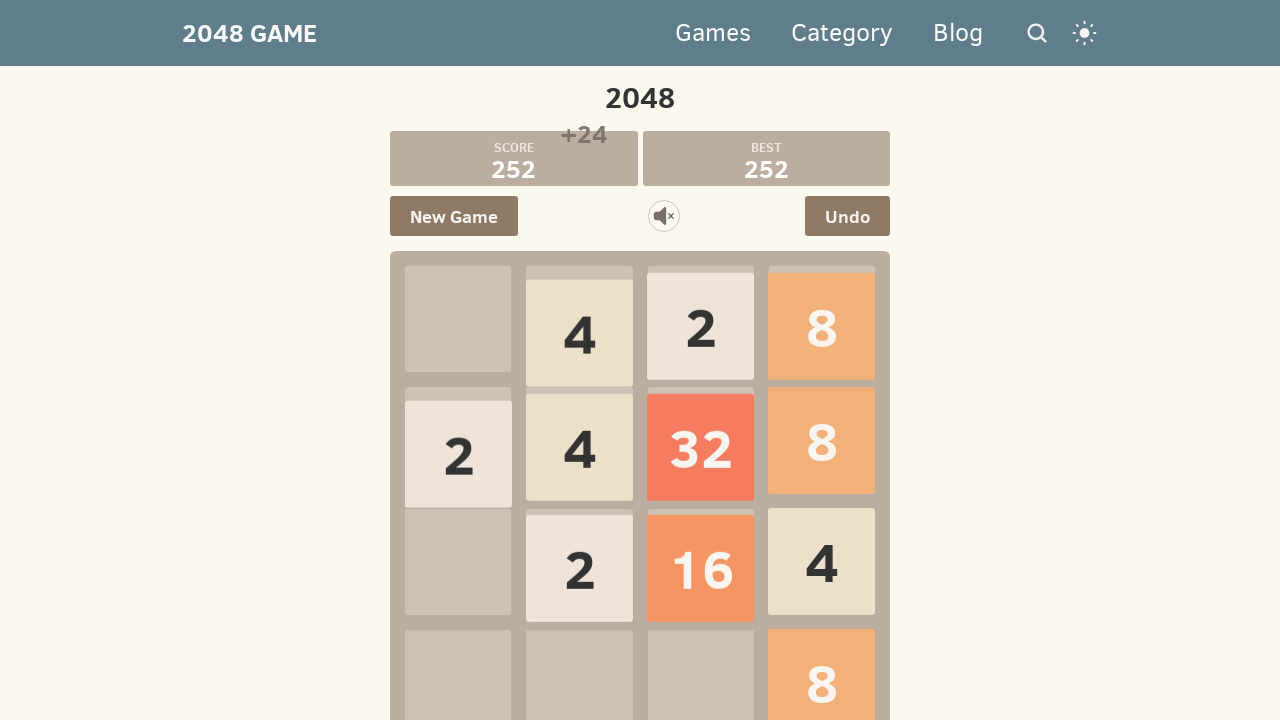

Pressed ArrowLeft key (move #43)
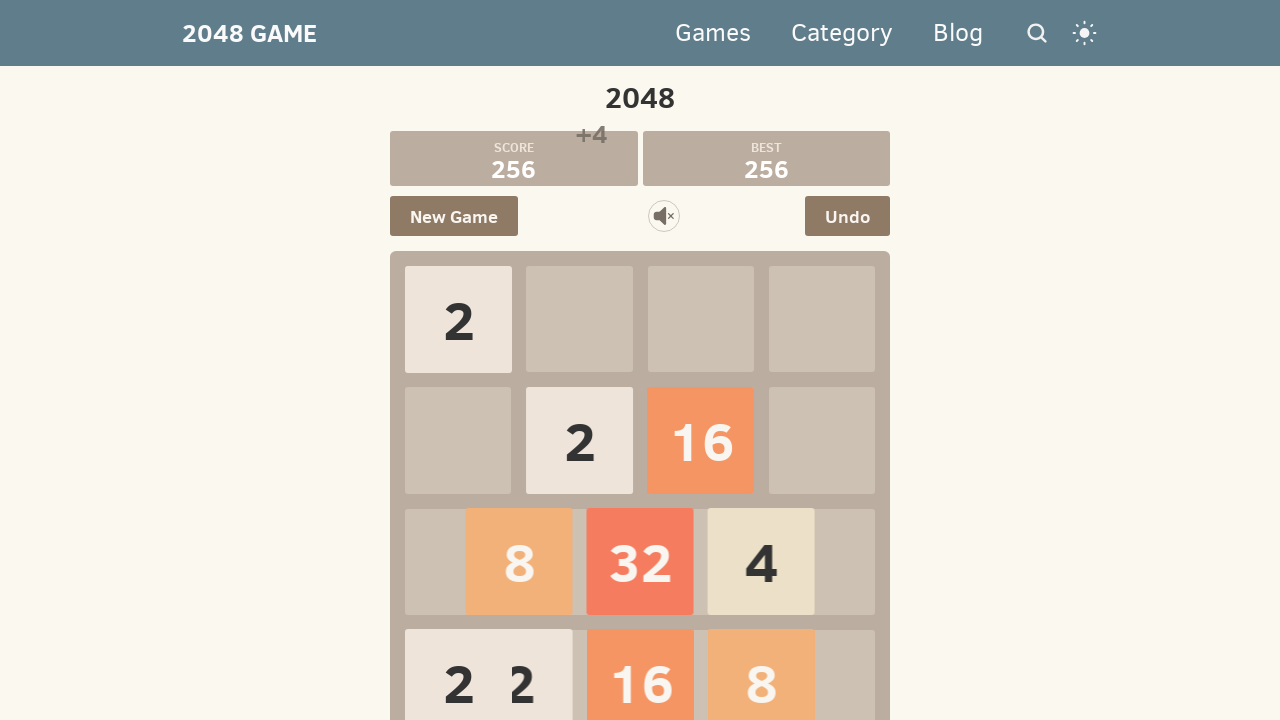

Pressed ArrowUp key (move #44)
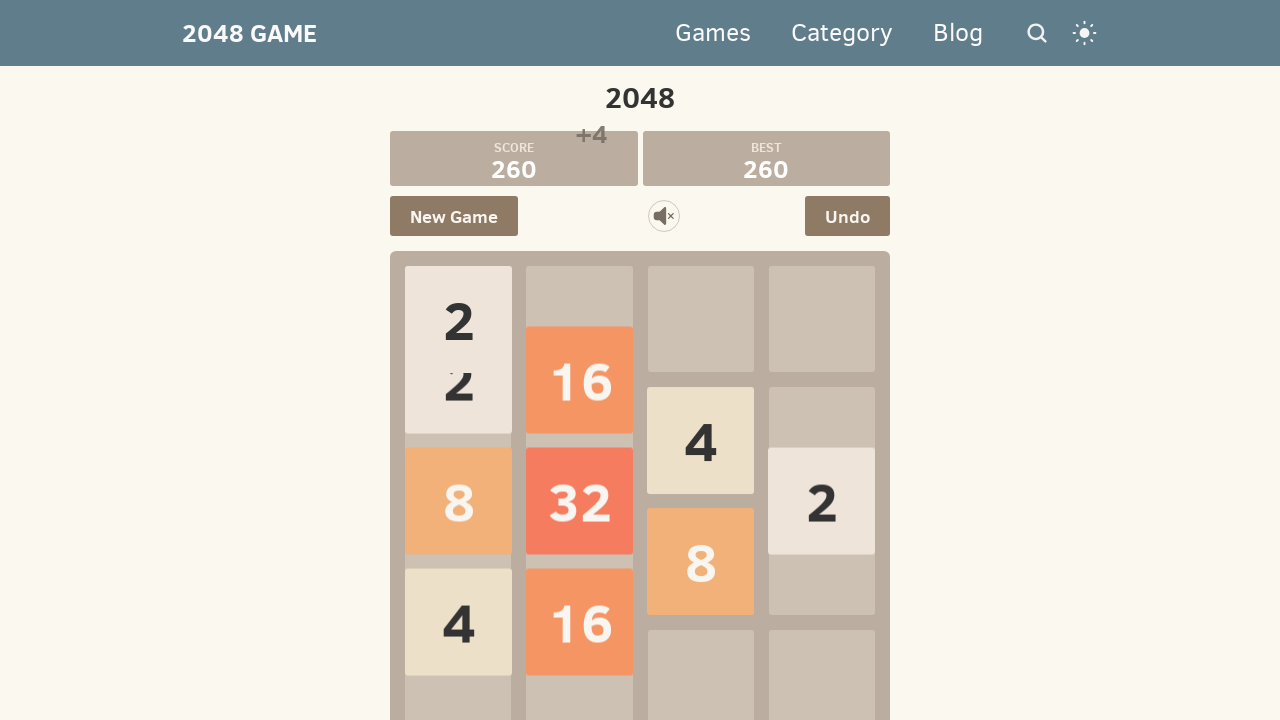

Pressed ArrowRight key (move #45)
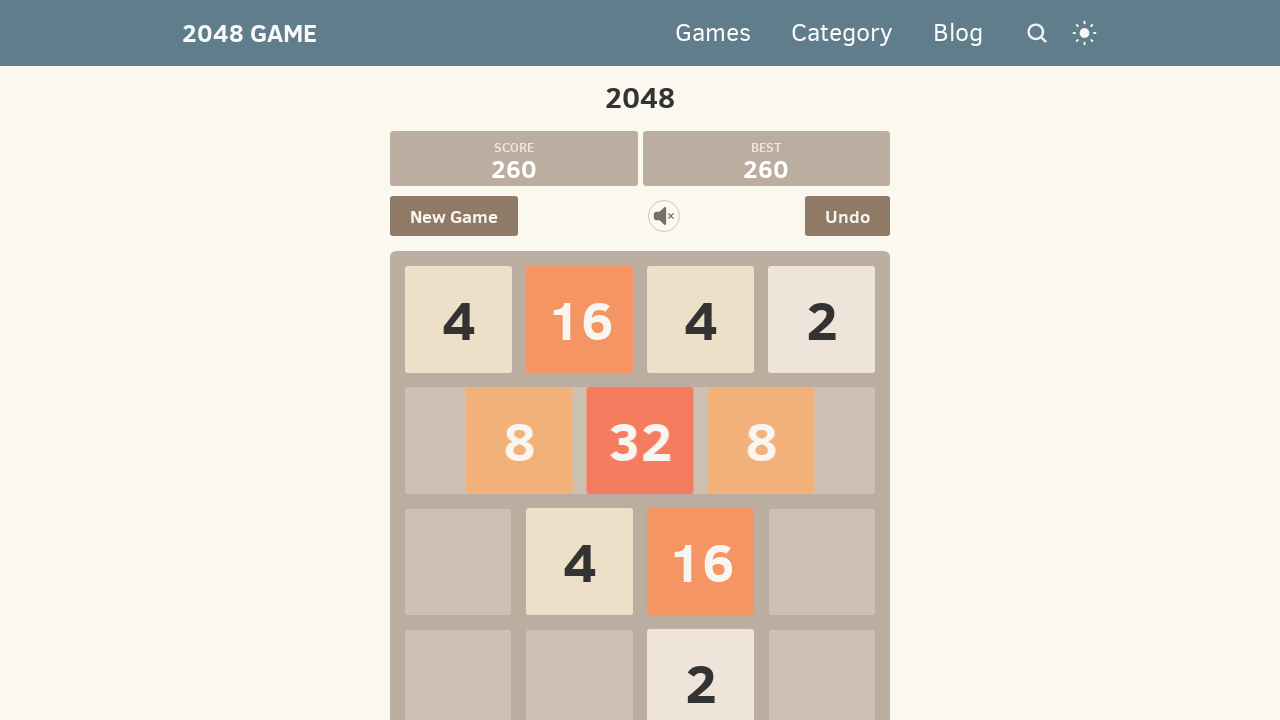

Pressed ArrowDown key (move #46)
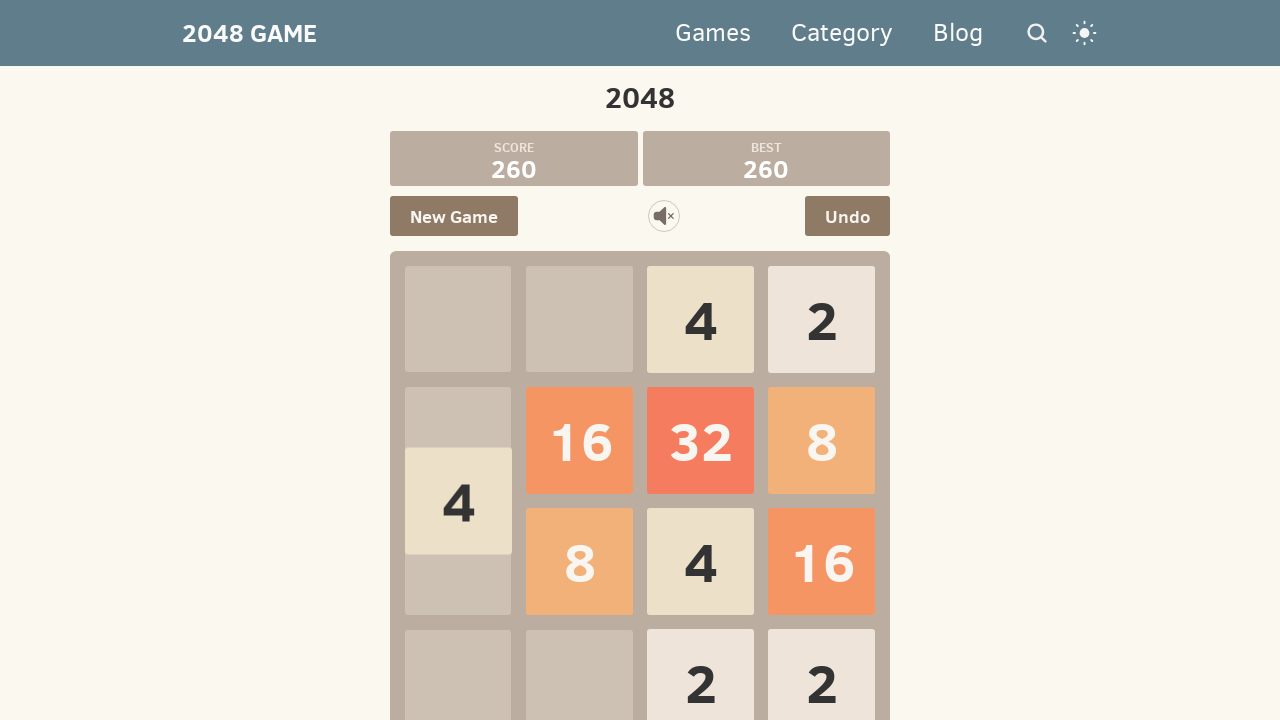

Pressed ArrowLeft key (move #47)
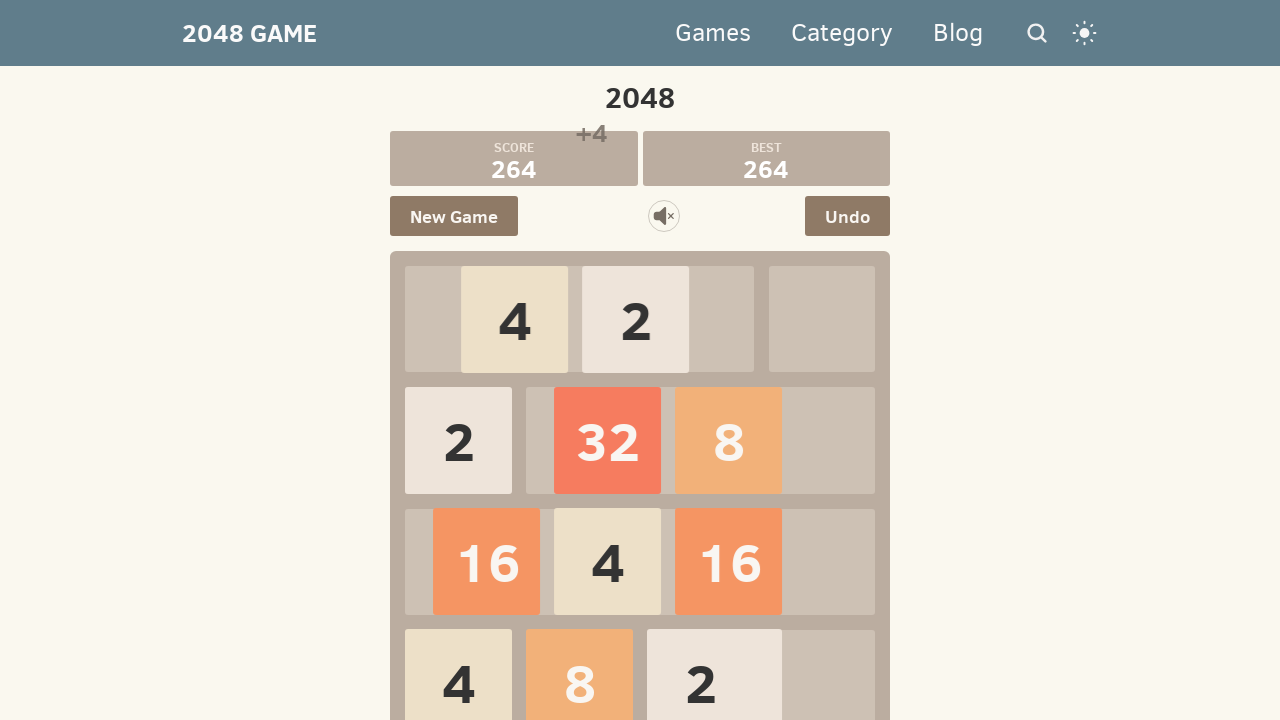

Pressed ArrowUp key (move #48)
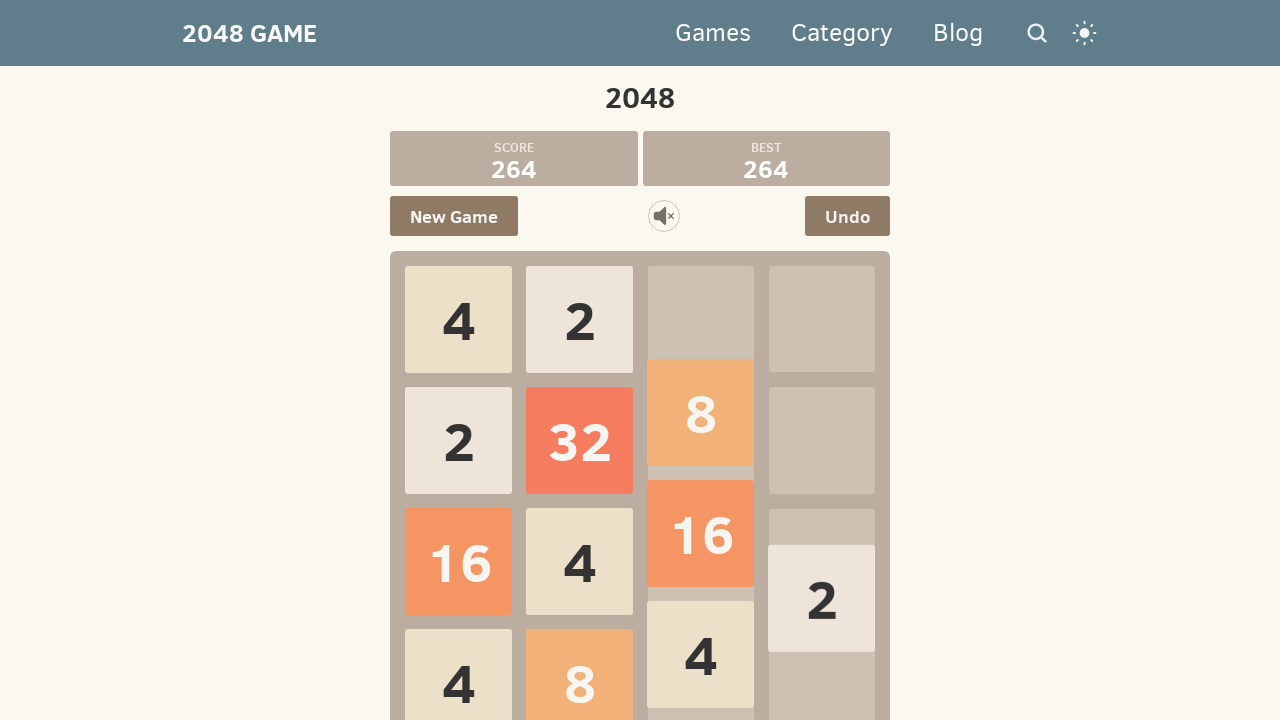

Pressed ArrowRight key (move #49)
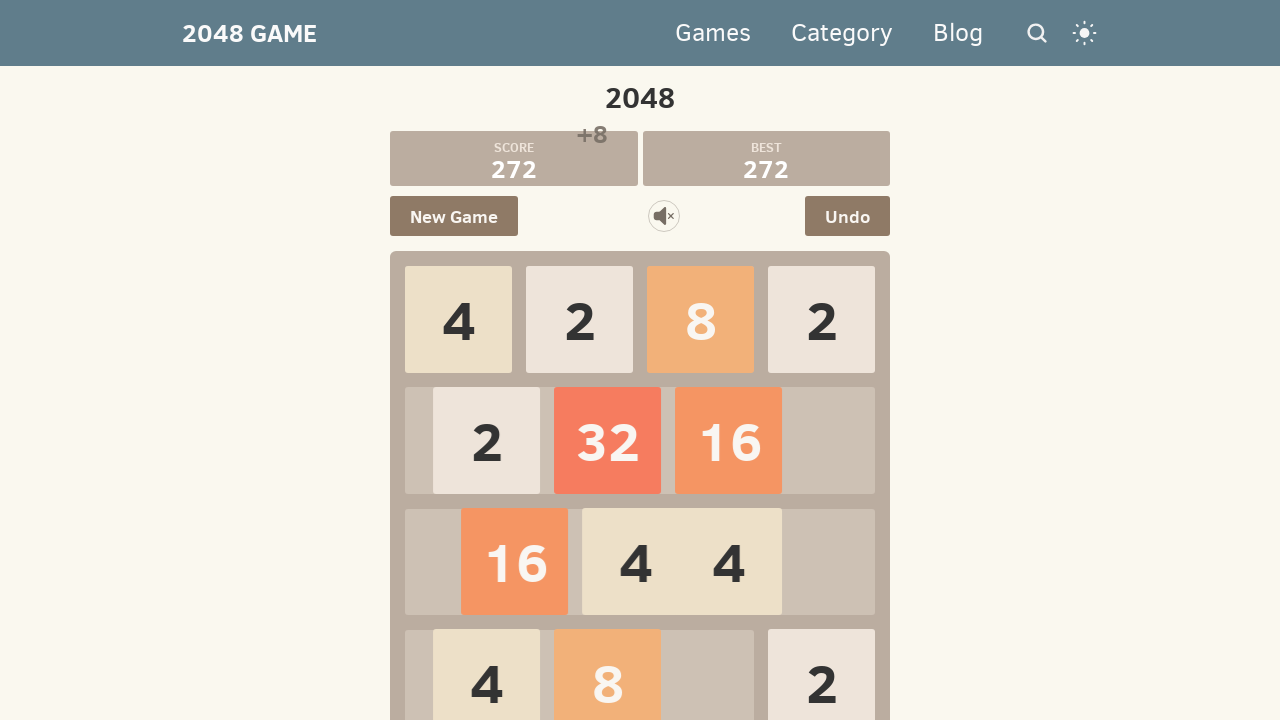

Pressed ArrowDown key (move #50)
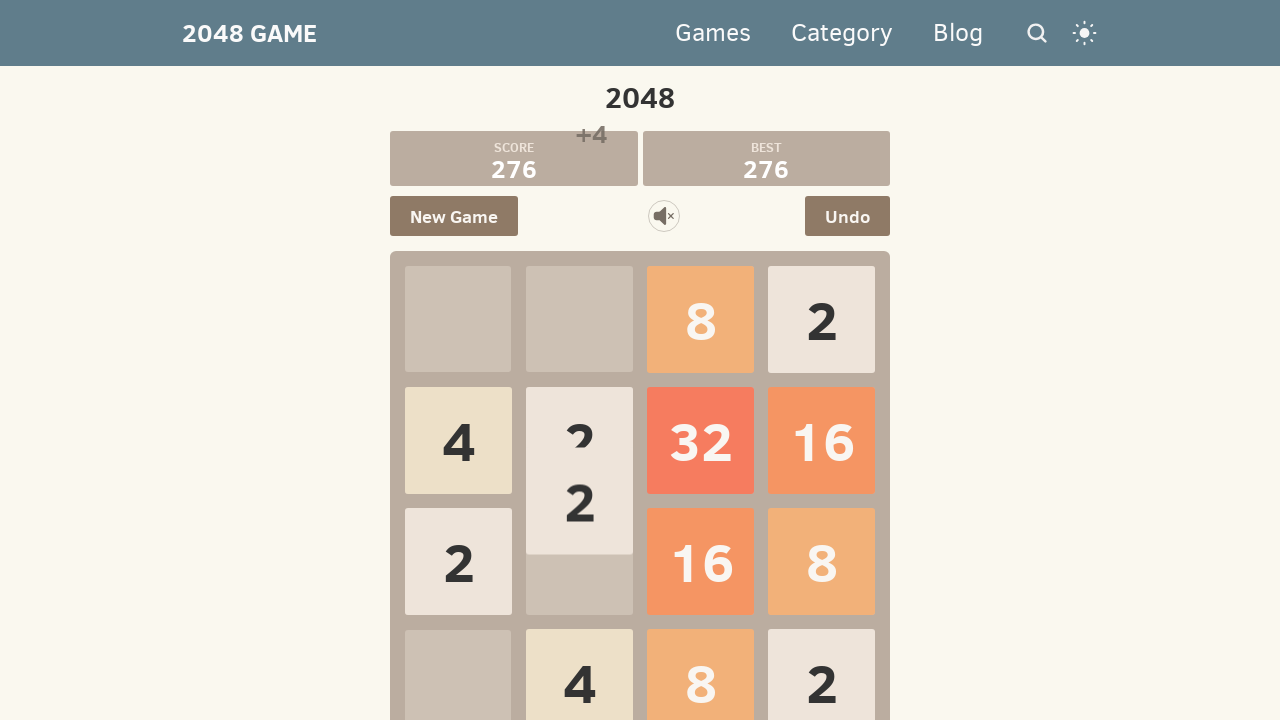

Pressed ArrowLeft key (move #51)
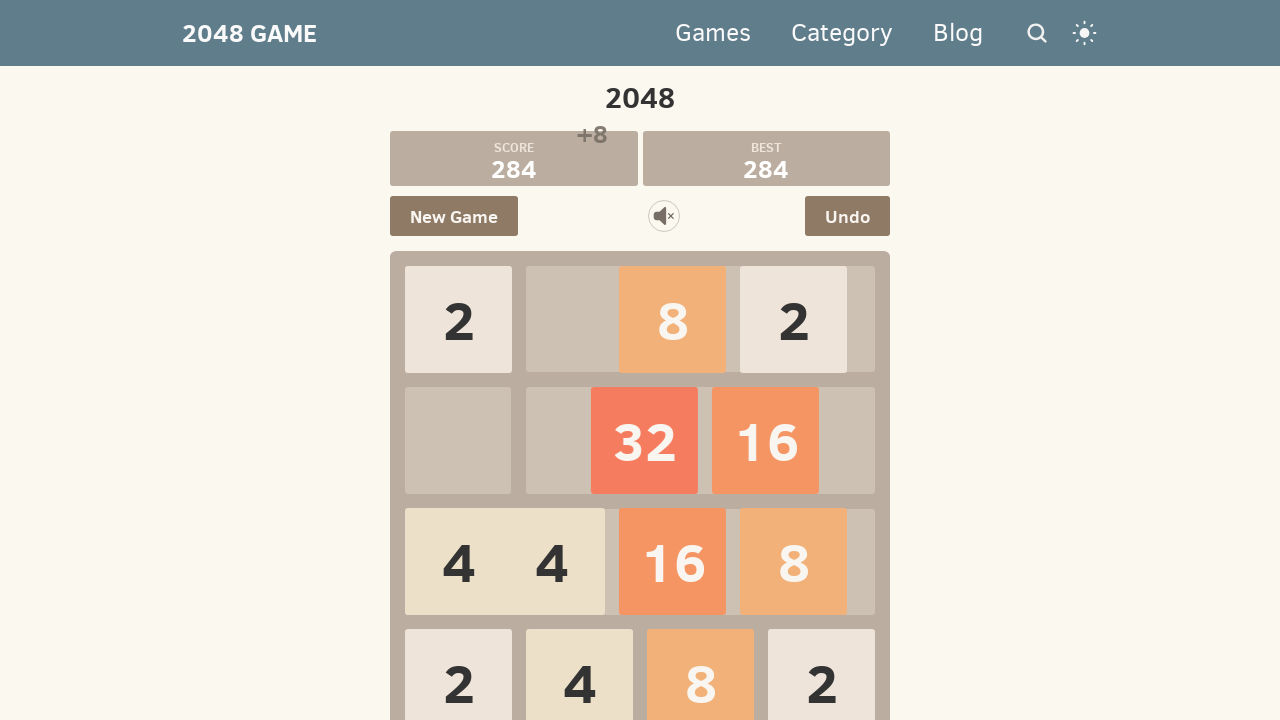

Pressed ArrowUp key (move #52)
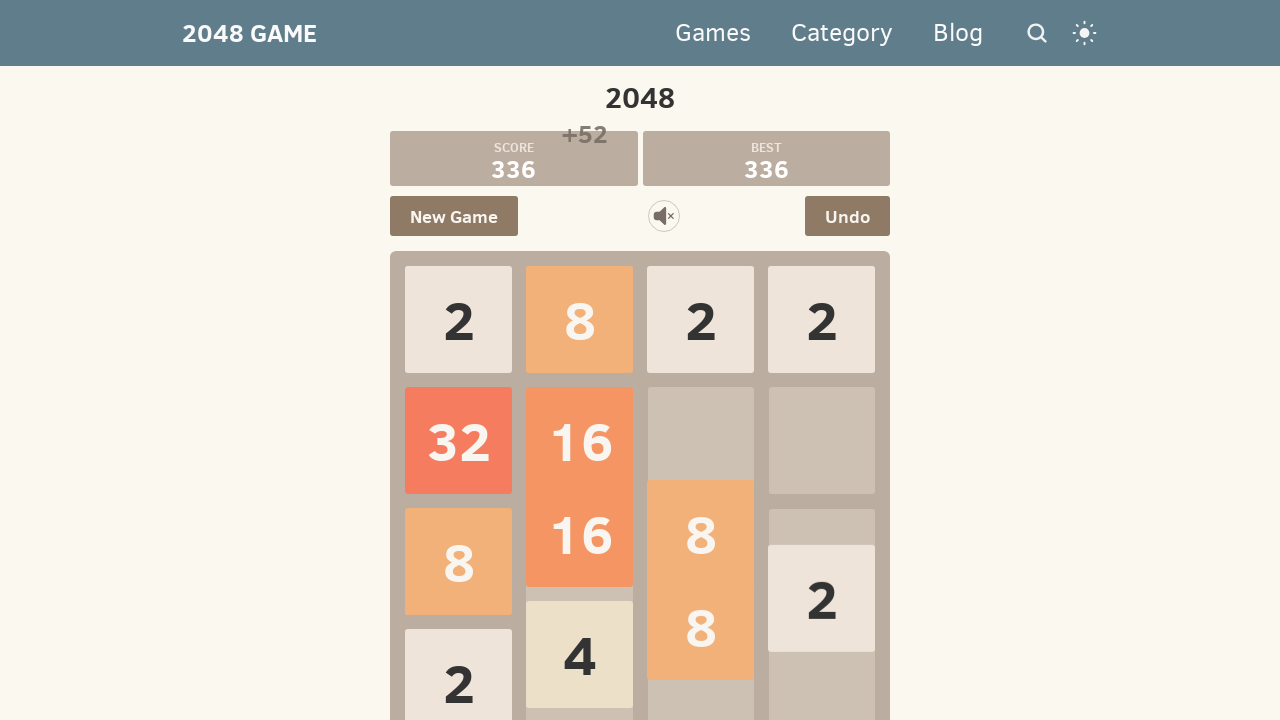

Pressed ArrowRight key (move #53)
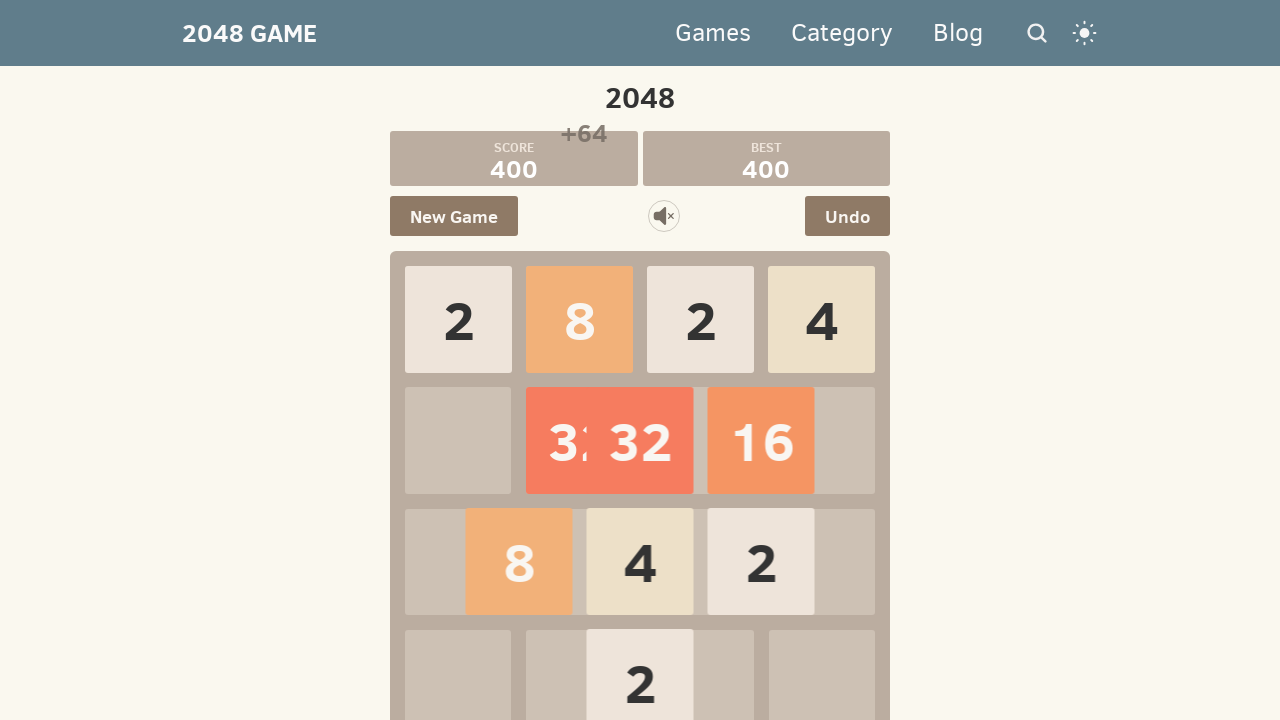

Pressed ArrowDown key (move #54)
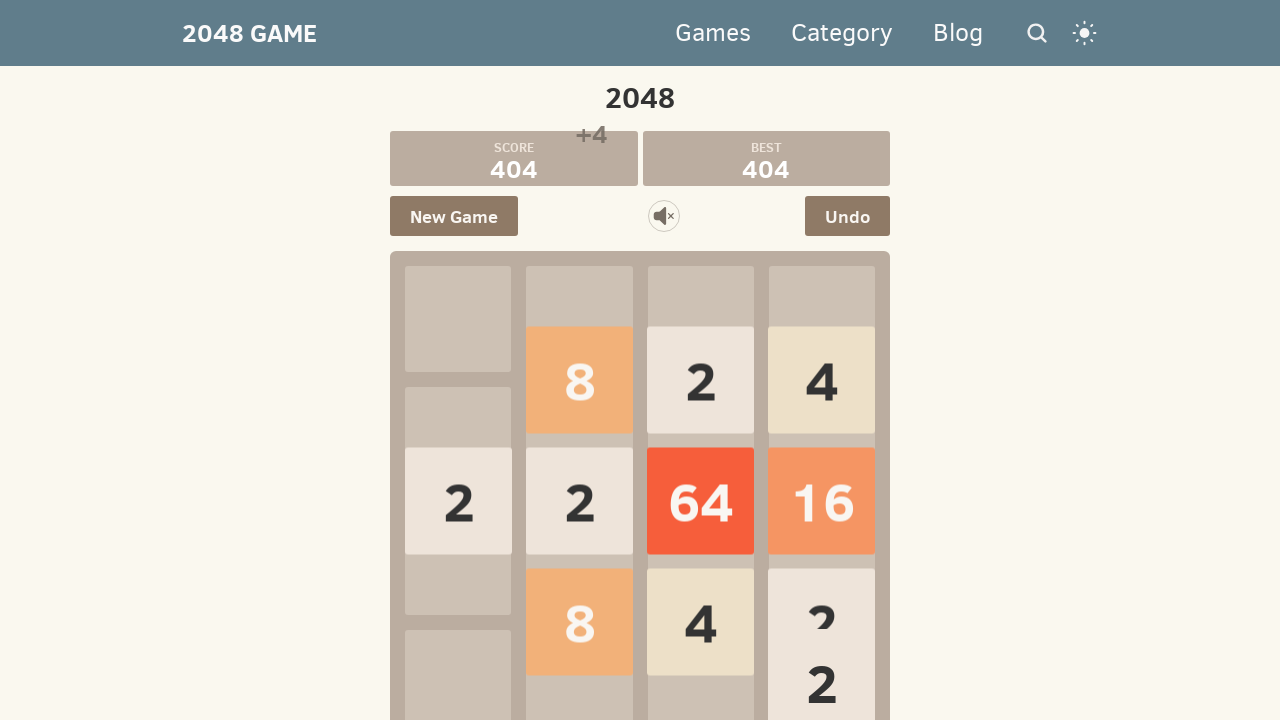

Pressed ArrowLeft key (move #55)
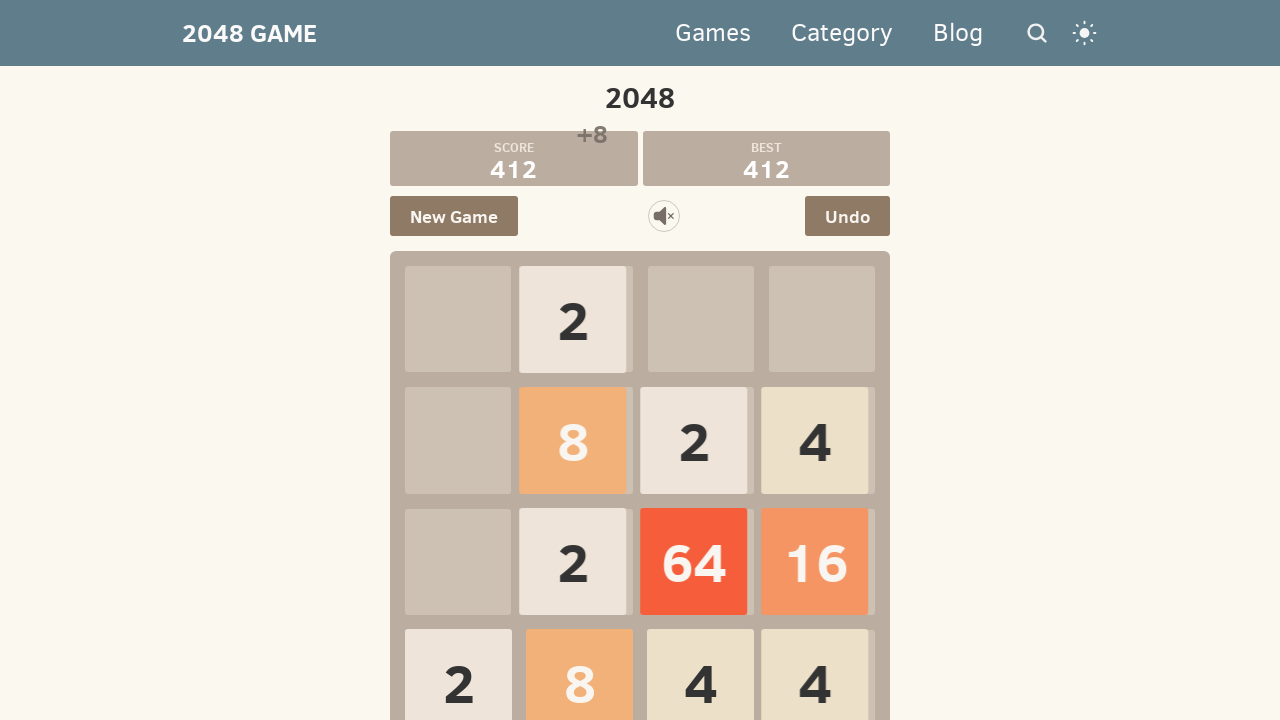

Pressed ArrowUp key (move #56)
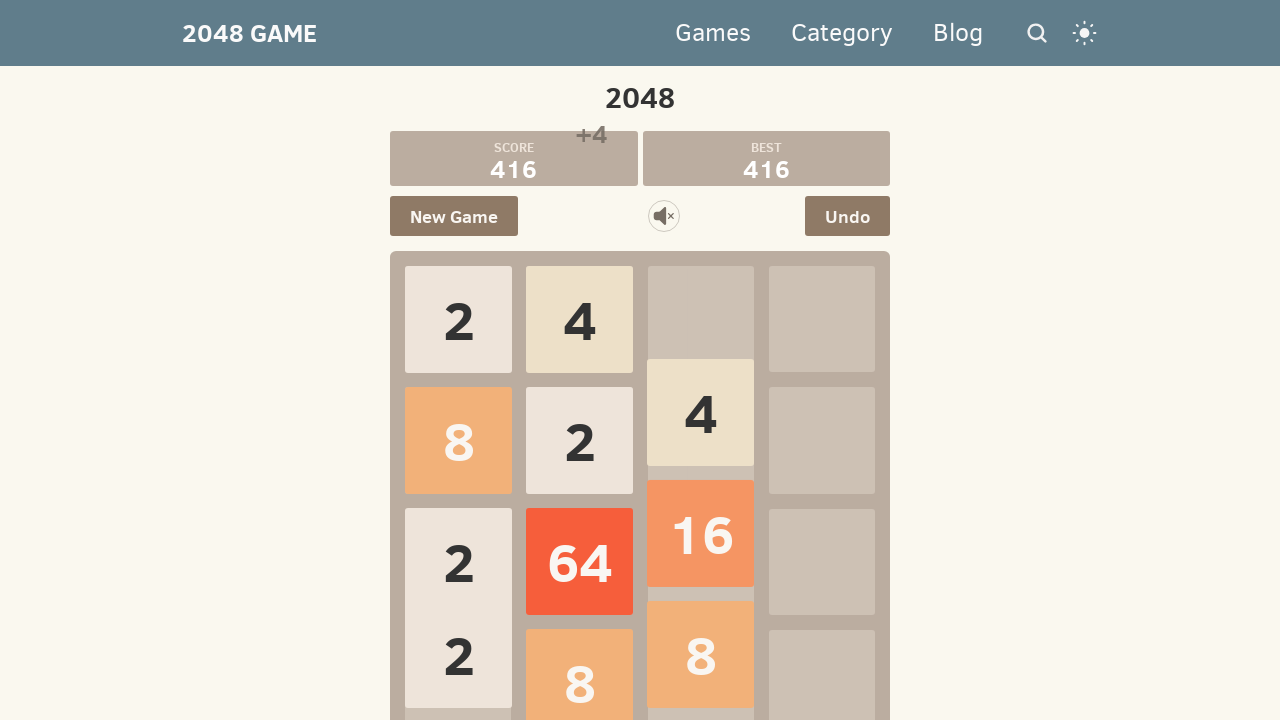

Pressed ArrowRight key (move #57)
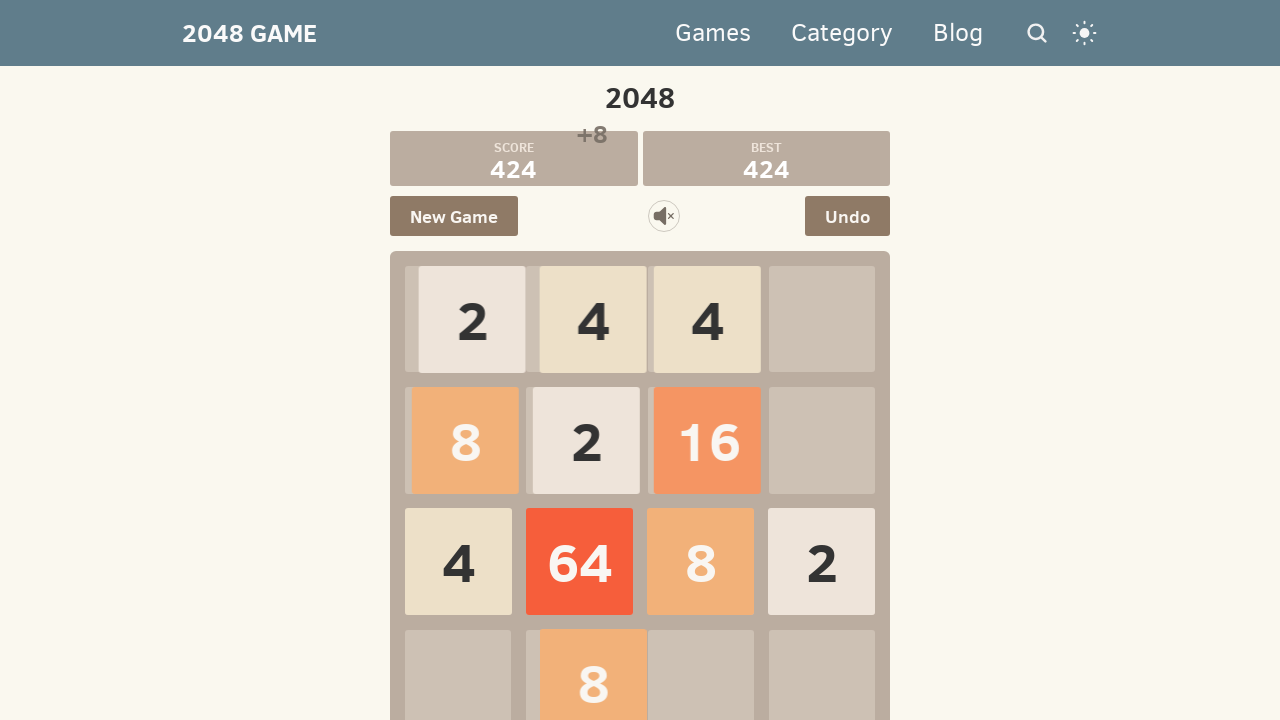

Pressed ArrowDown key (move #58)
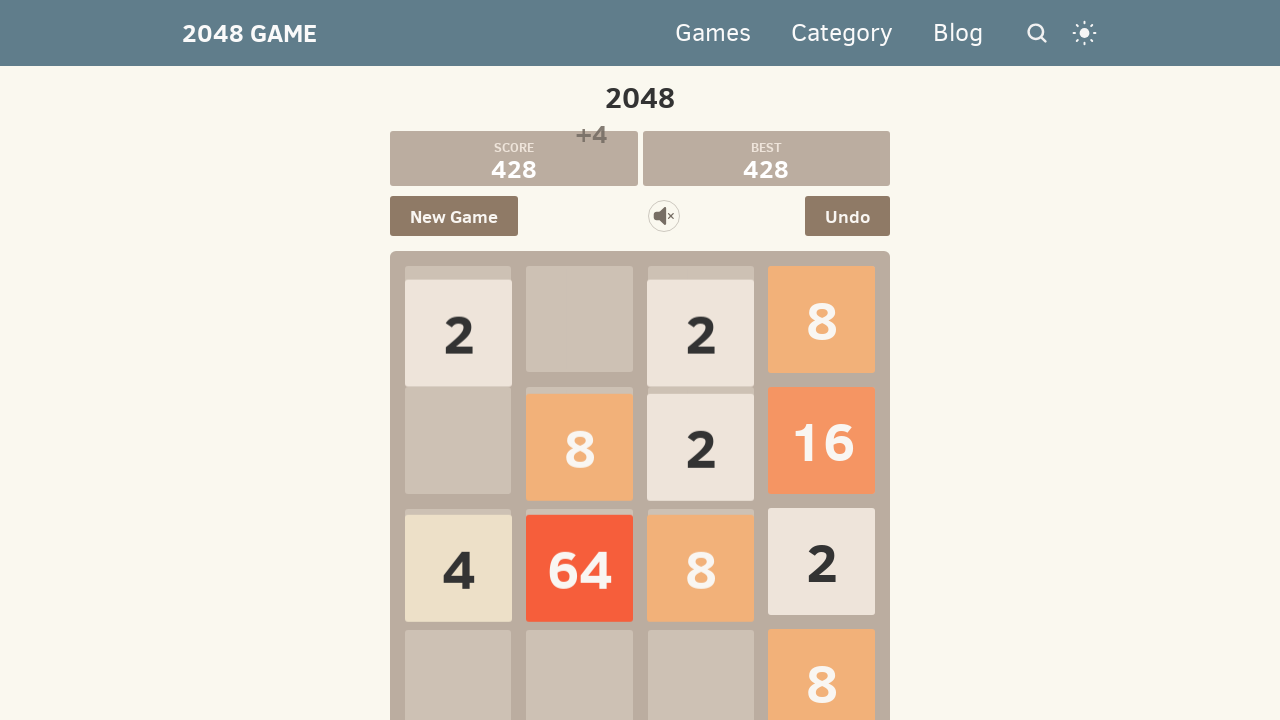

Pressed ArrowLeft key (move #59)
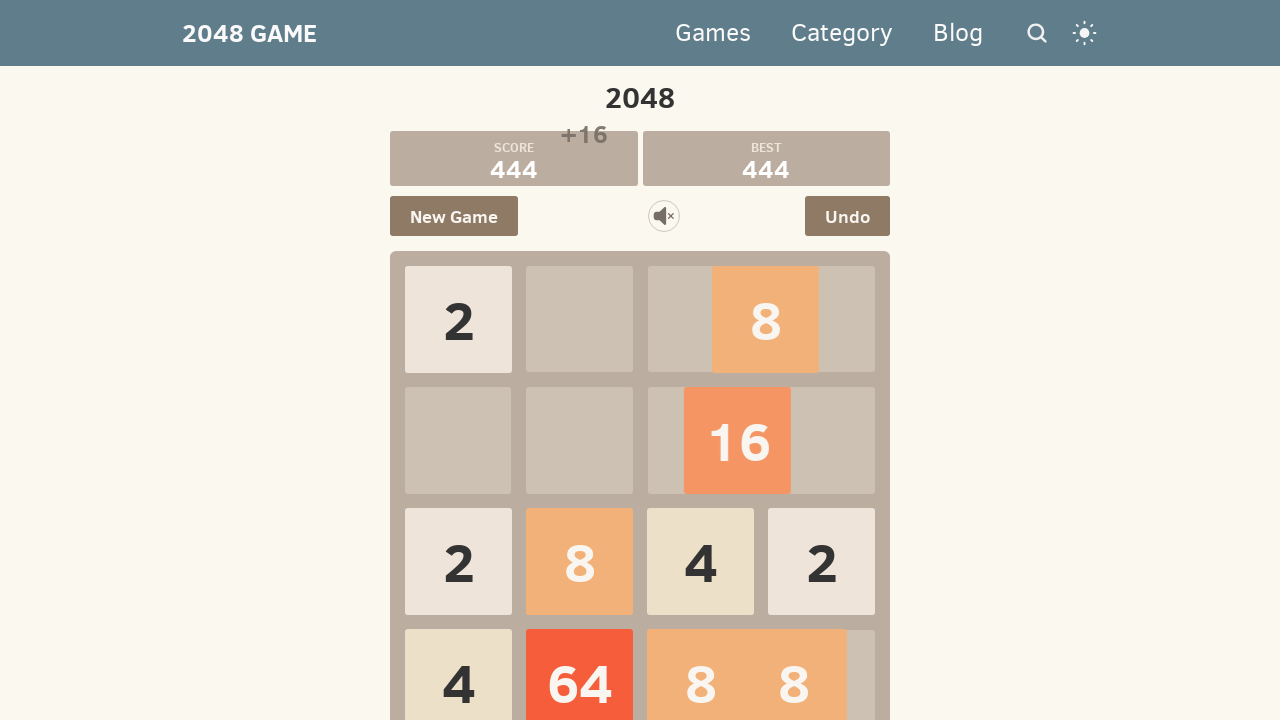

Pressed ArrowUp key (move #60)
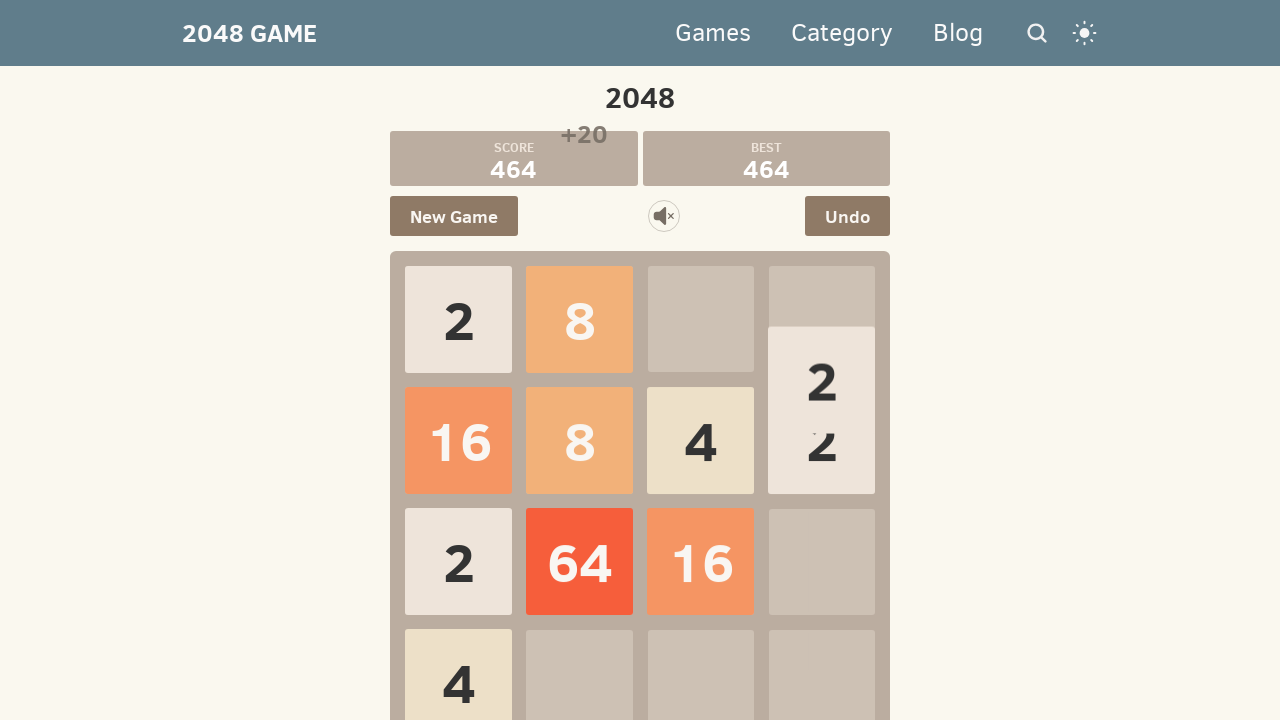

Pressed ArrowRight key (move #61)
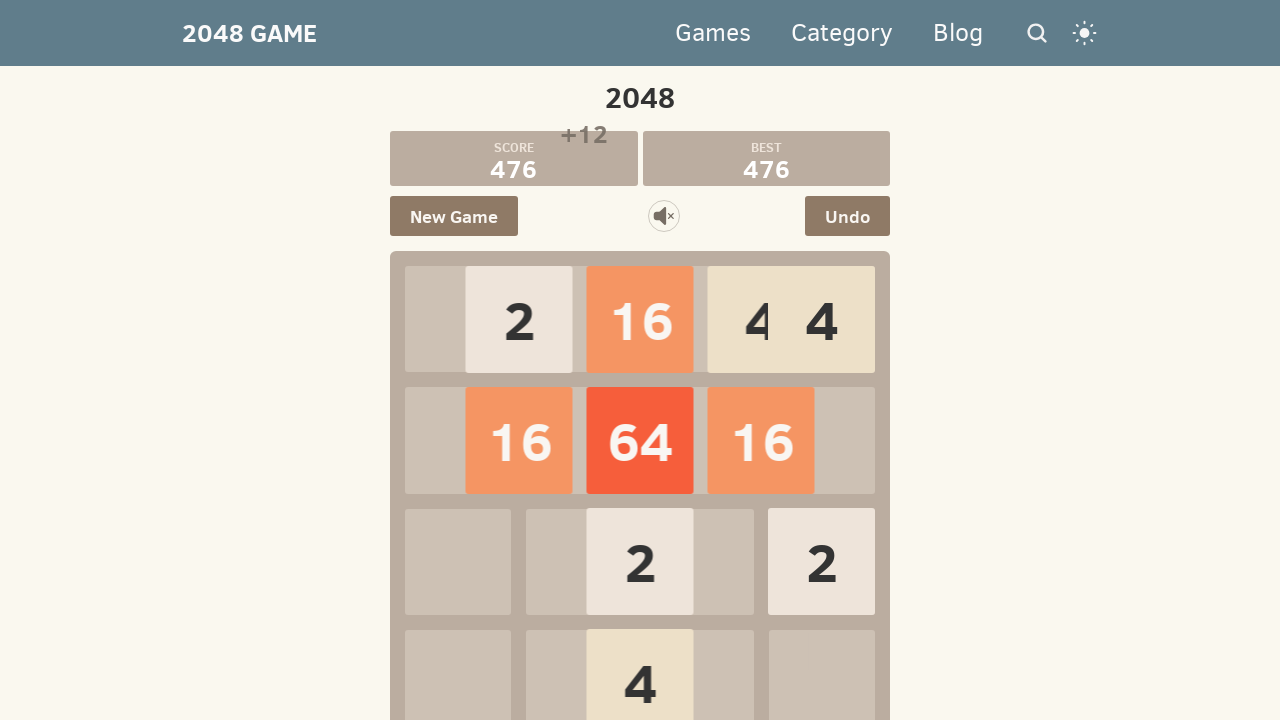

Pressed ArrowDown key (move #62)
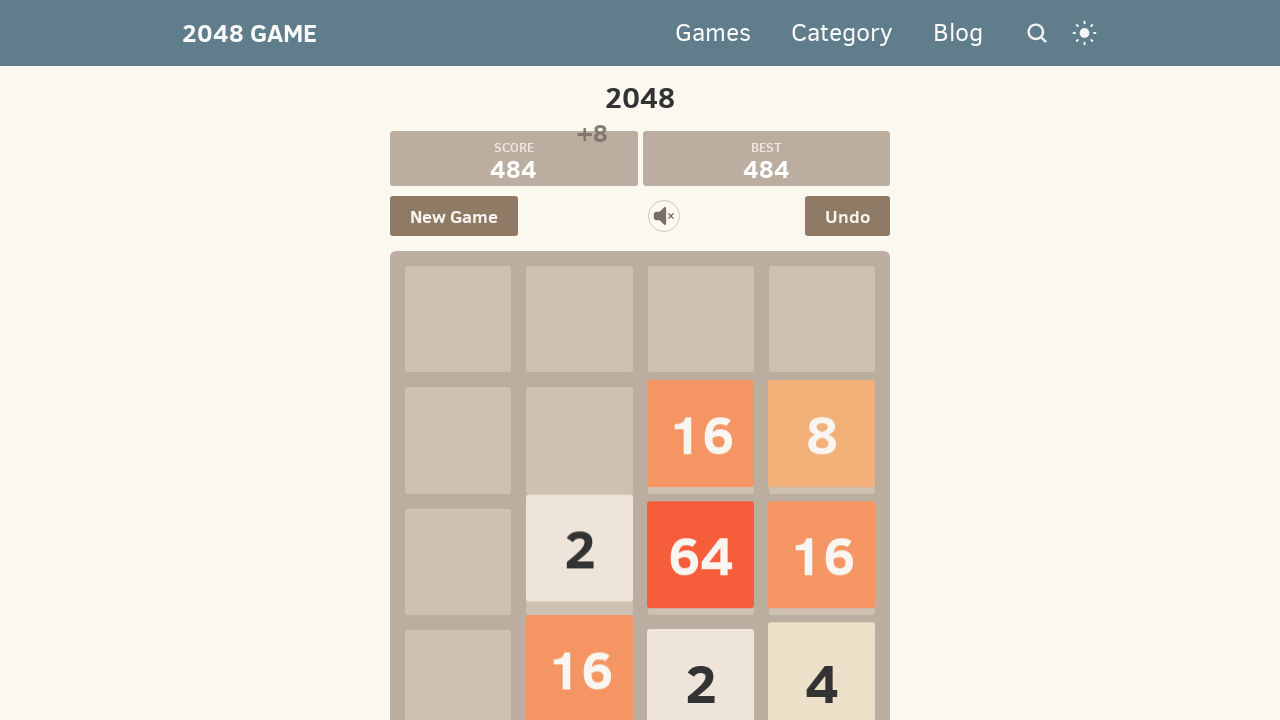

Pressed ArrowLeft key (move #63)
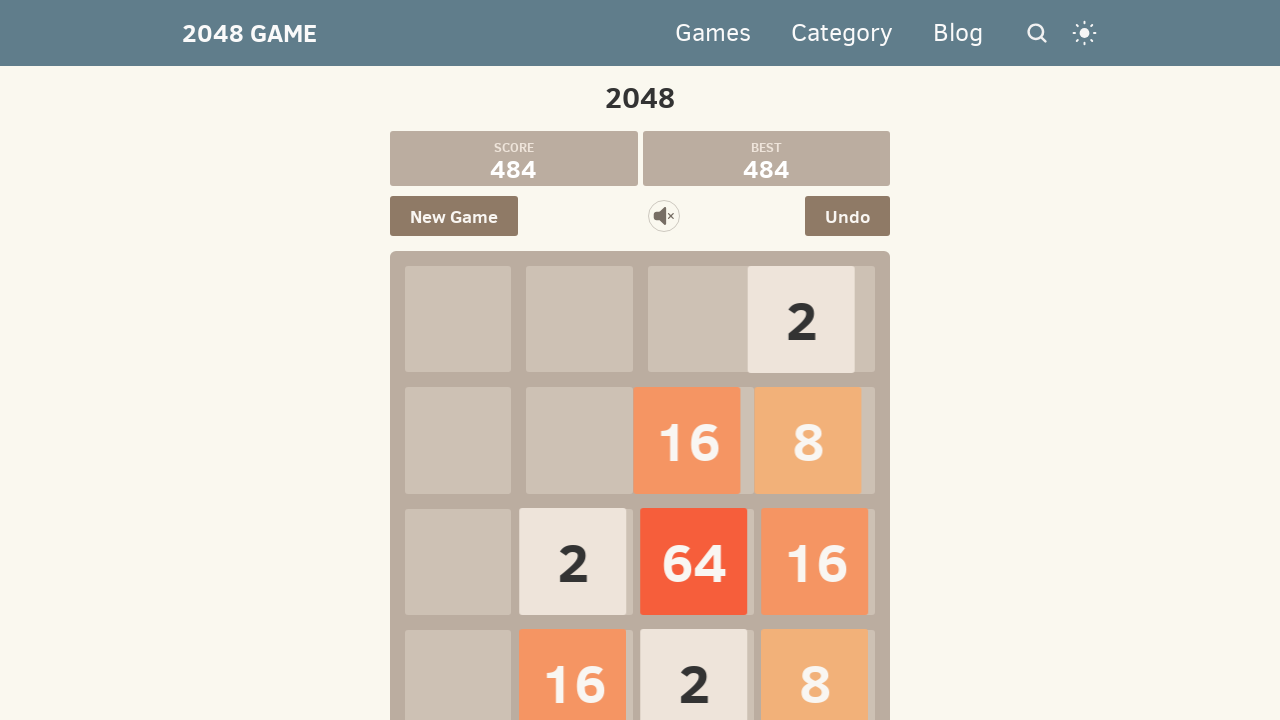

Pressed ArrowUp key (move #64)
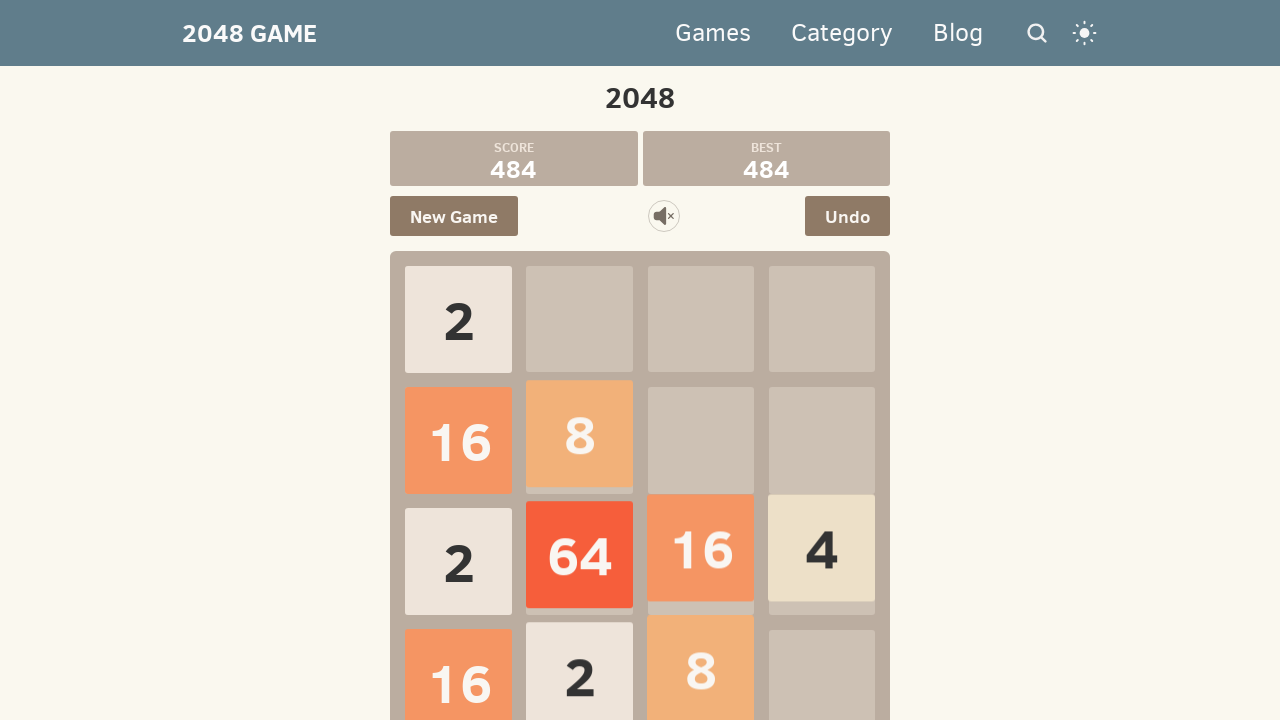

Pressed ArrowRight key (move #65)
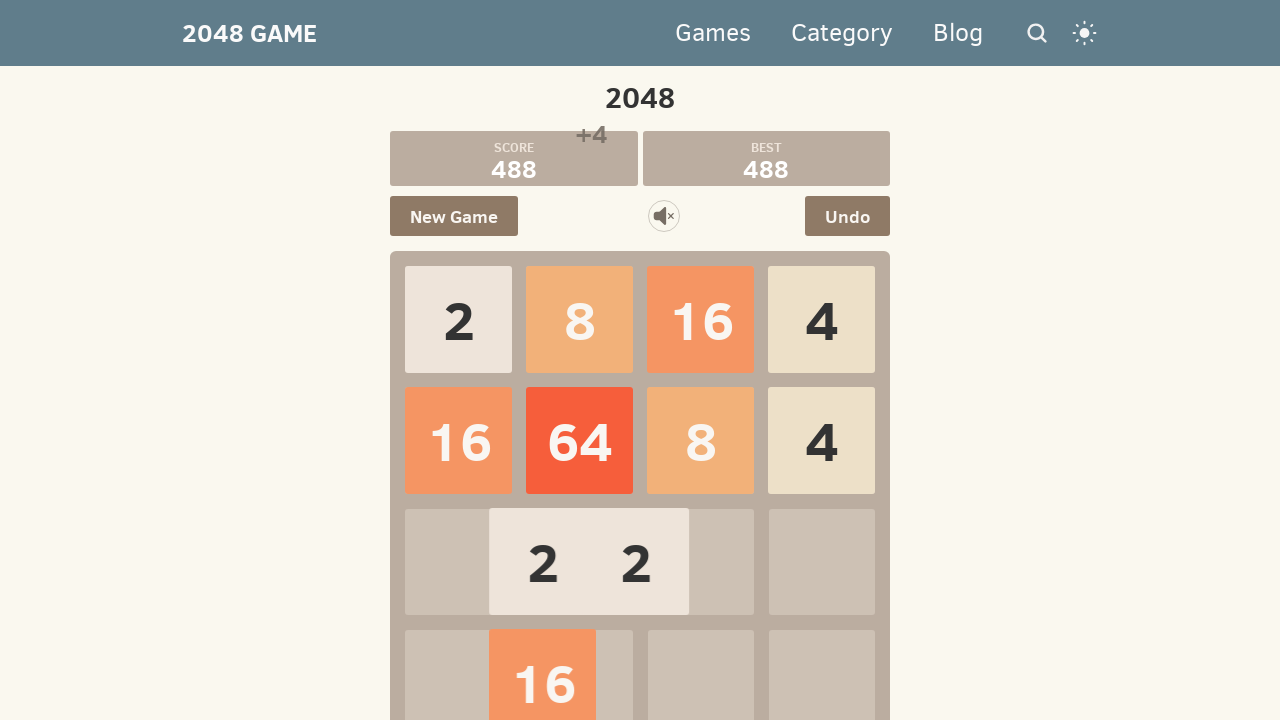

Pressed ArrowDown key (move #66)
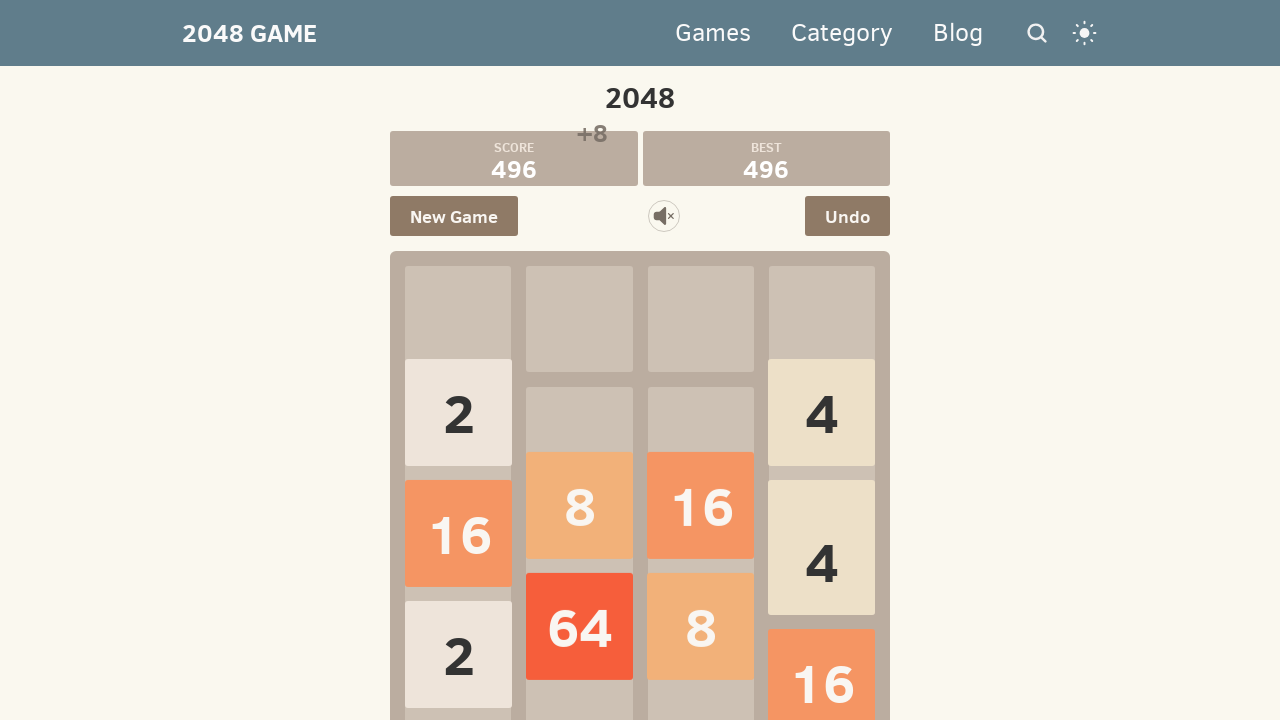

Pressed ArrowLeft key (move #67)
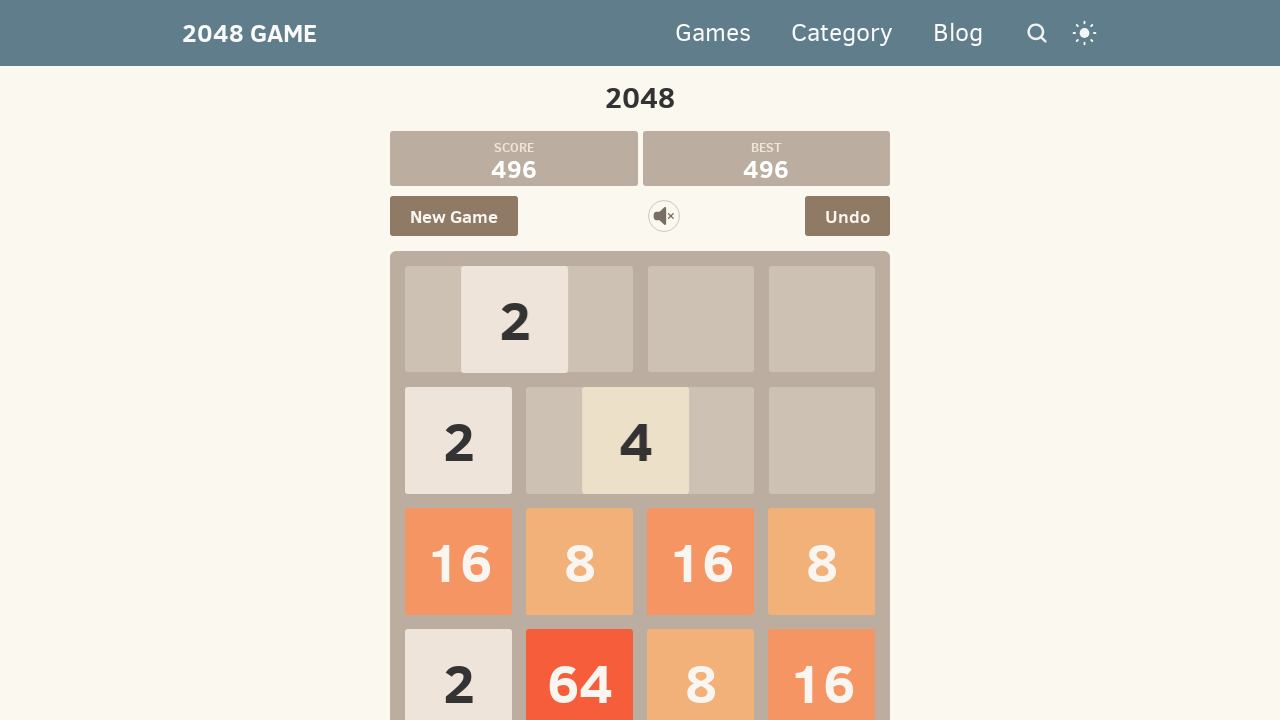

Pressed ArrowUp key (move #68)
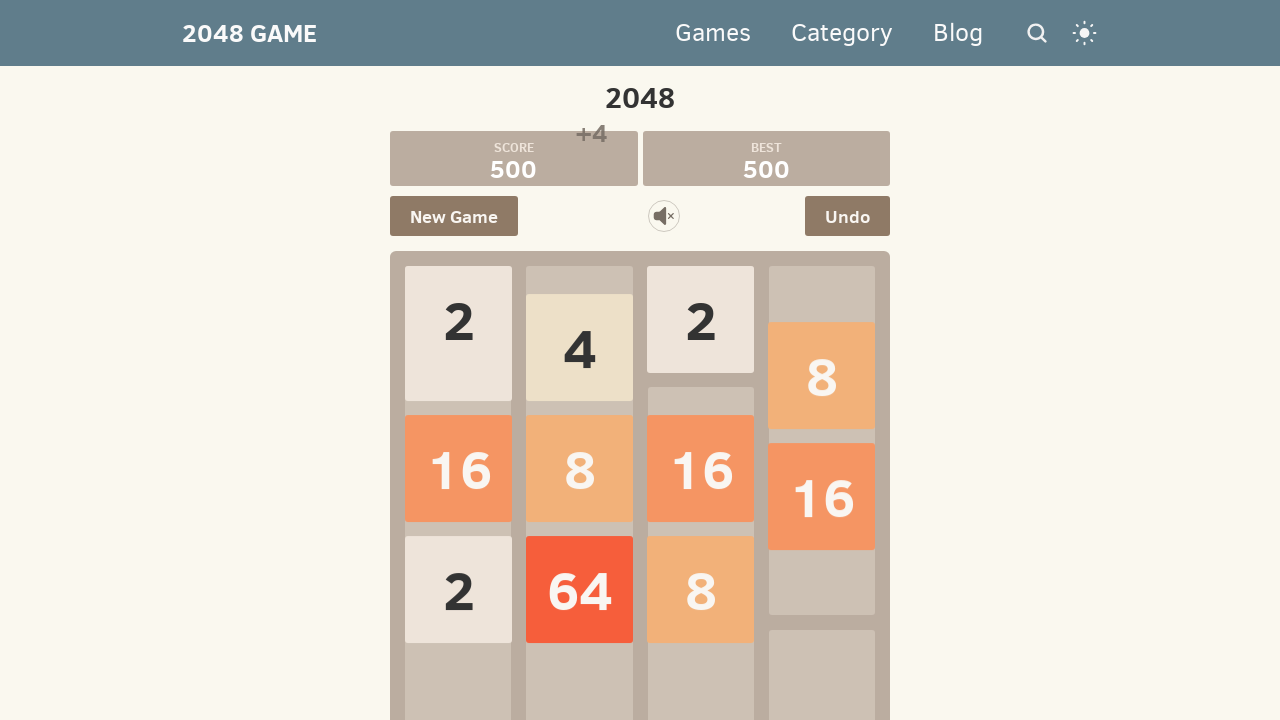

Pressed ArrowRight key (move #69)
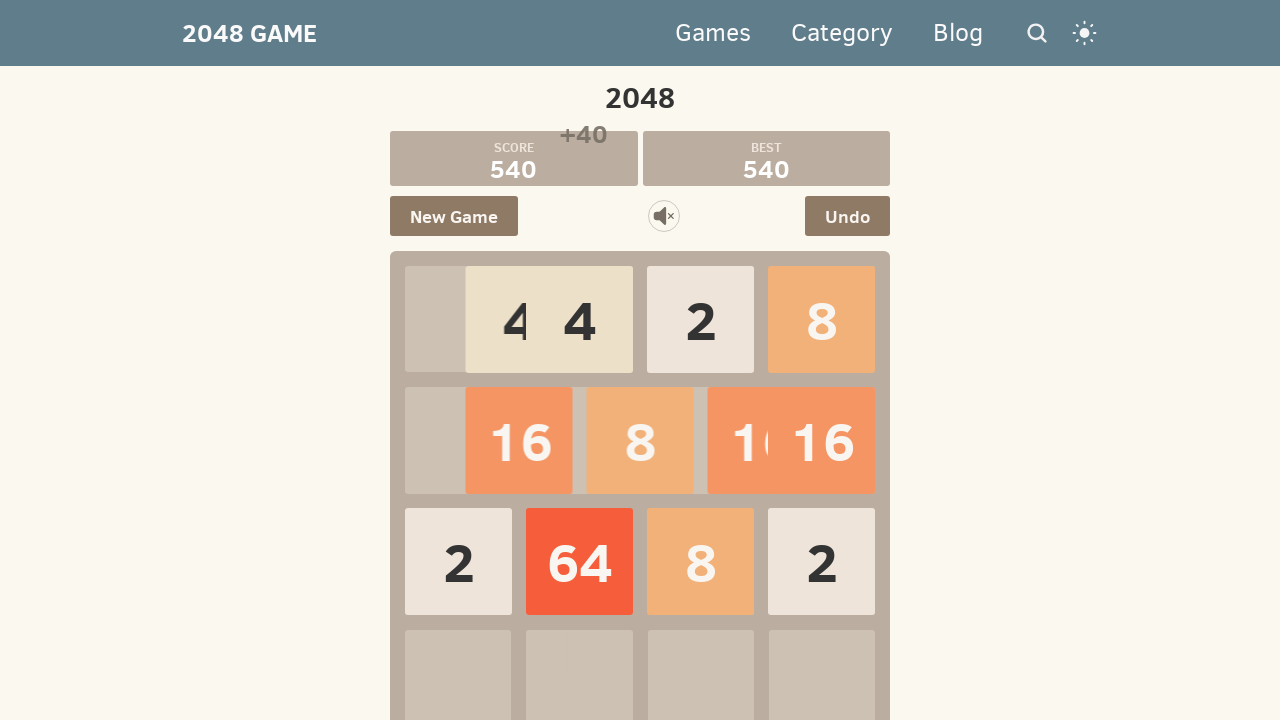

Pressed ArrowDown key (move #70)
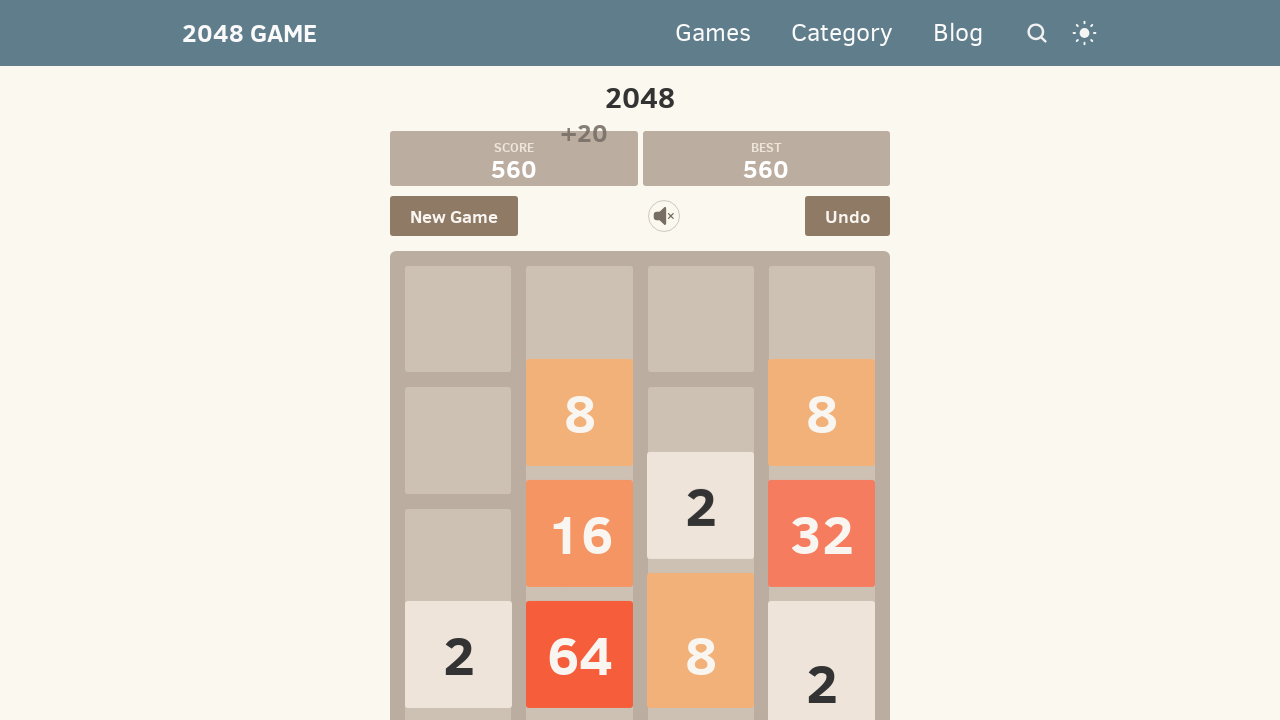

Pressed ArrowLeft key (move #71)
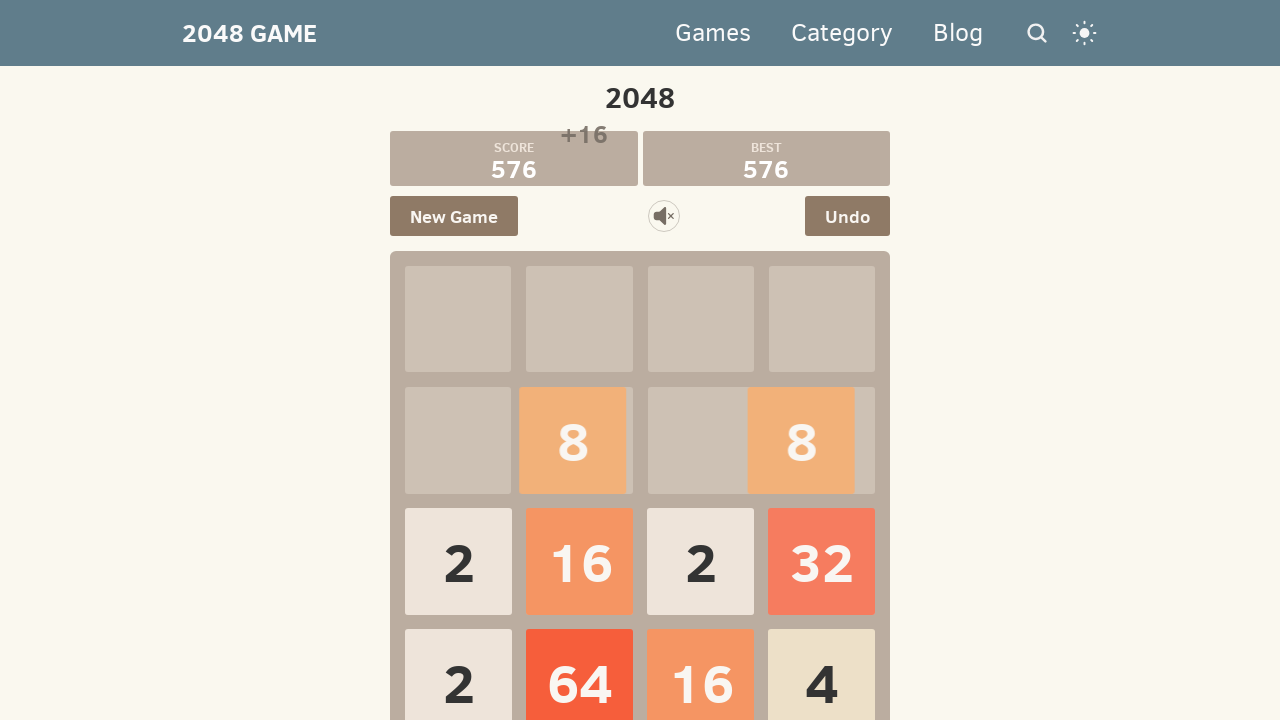

Pressed ArrowUp key (move #72)
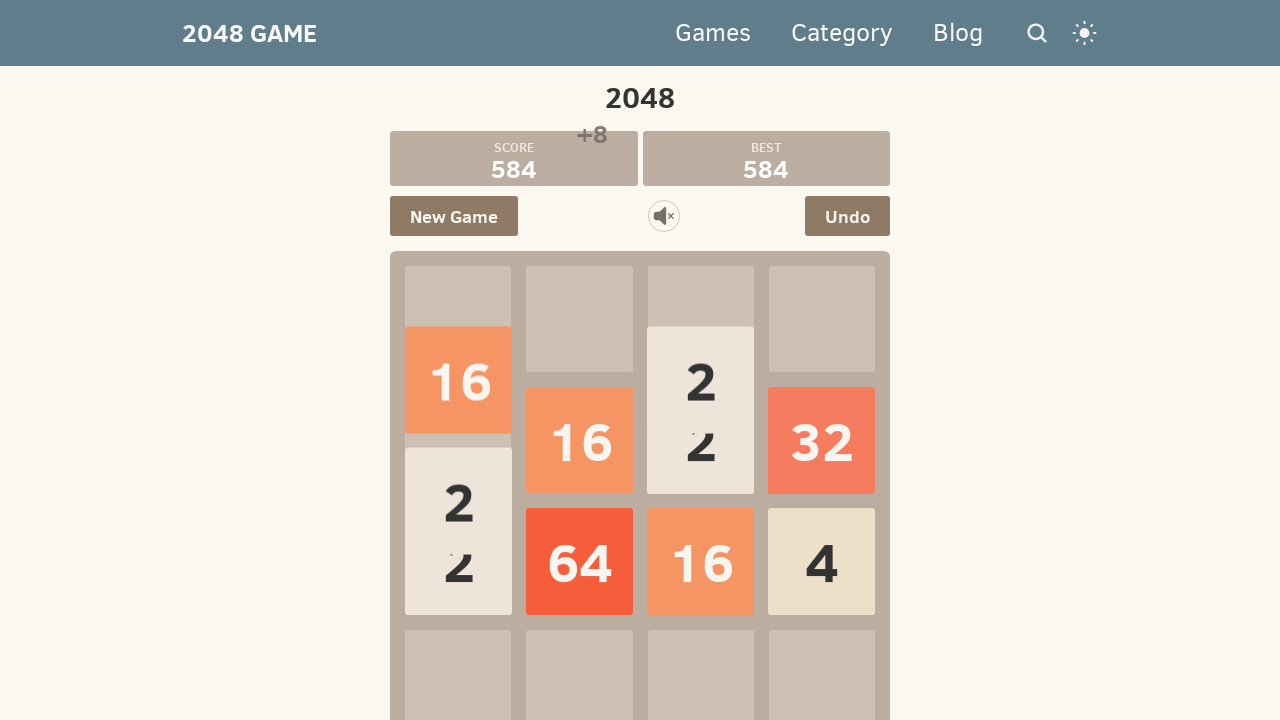

Pressed ArrowRight key (move #73)
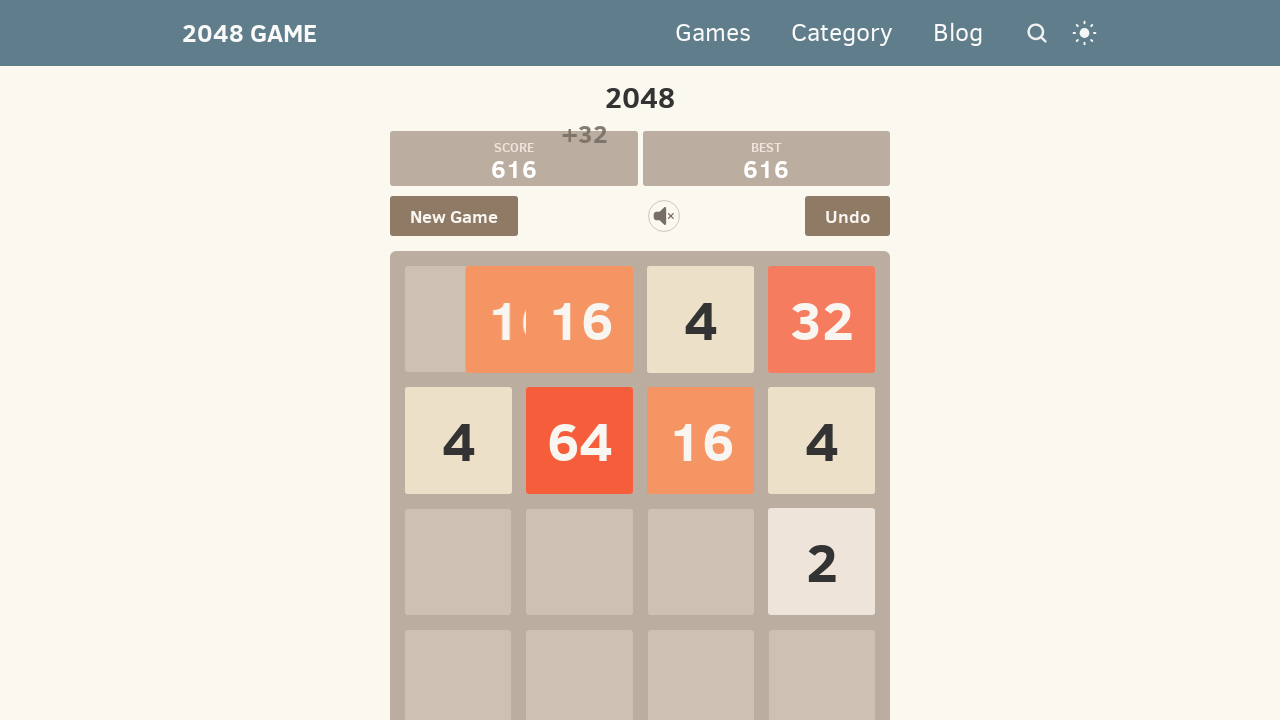

Pressed ArrowDown key (move #74)
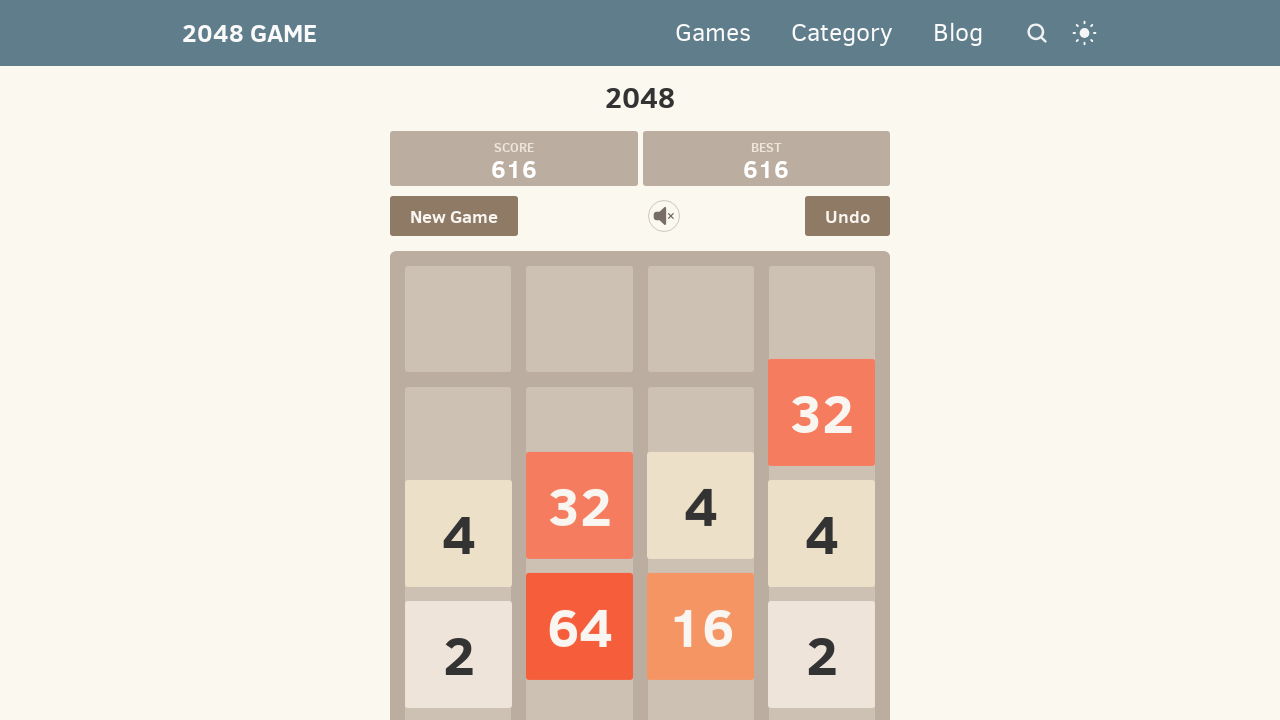

Pressed ArrowLeft key (move #75)
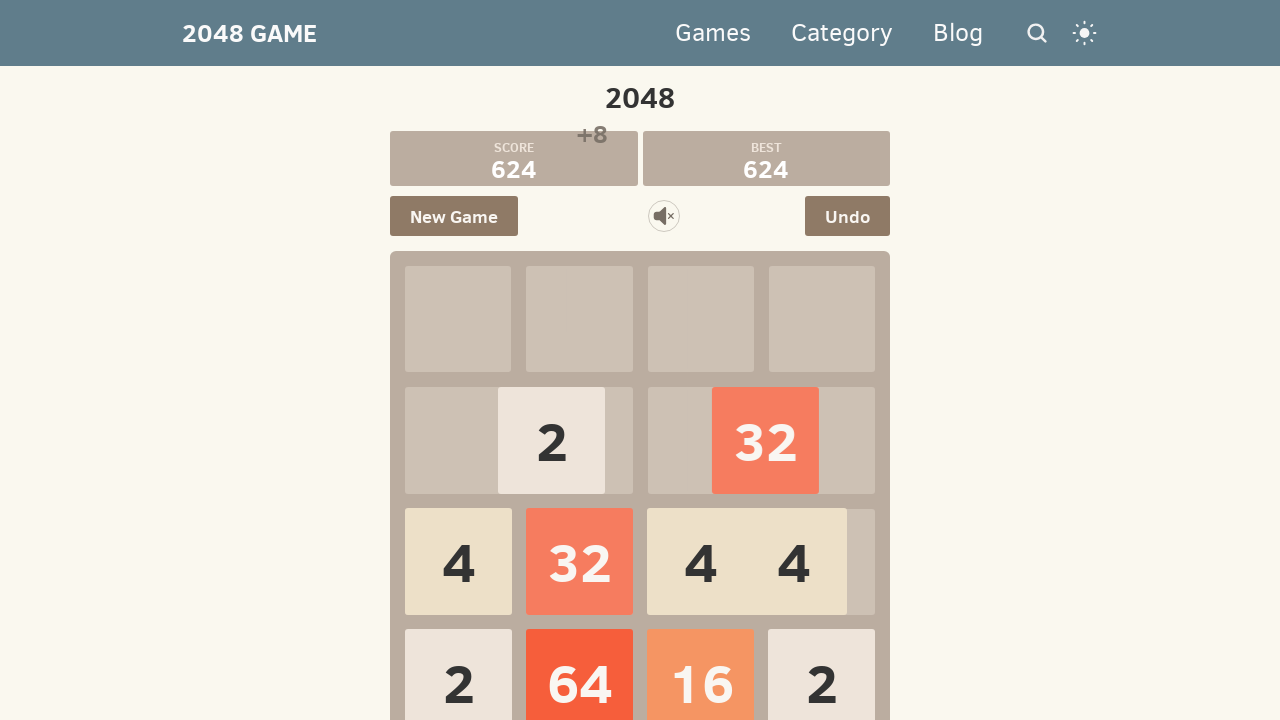

Pressed ArrowUp key (move #76)
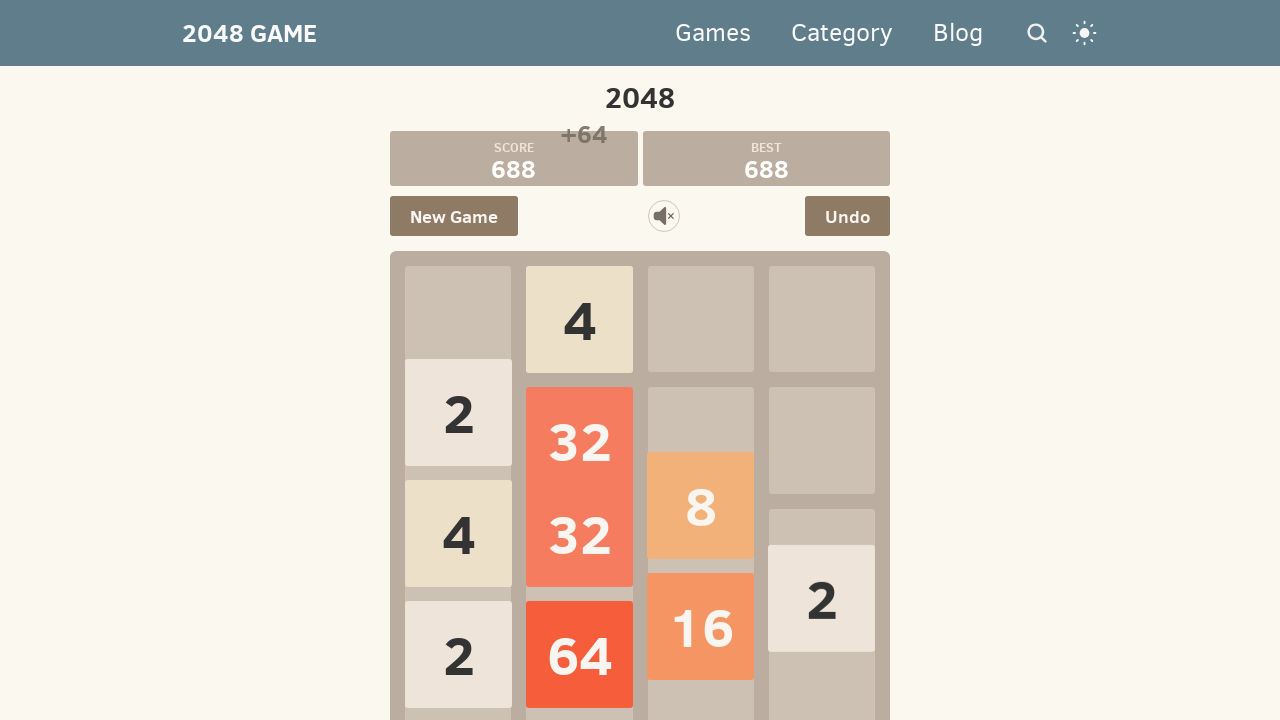

Pressed ArrowRight key (move #77)
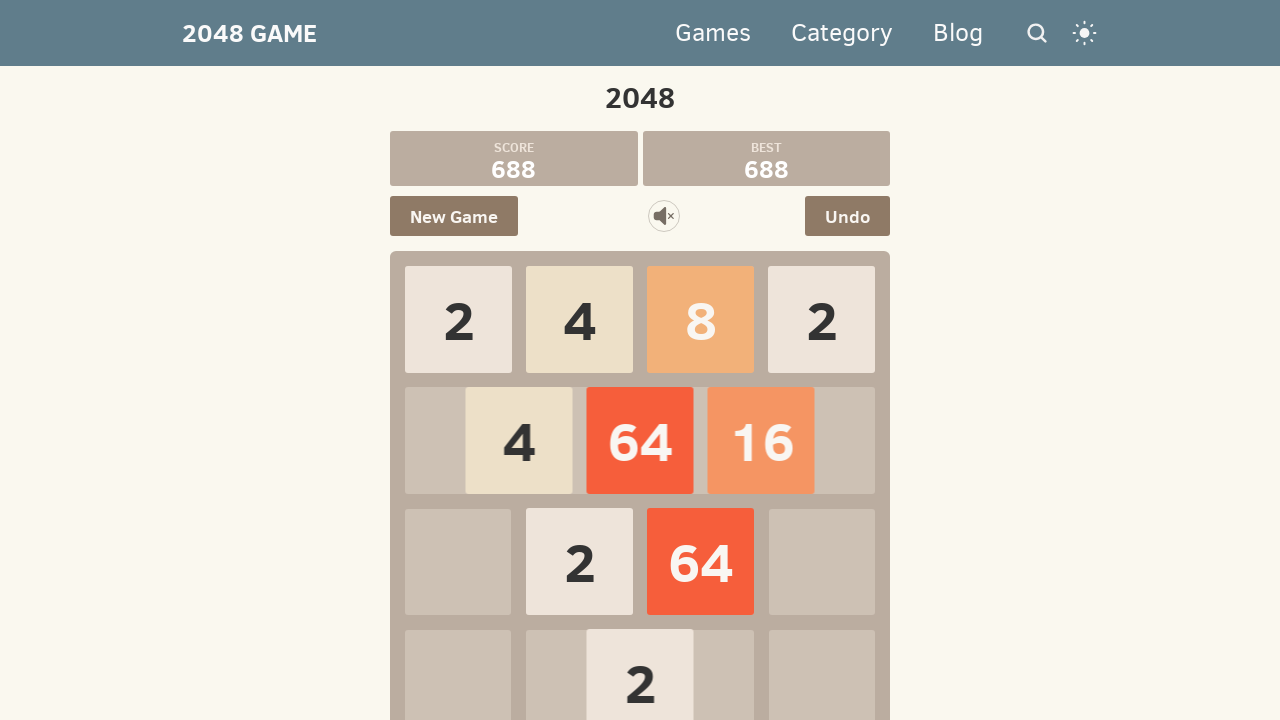

Pressed ArrowDown key (move #78)
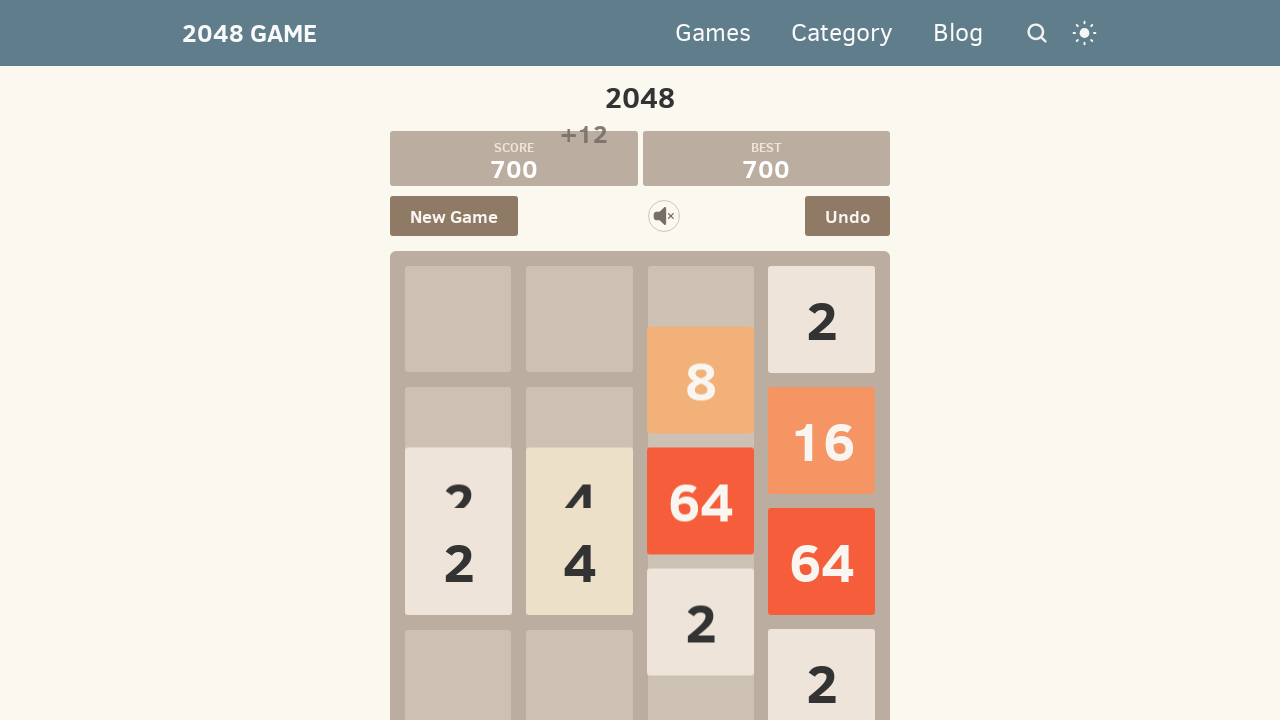

Pressed ArrowLeft key (move #79)
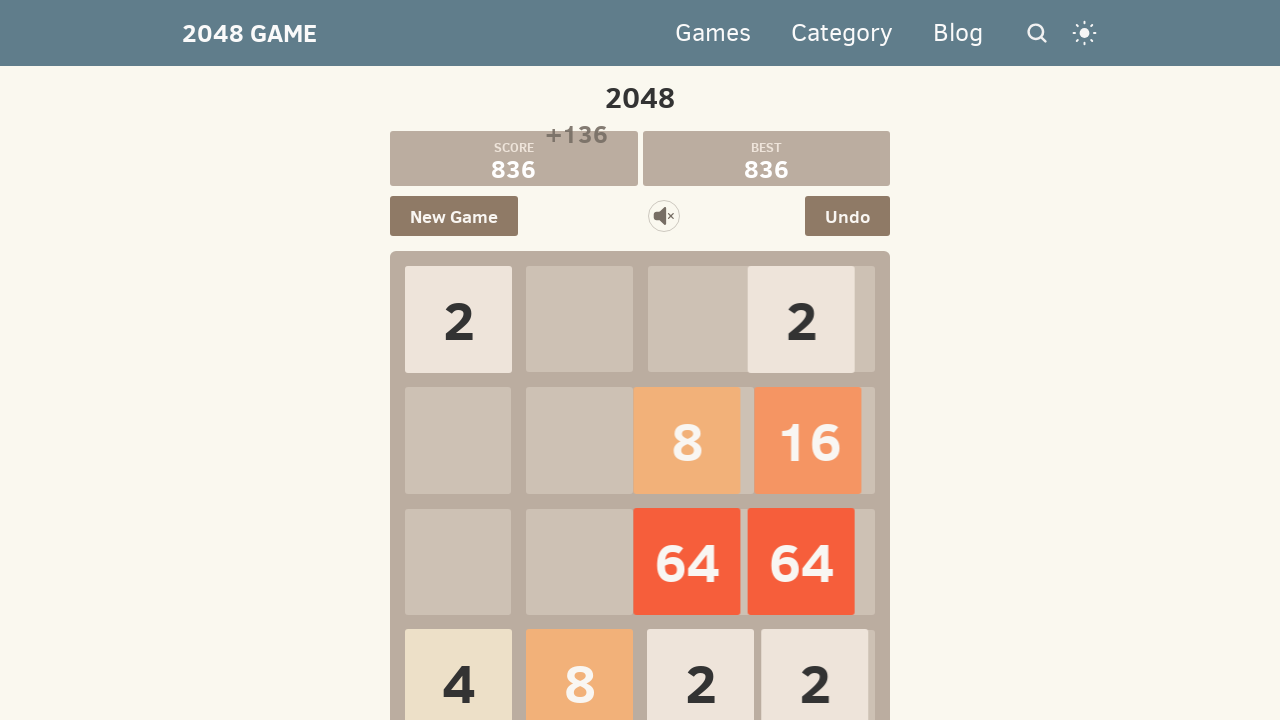

Pressed ArrowUp key (move #80)
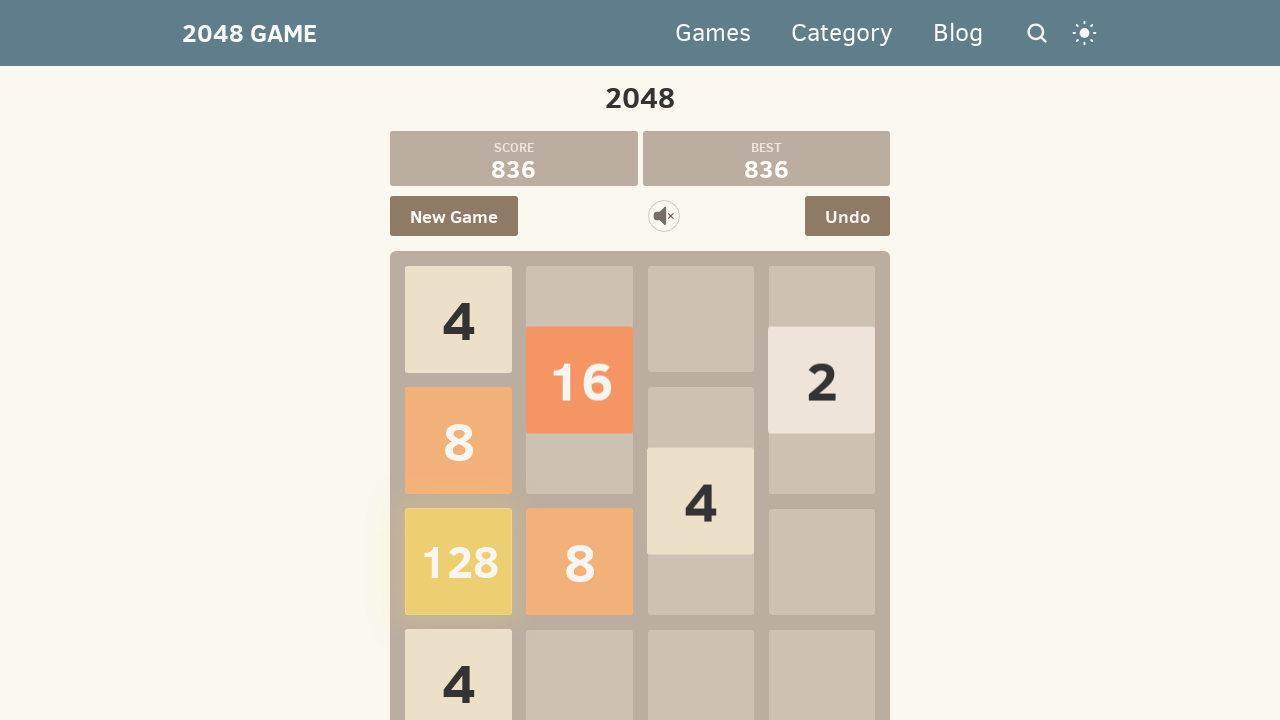

Pressed ArrowRight key (move #81)
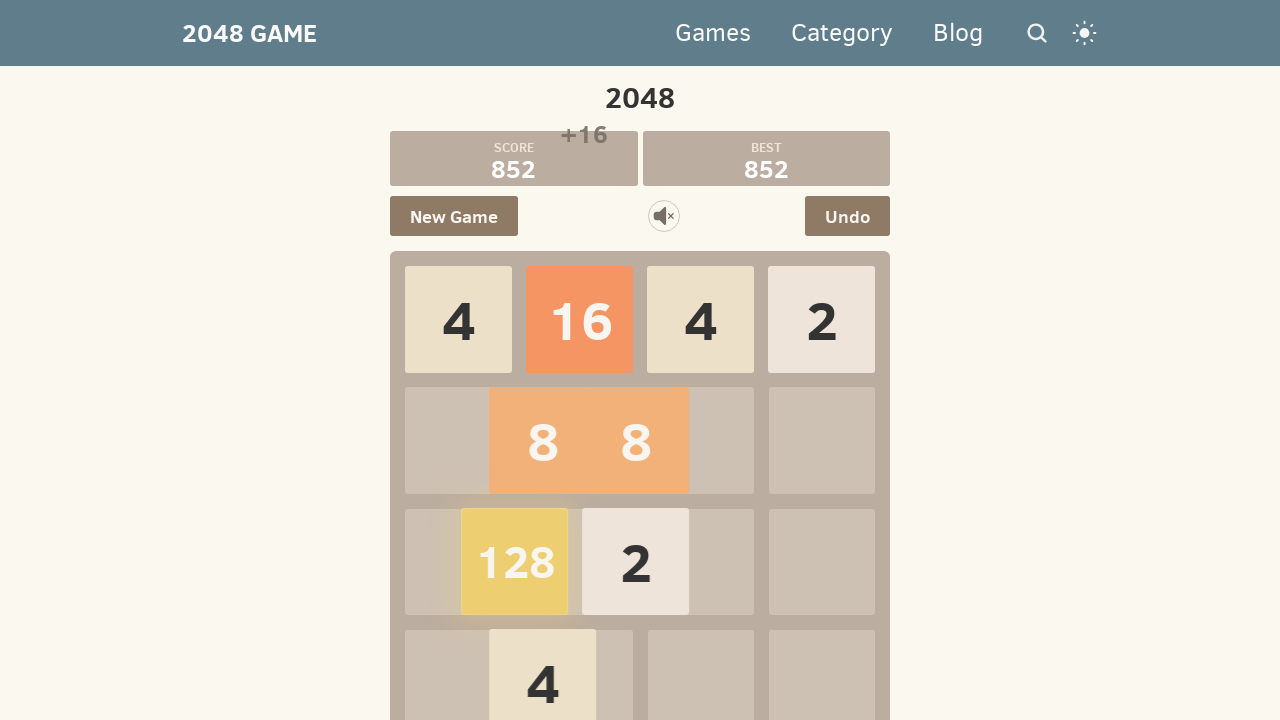

Pressed ArrowDown key (move #82)
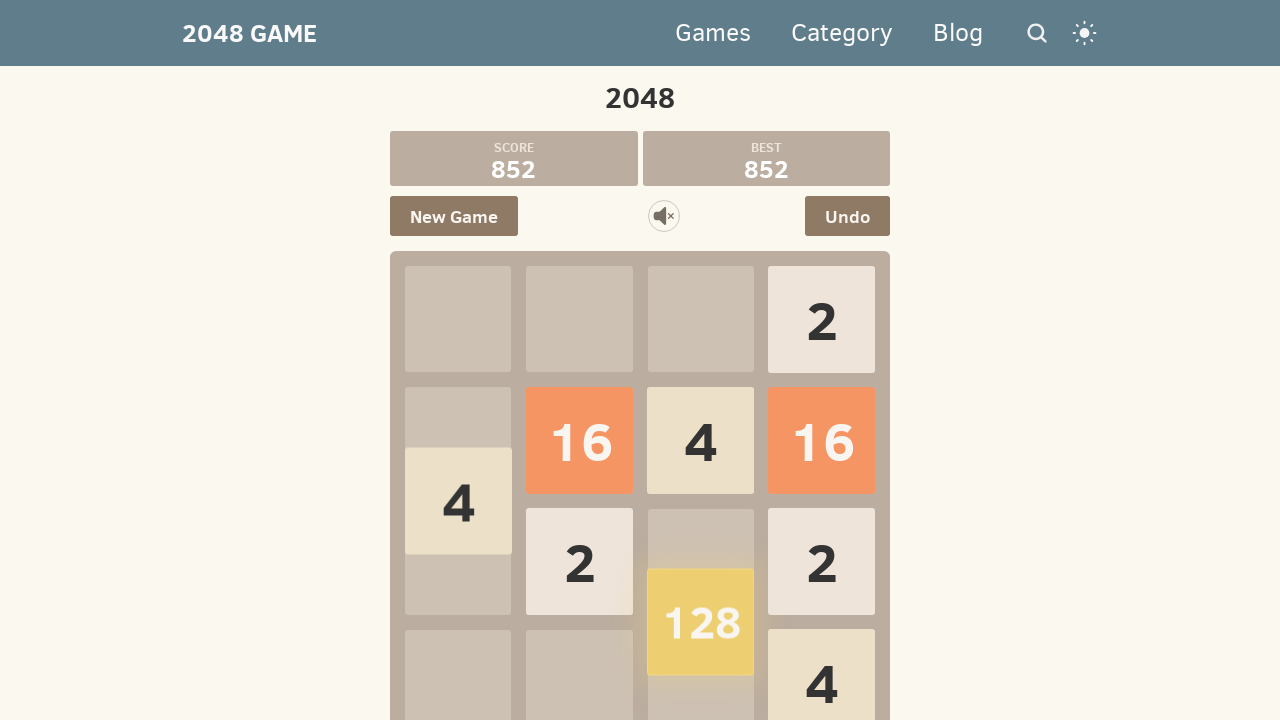

Pressed ArrowLeft key (move #83)
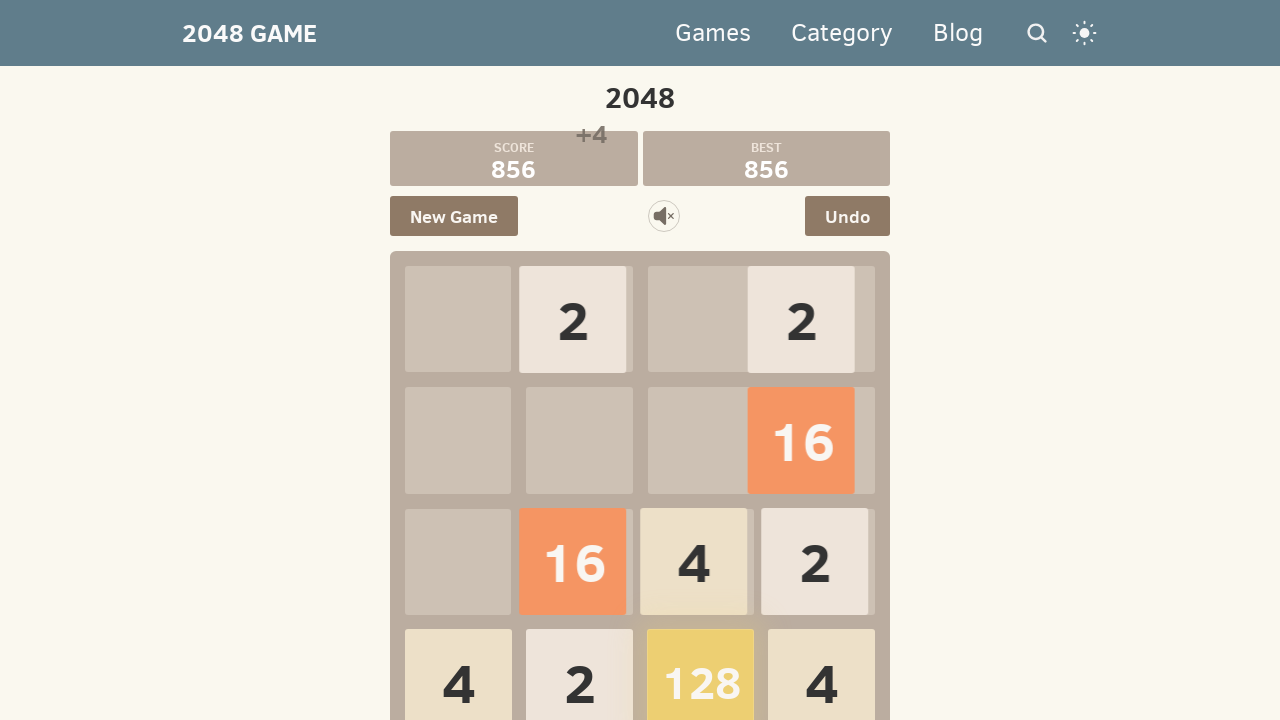

Pressed ArrowUp key (move #84)
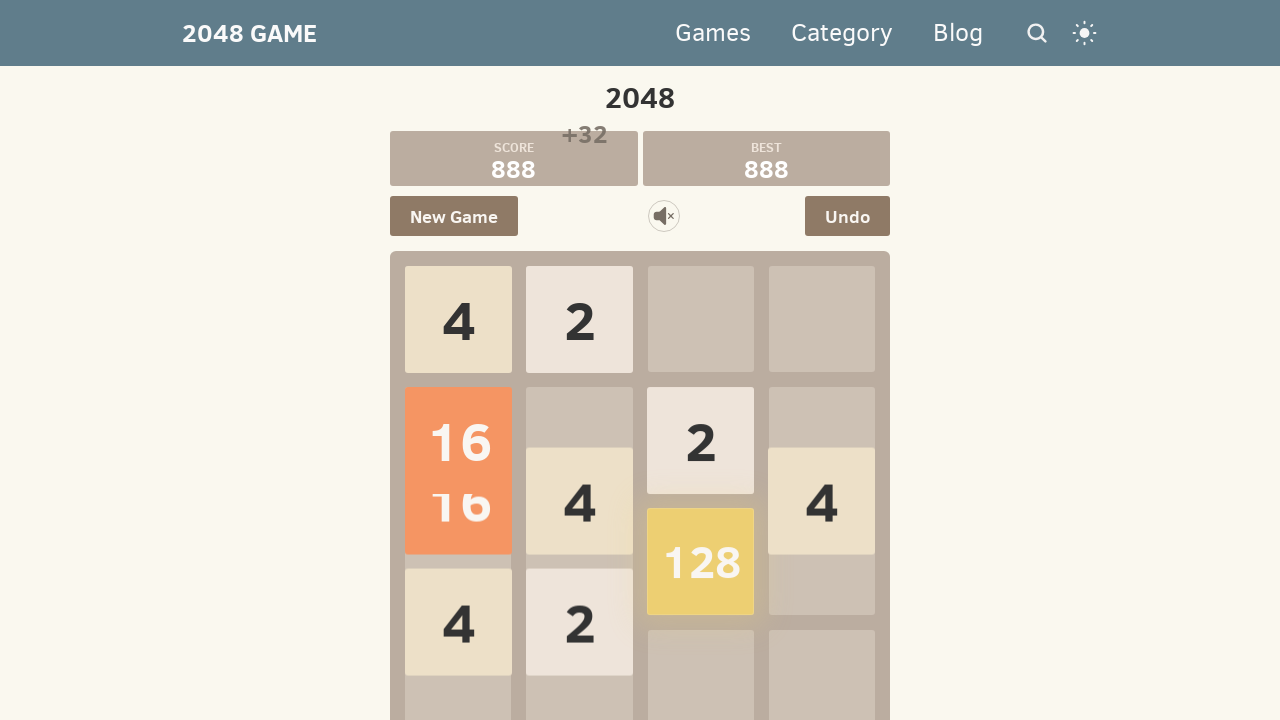

Pressed ArrowRight key (move #85)
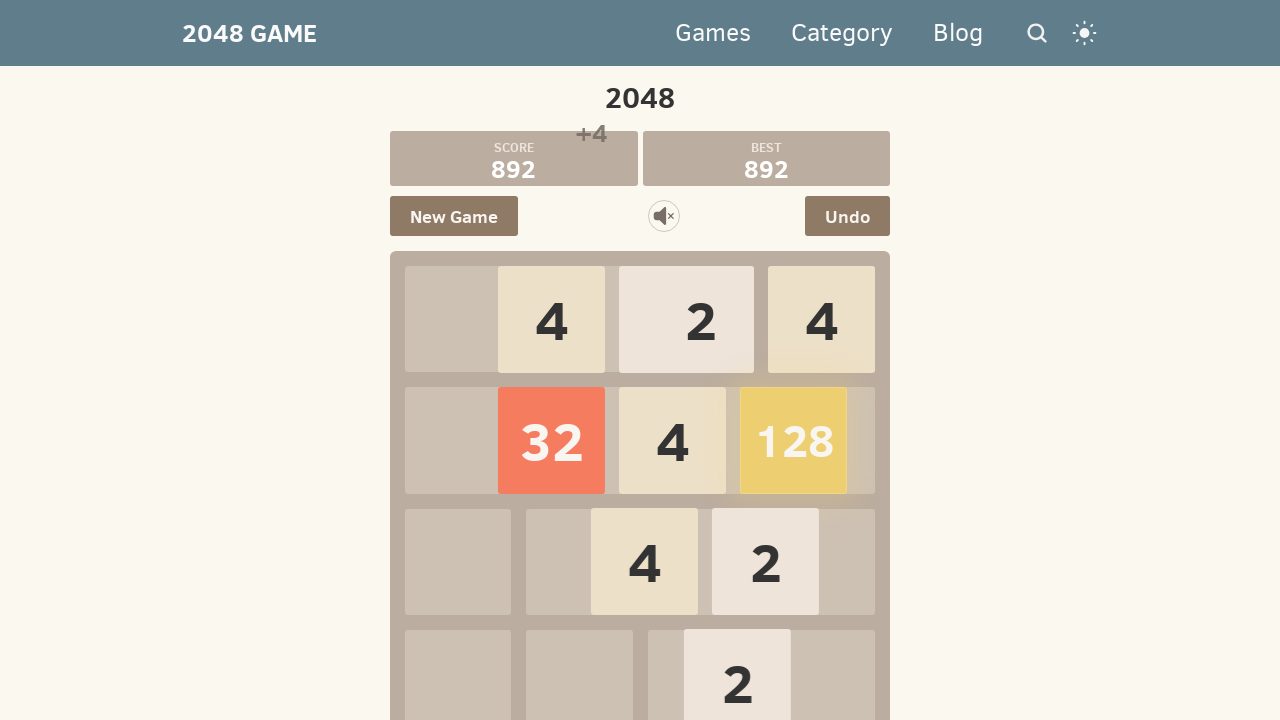

Pressed ArrowDown key (move #86)
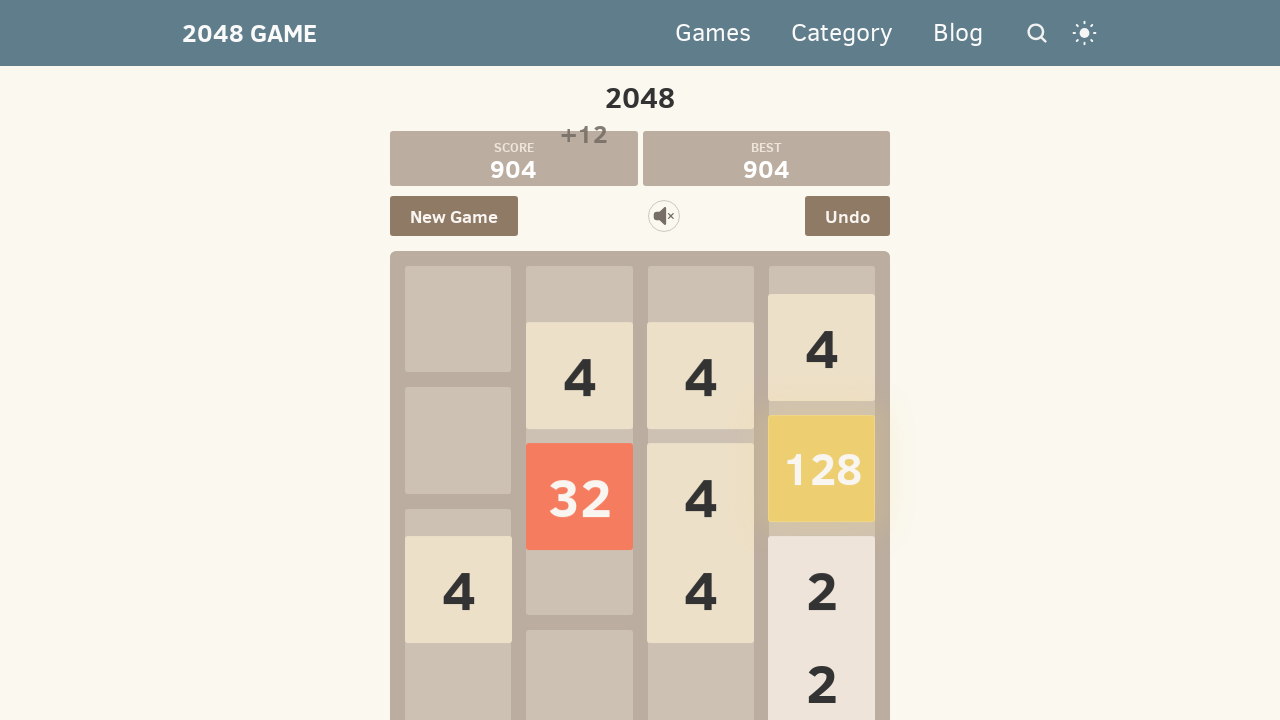

Pressed ArrowLeft key (move #87)
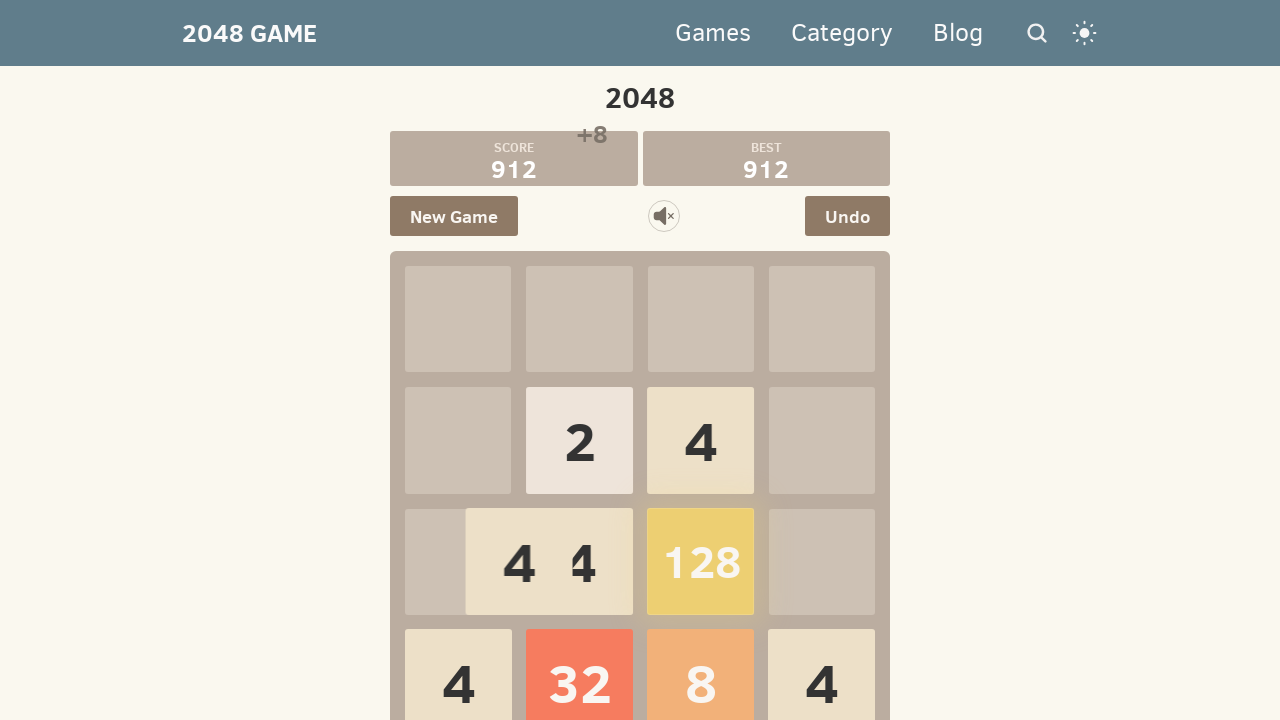

Pressed ArrowUp key (move #88)
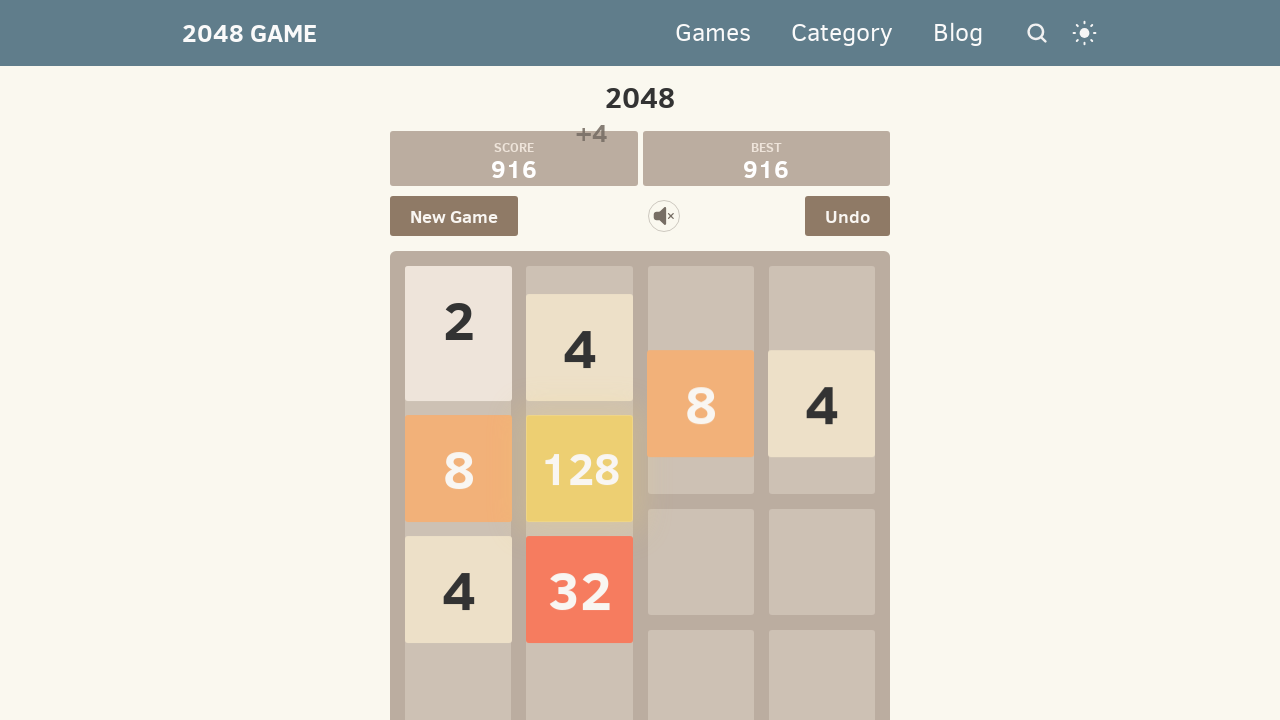

Pressed ArrowRight key (move #89)
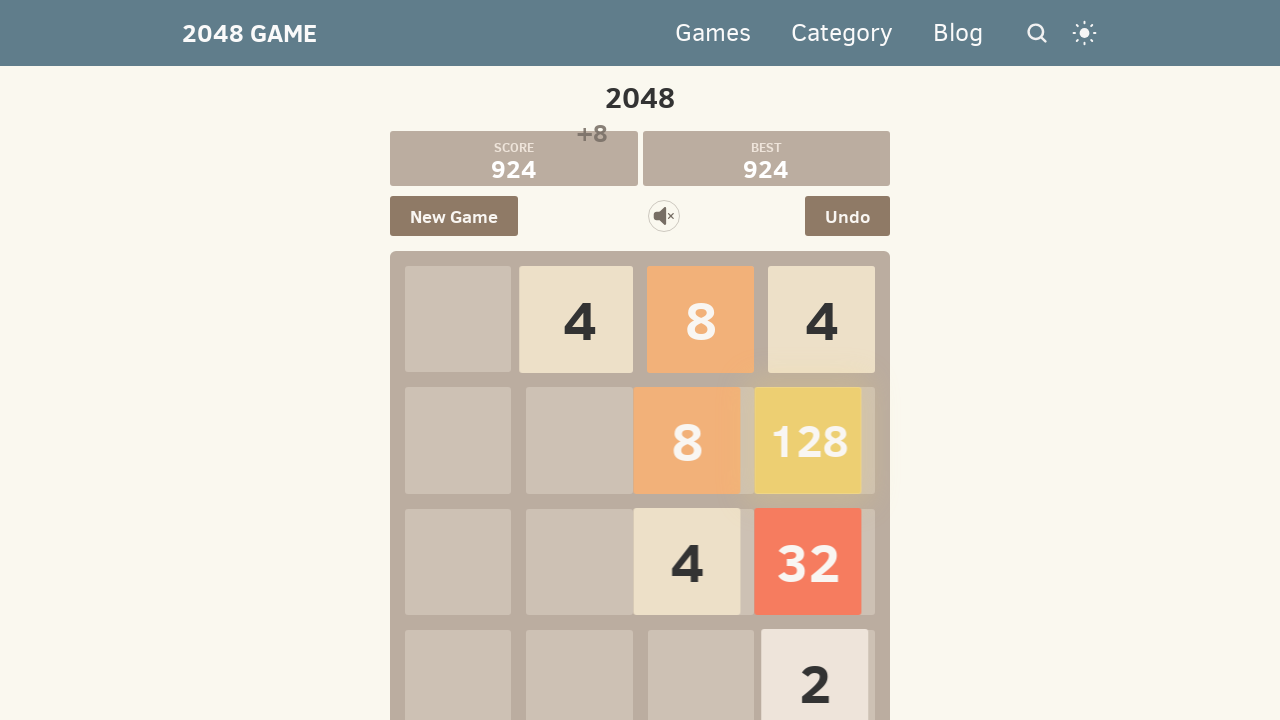

Pressed ArrowDown key (move #90)
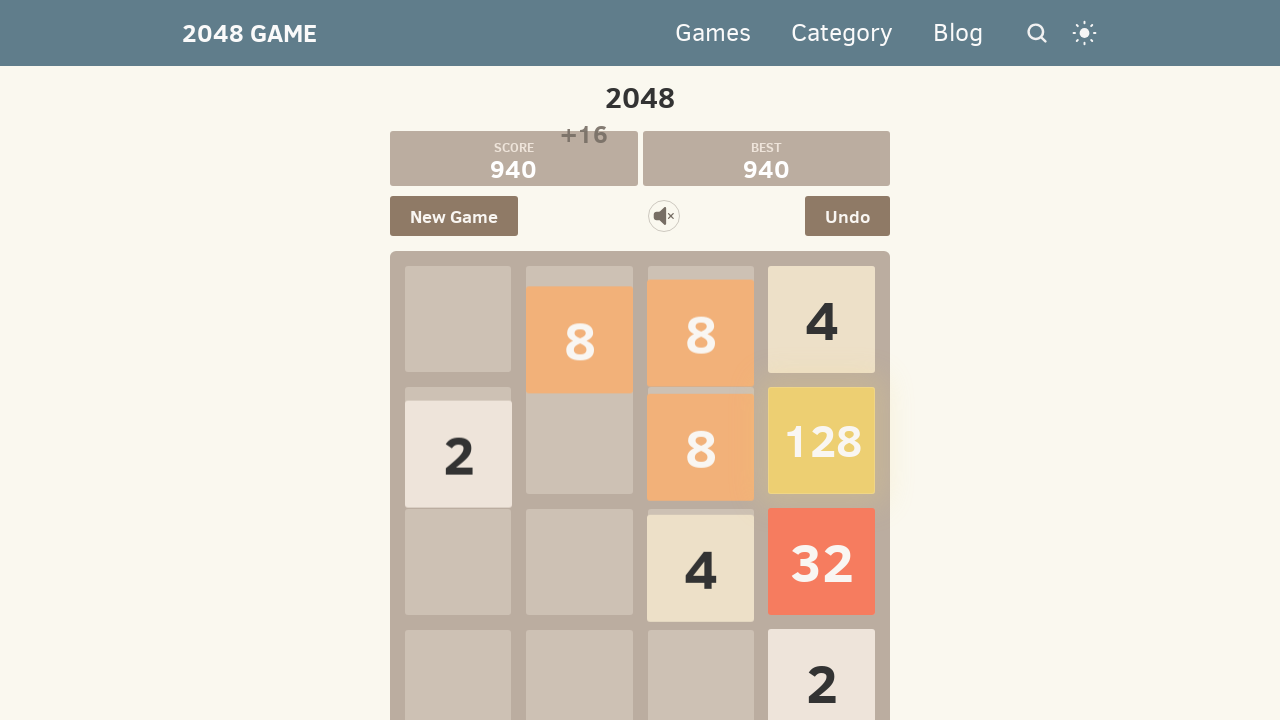

Pressed ArrowLeft key (move #91)
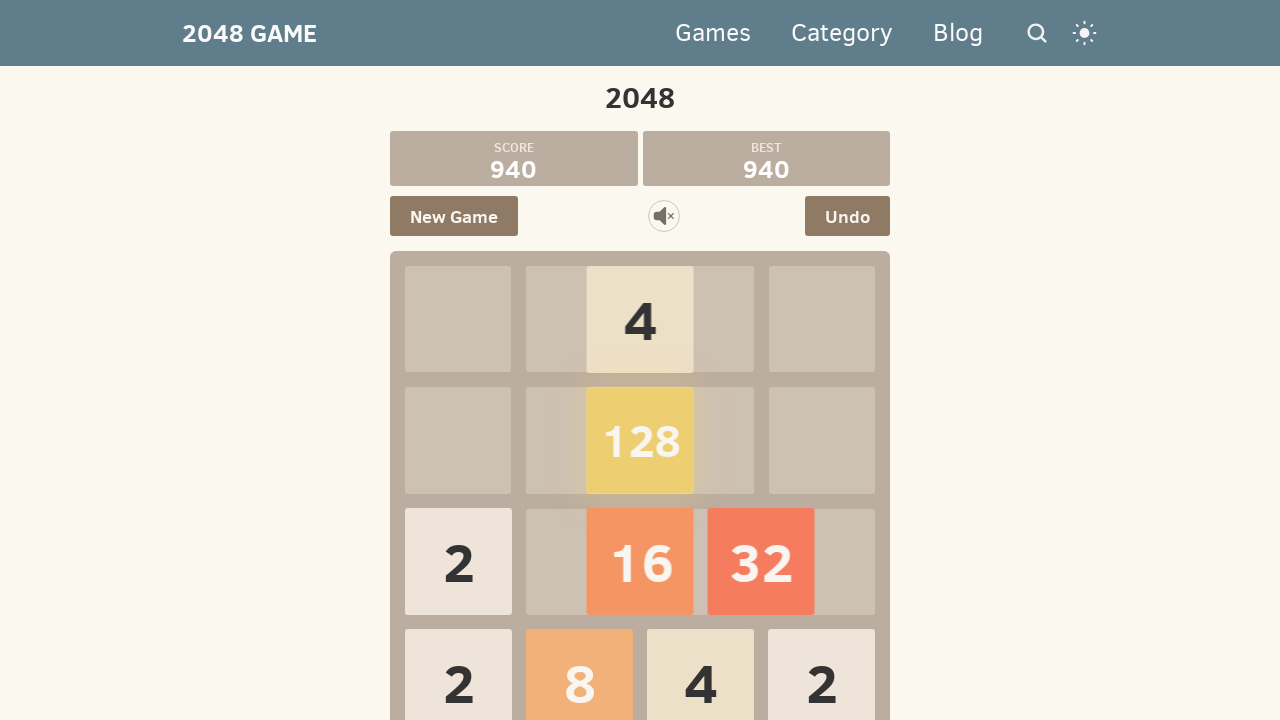

Pressed ArrowUp key (move #92)
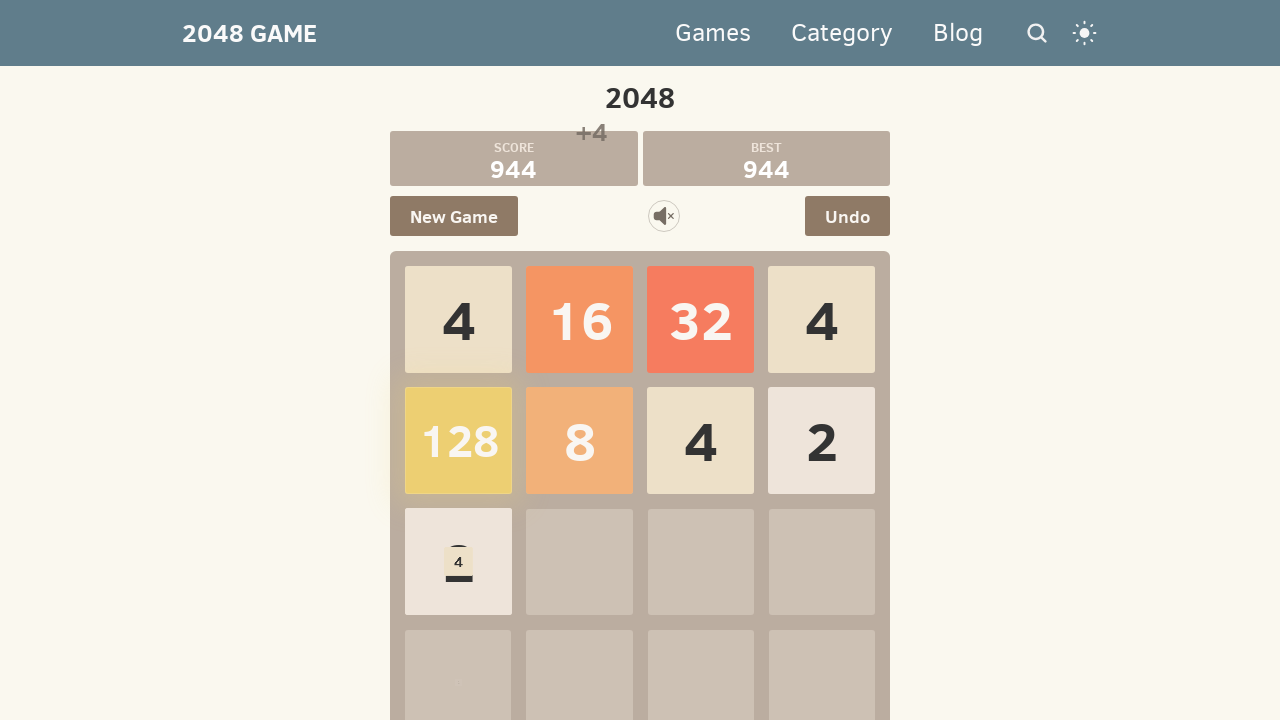

Pressed ArrowRight key (move #93)
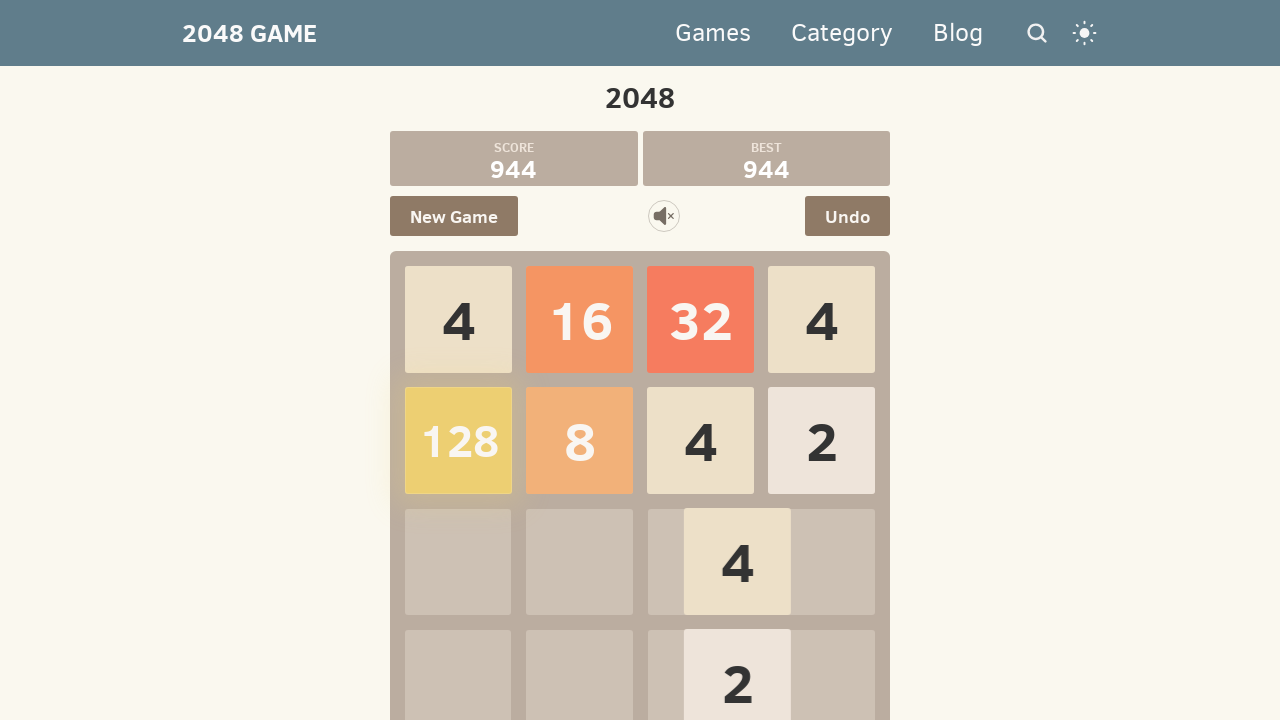

Pressed ArrowDown key (move #94)
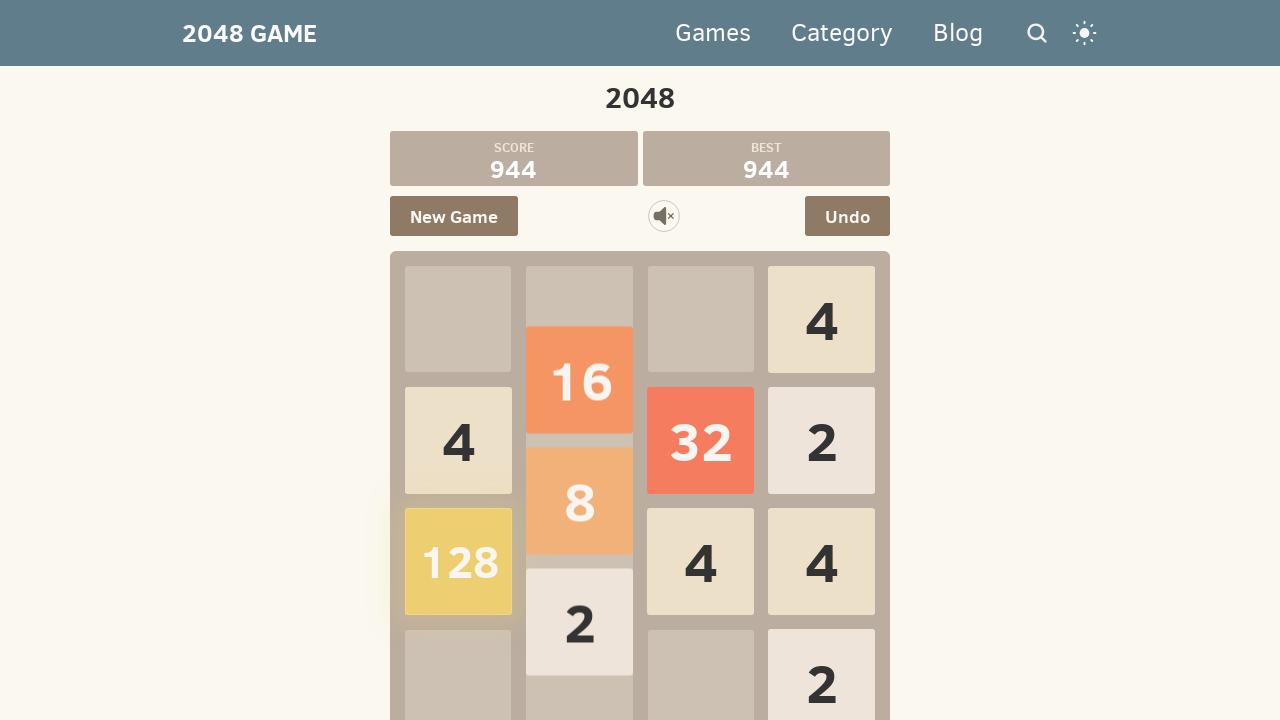

Pressed ArrowLeft key (move #95)
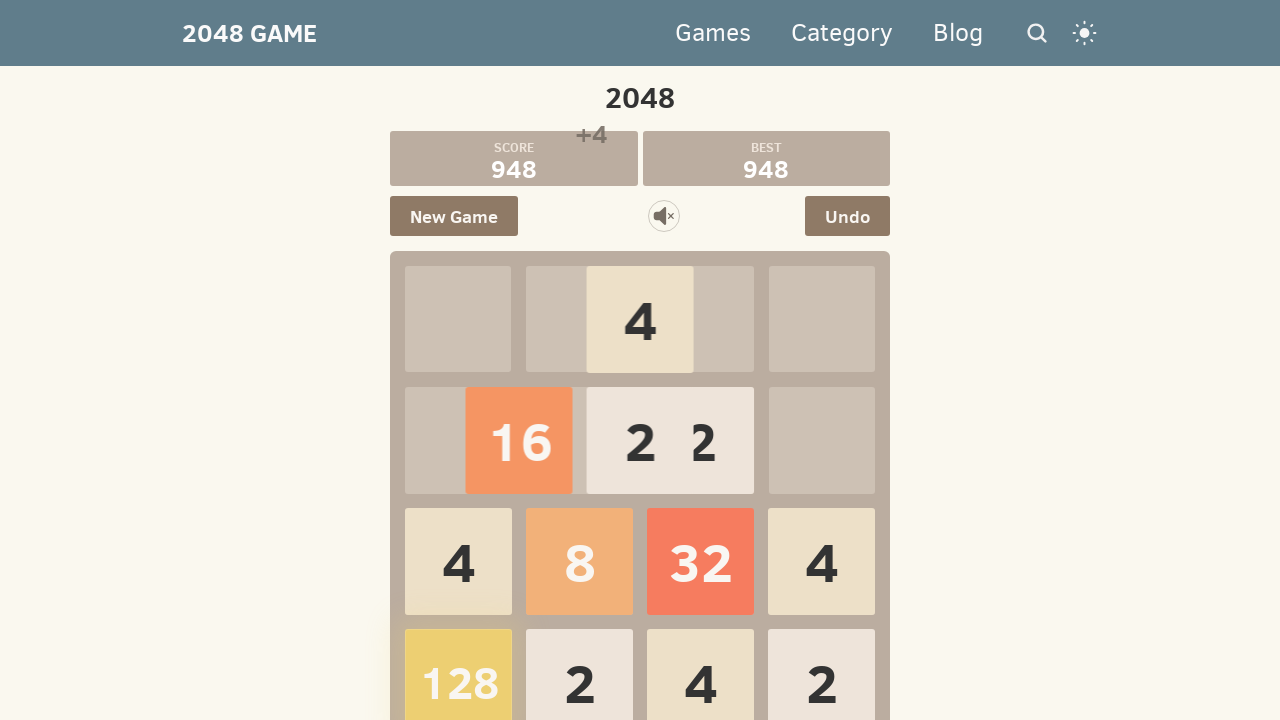

Pressed ArrowUp key (move #96)
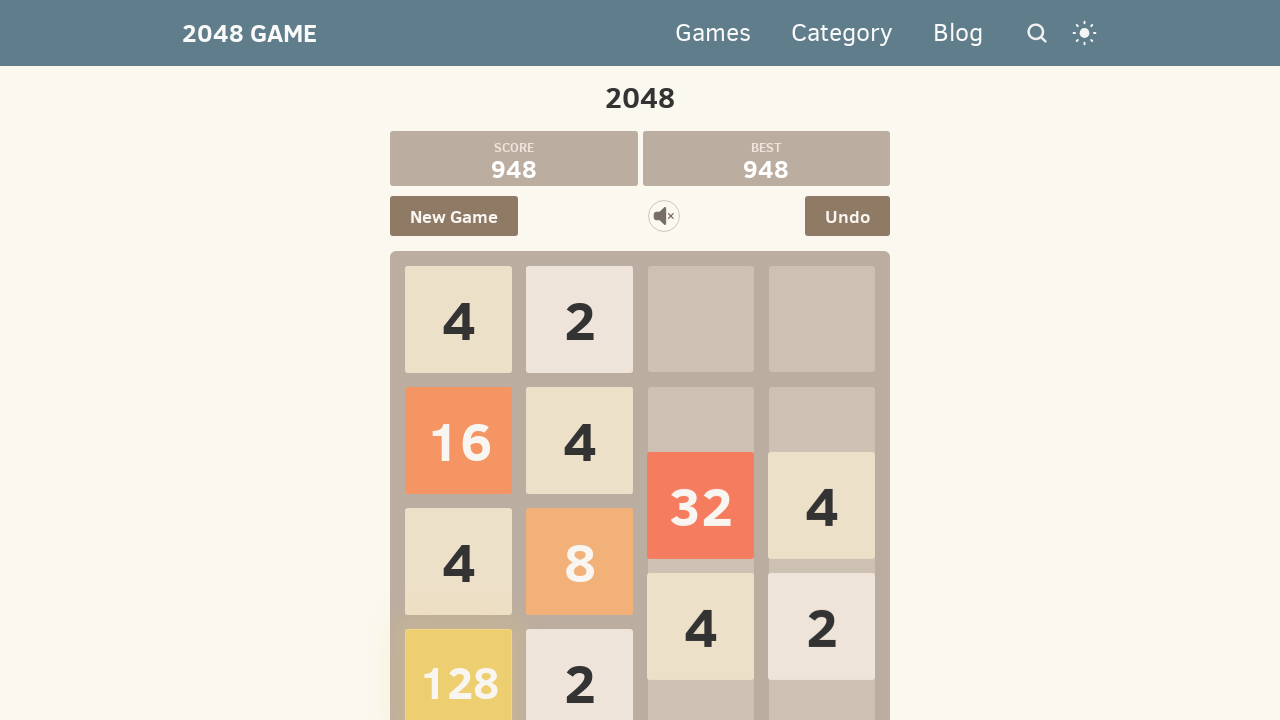

Pressed ArrowRight key (move #97)
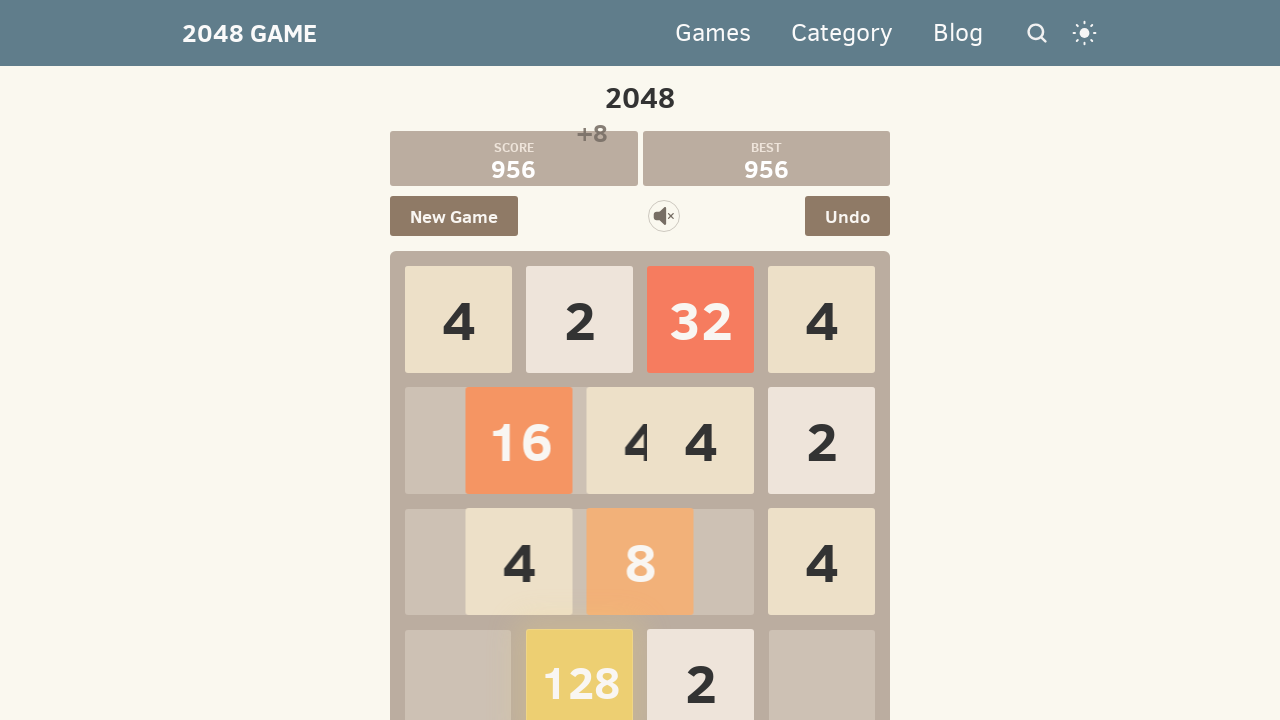

Pressed ArrowDown key (move #98)
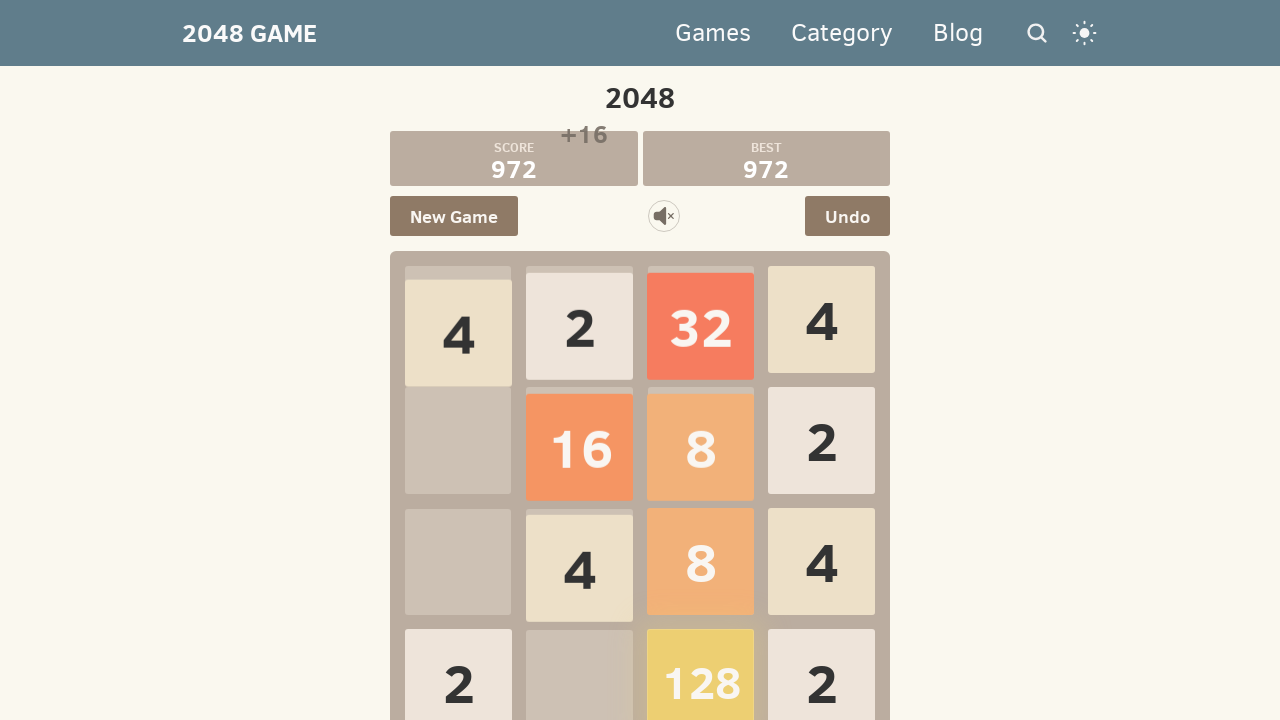

Pressed ArrowLeft key (move #99)
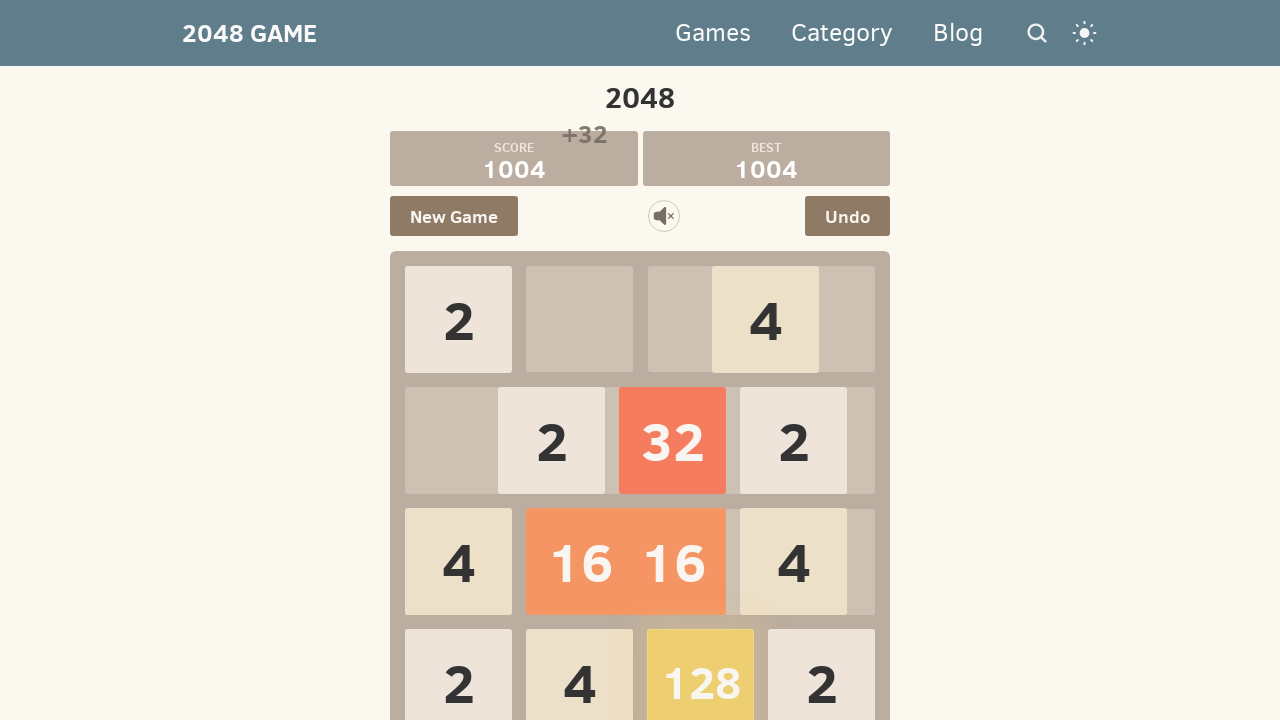

Pressed ArrowUp key (move #100)
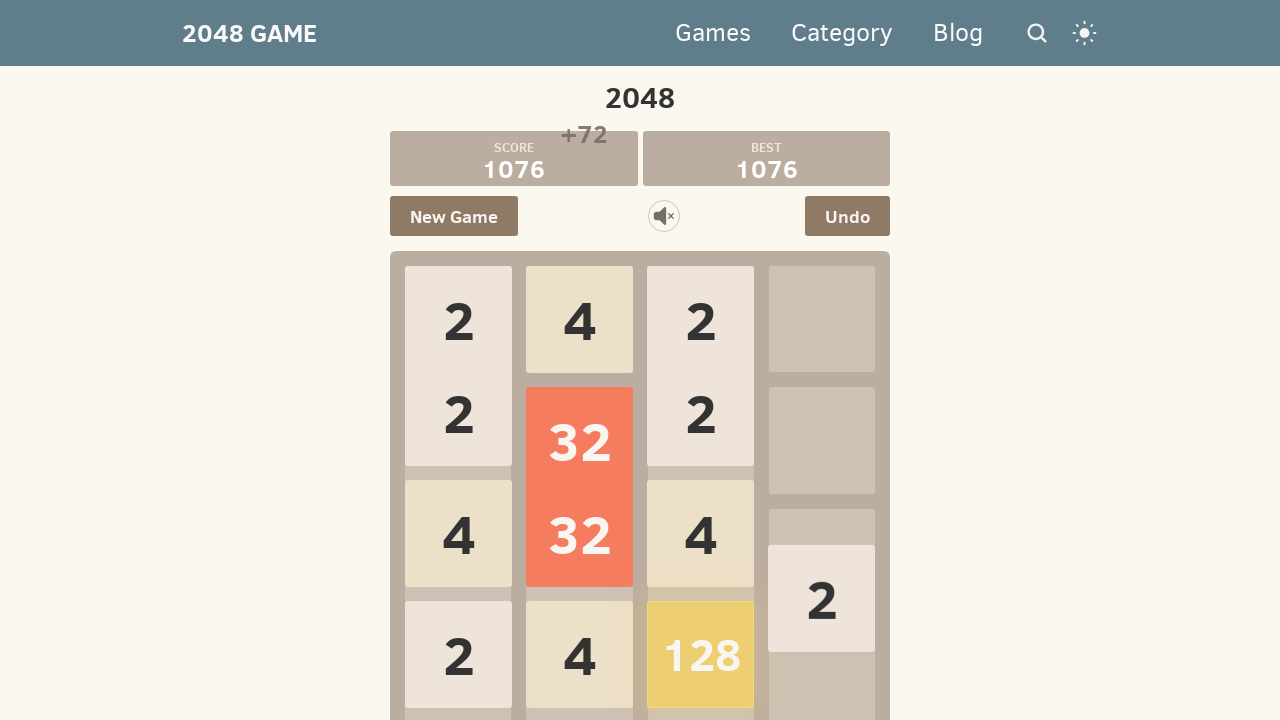

Pressed ArrowRight key (move #101)
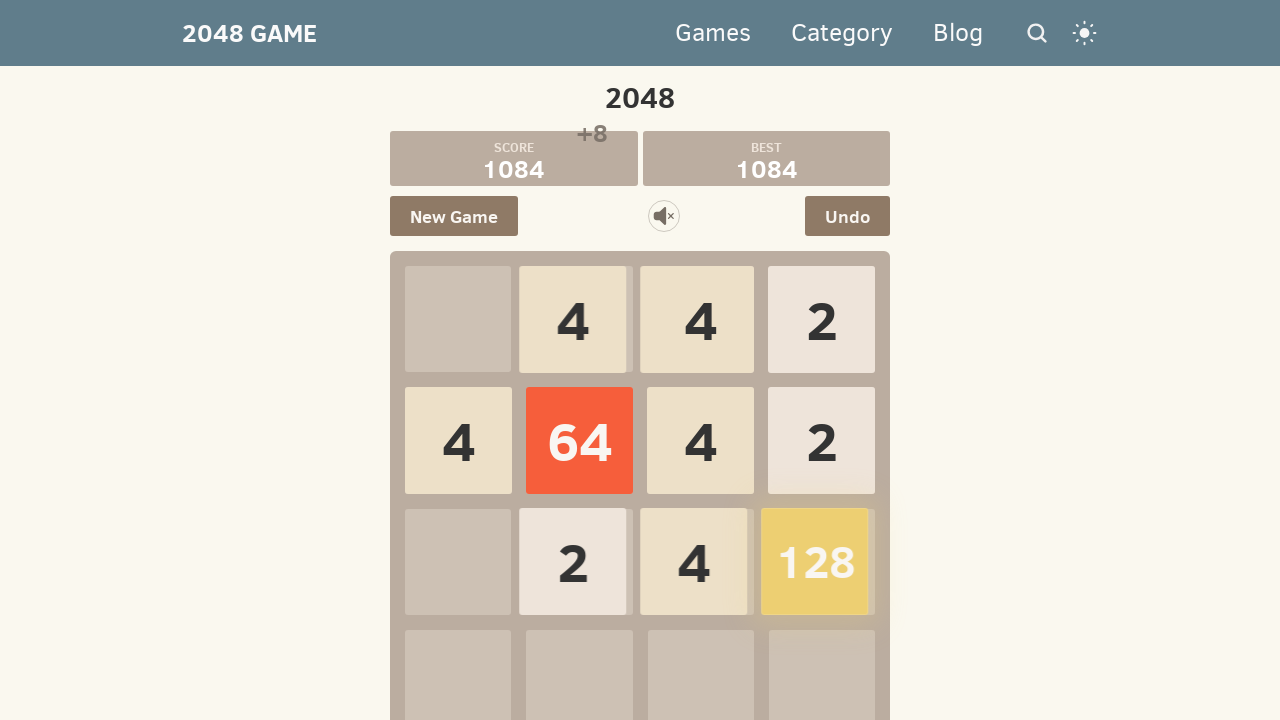

Pressed ArrowDown key (move #102)
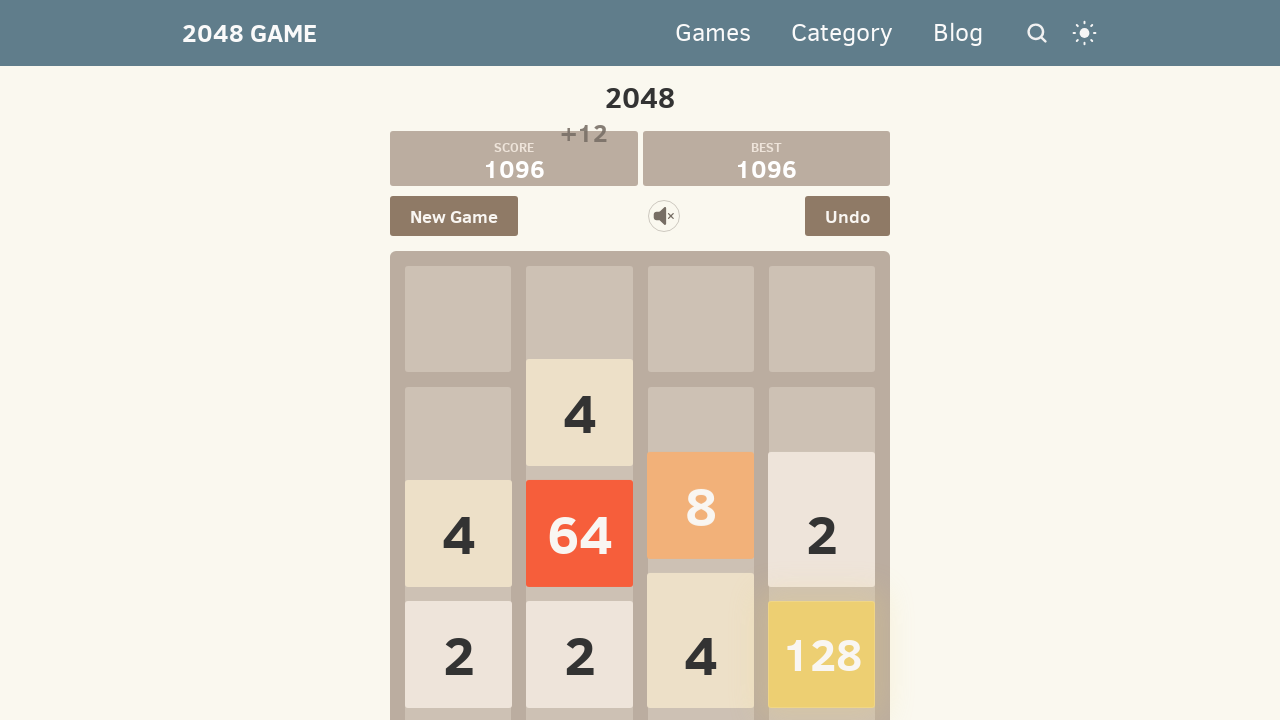

Pressed ArrowLeft key (move #103)
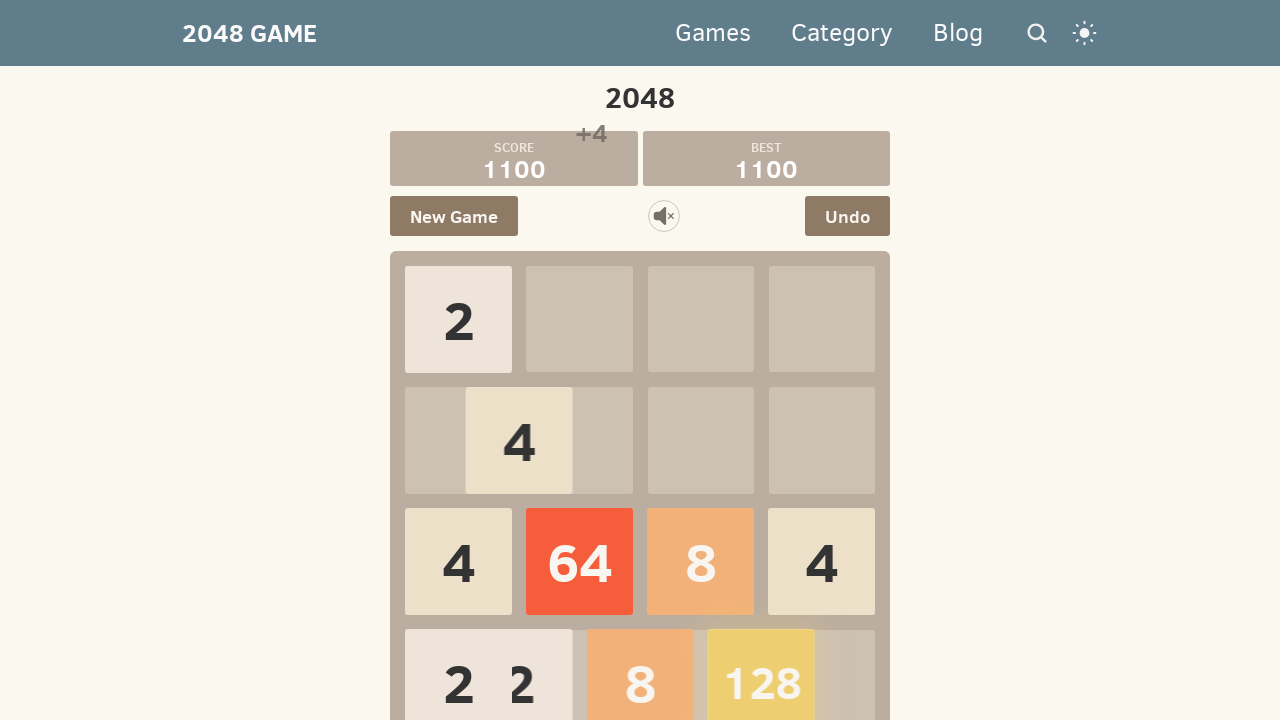

Pressed ArrowUp key (move #104)
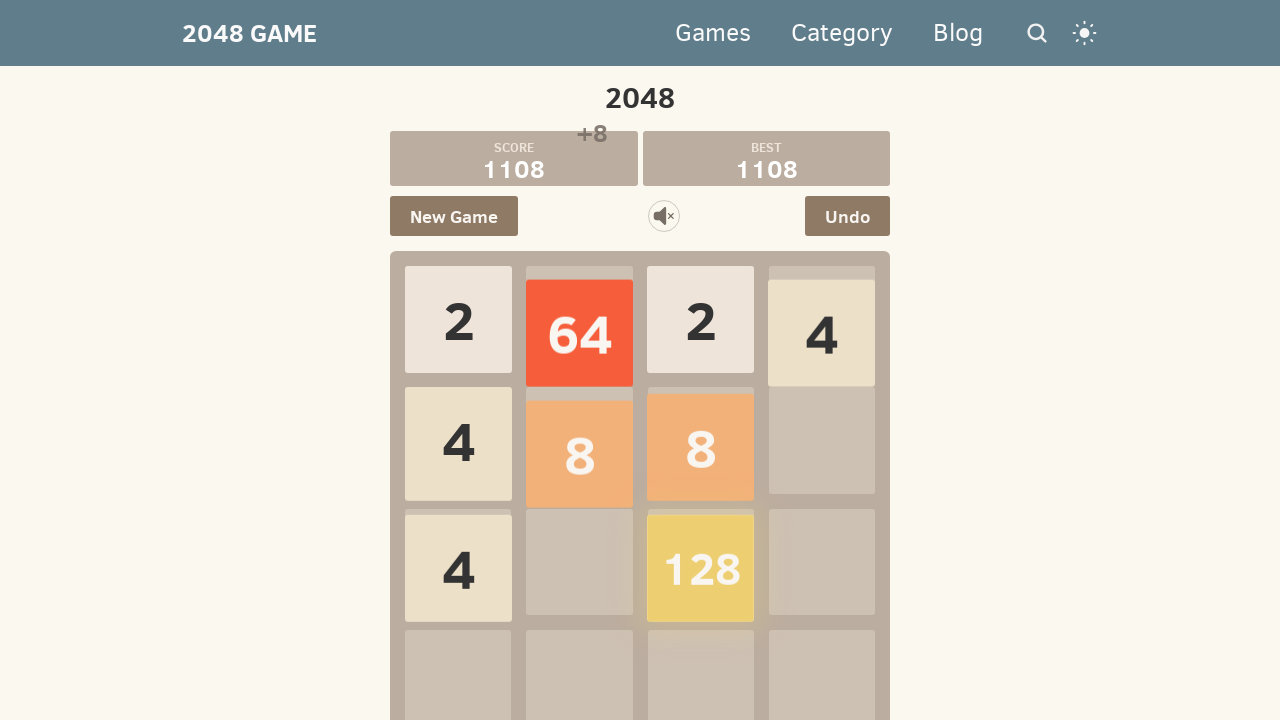

Pressed ArrowRight key (move #105)
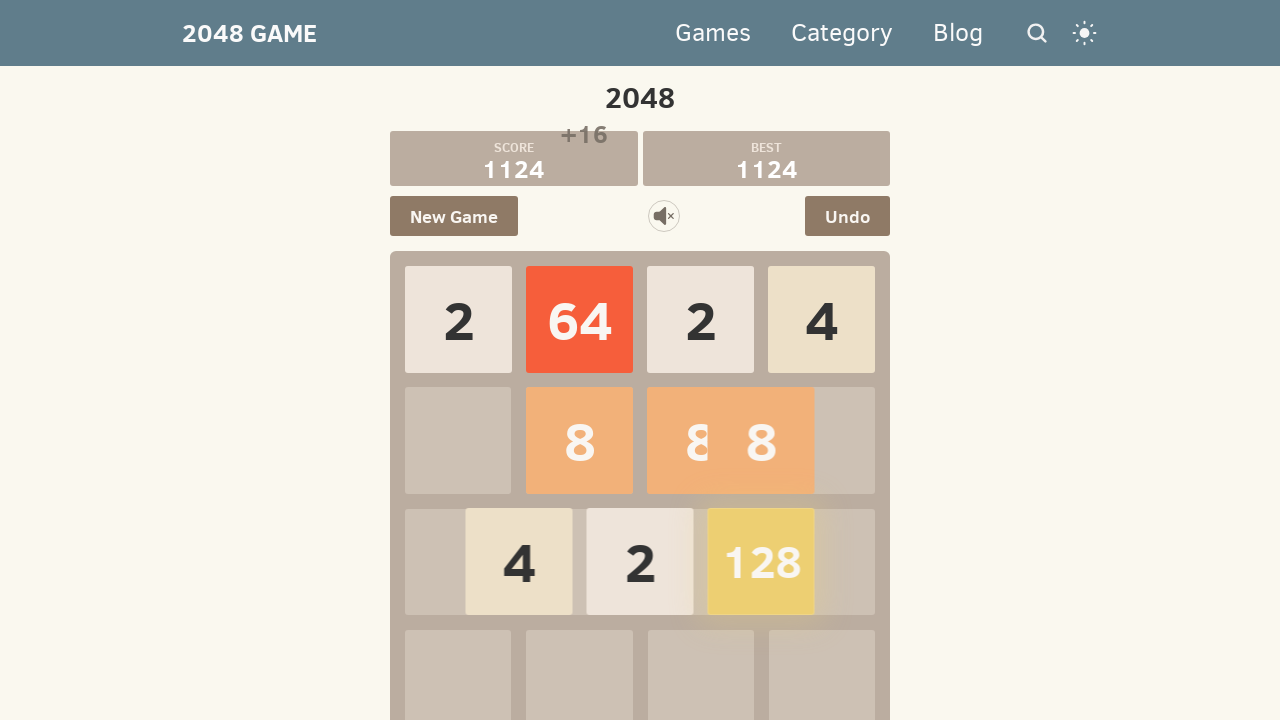

Pressed ArrowDown key (move #106)
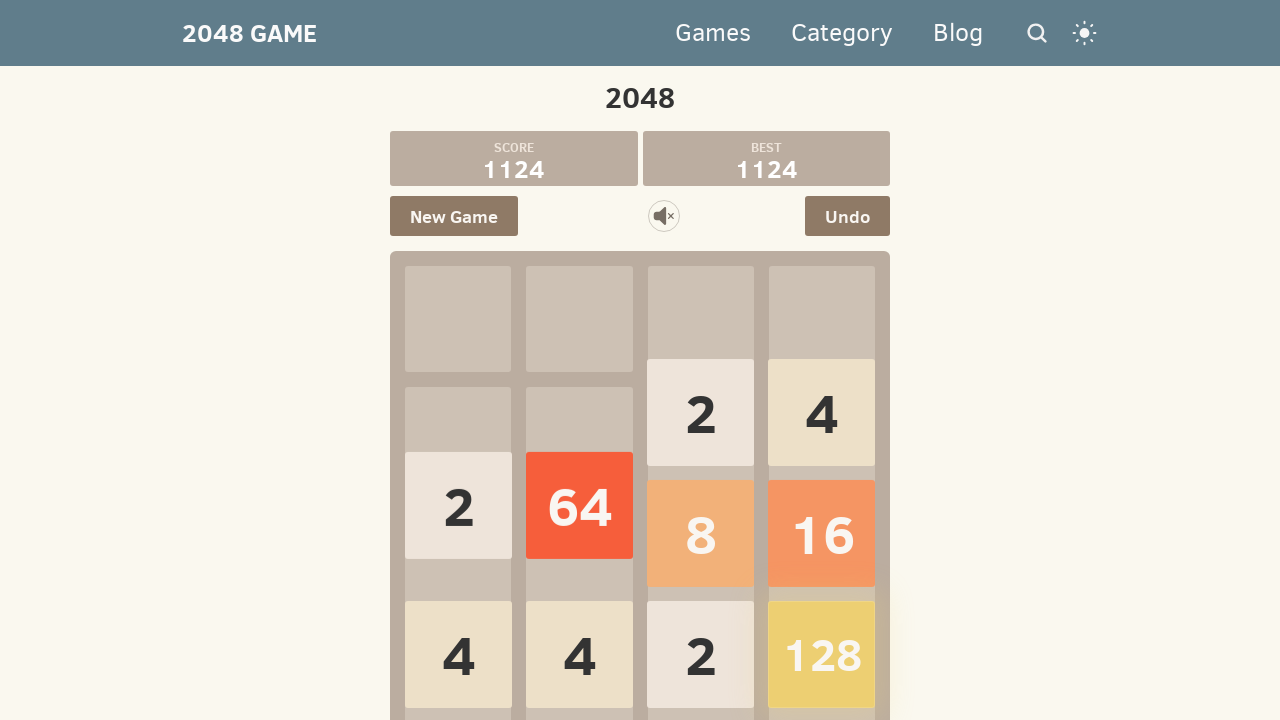

Pressed ArrowLeft key (move #107)
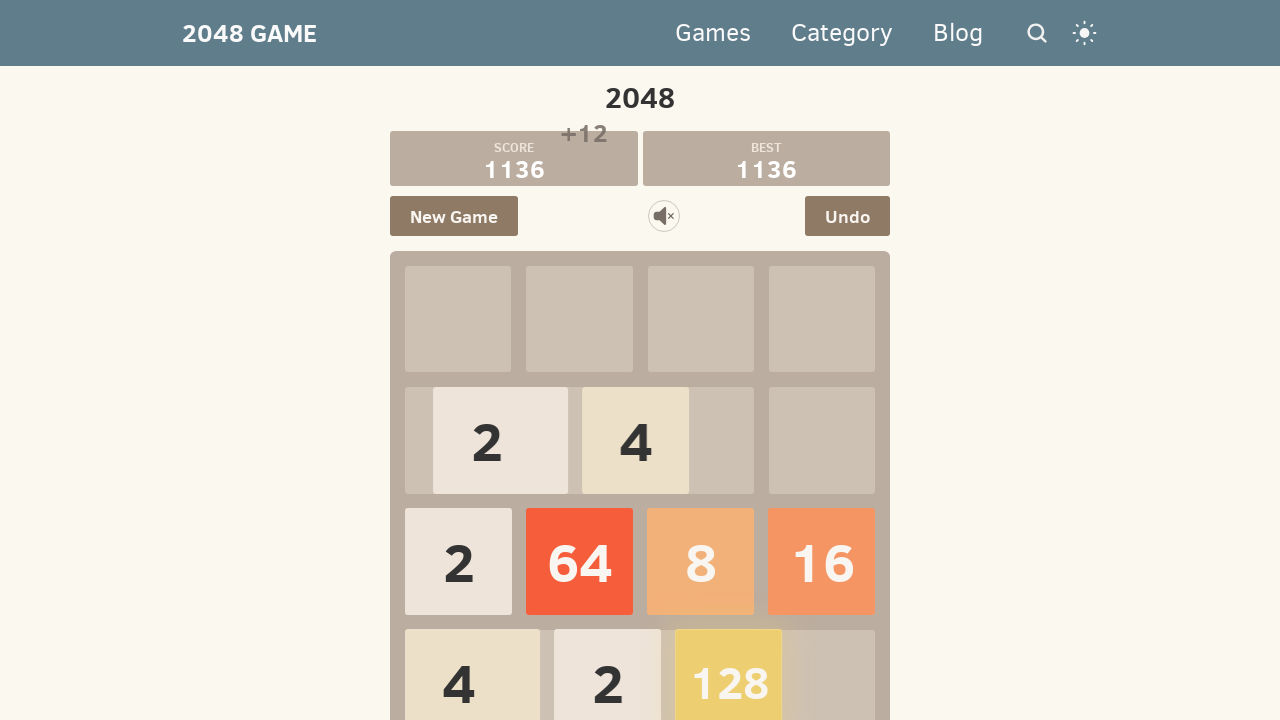

Pressed ArrowUp key (move #108)
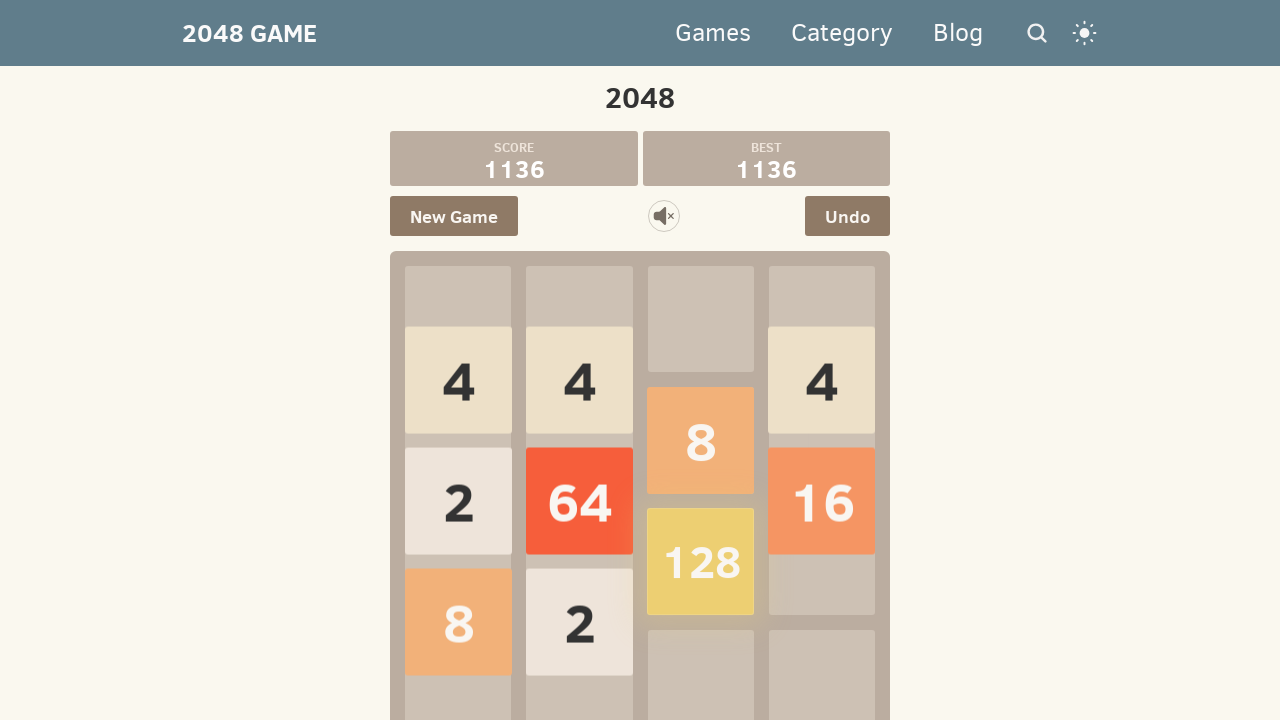

Pressed ArrowRight key (move #109)
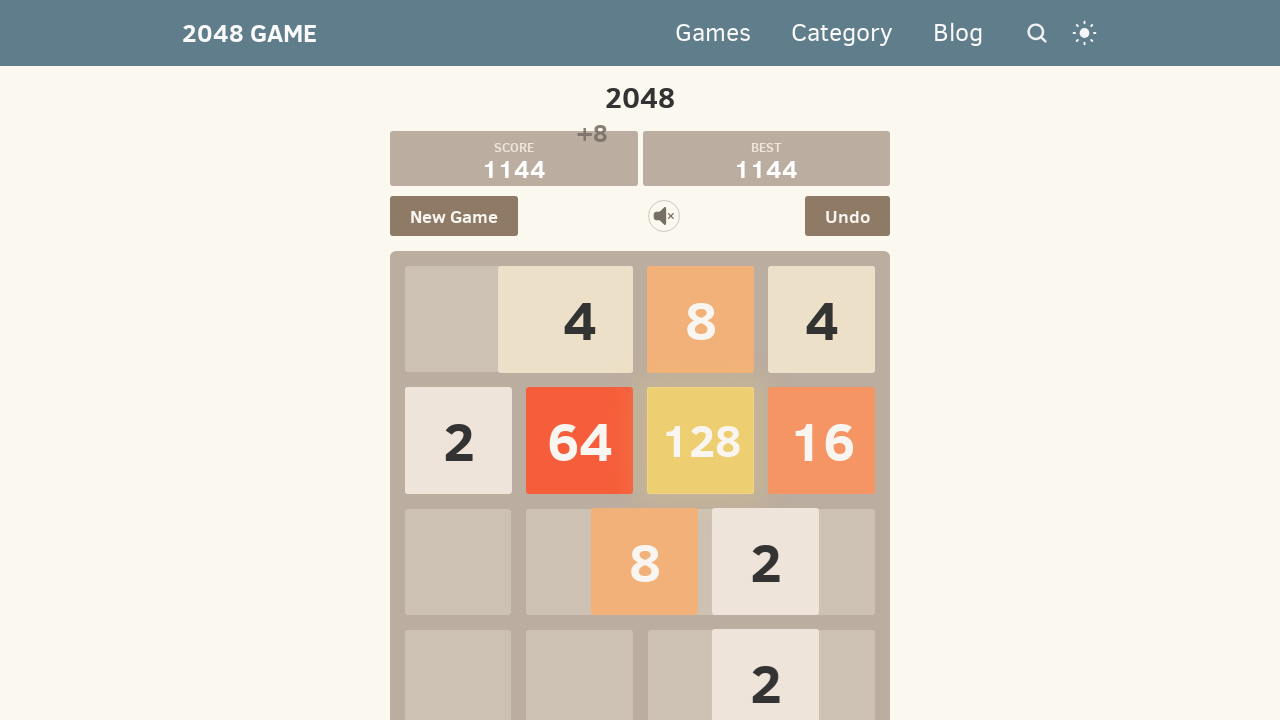

Pressed ArrowDown key (move #110)
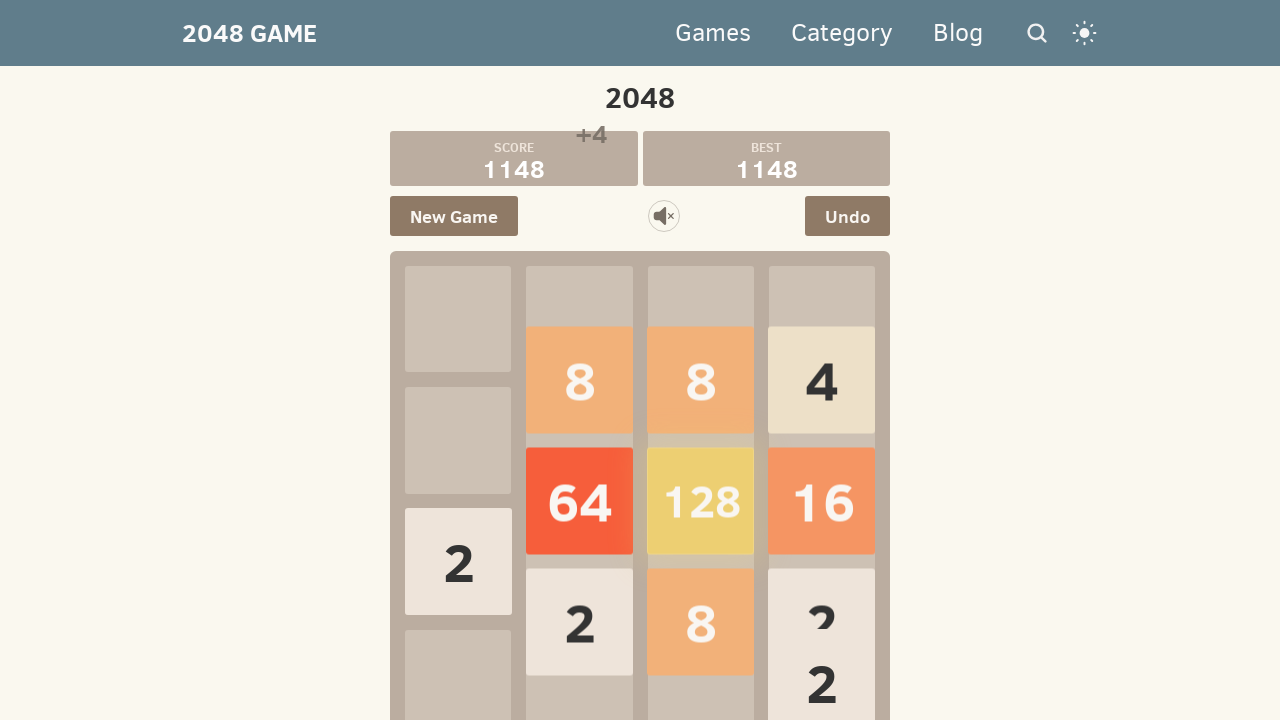

Pressed ArrowLeft key (move #111)
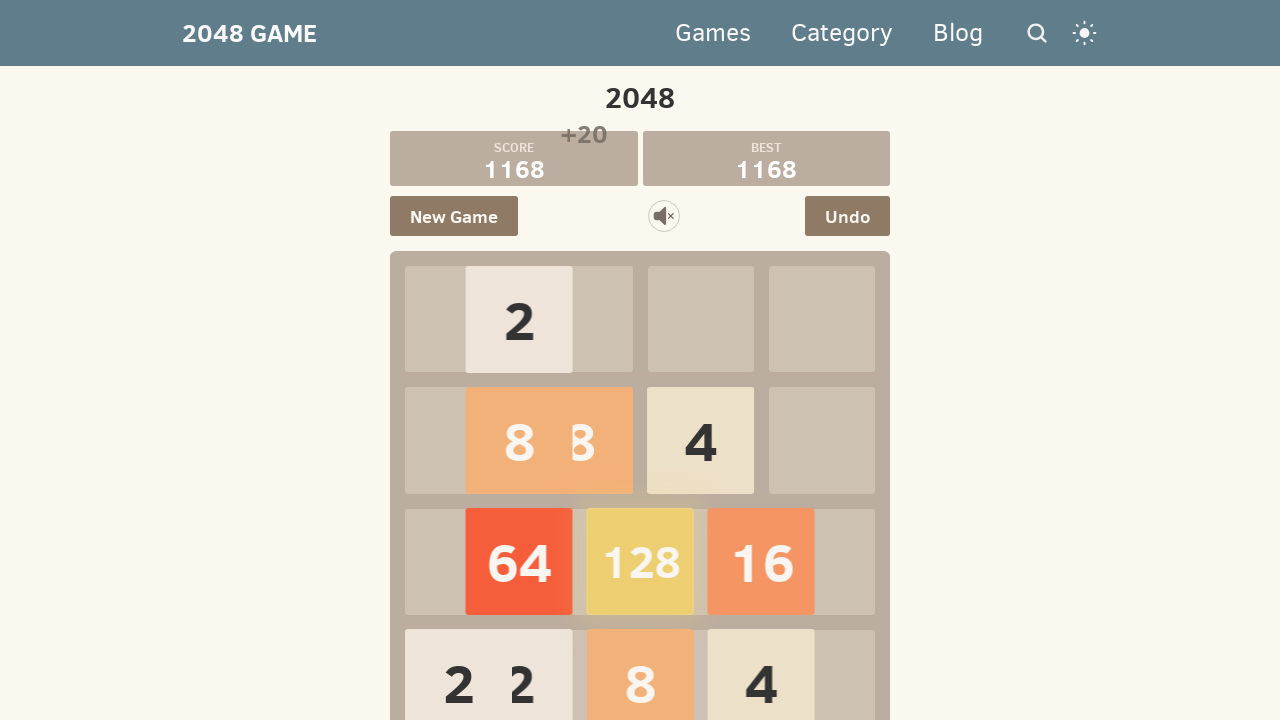

Pressed ArrowUp key (move #112)
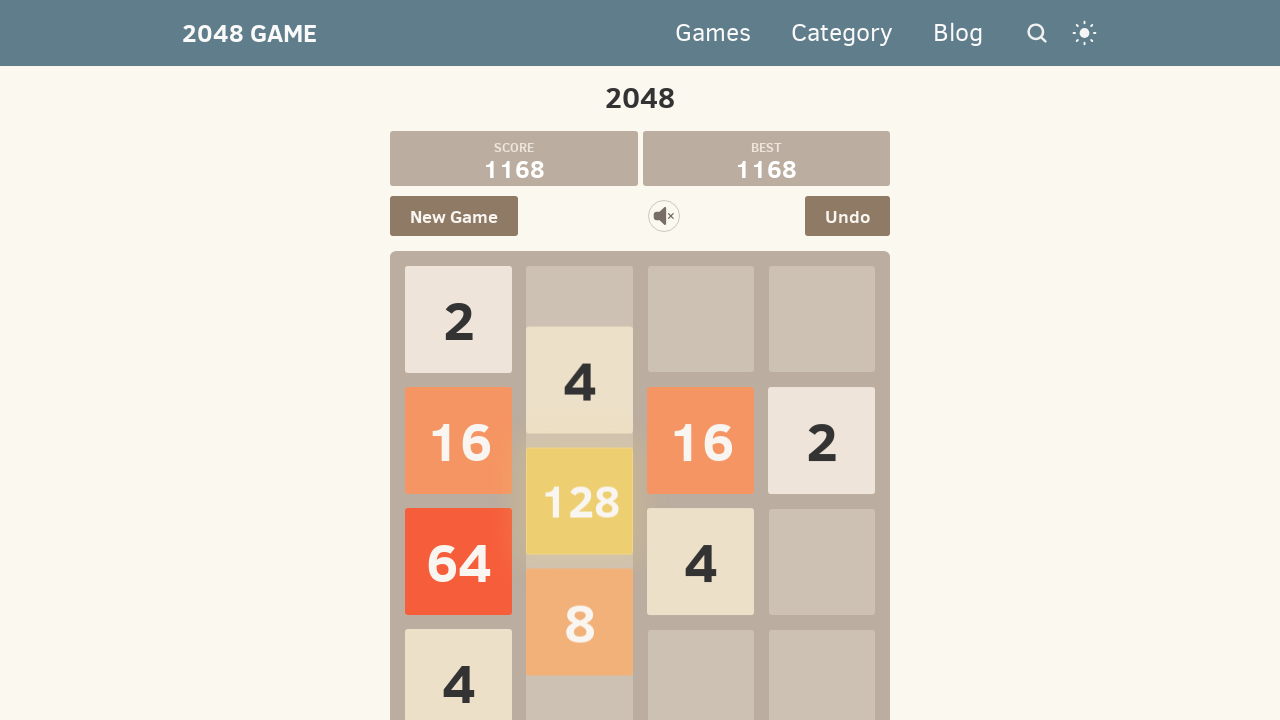

Pressed ArrowRight key (move #113)
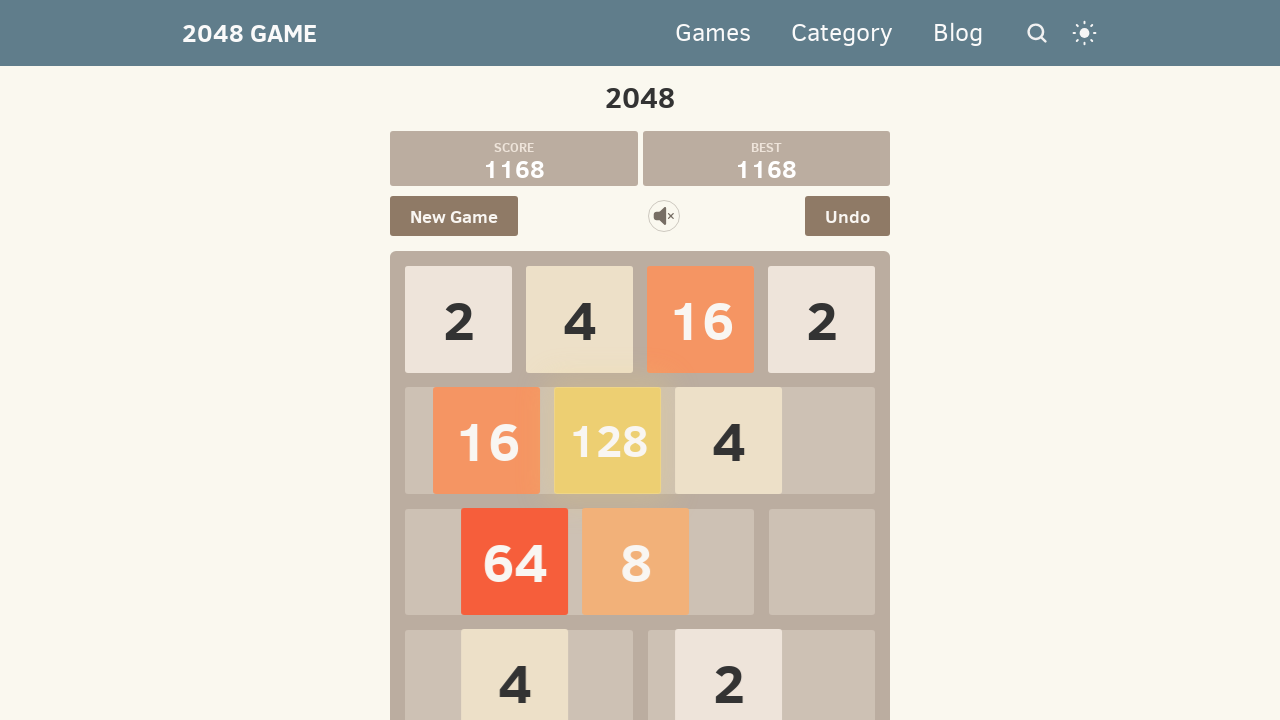

Pressed ArrowDown key (move #114)
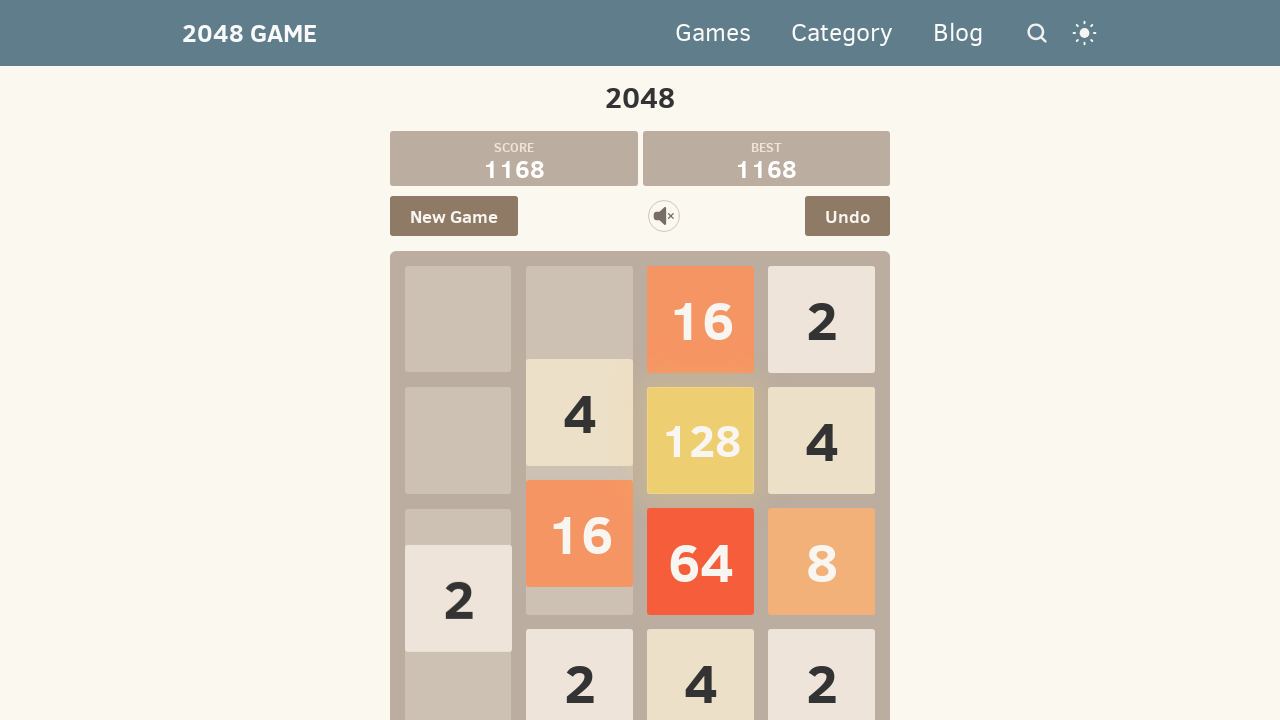

Pressed ArrowLeft key (move #115)
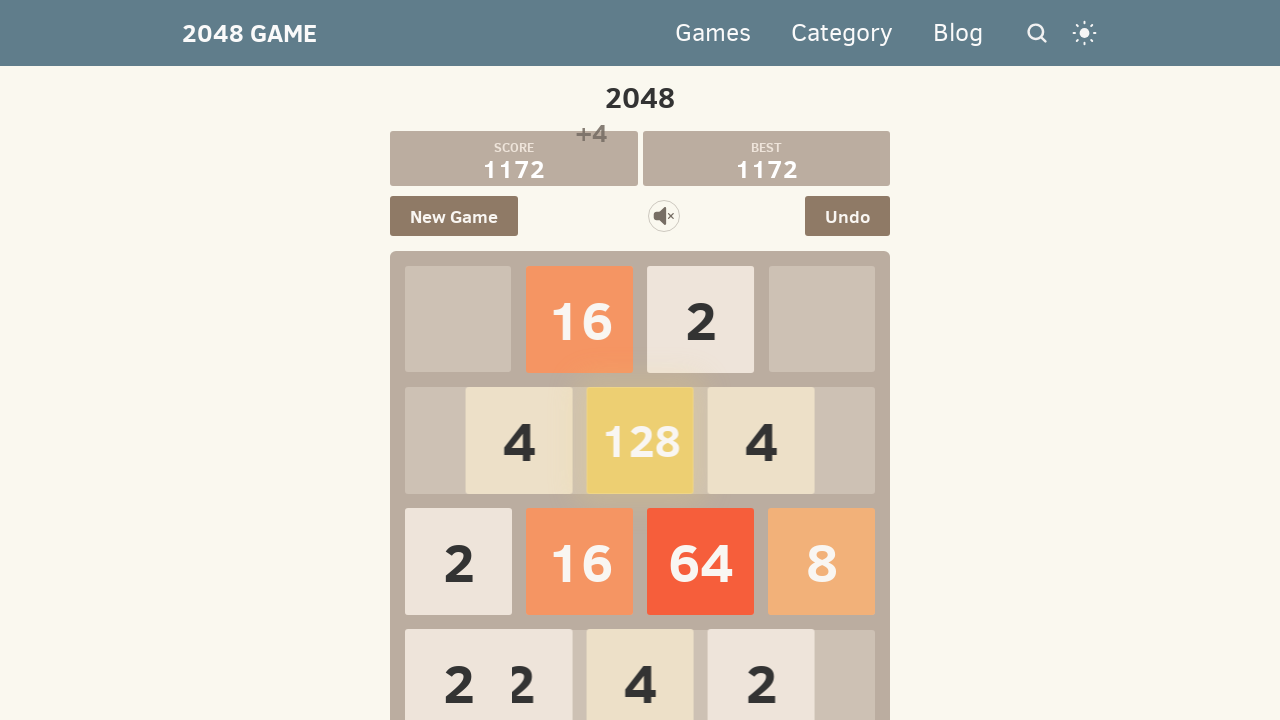

Pressed ArrowUp key (move #116)
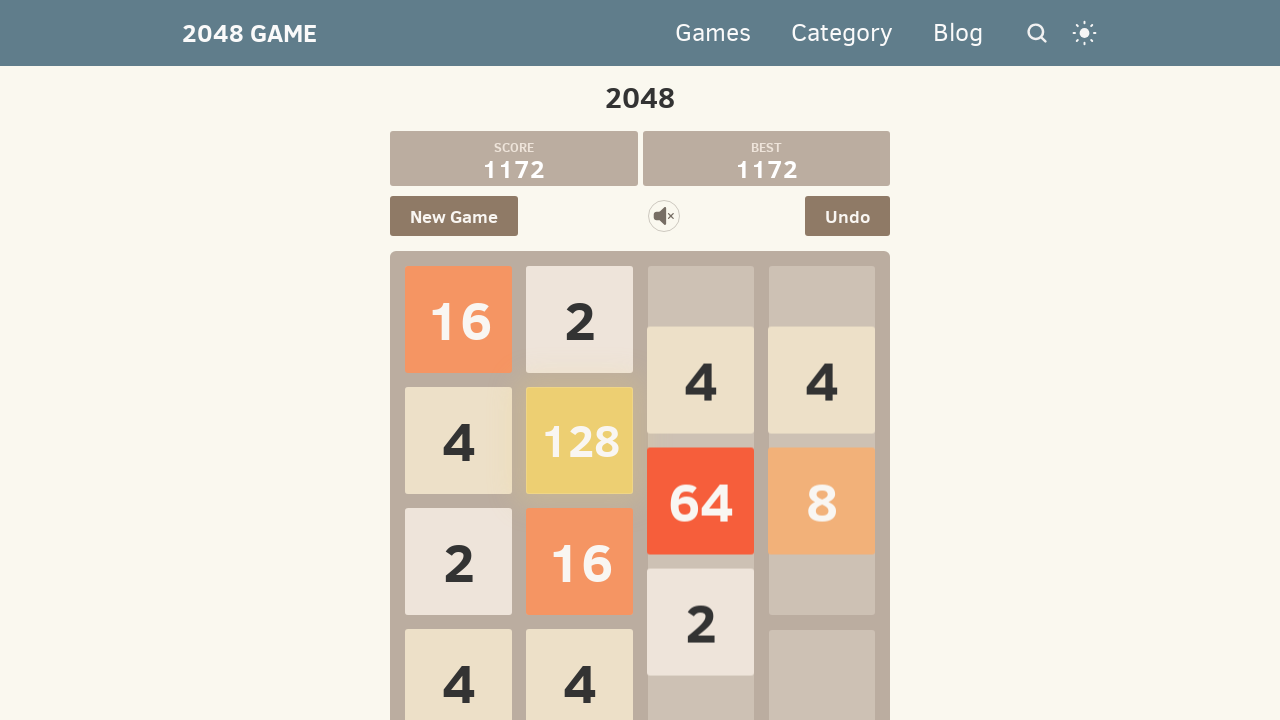

Pressed ArrowRight key (move #117)
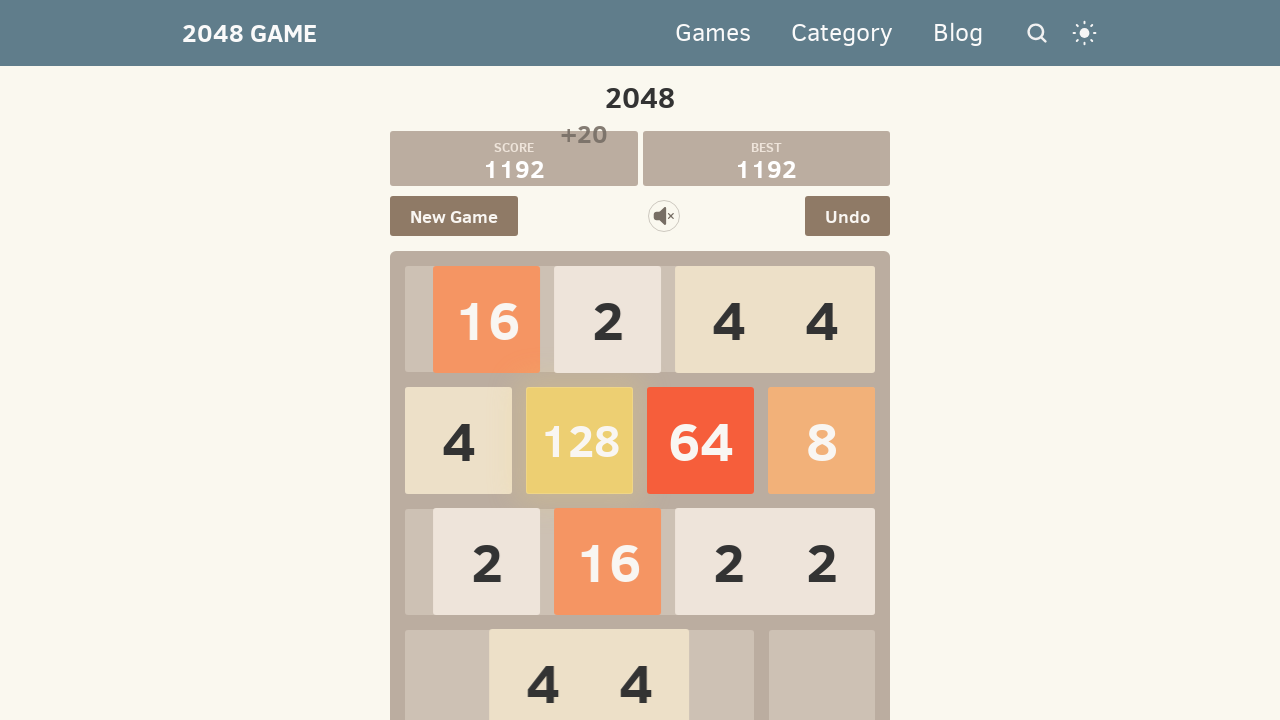

Pressed ArrowDown key (move #118)
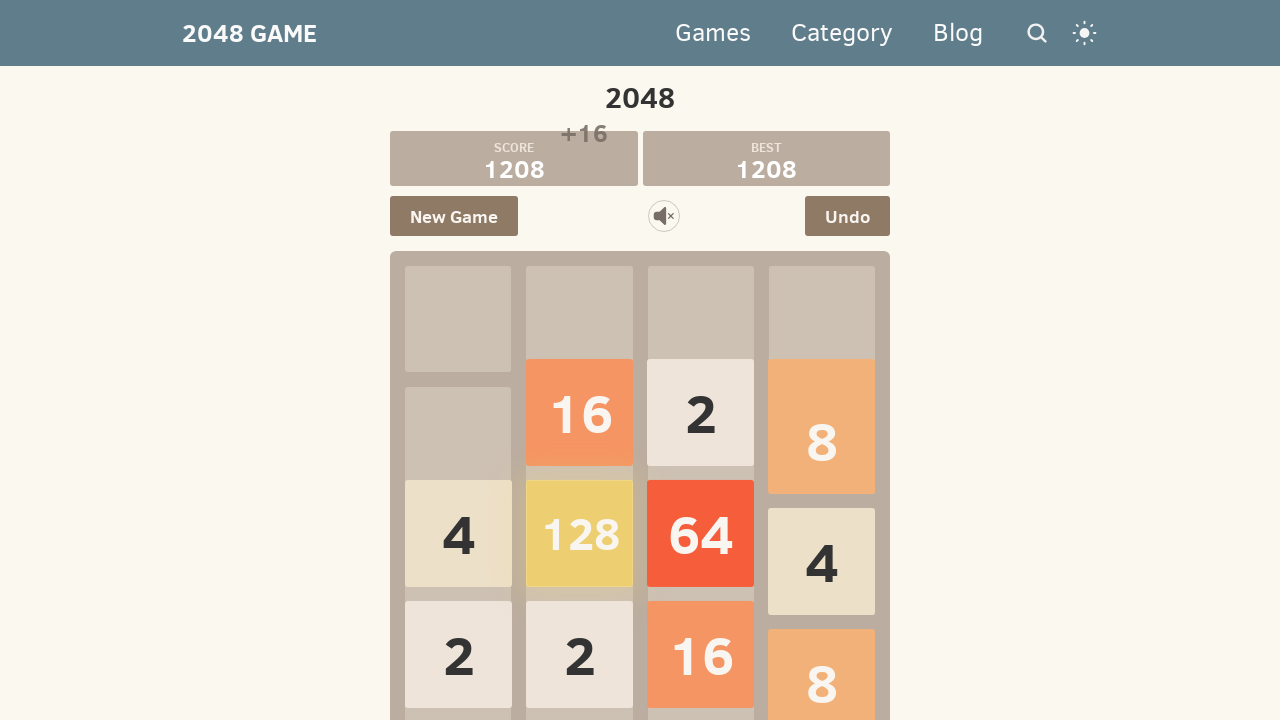

Pressed ArrowLeft key (move #119)
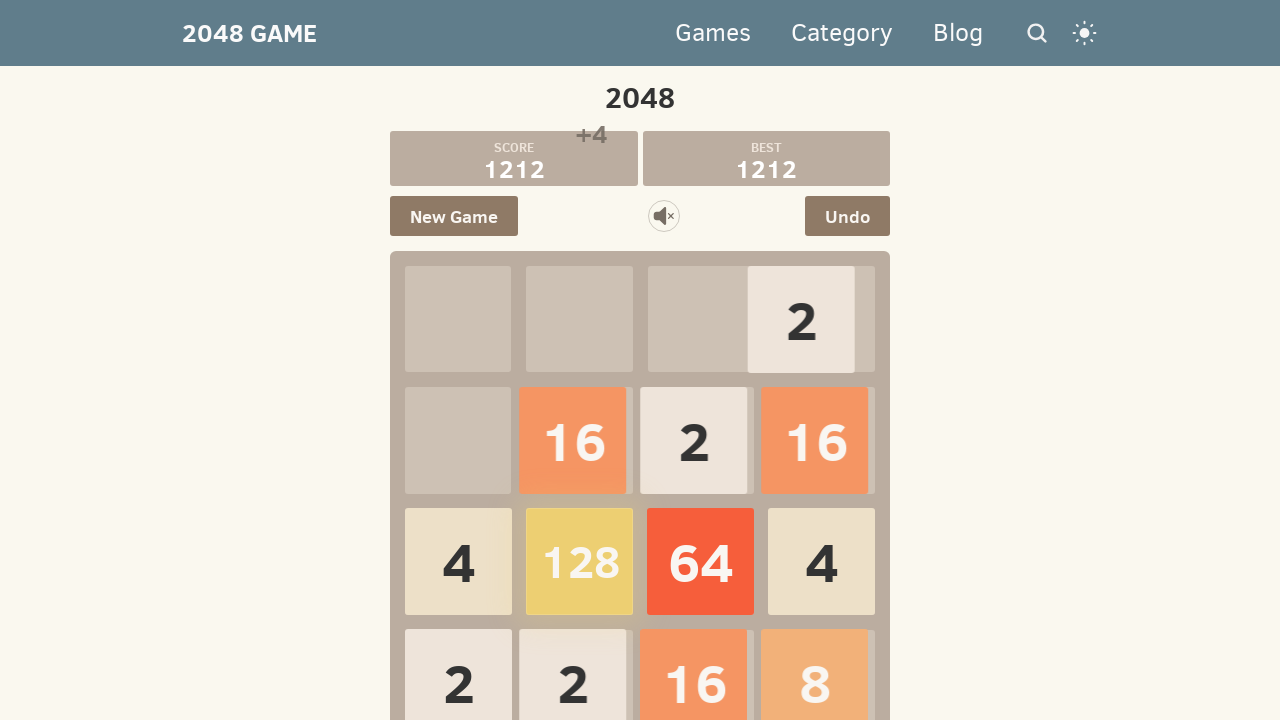

Pressed ArrowUp key (move #120)
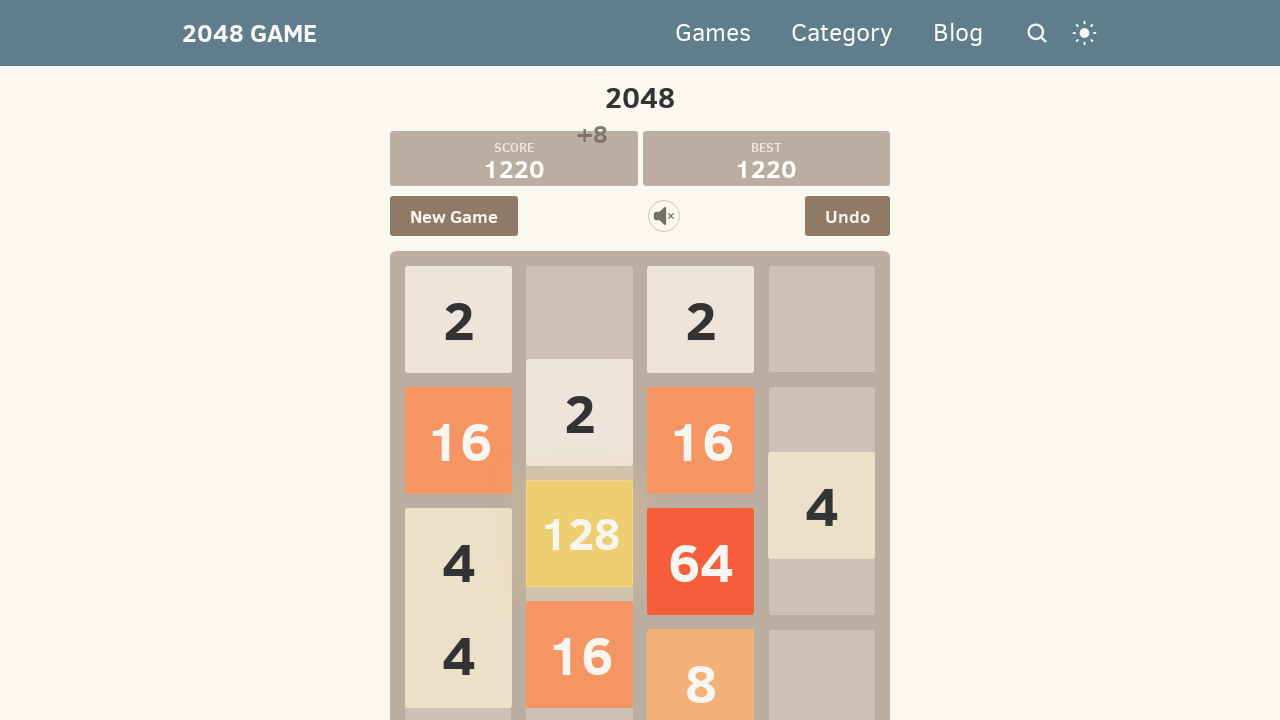

Pressed ArrowRight key (move #121)
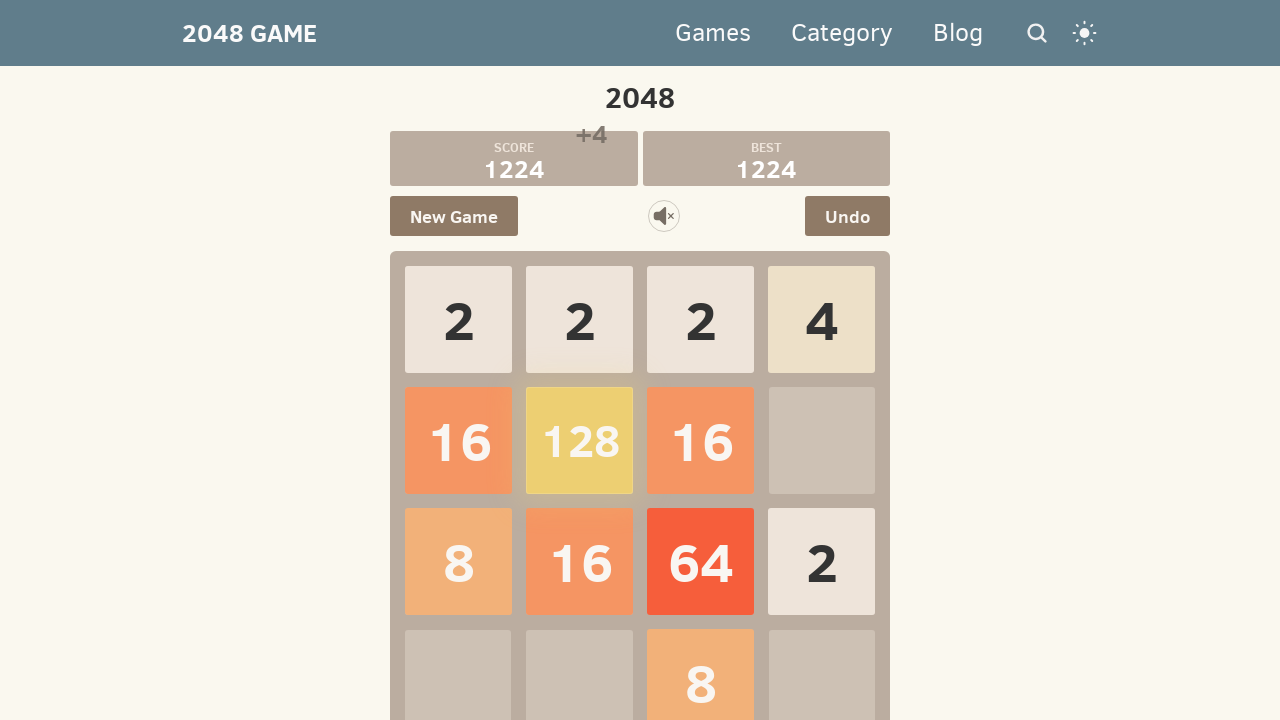

Pressed ArrowDown key (move #122)
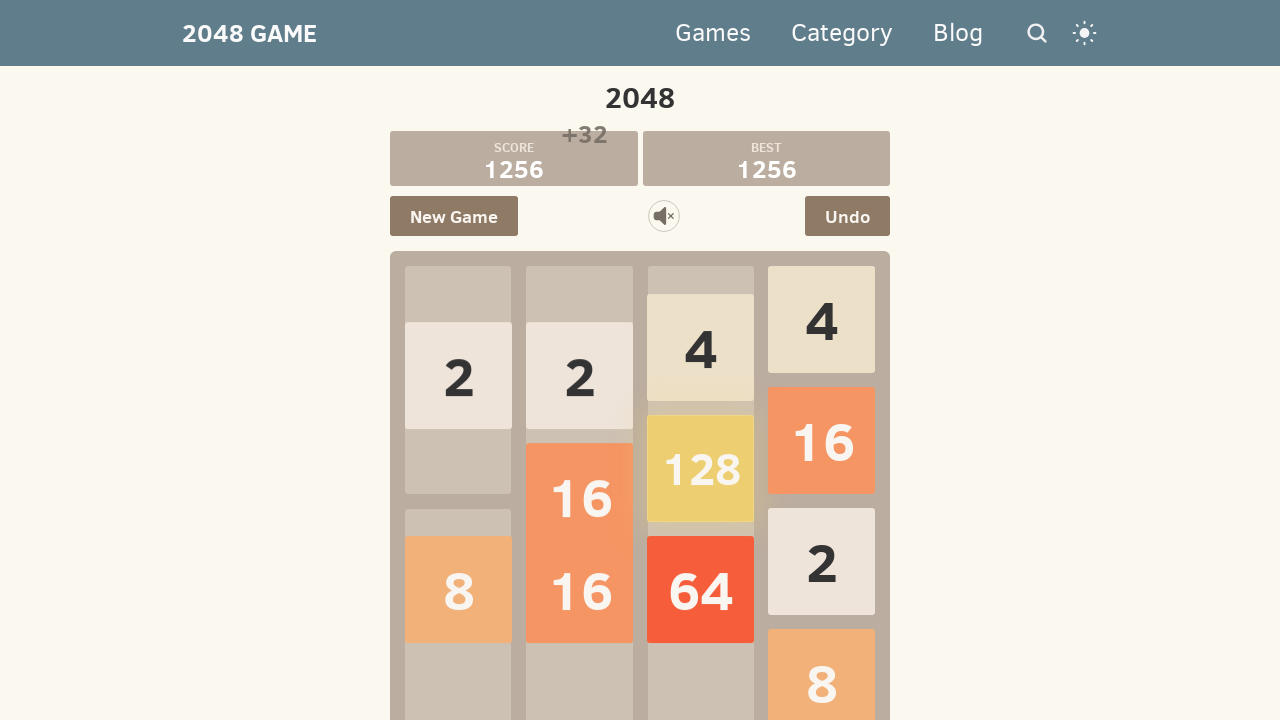

Pressed ArrowLeft key (move #123)
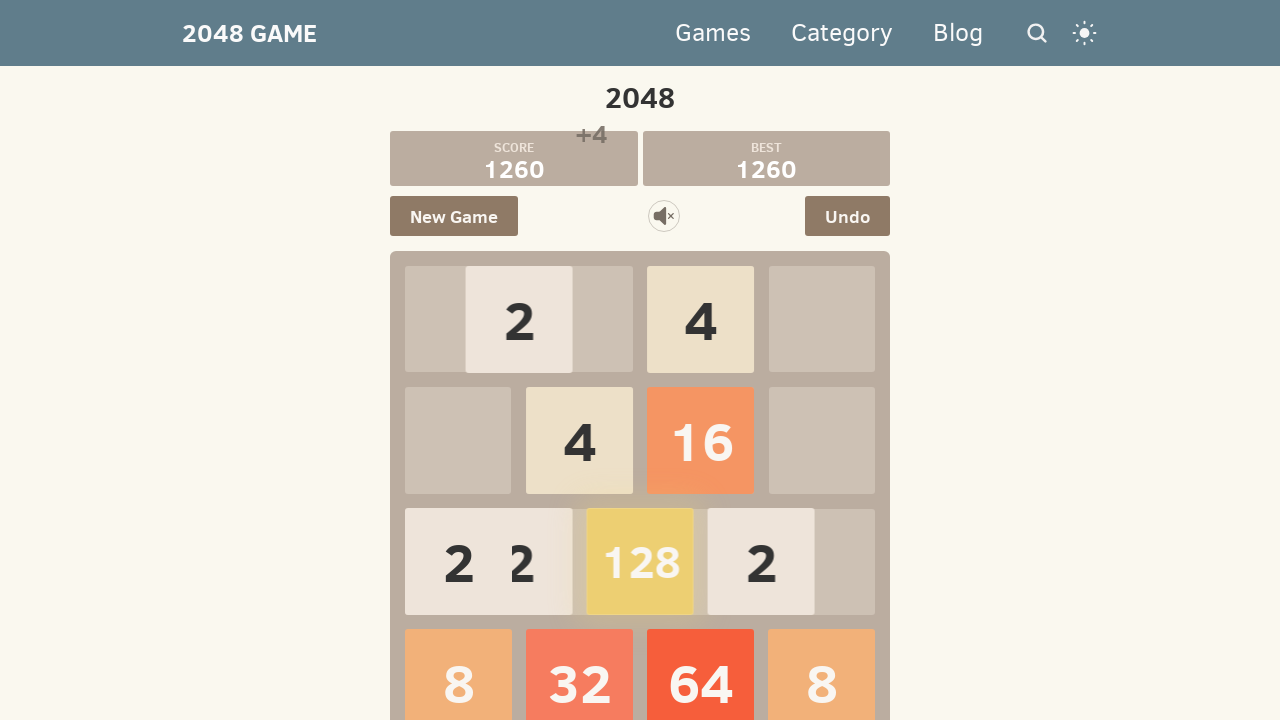

Pressed ArrowUp key (move #124)
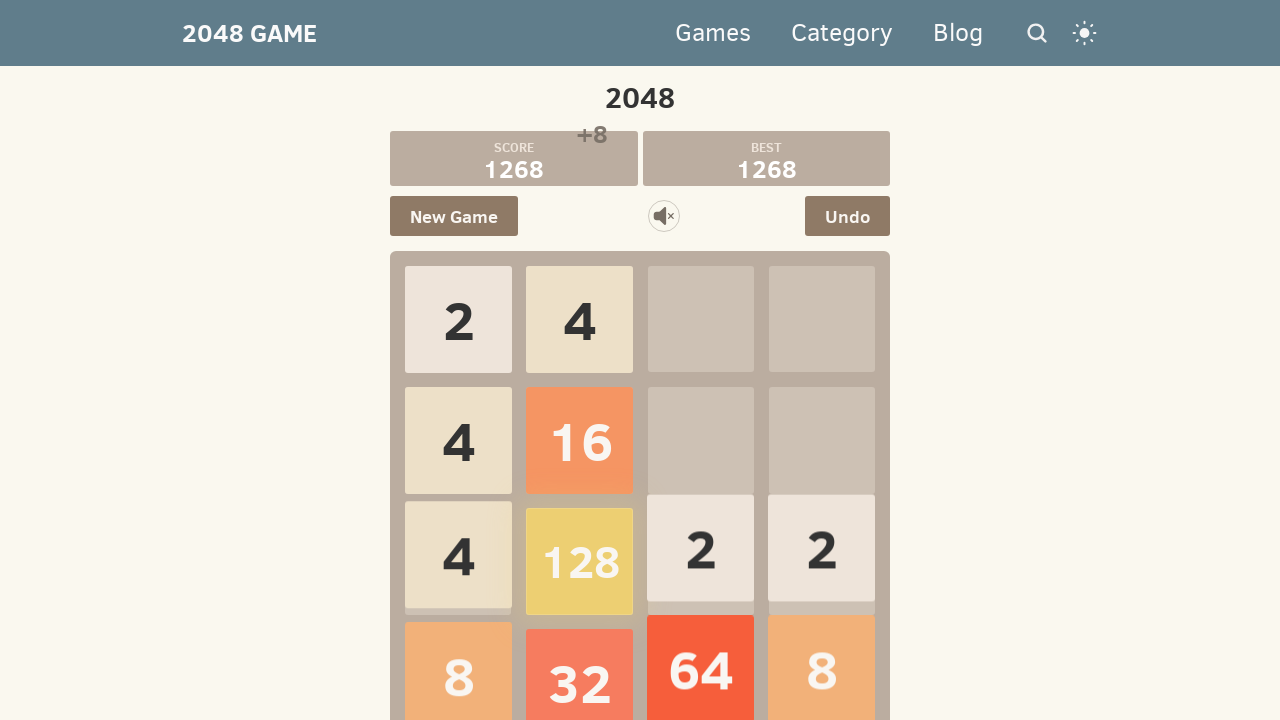

Pressed ArrowRight key (move #125)
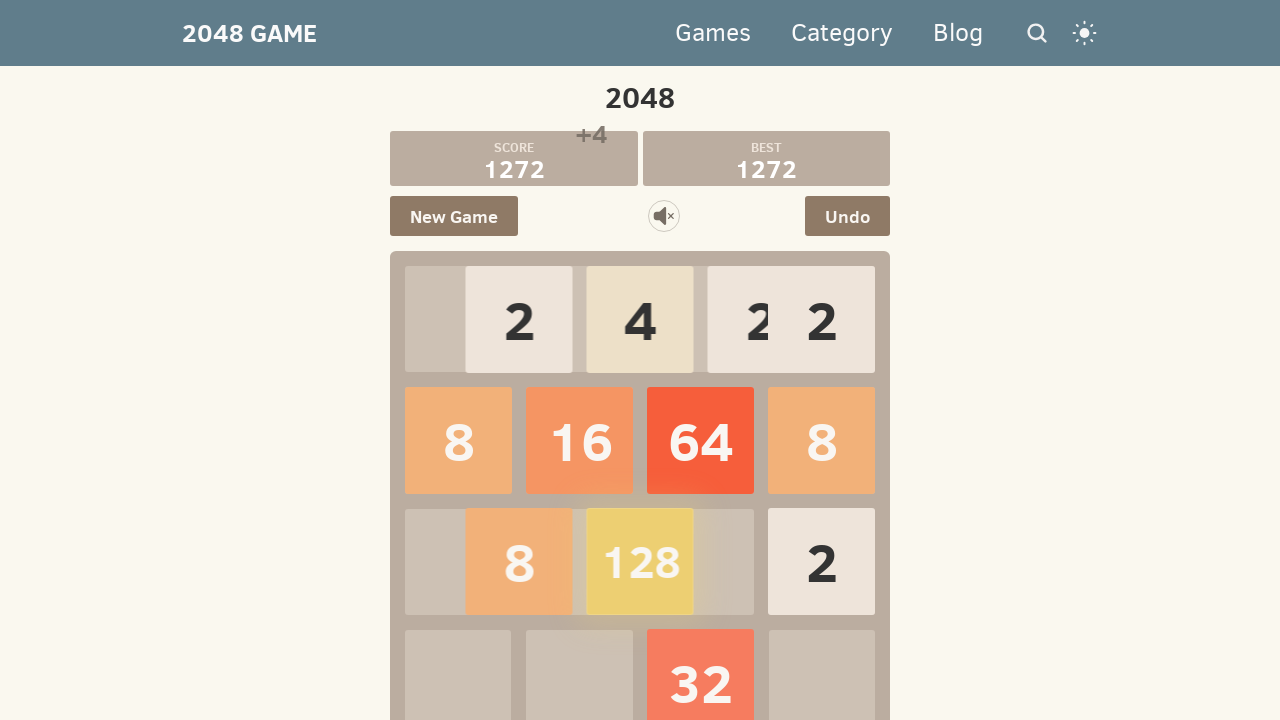

Pressed ArrowDown key (move #126)
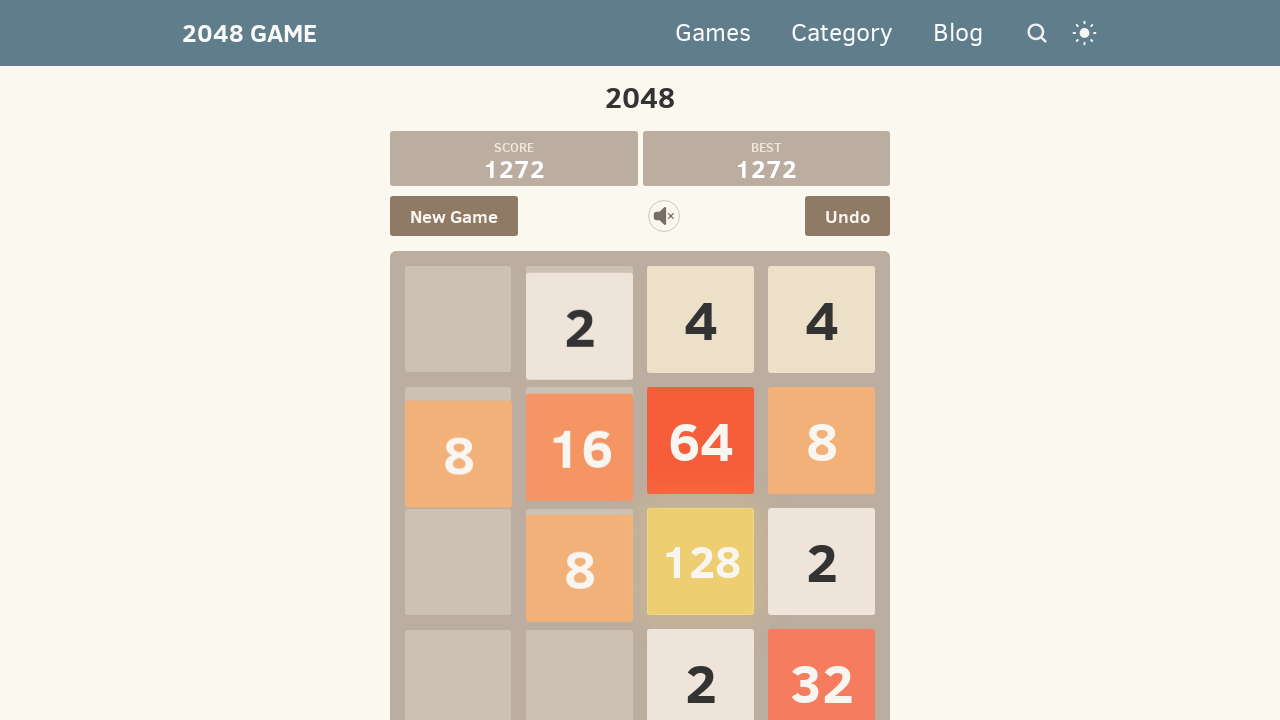

Pressed ArrowLeft key (move #127)
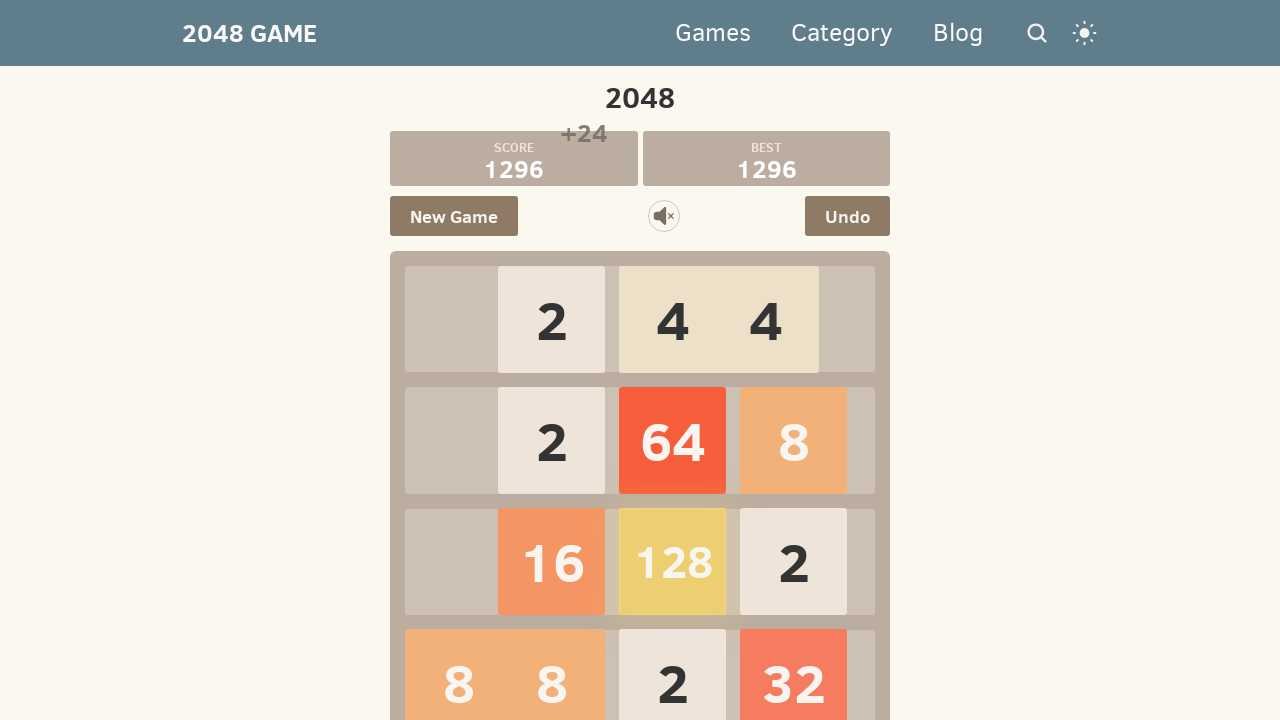

Pressed ArrowUp key (move #128)
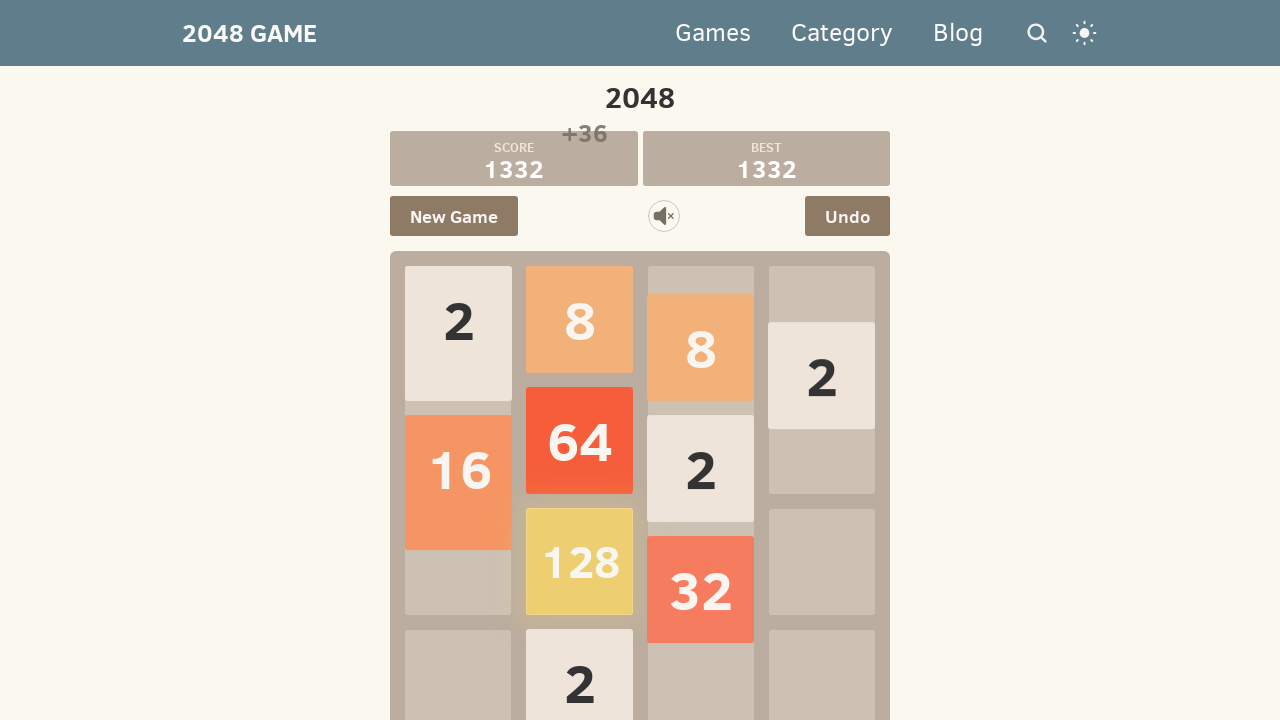

Pressed ArrowRight key (move #129)
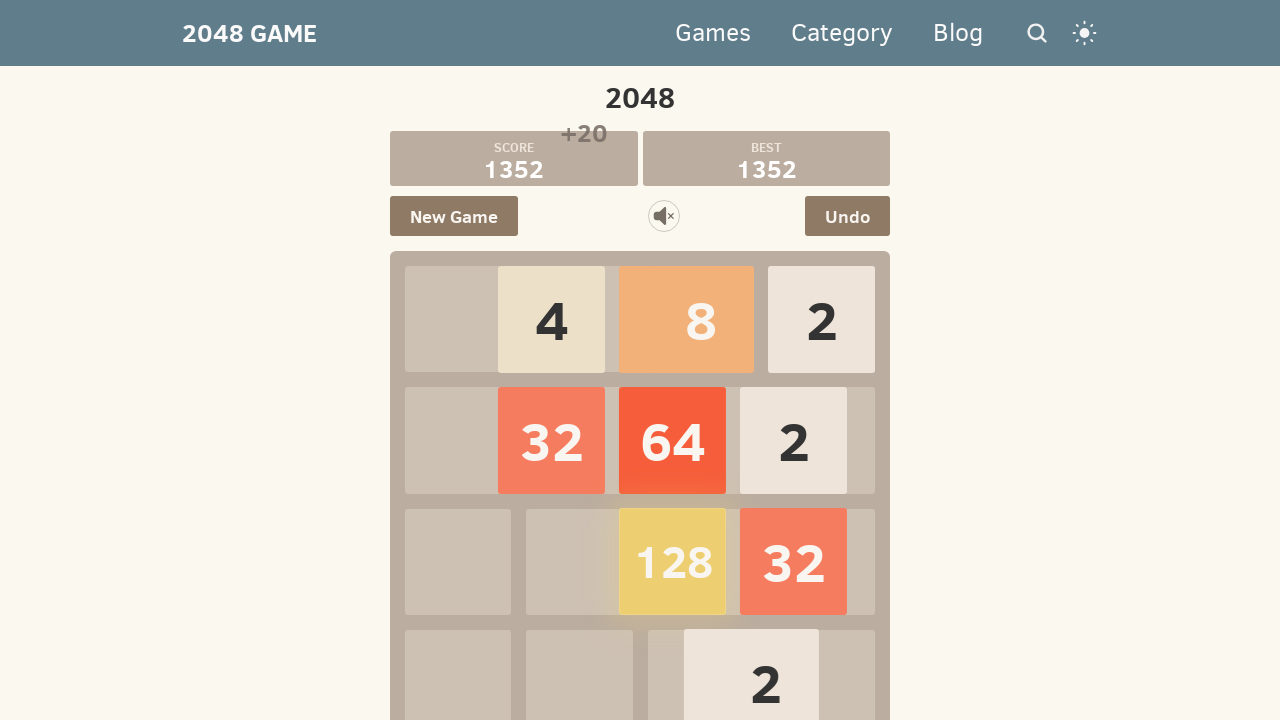

Pressed ArrowDown key (move #130)
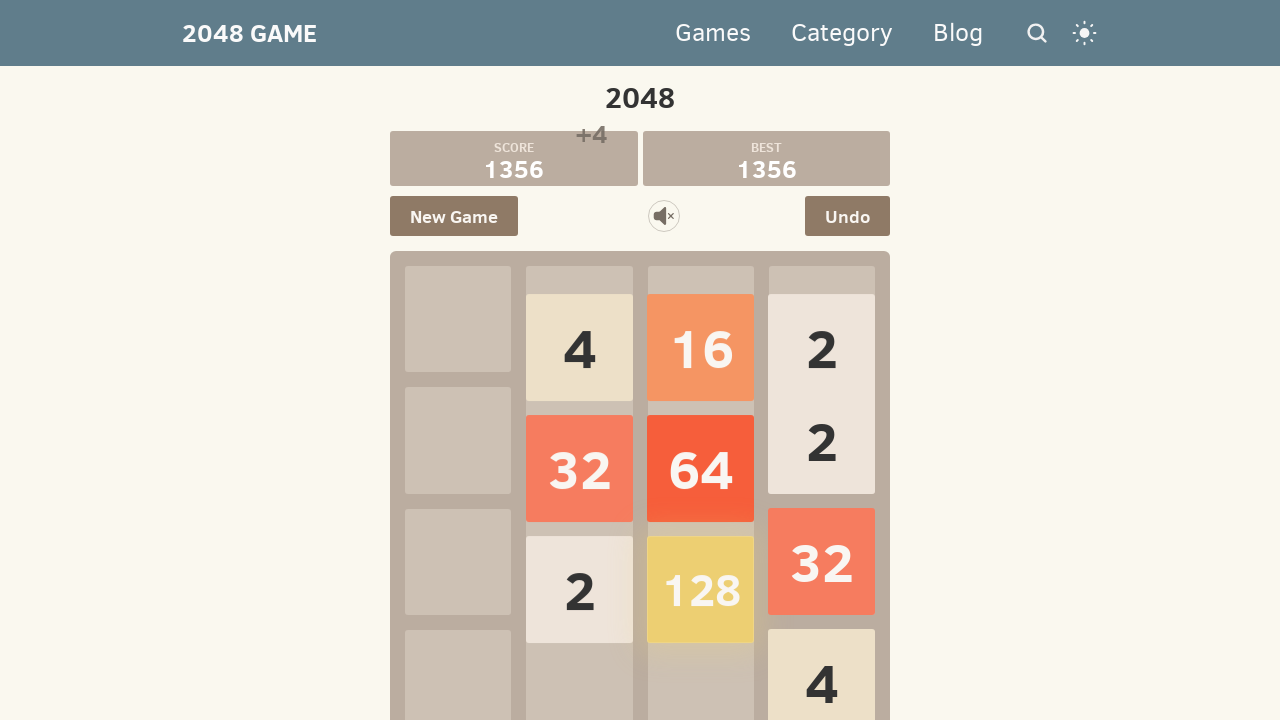

Pressed ArrowLeft key (move #131)
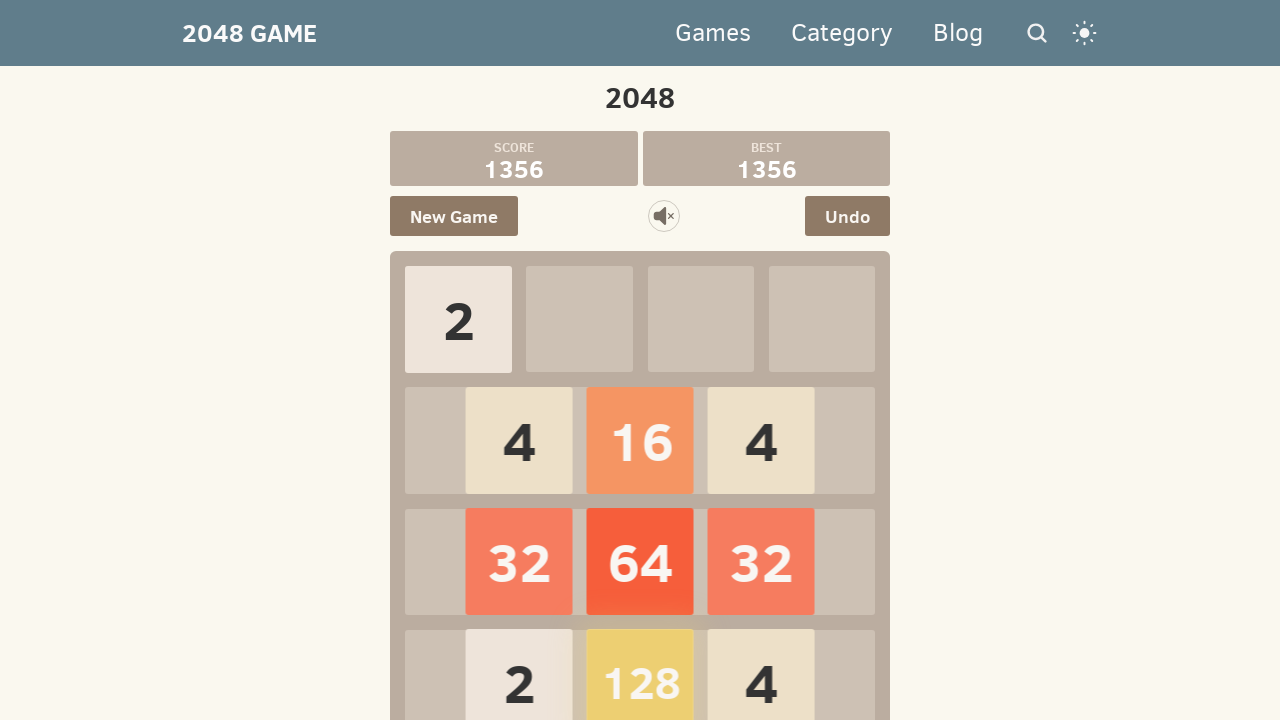

Pressed ArrowUp key (move #132)
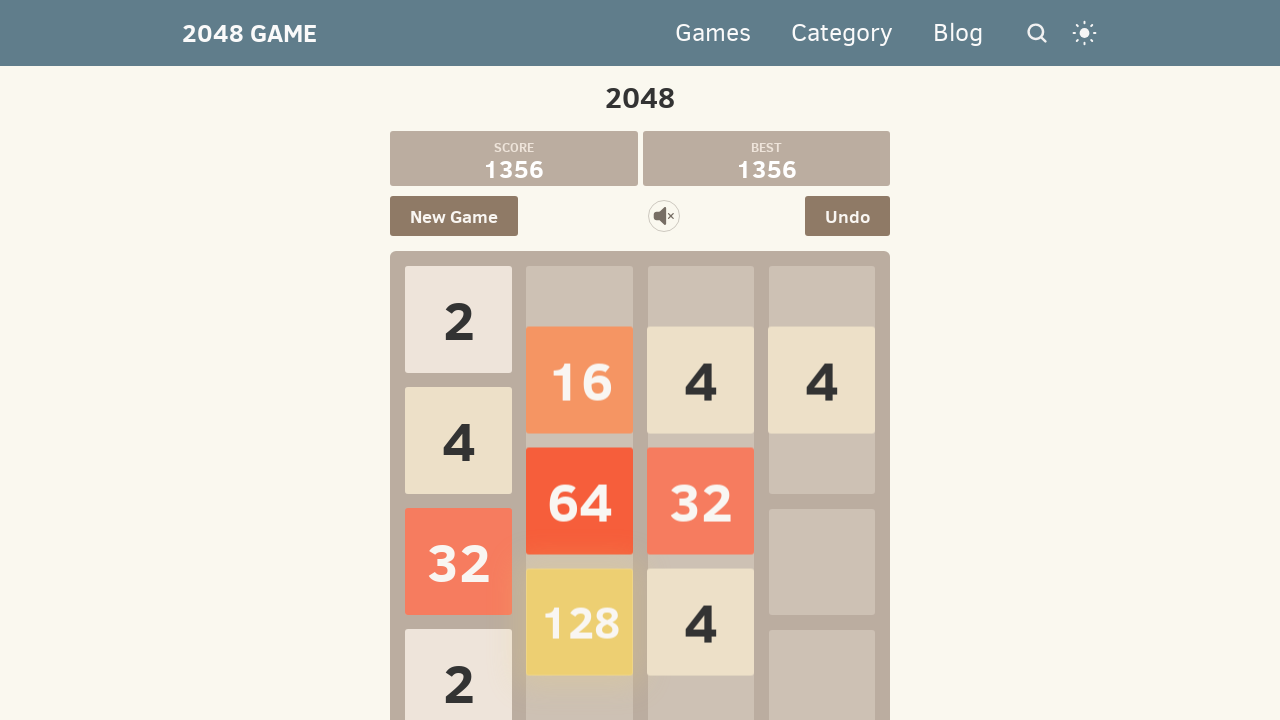

Pressed ArrowRight key (move #133)
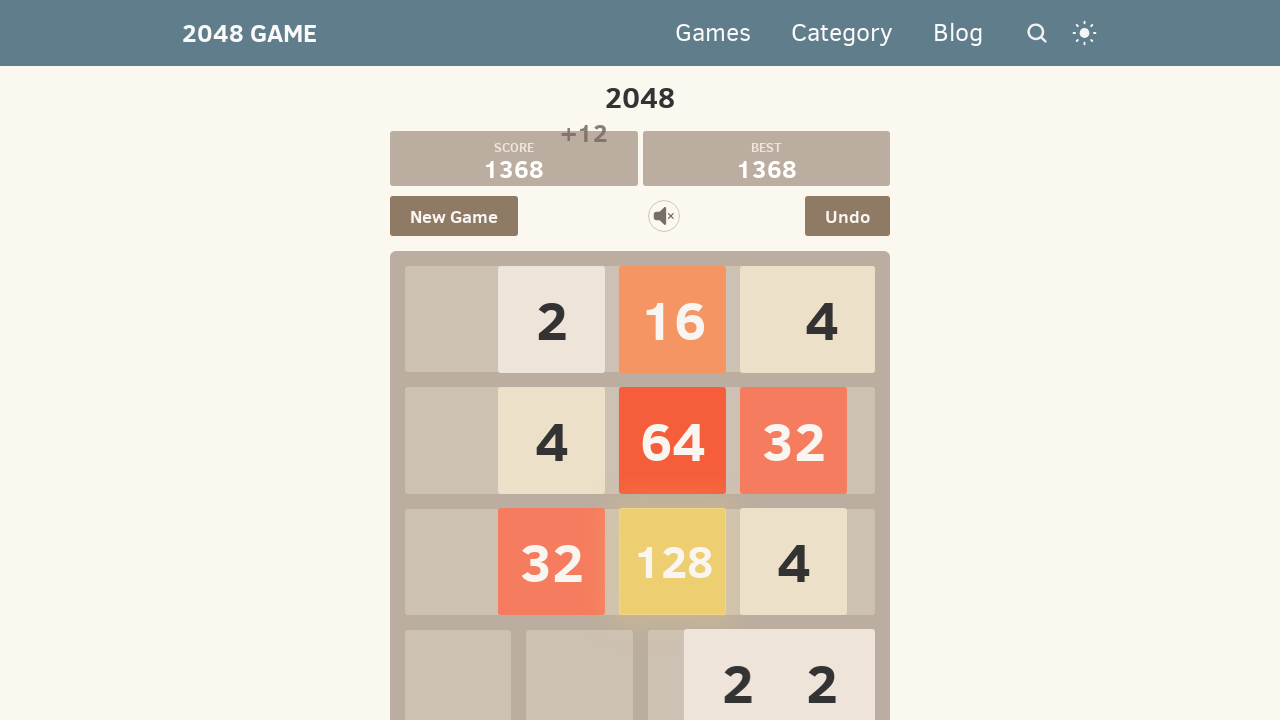

Pressed ArrowDown key (move #134)
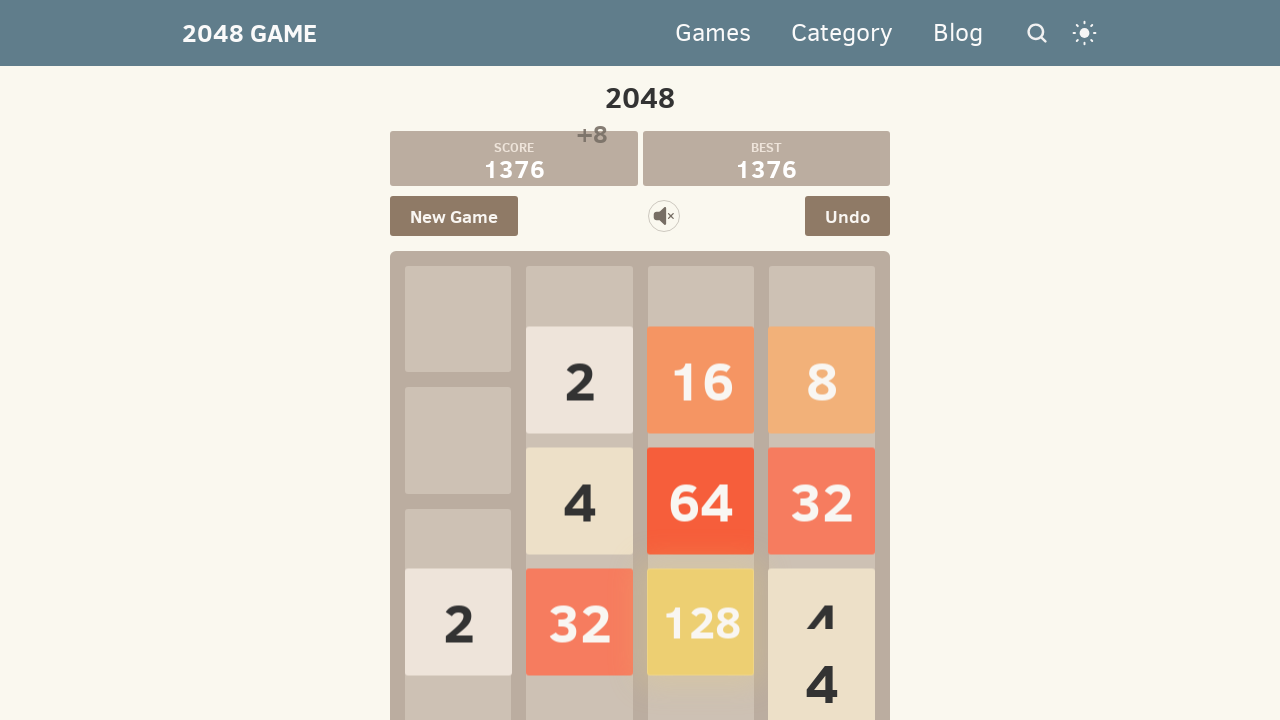

Pressed ArrowLeft key (move #135)
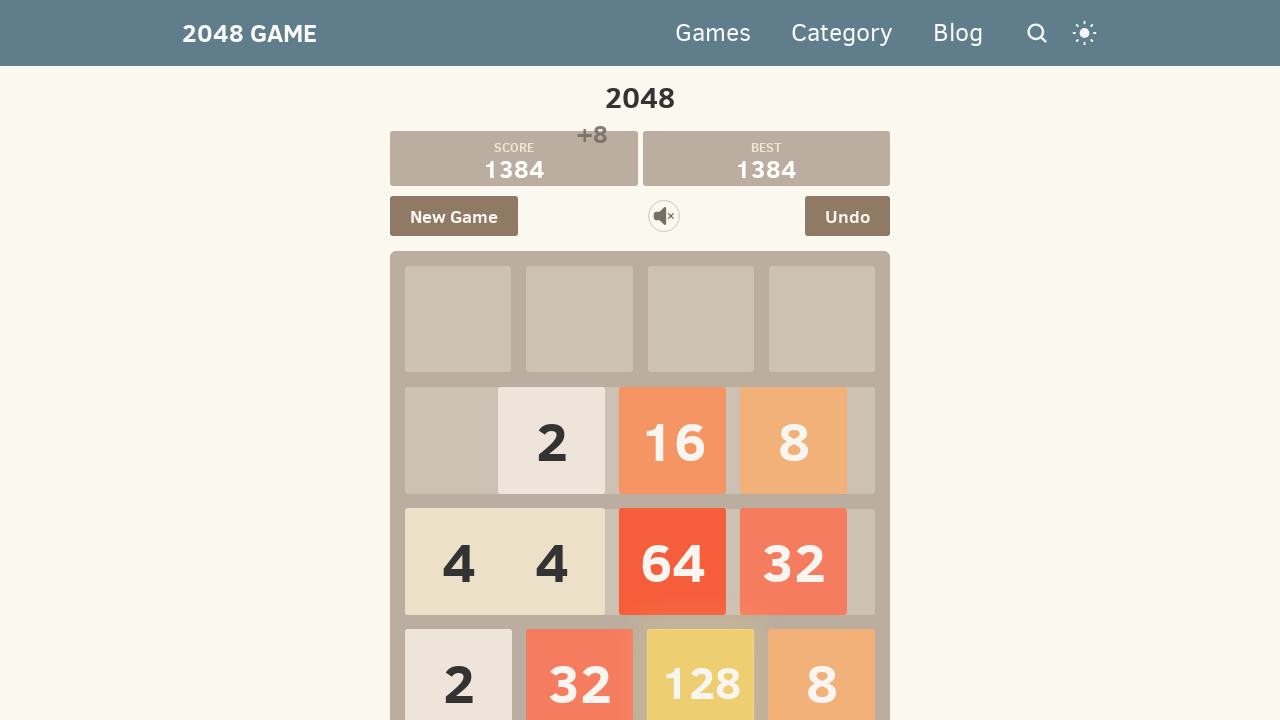

Pressed ArrowUp key (move #136)
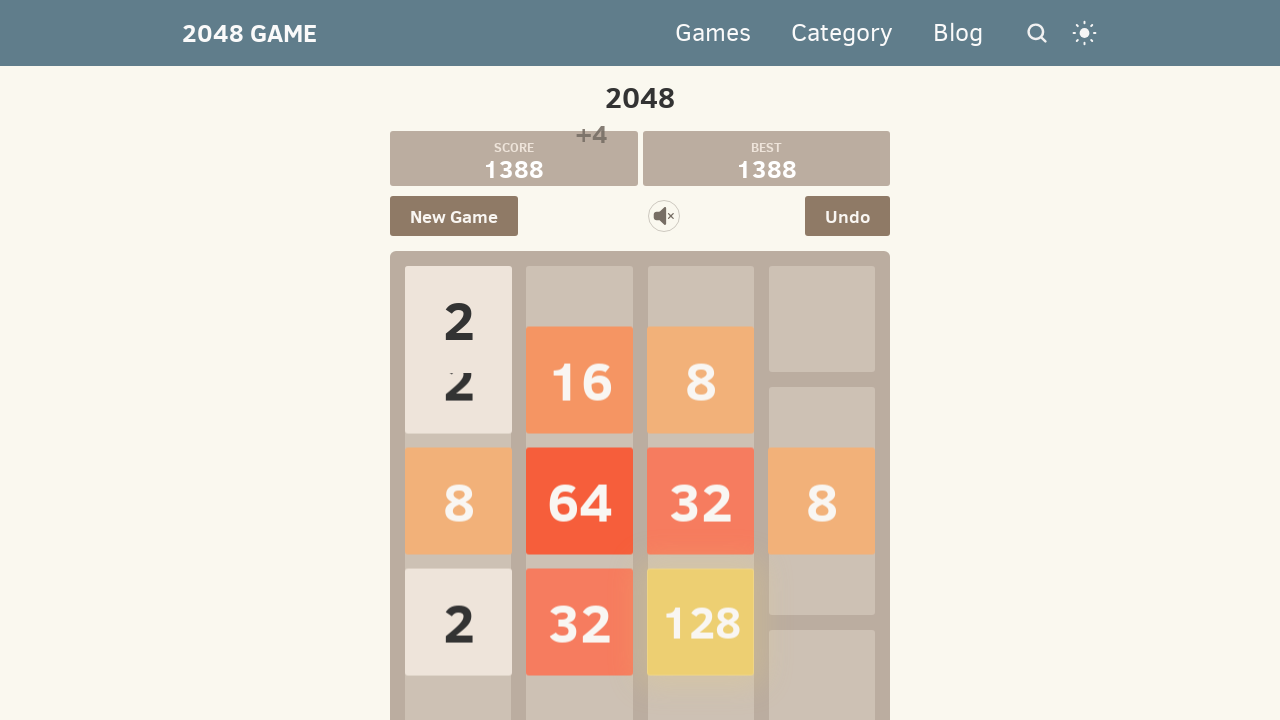

Pressed ArrowRight key (move #137)
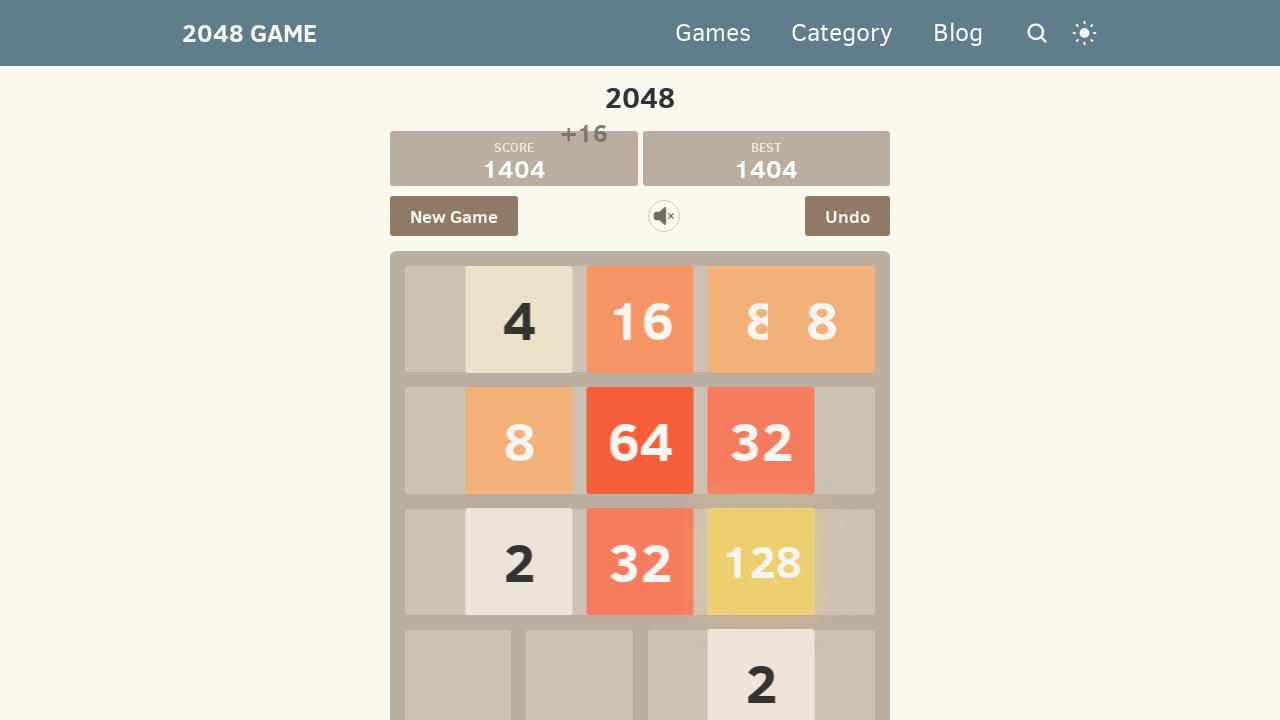

Pressed ArrowDown key (move #138)
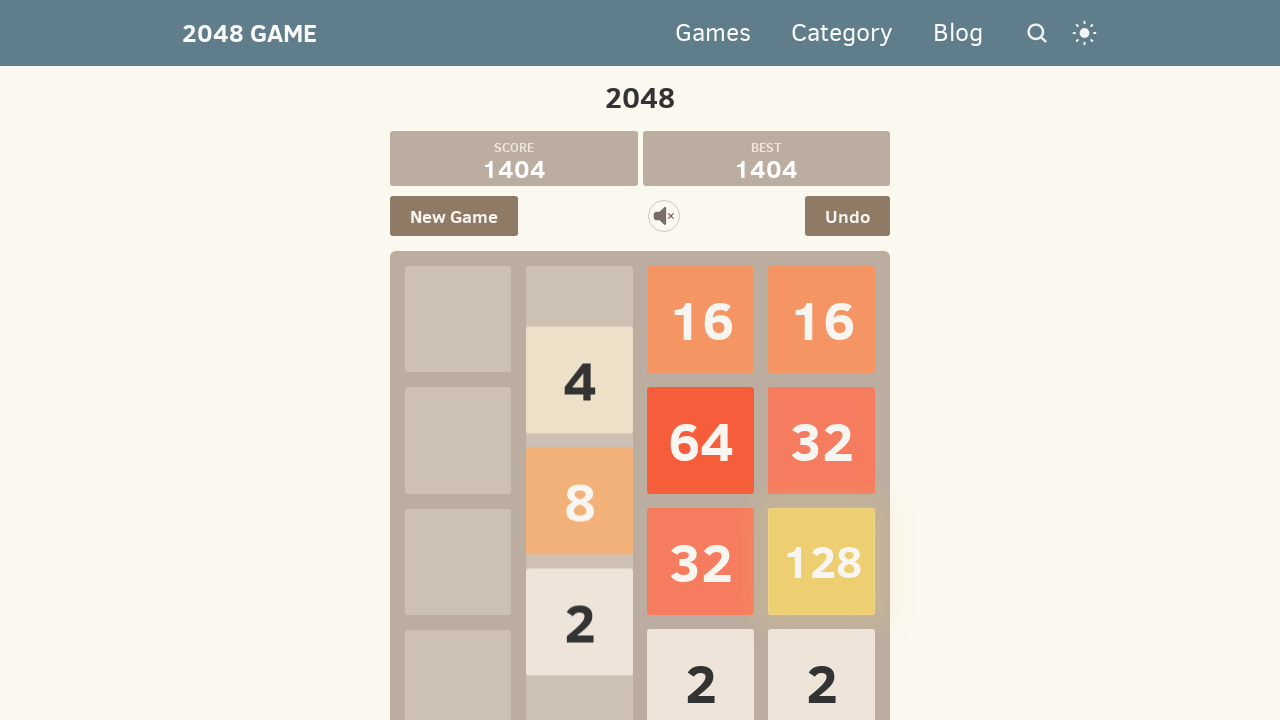

Pressed ArrowLeft key (move #139)
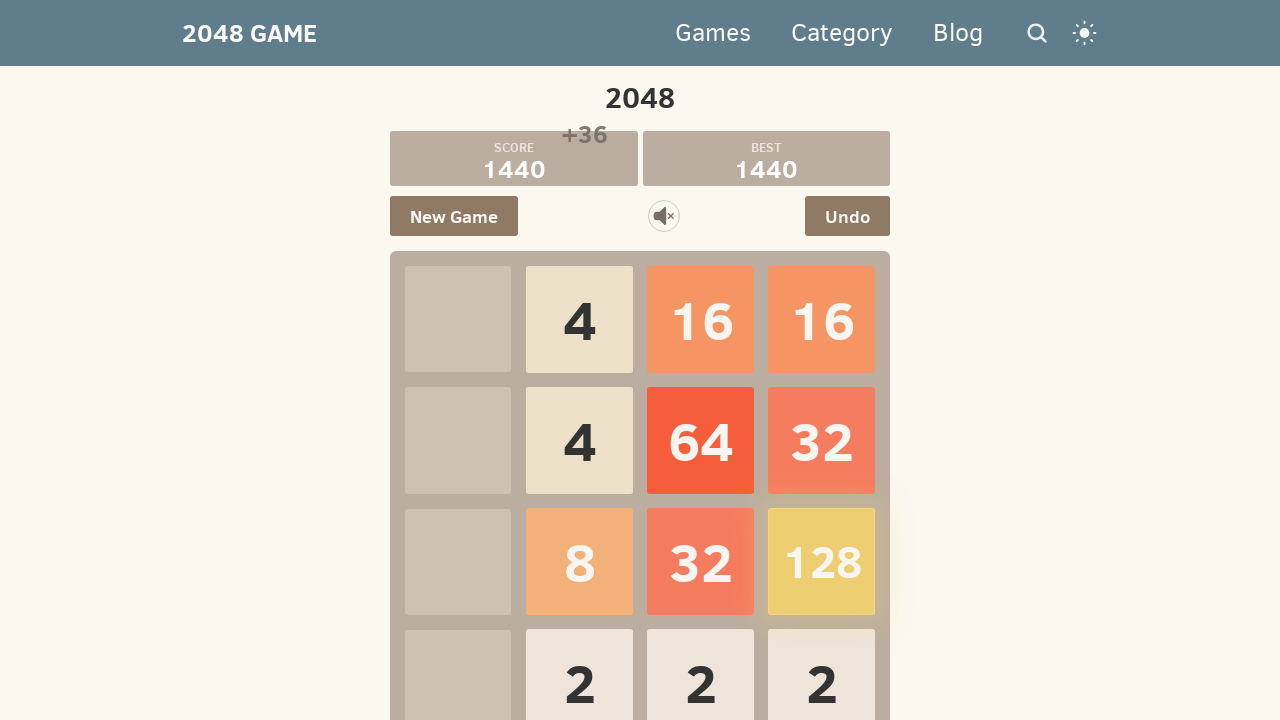

Pressed ArrowUp key (move #140)
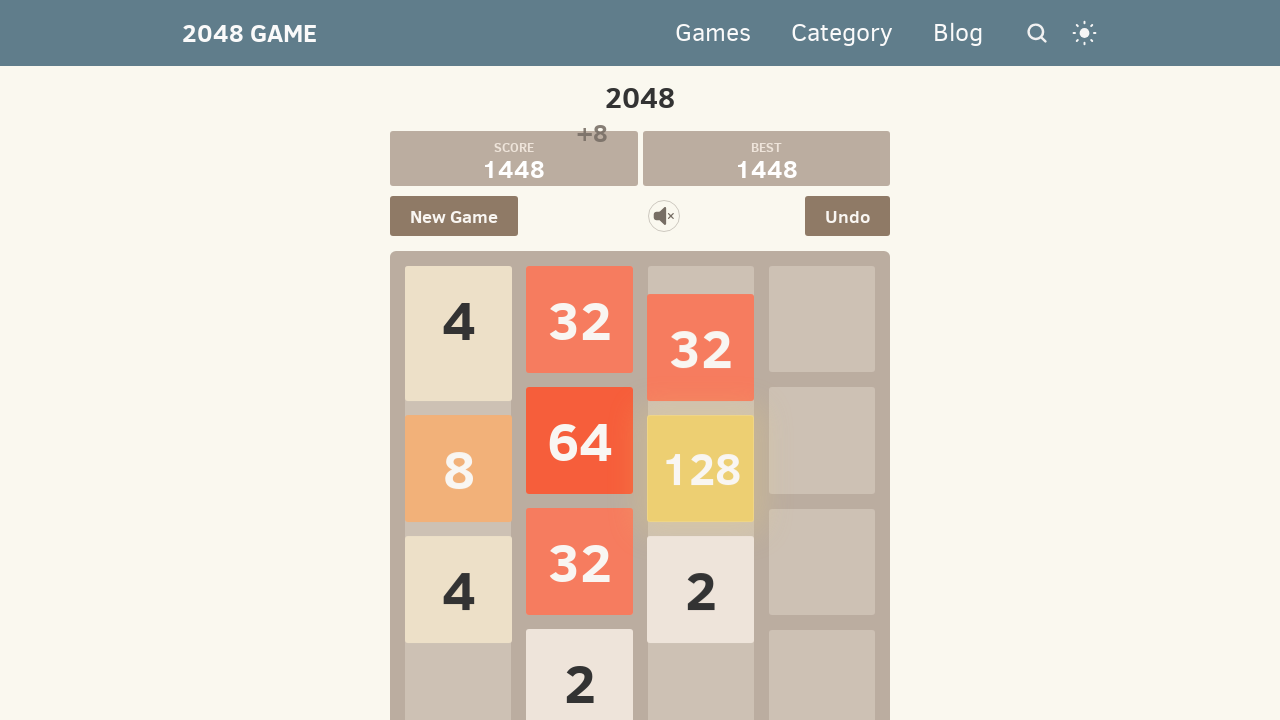

Pressed ArrowRight key (move #141)
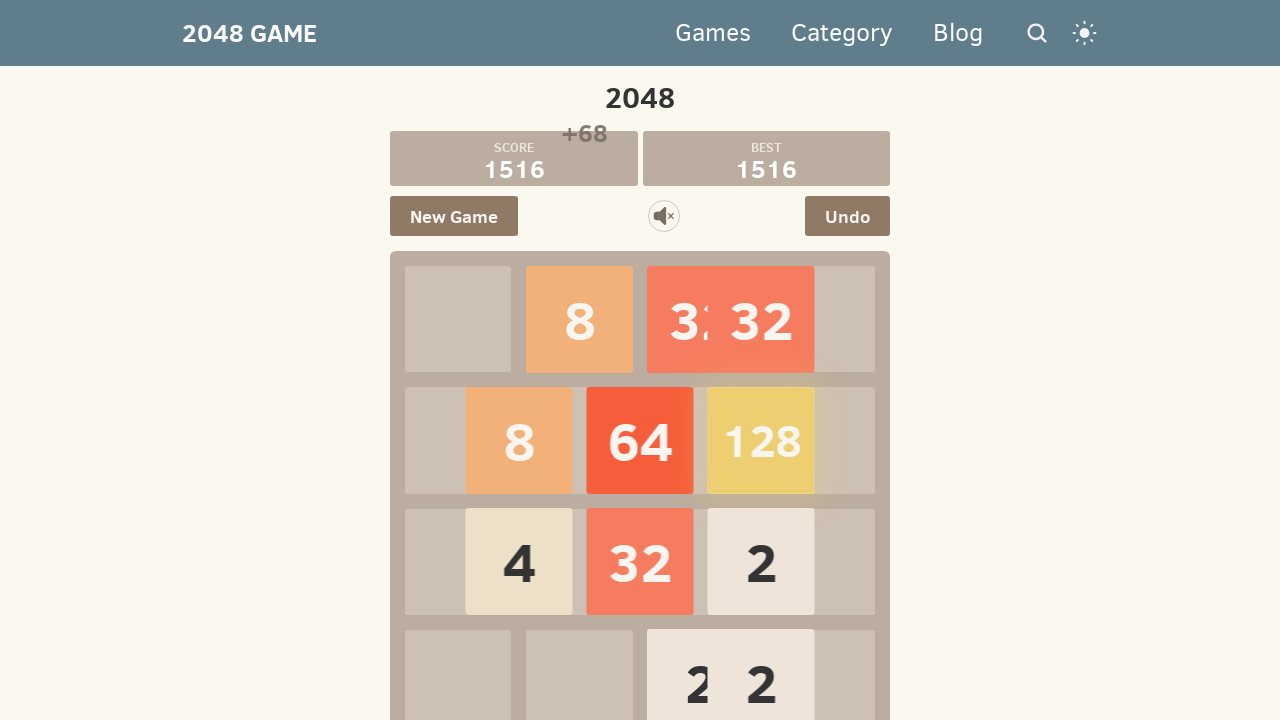

Pressed ArrowDown key (move #142)
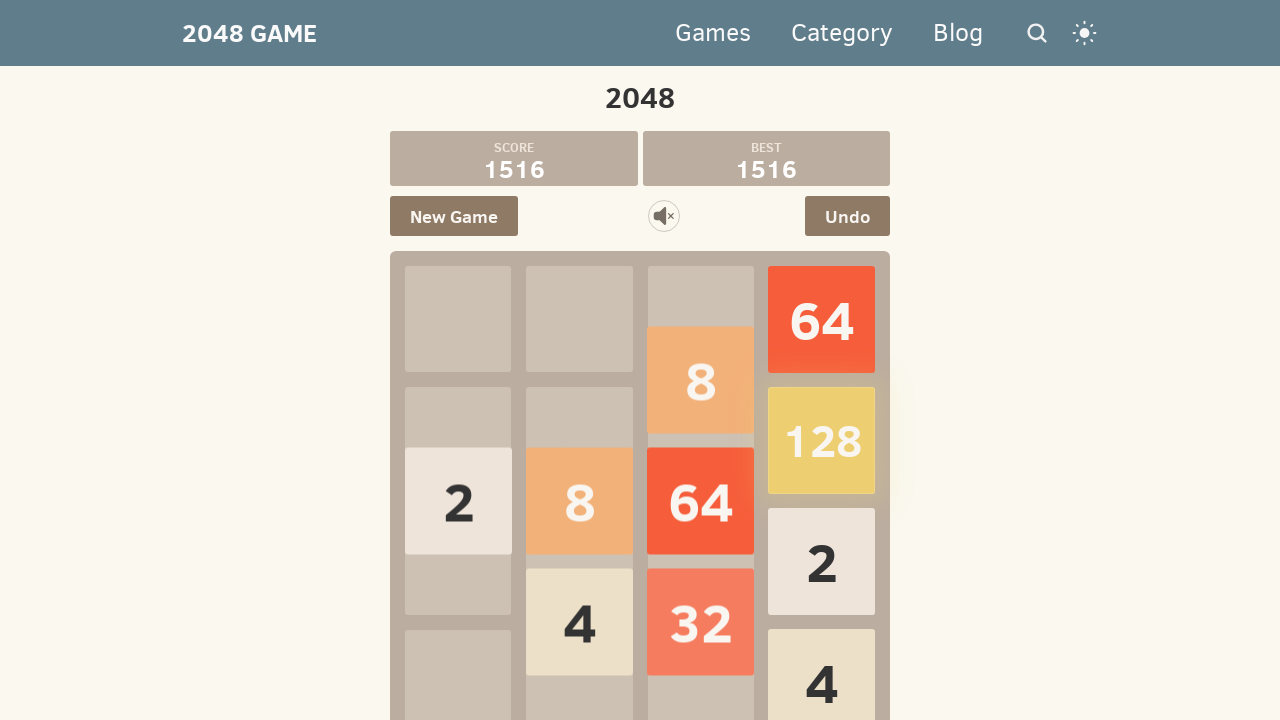

Pressed ArrowLeft key (move #143)
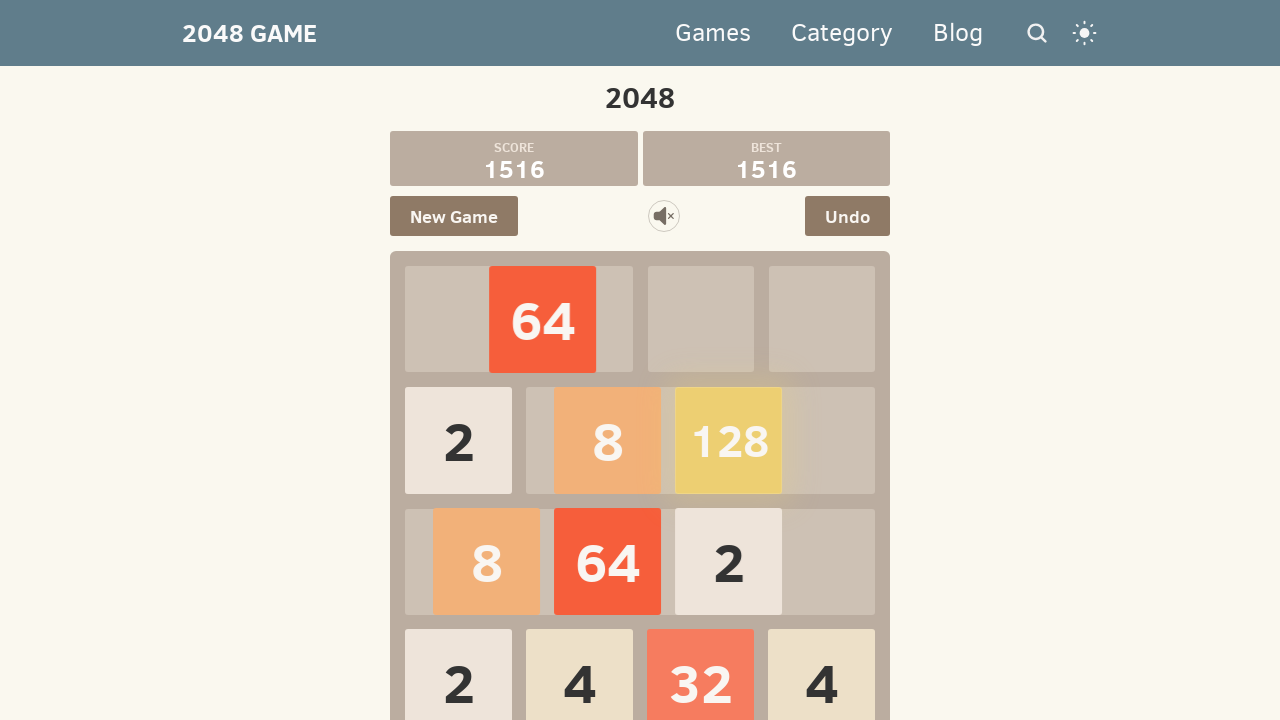

Pressed ArrowUp key (move #144)
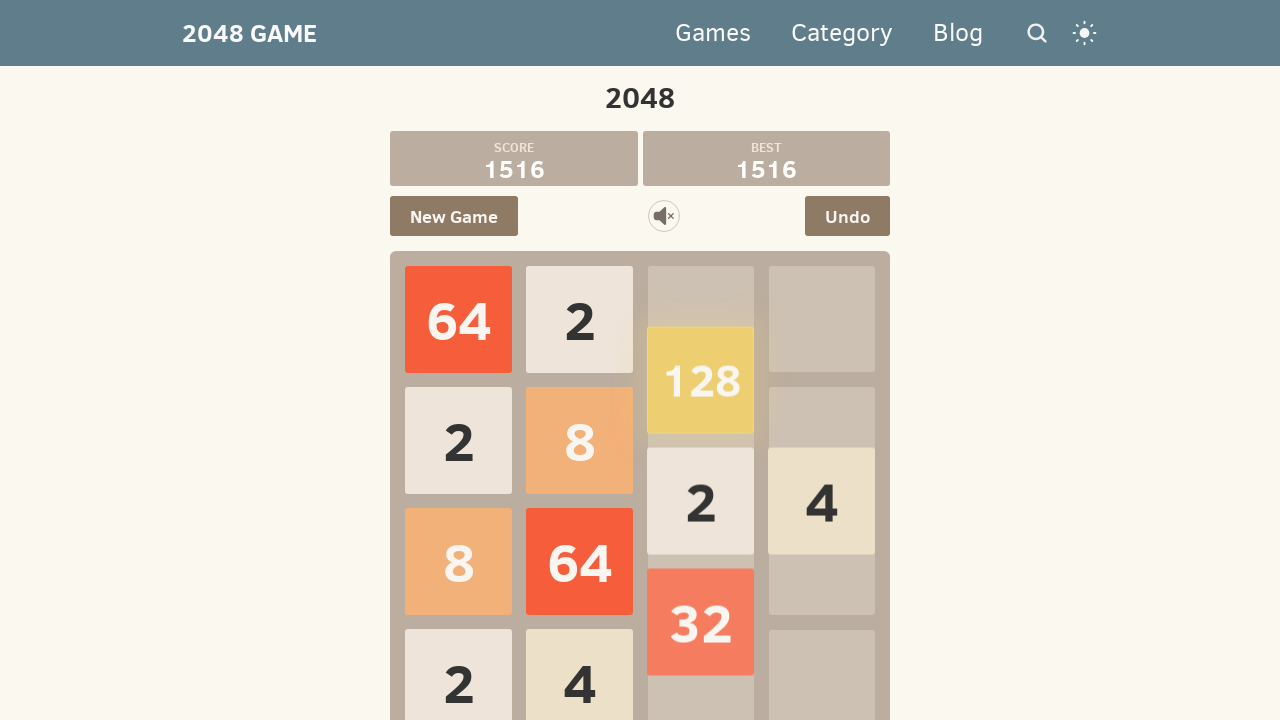

Pressed ArrowRight key (move #145)
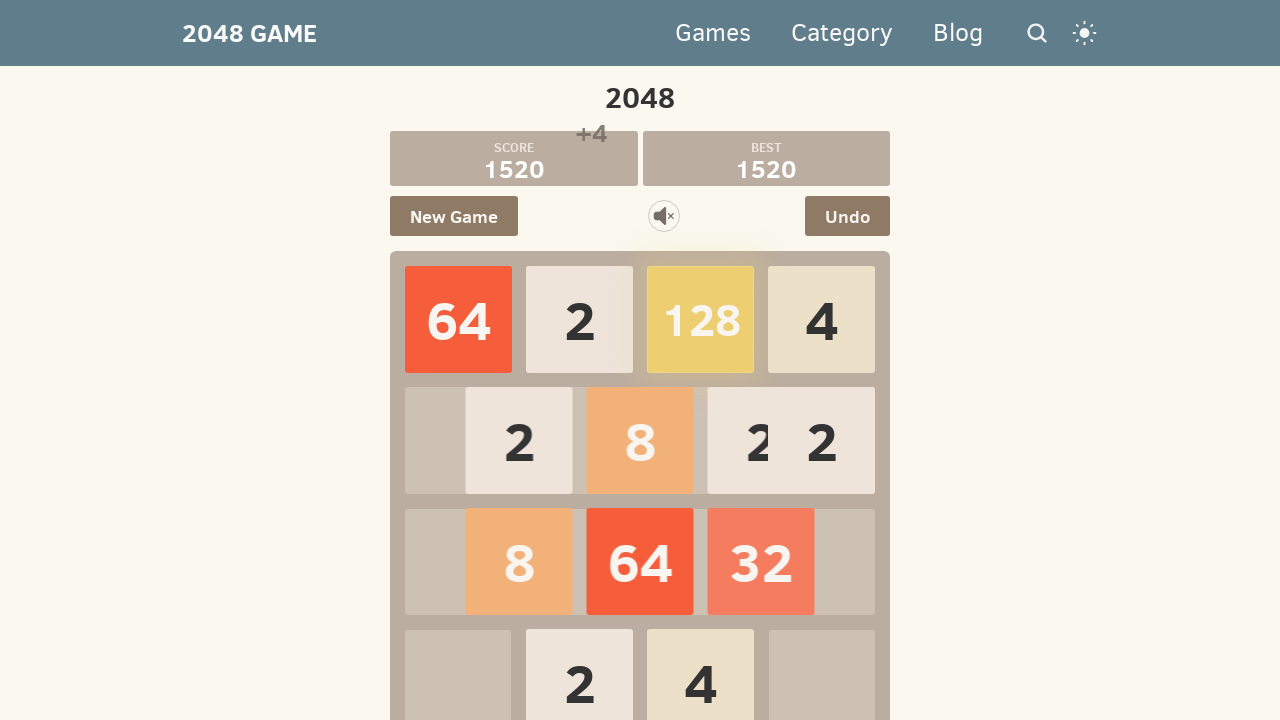

Pressed ArrowDown key (move #146)
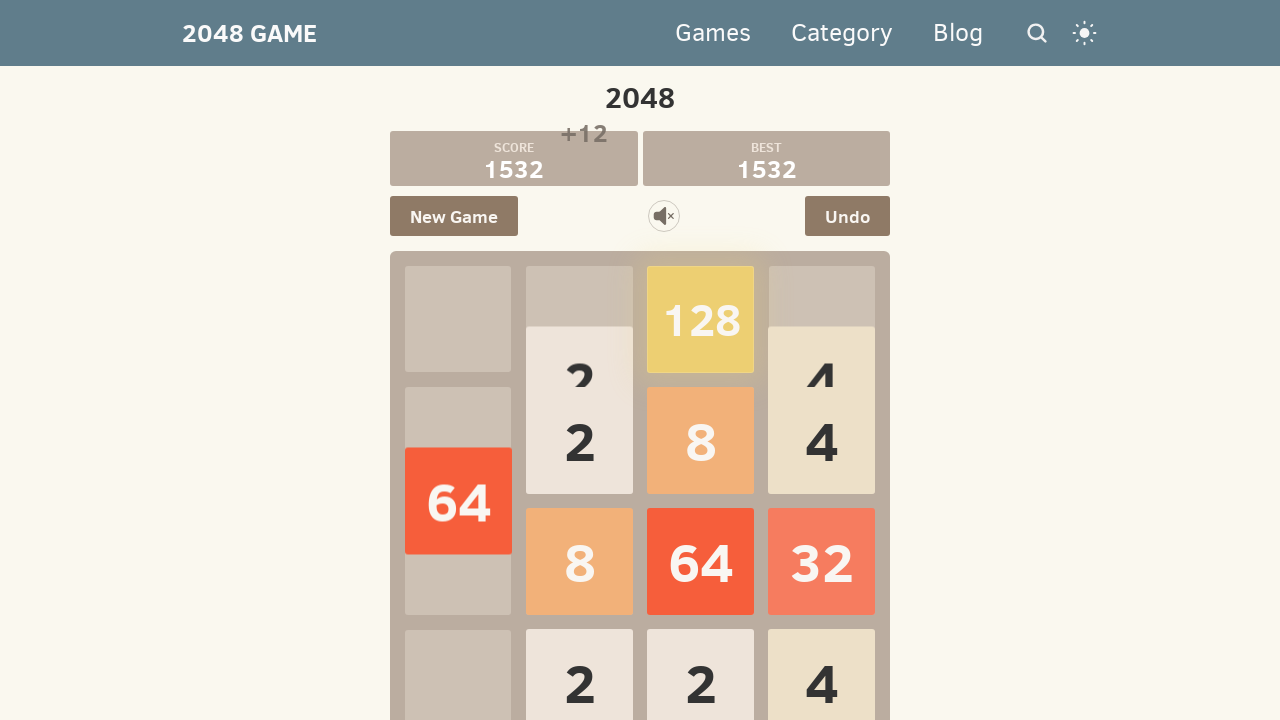

Pressed ArrowLeft key (move #147)
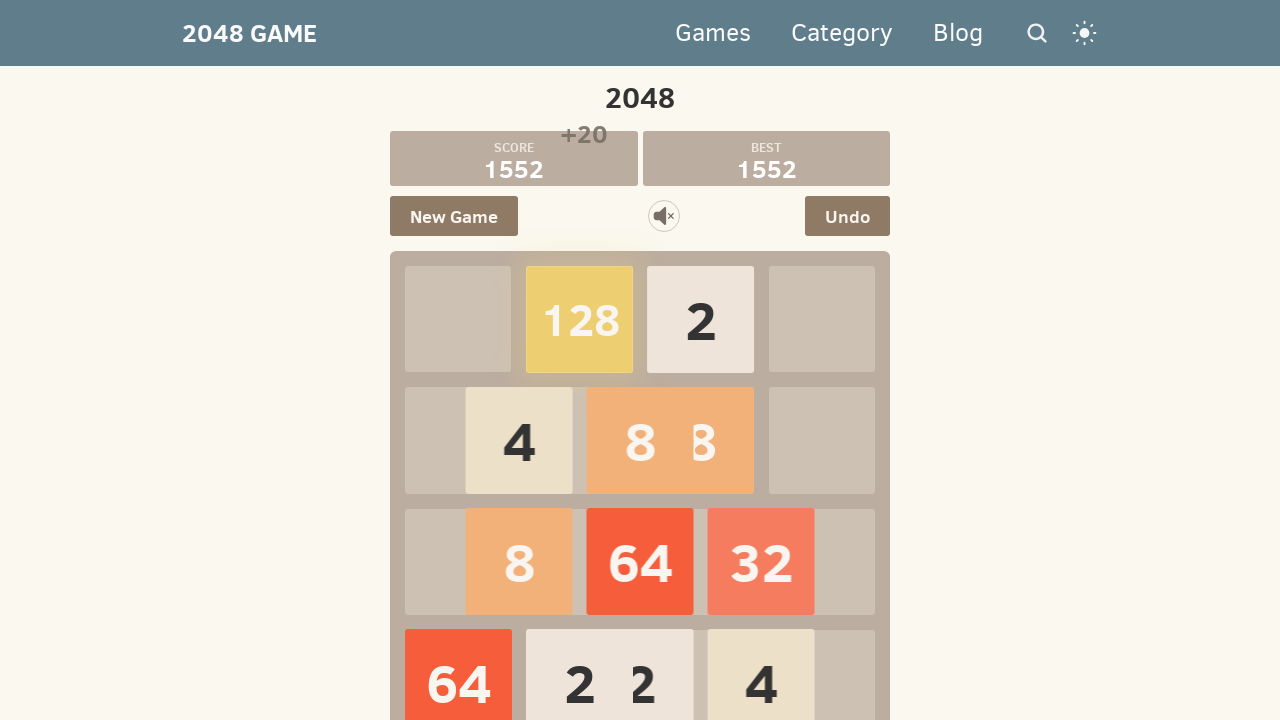

Pressed ArrowUp key (move #148)
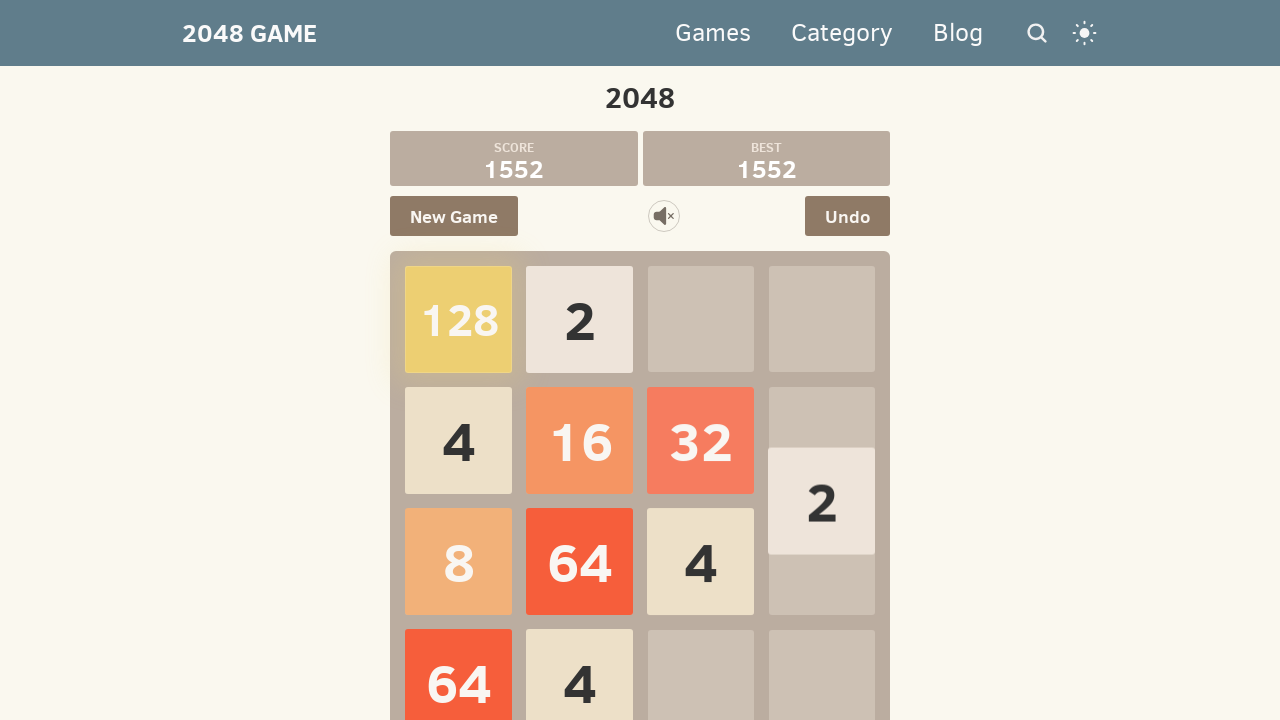

Pressed ArrowRight key (move #149)
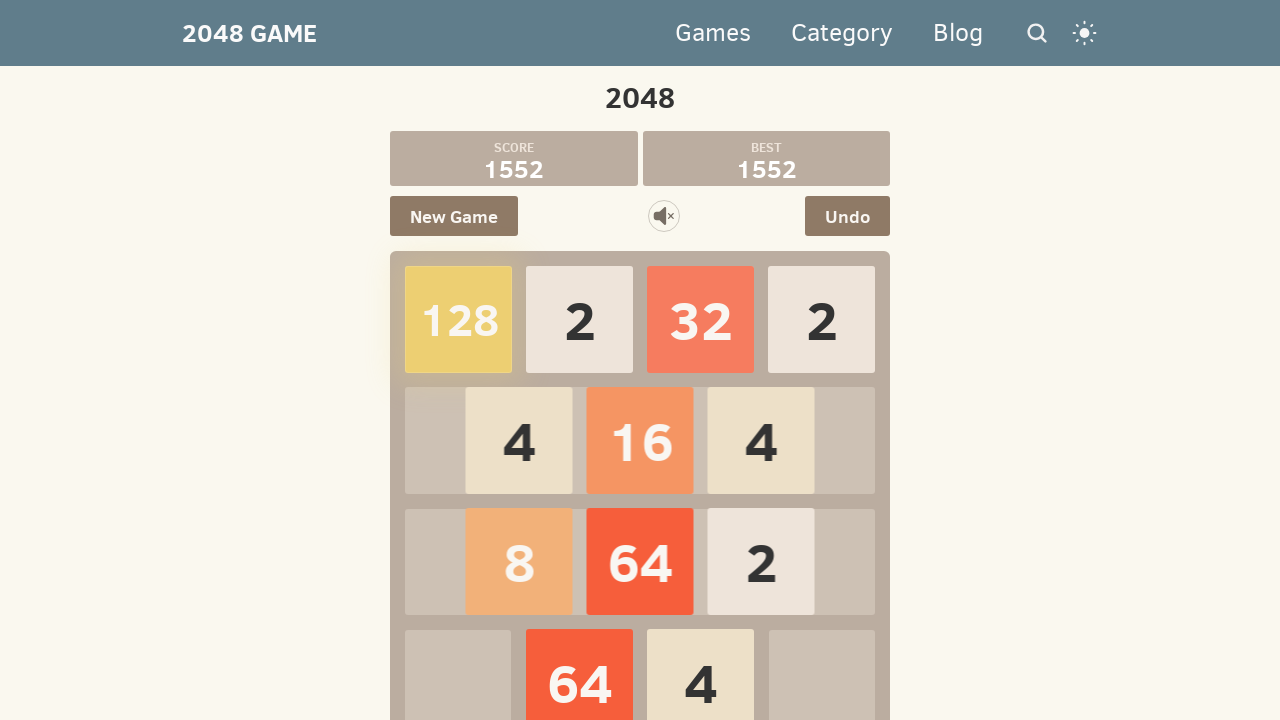

Pressed ArrowDown key (move #150)
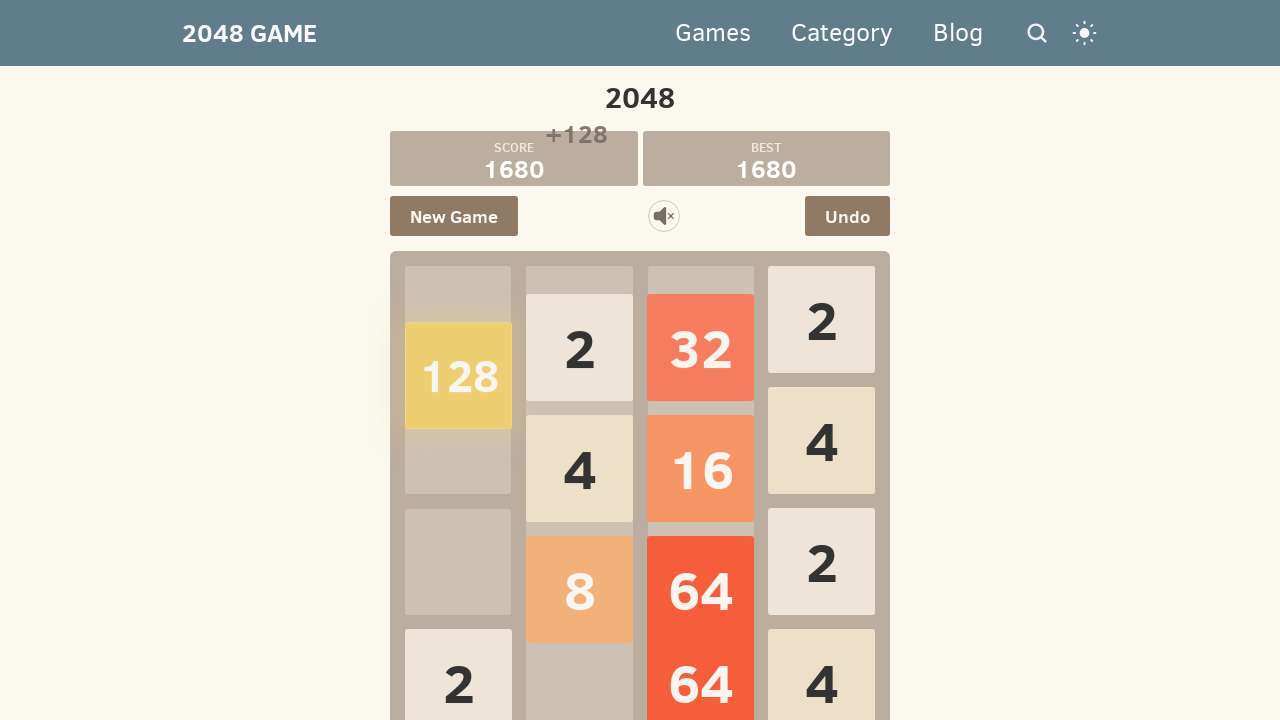

Pressed ArrowLeft key (move #151)
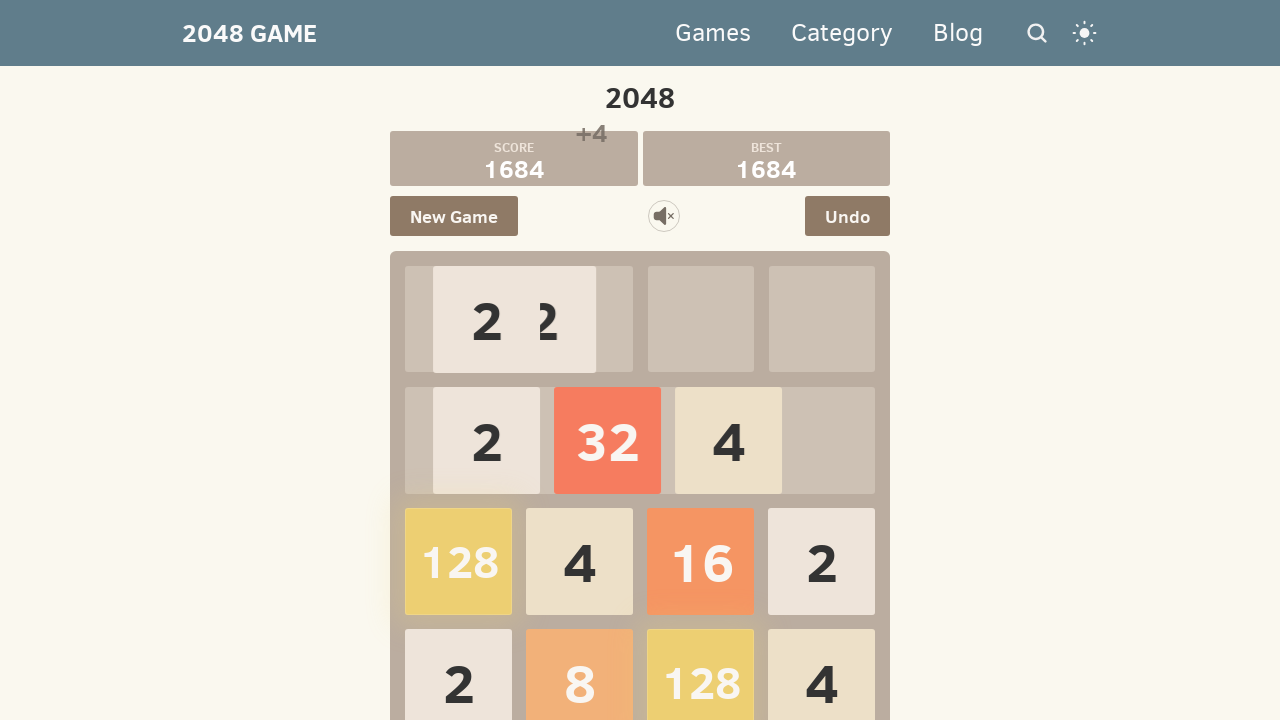

Pressed ArrowUp key (move #152)
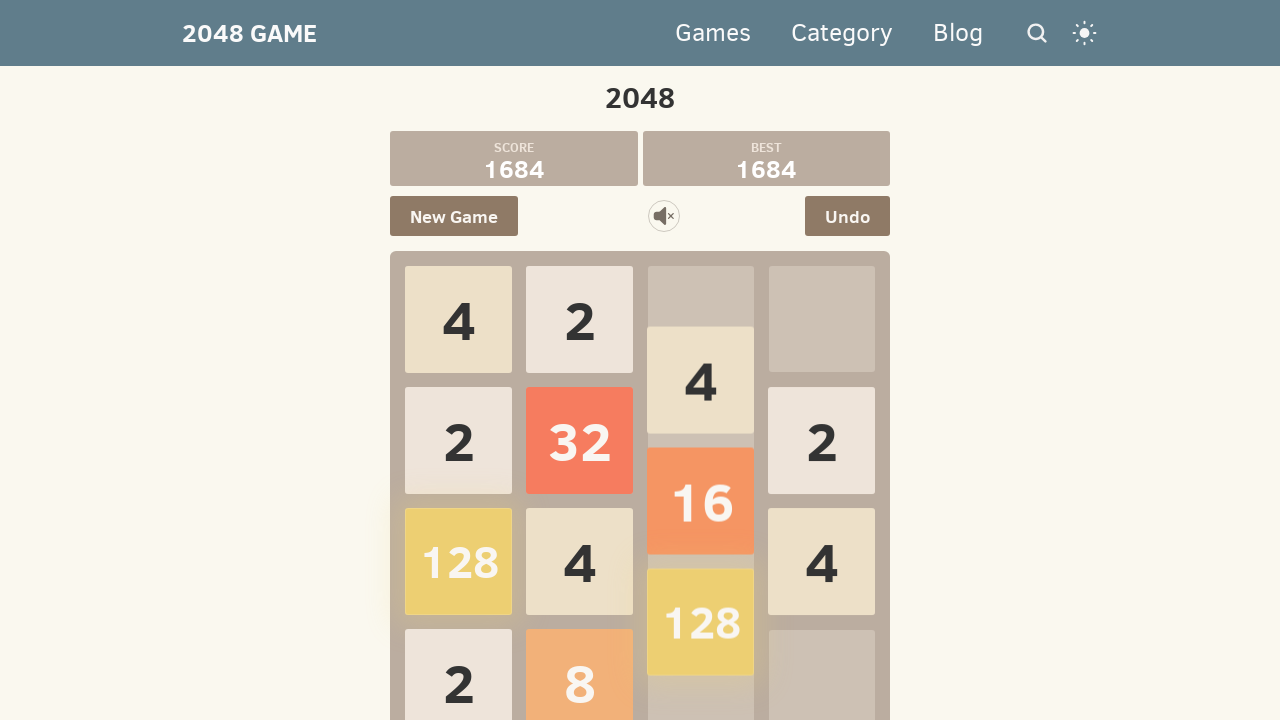

Pressed ArrowRight key (move #153)
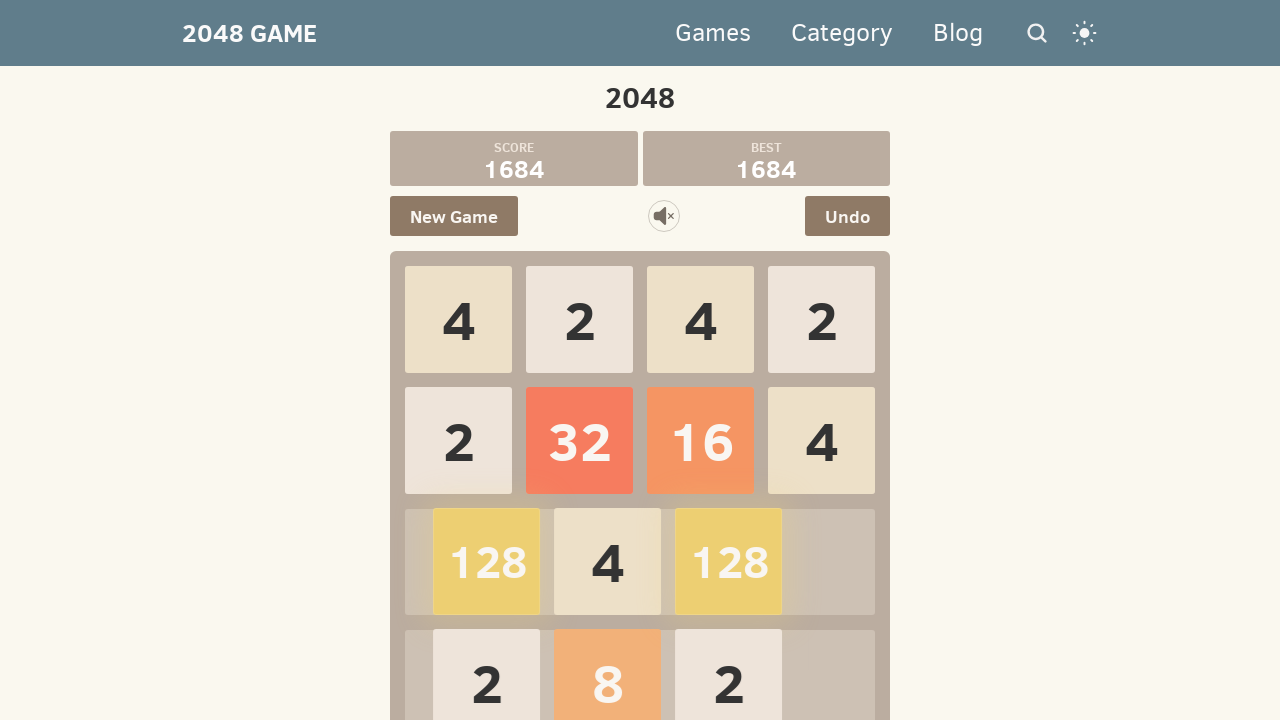

Pressed ArrowDown key (move #154)
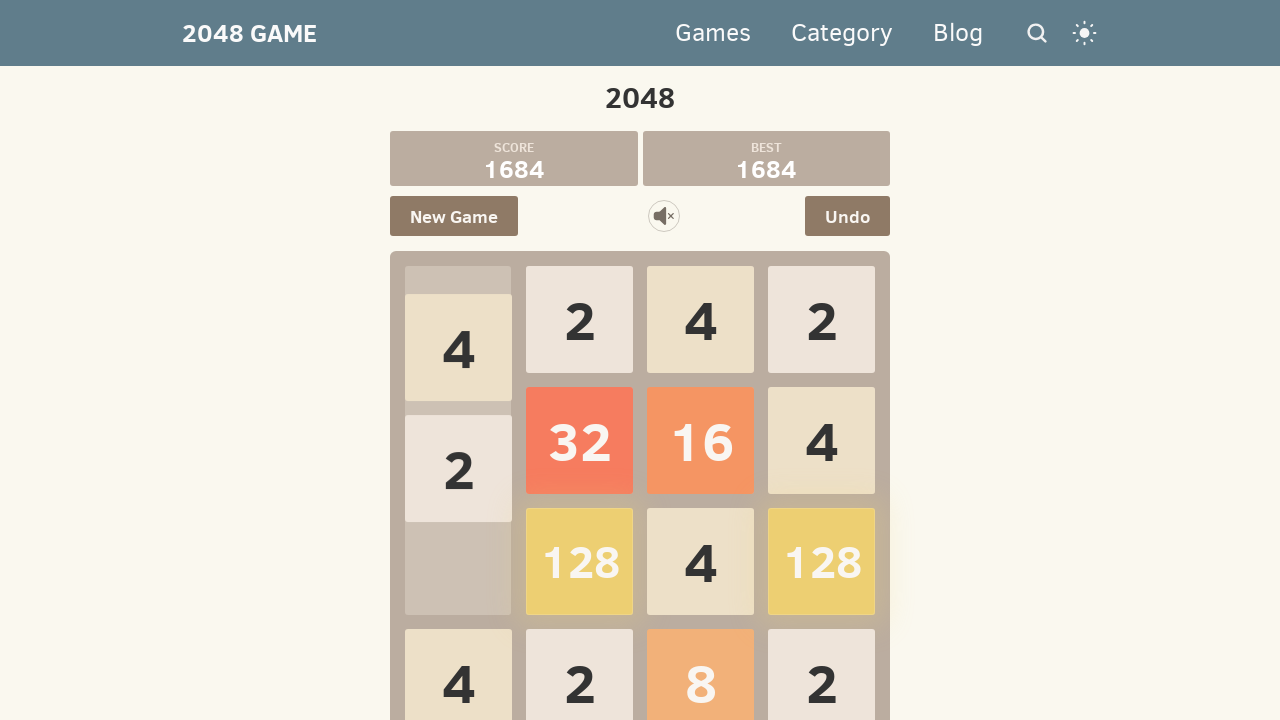

Pressed ArrowLeft key (move #155)
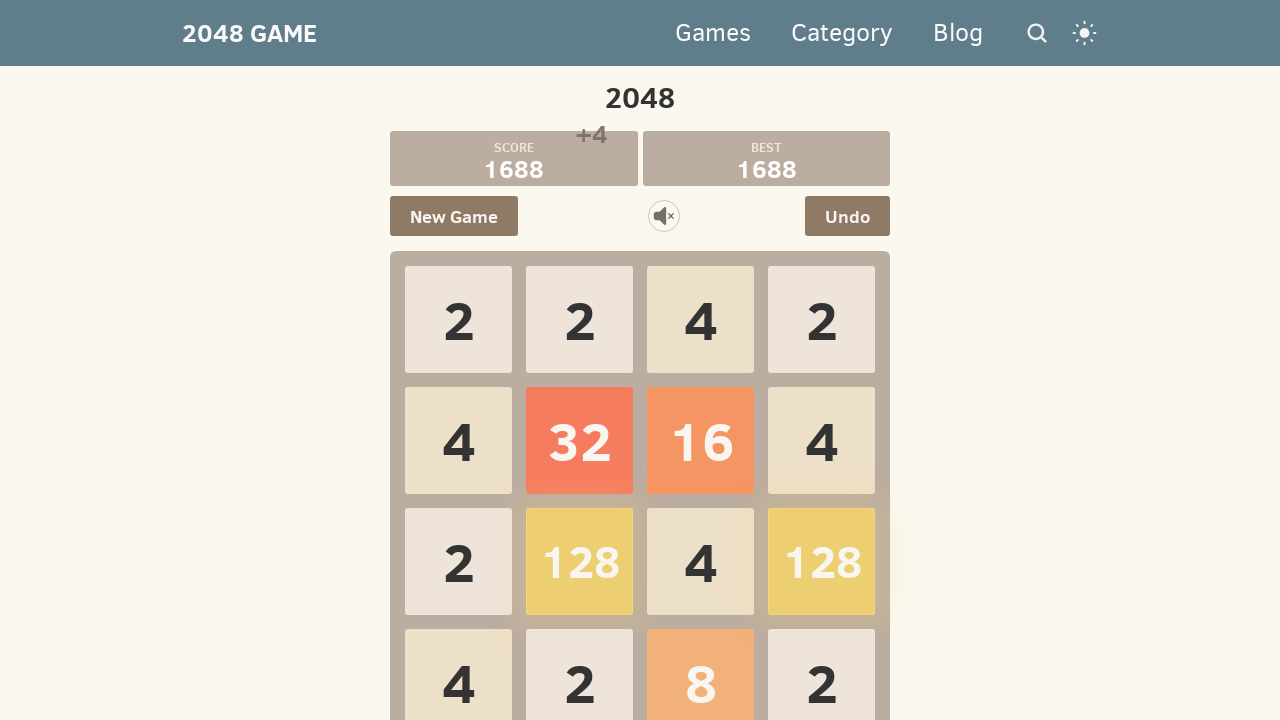

Pressed ArrowUp key (move #156)
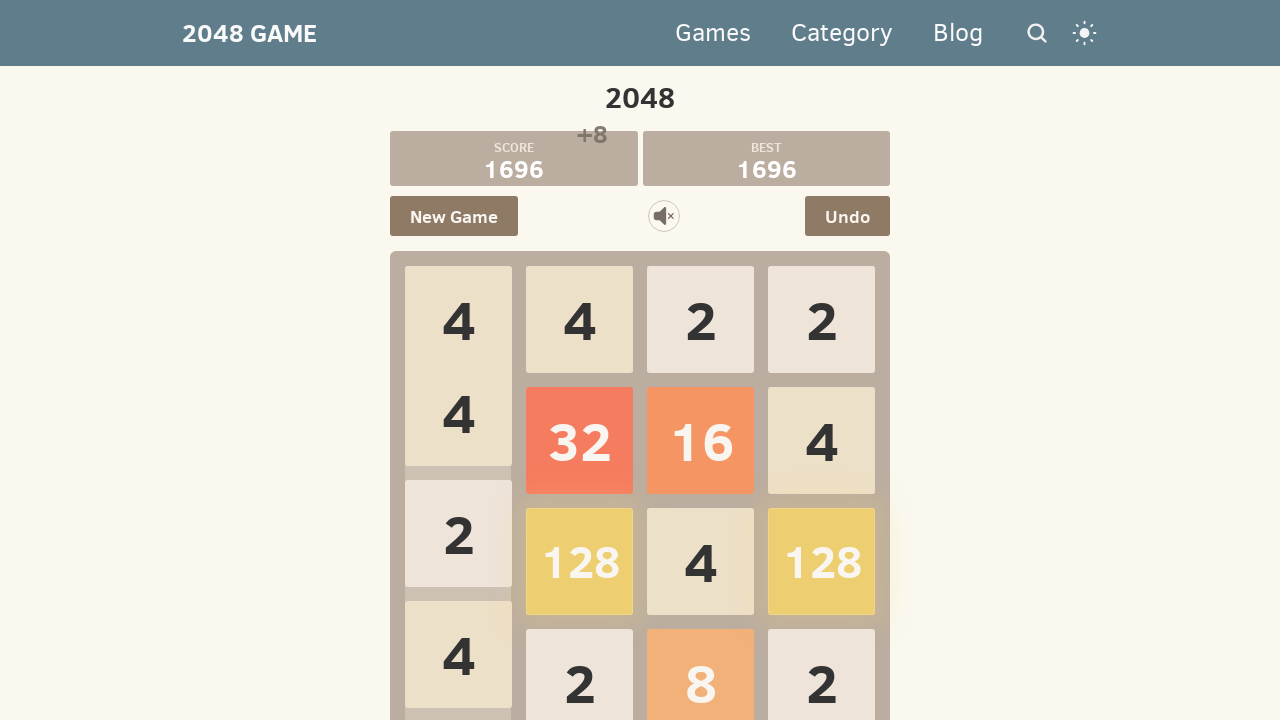

Pressed ArrowRight key (move #157)
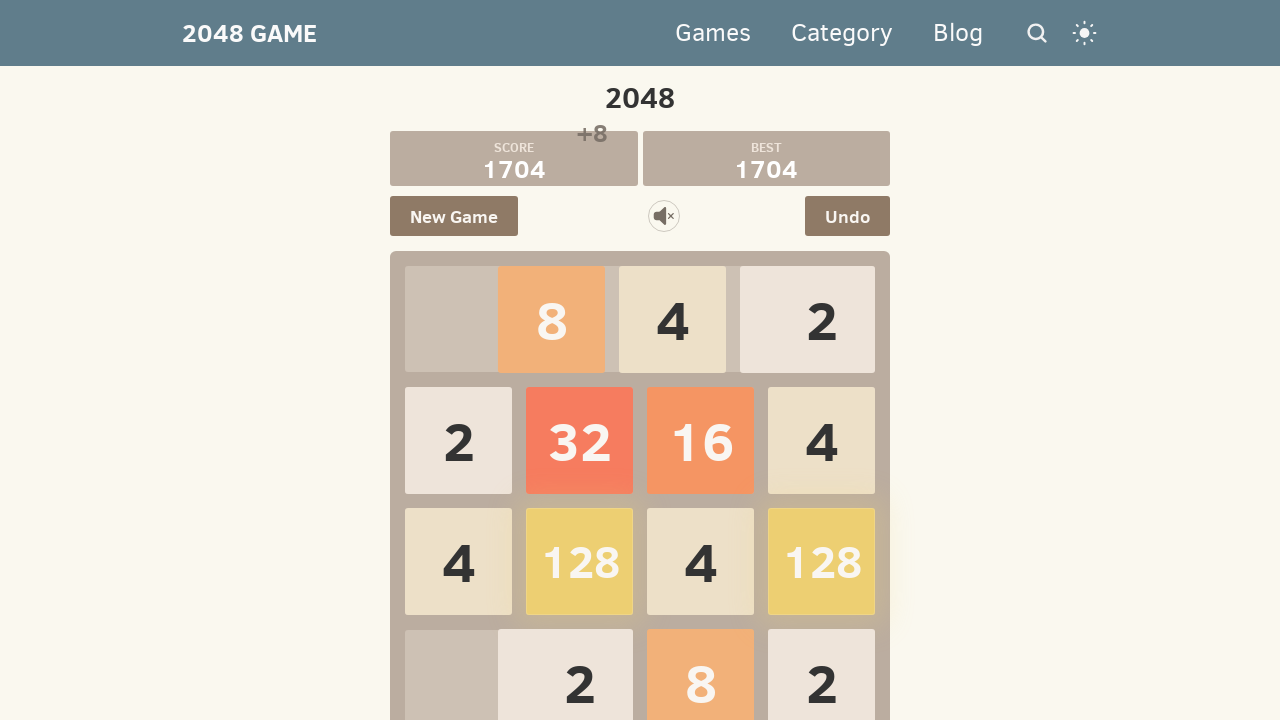

Pressed ArrowDown key (move #158)
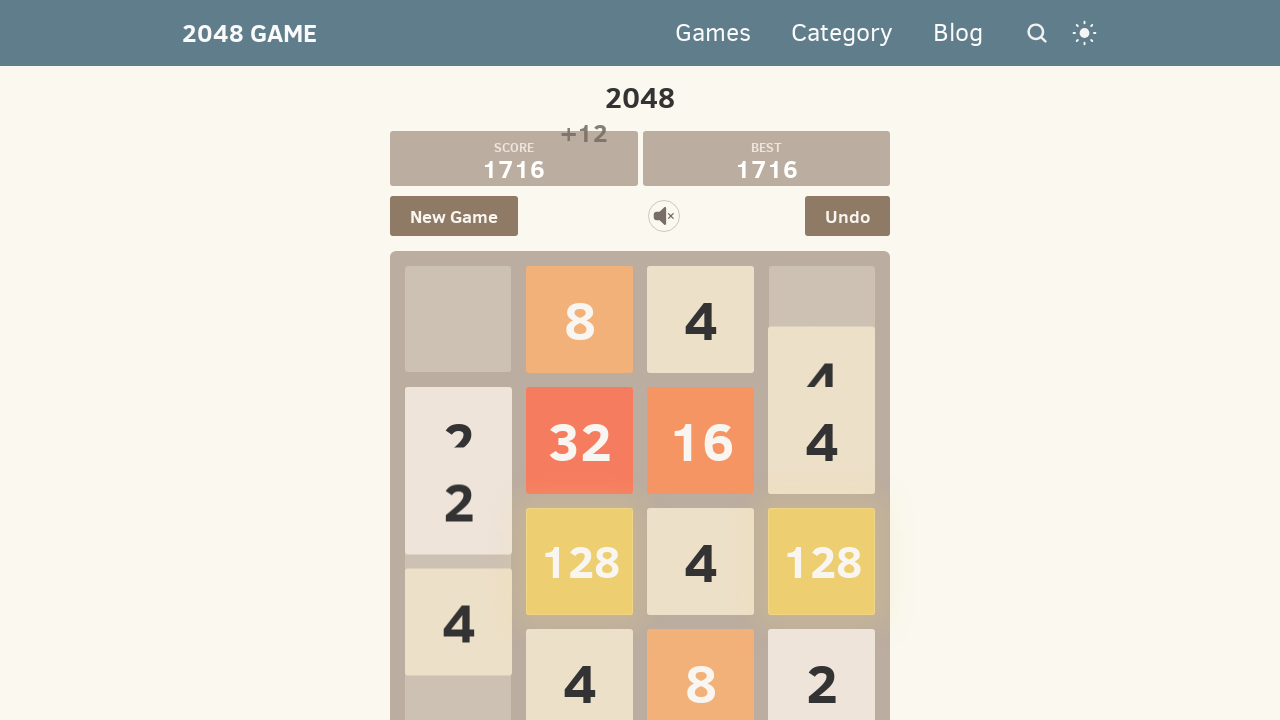

Pressed ArrowLeft key (move #159)
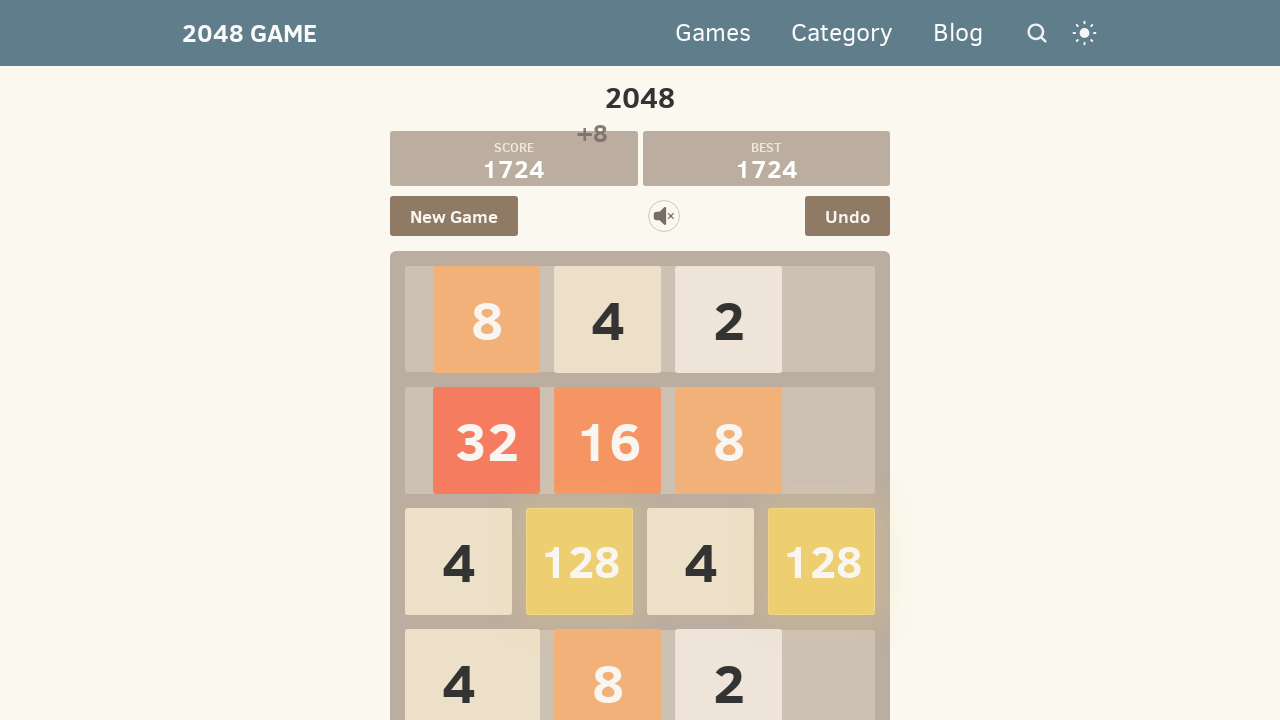

Pressed ArrowUp key (move #160)
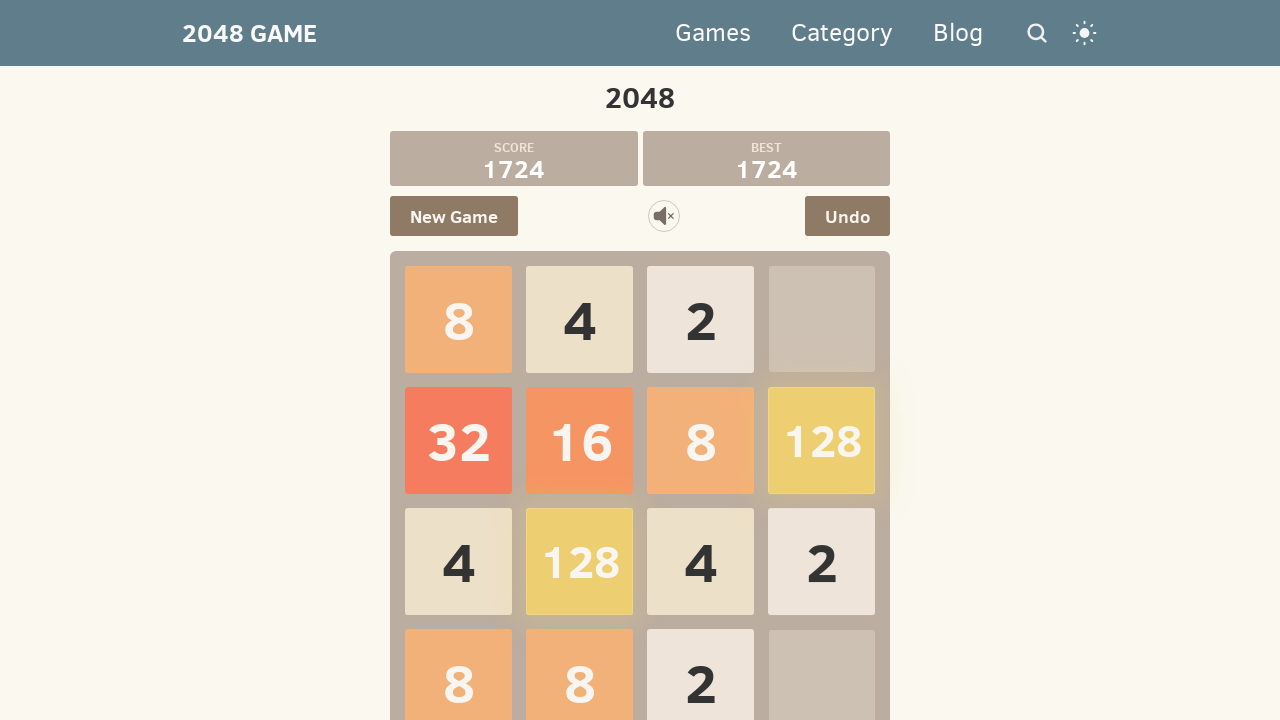

Pressed ArrowRight key (move #161)
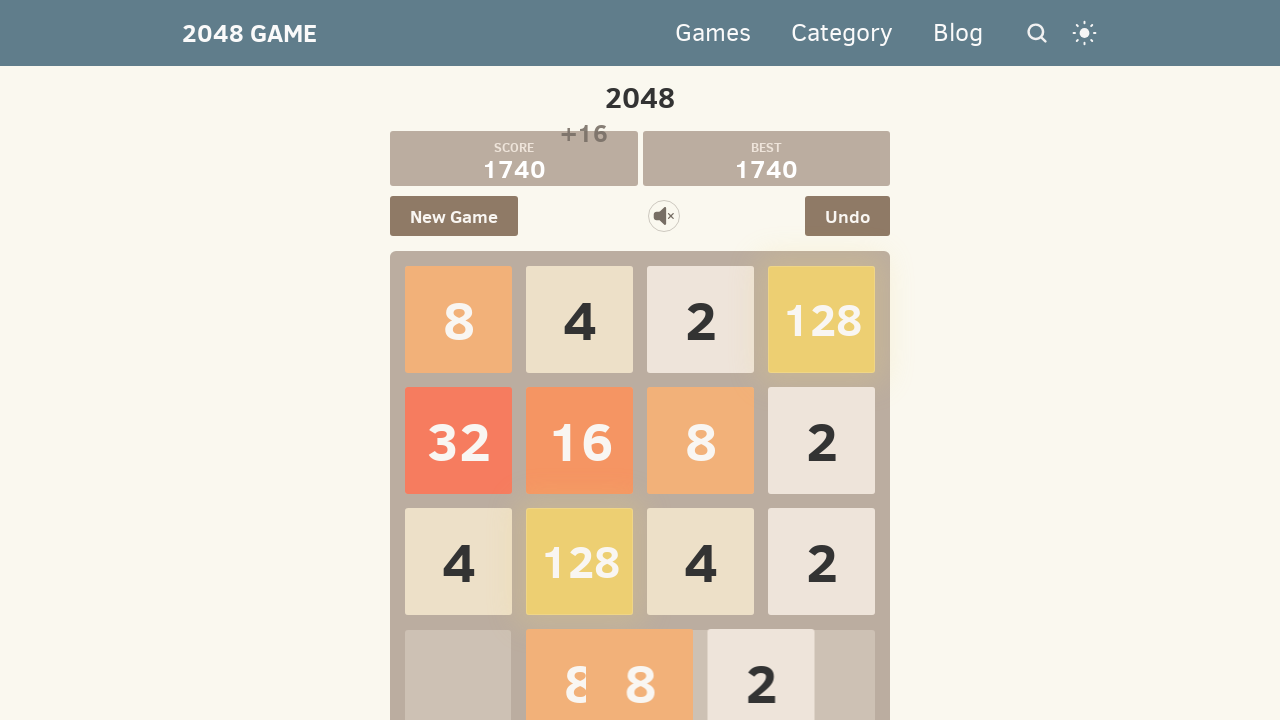

Pressed ArrowDown key (move #162)
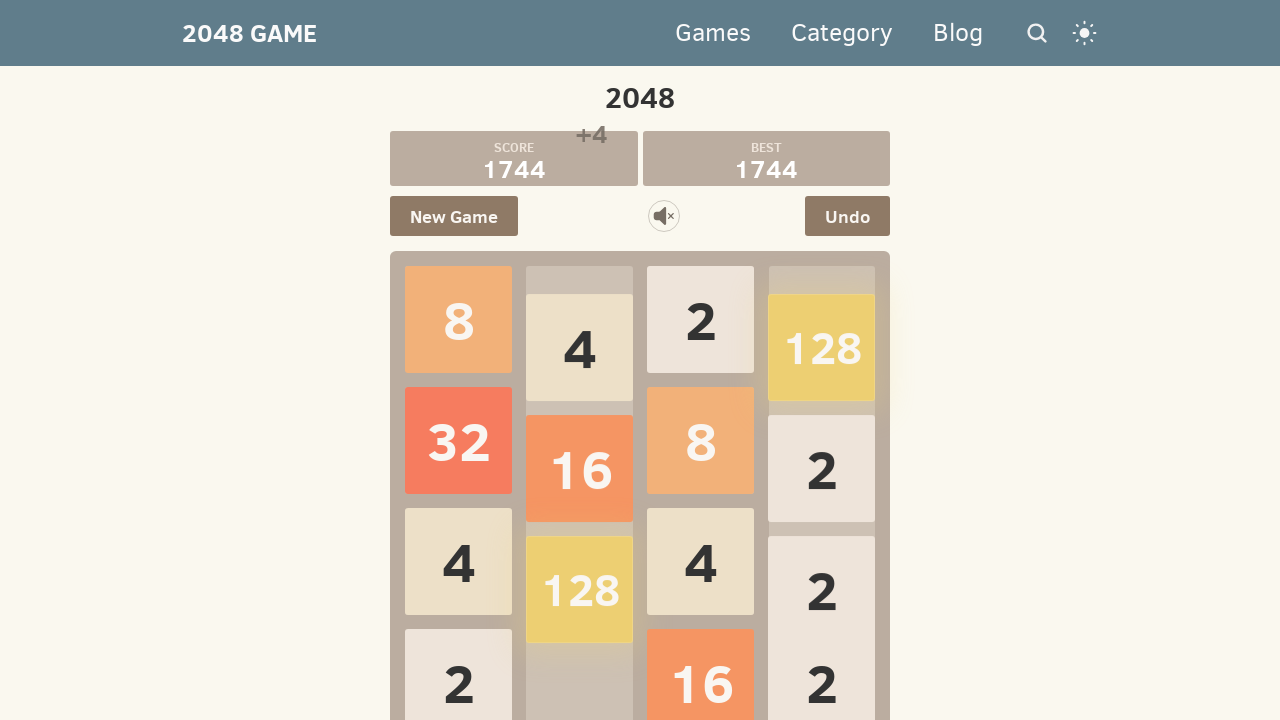

Pressed ArrowLeft key (move #163)
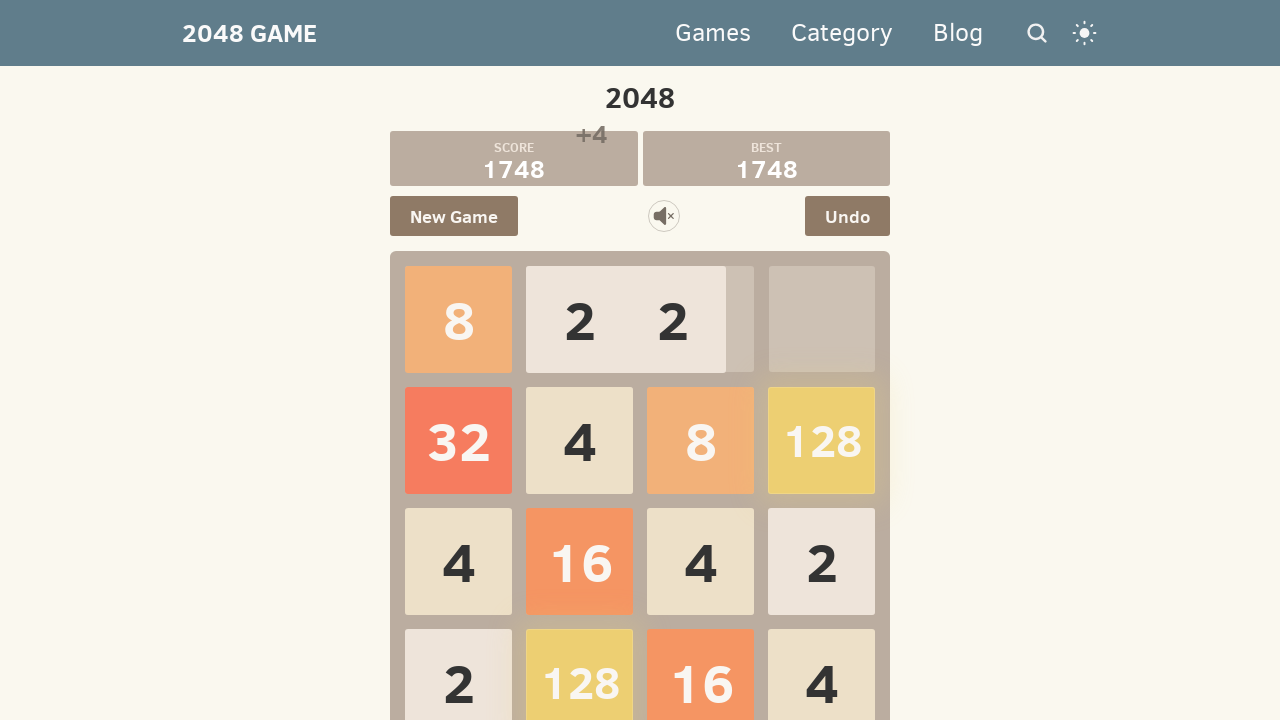

Pressed ArrowUp key (move #164)
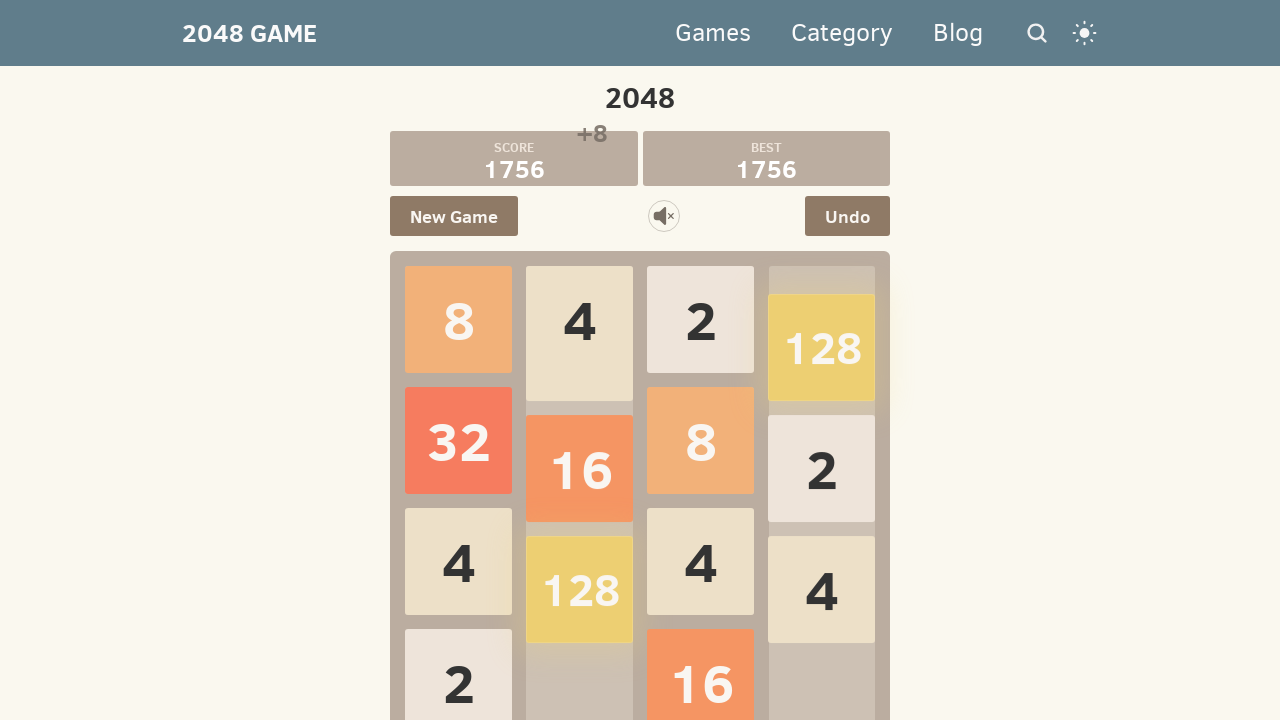

Pressed ArrowRight key (move #165)
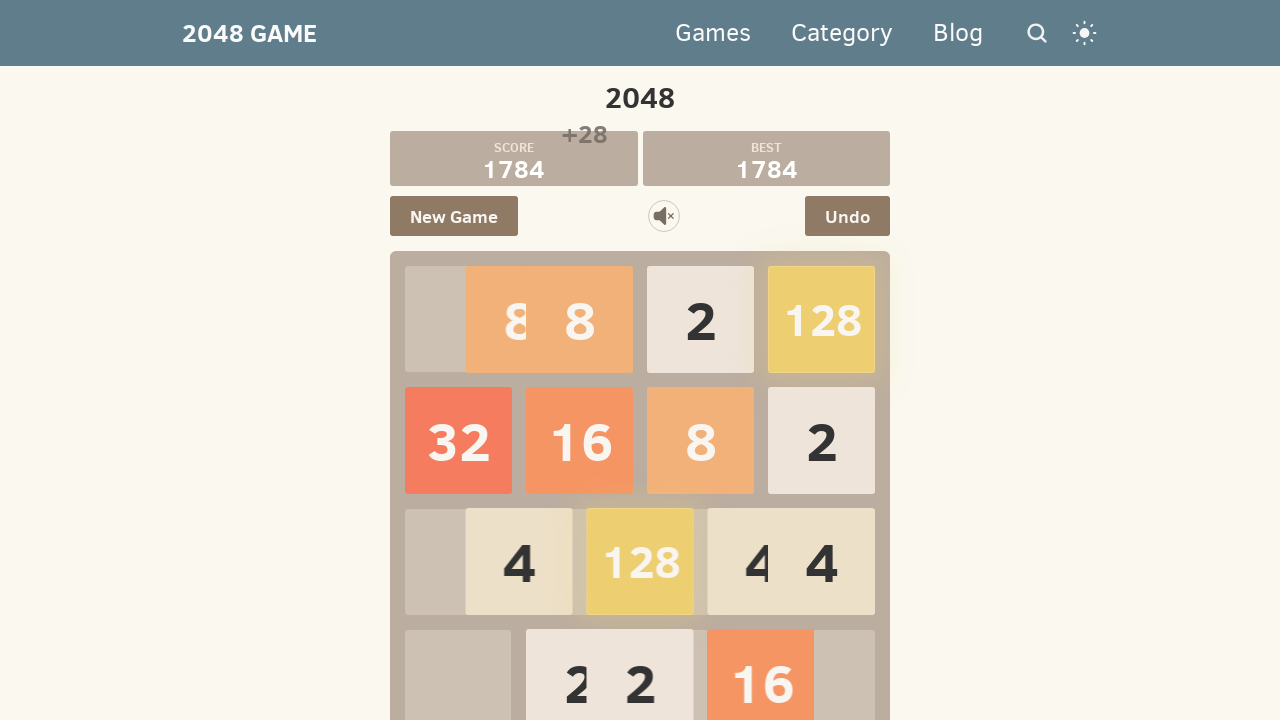

Pressed ArrowDown key (move #166)
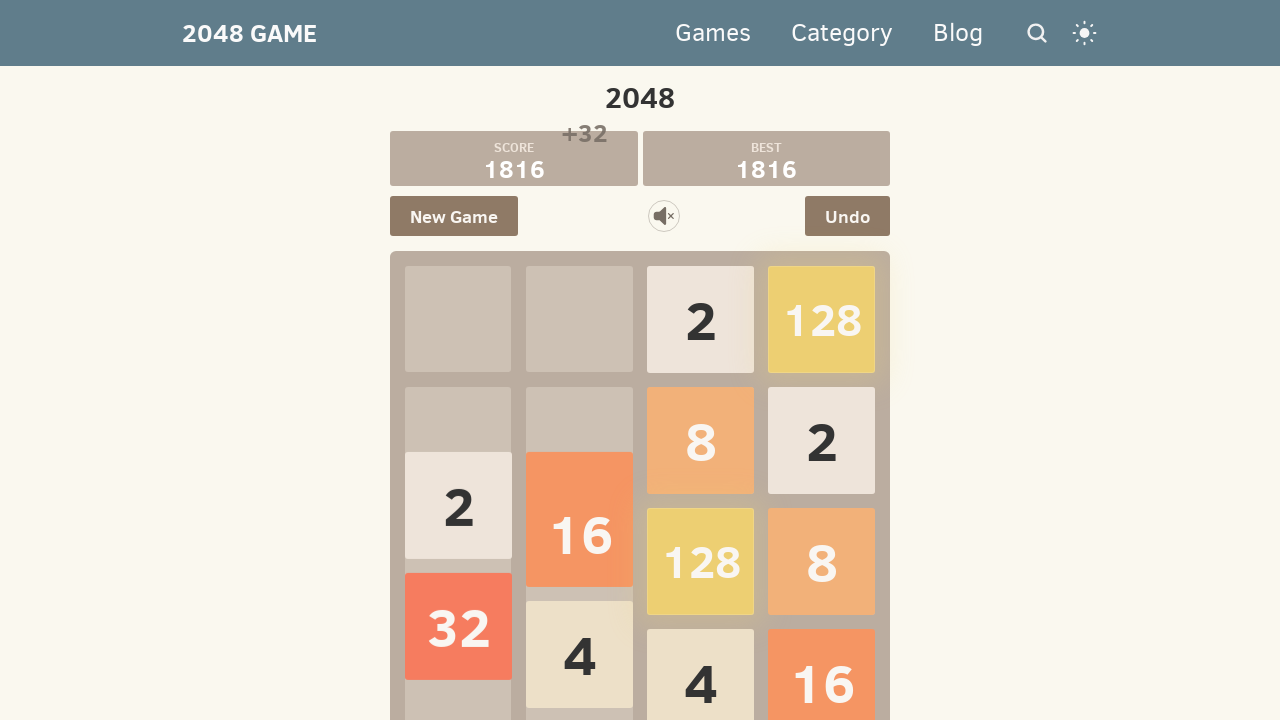

Pressed ArrowLeft key (move #167)
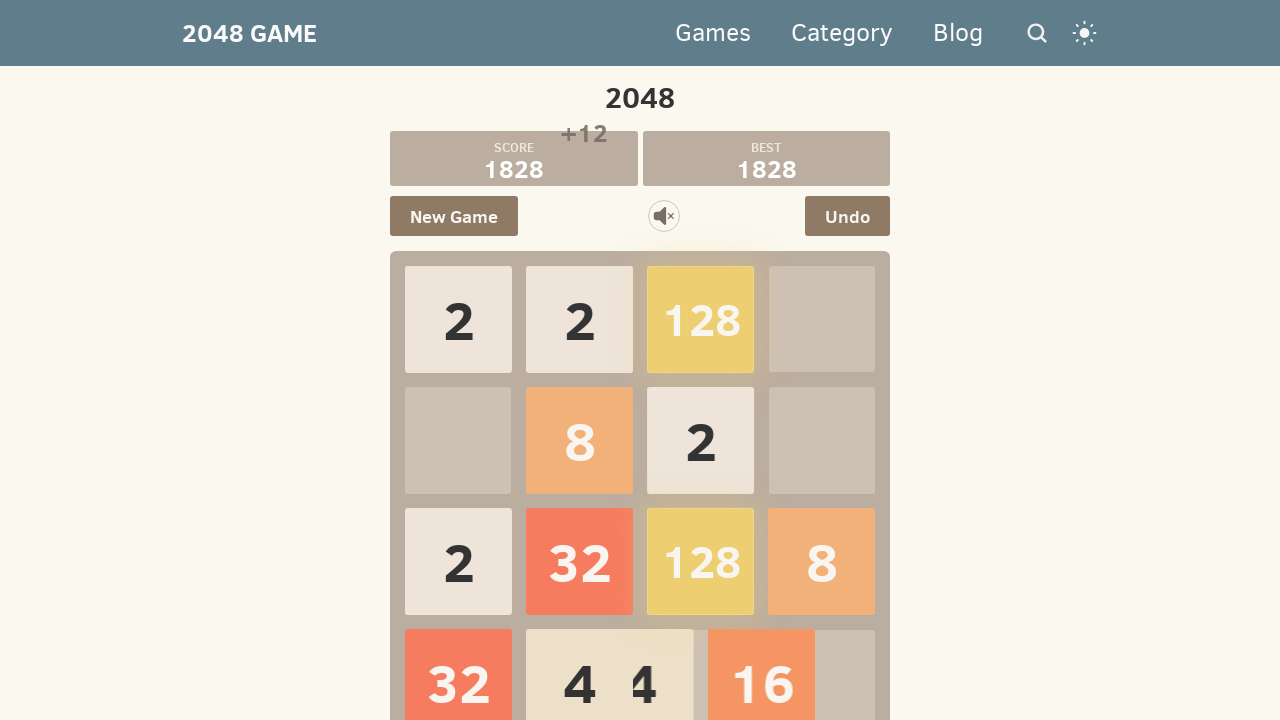

Pressed ArrowUp key (move #168)
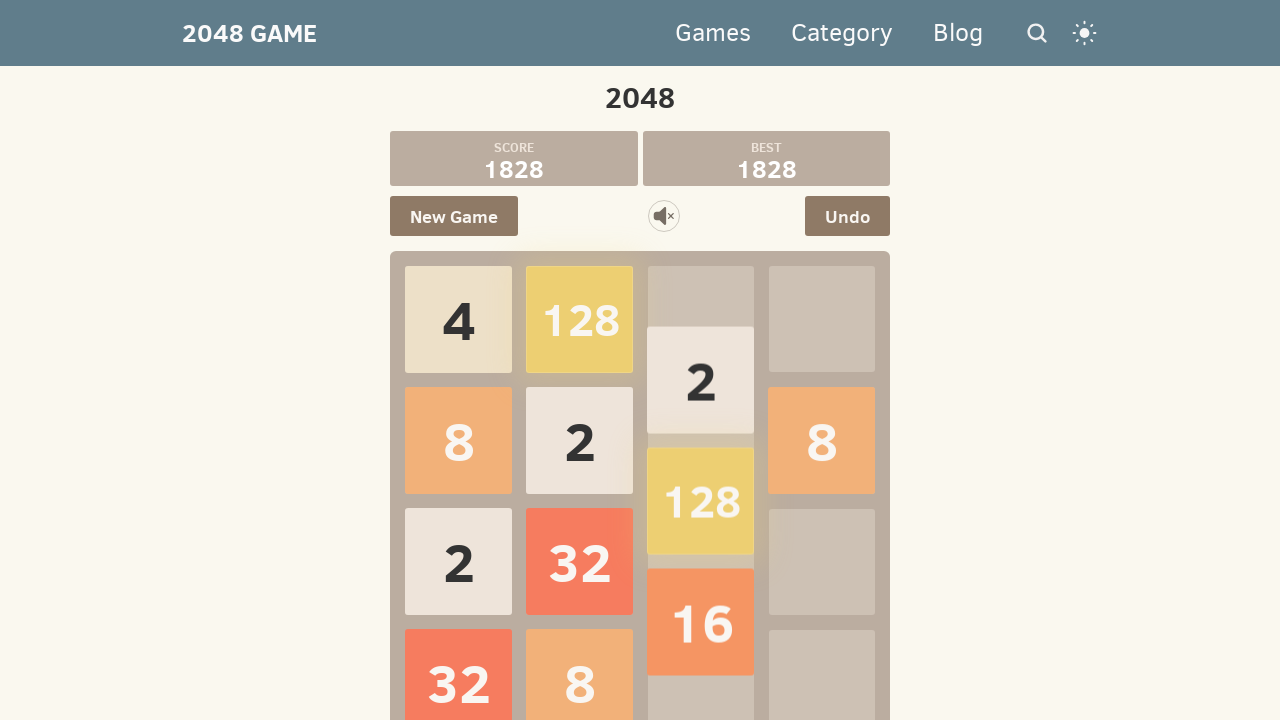

Pressed ArrowRight key (move #169)
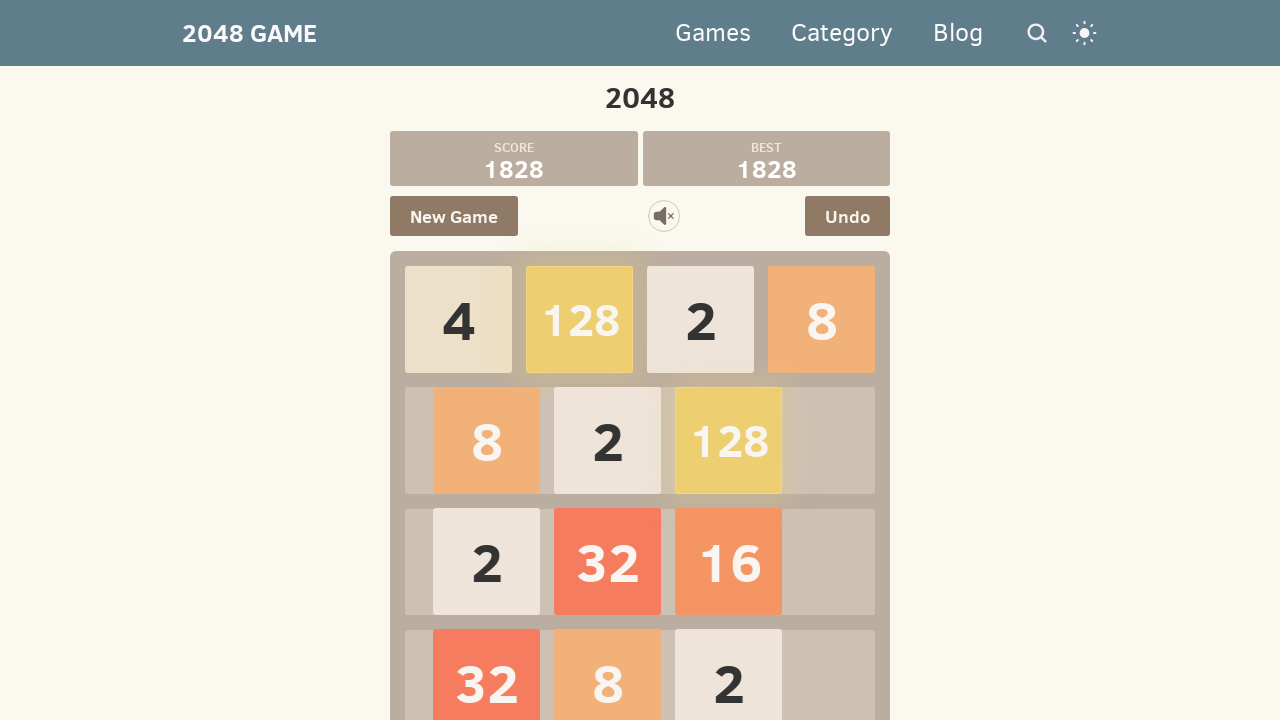

Pressed ArrowDown key (move #170)
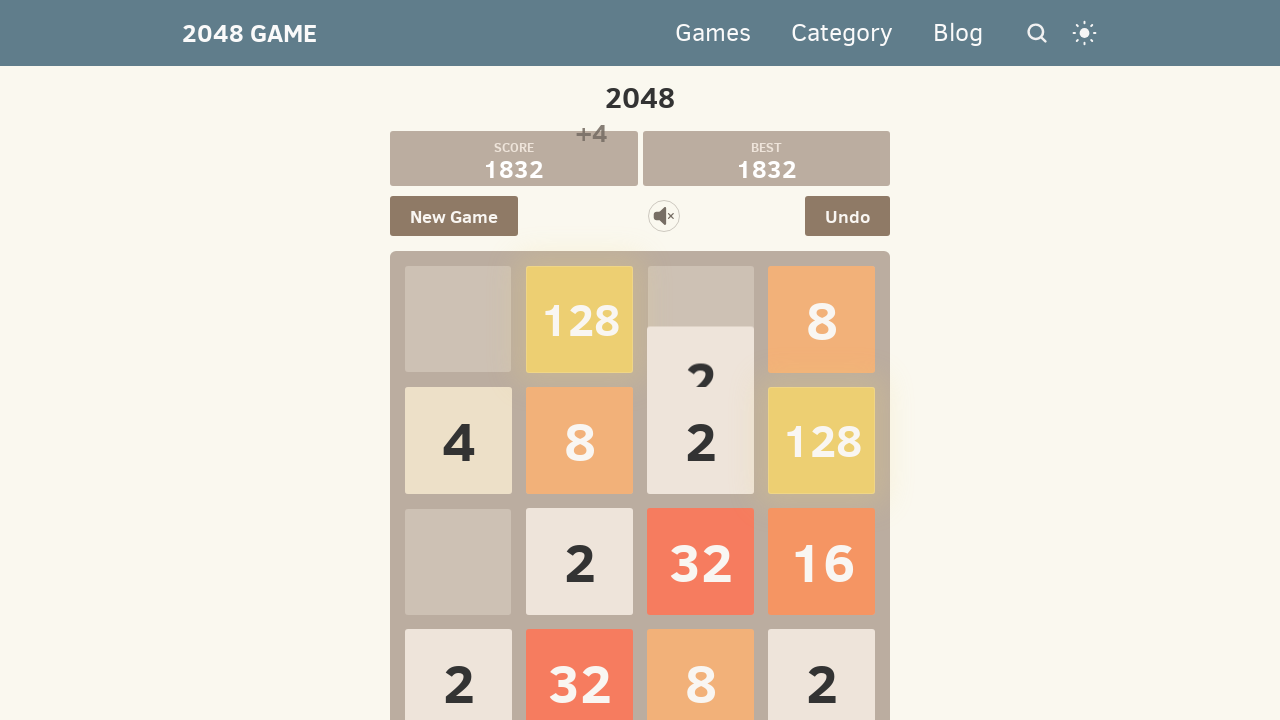

Pressed ArrowLeft key (move #171)
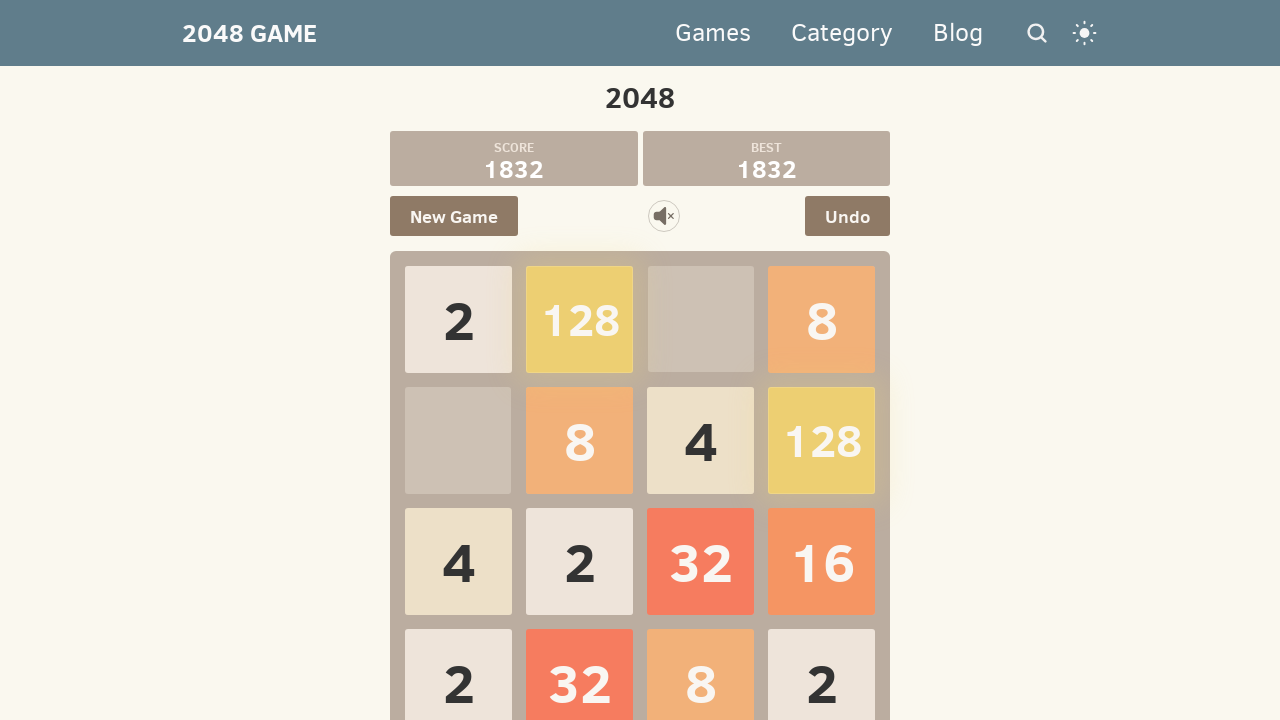

Pressed ArrowUp key (move #172)
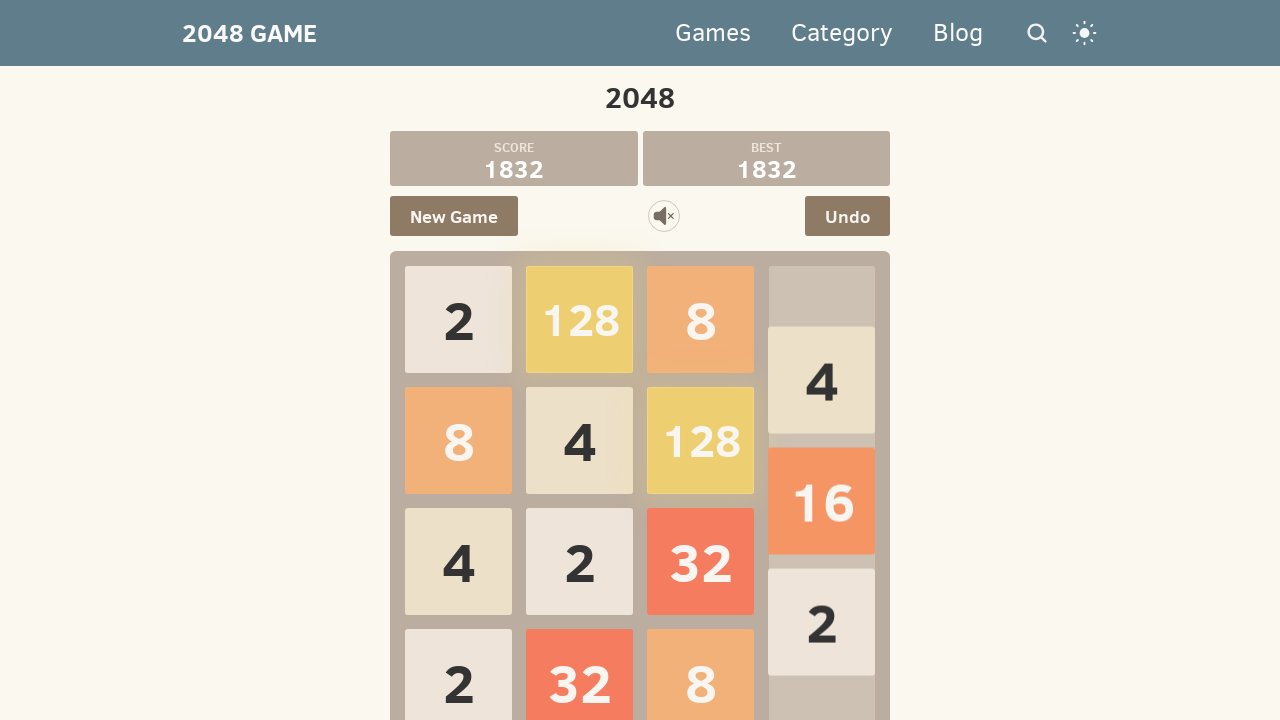

Pressed ArrowRight key (move #173)
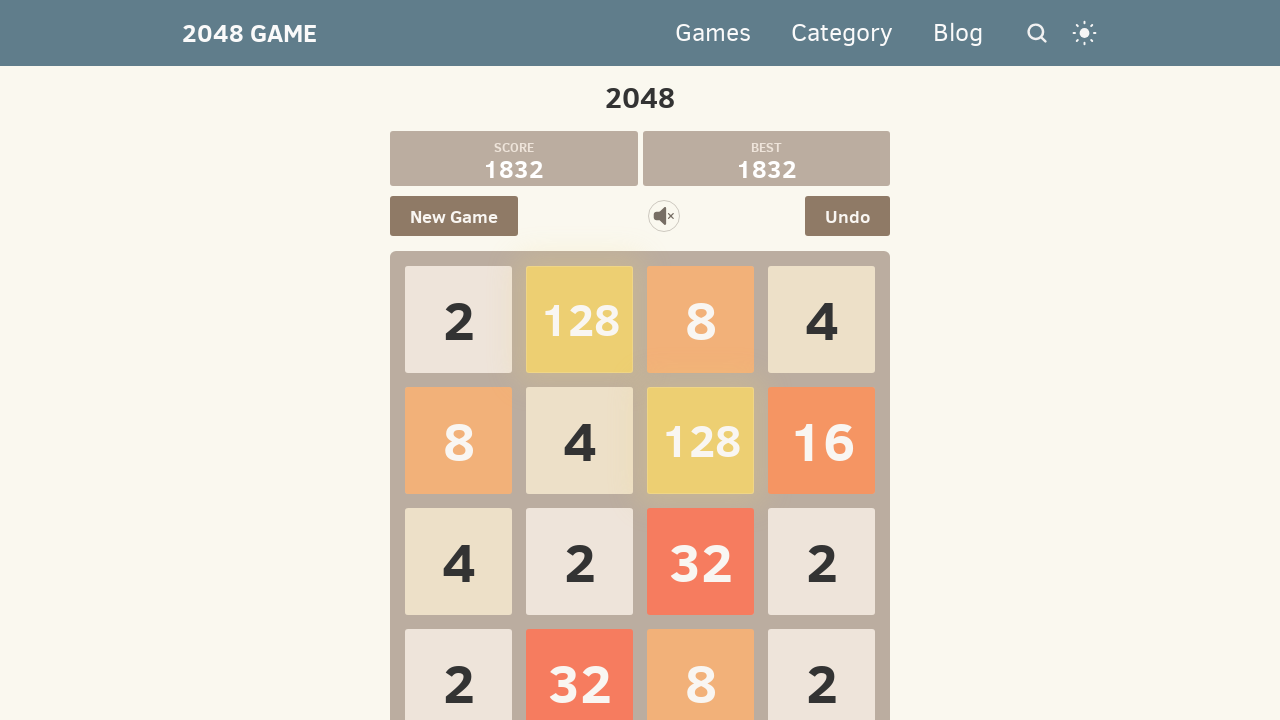

Pressed ArrowDown key (move #174)
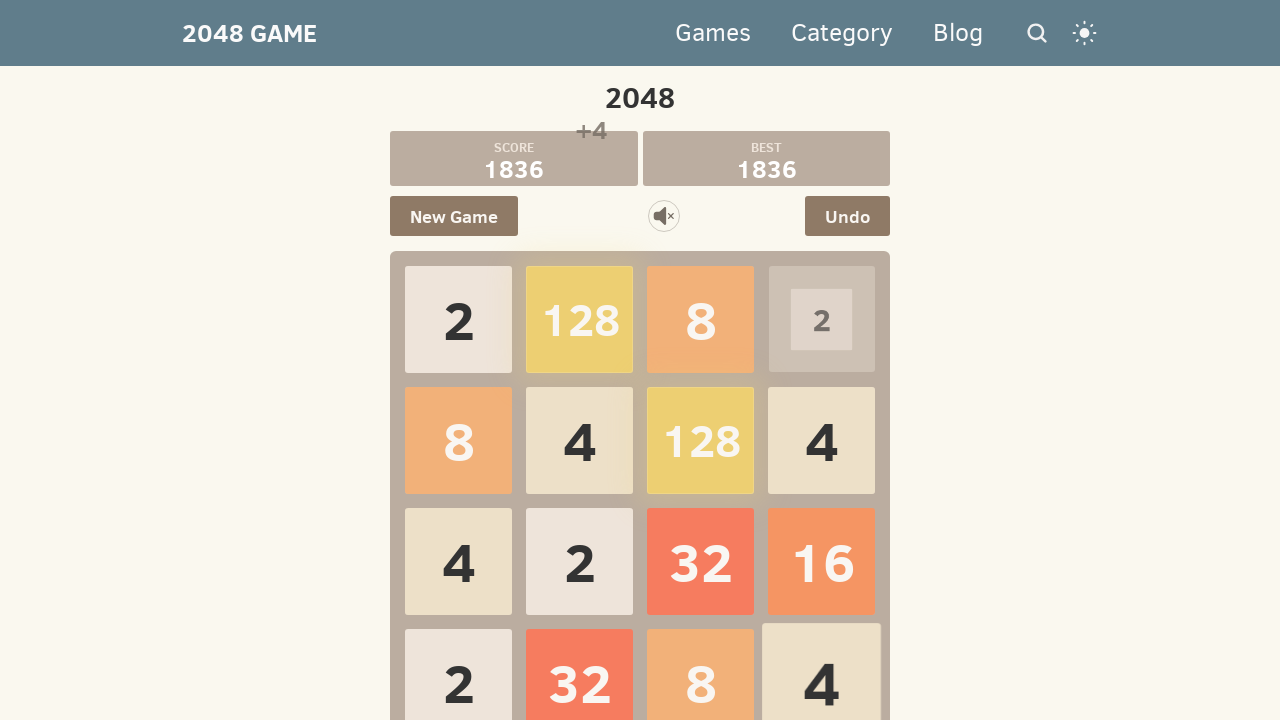

Game over detected, stopping automation
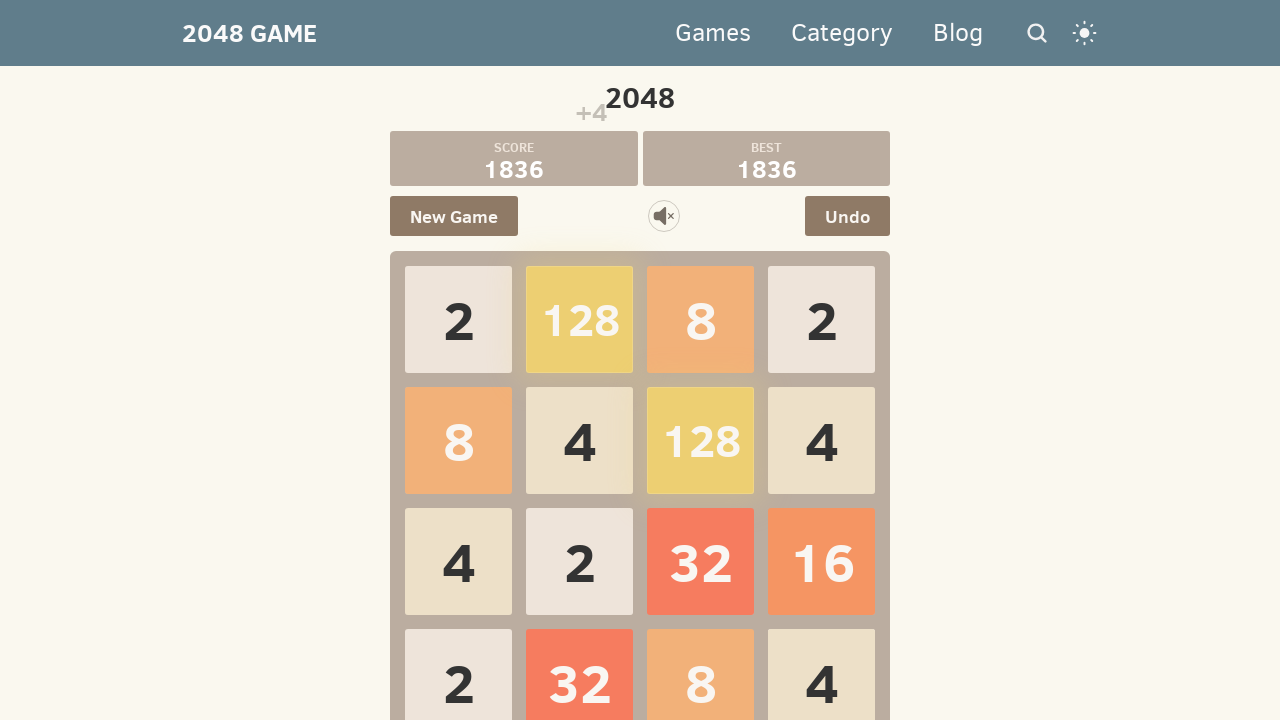

Waited for final game state to stabilize
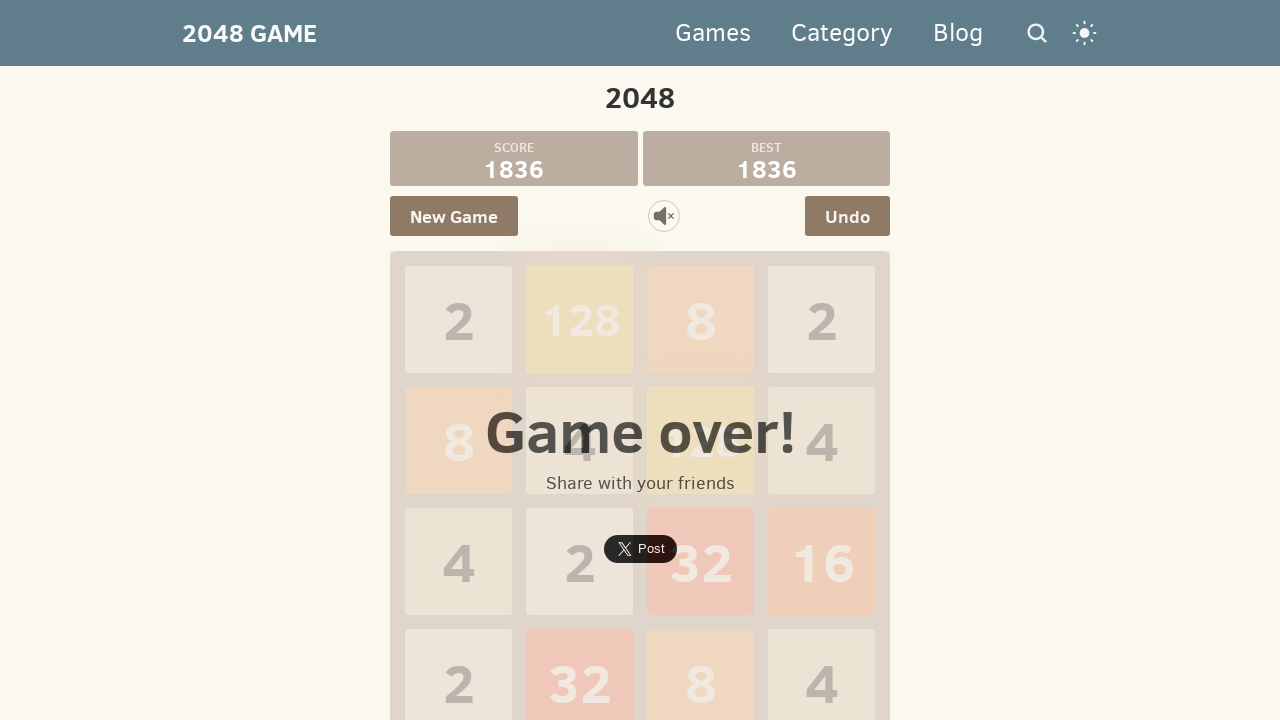

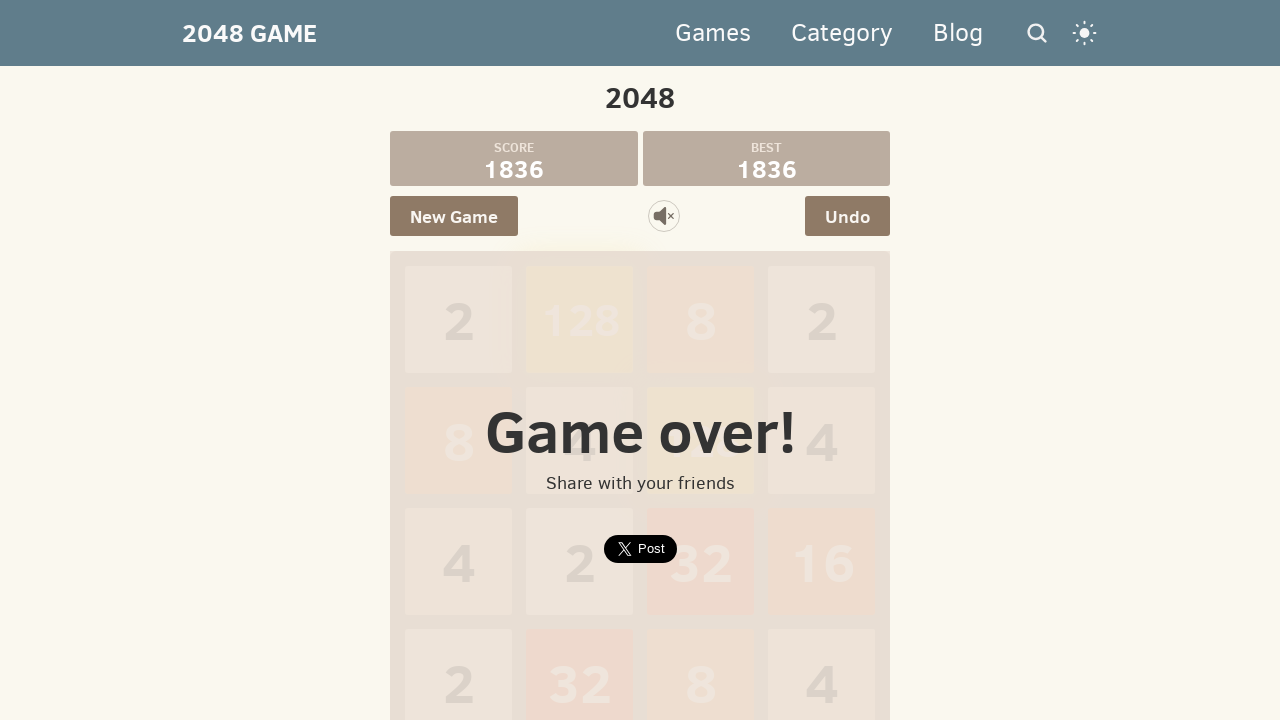